Iterates through all chapter sections and clicks each link, then navigates back to the main page

Starting URL: https://bonigarcia.dev/selenium-webdriver-java/

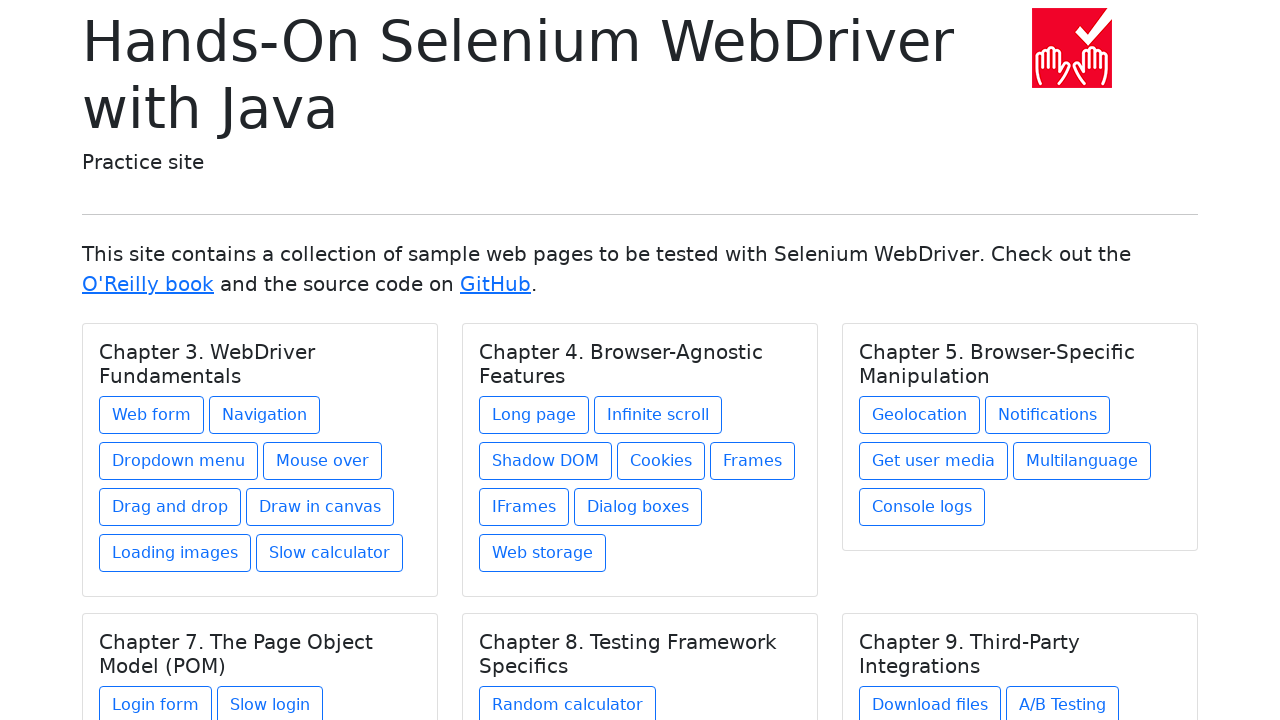

Located all chapter section headers (h5.card-title elements)
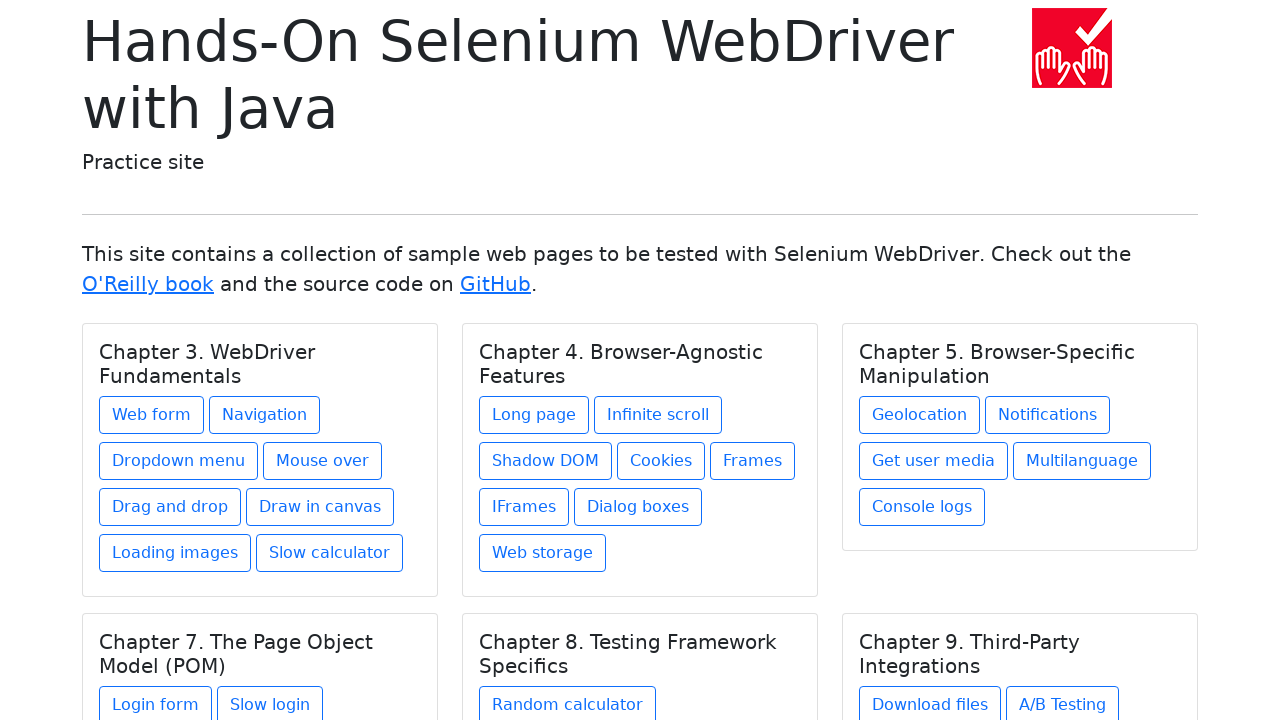

Selected chapter 1 of 6
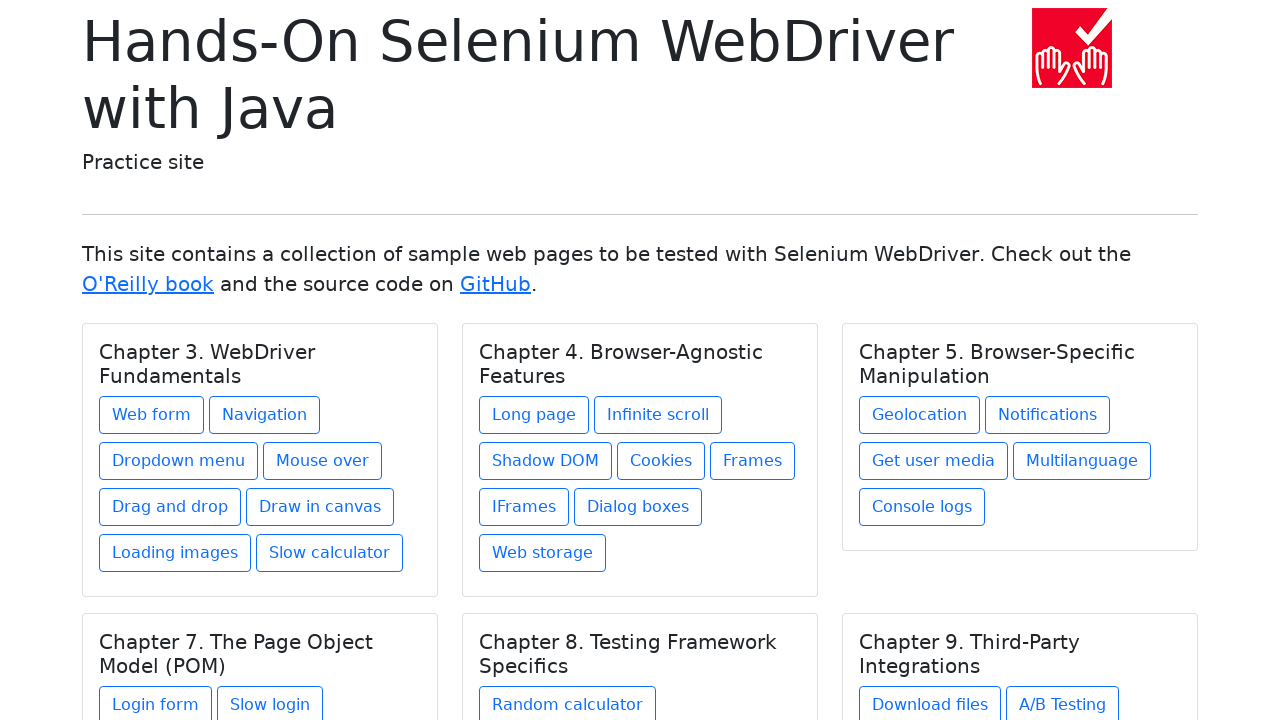

Retrieved chapter title: Chapter 3. WebDriver Fundamentals
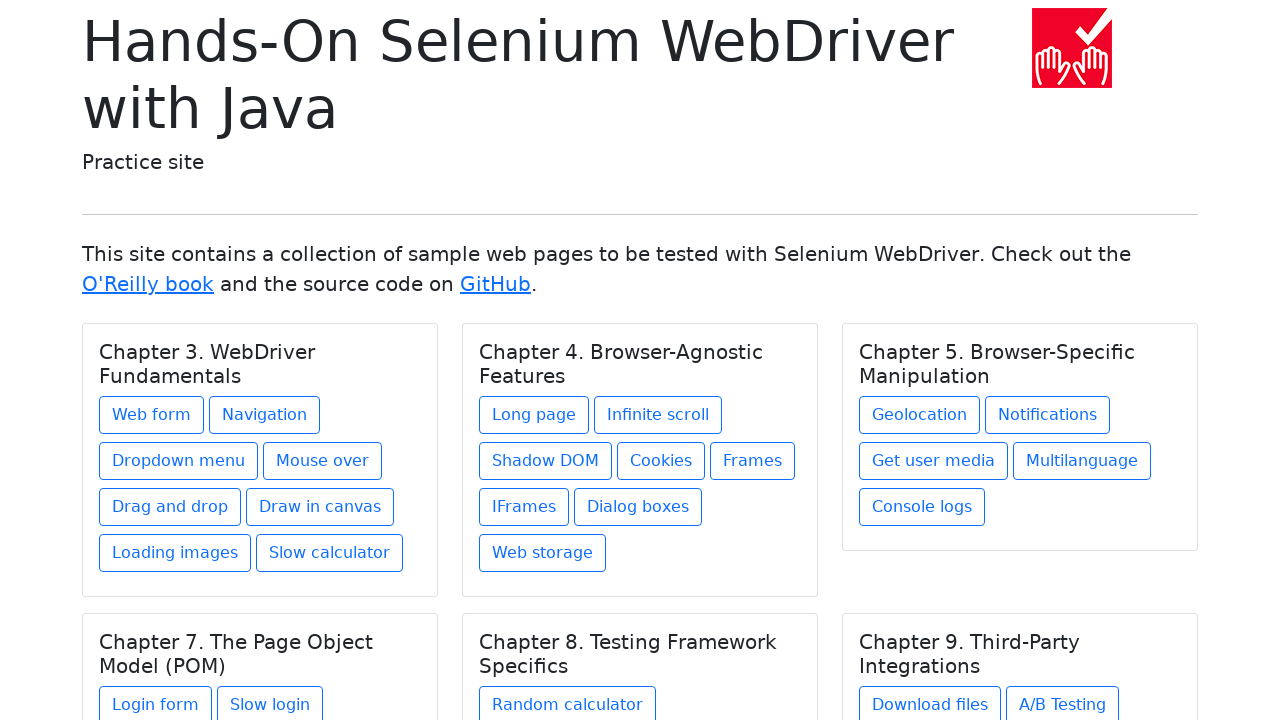

Located 8 links in chapter 'Chapter 3. WebDriver Fundamentals'
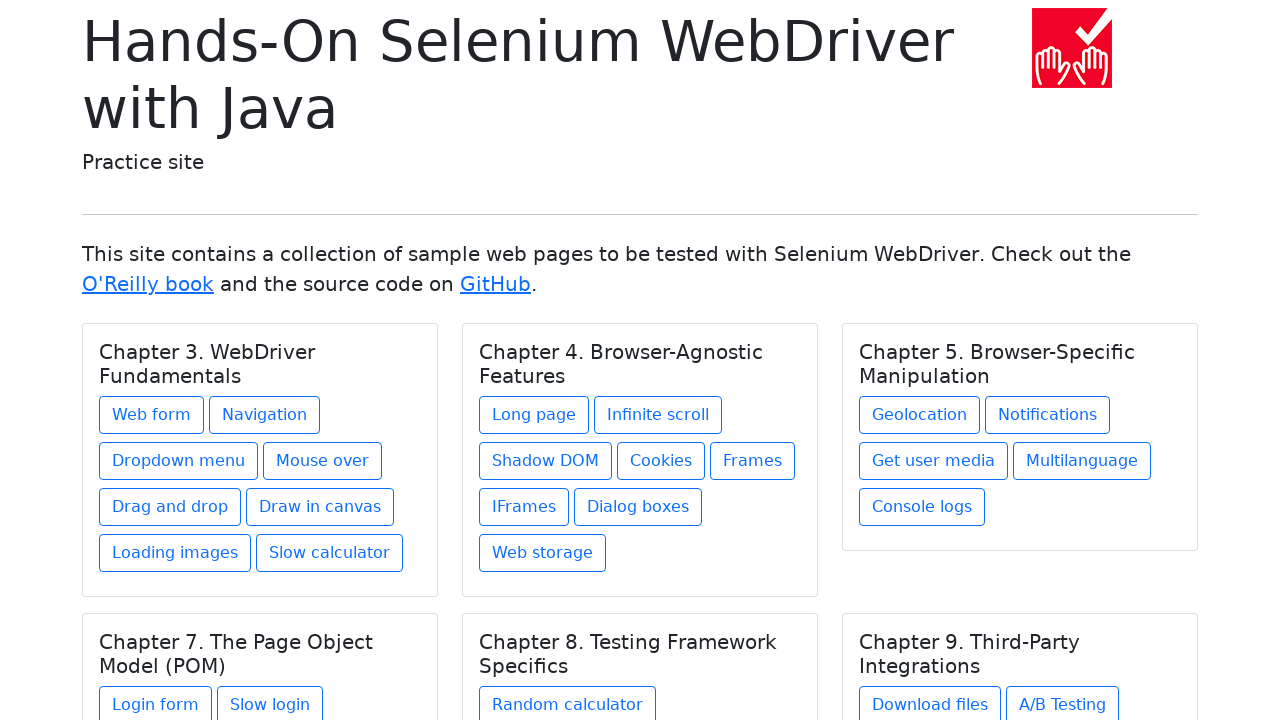

Selected link 1 of 8 in chapter 'Chapter 3. WebDriver Fundamentals'
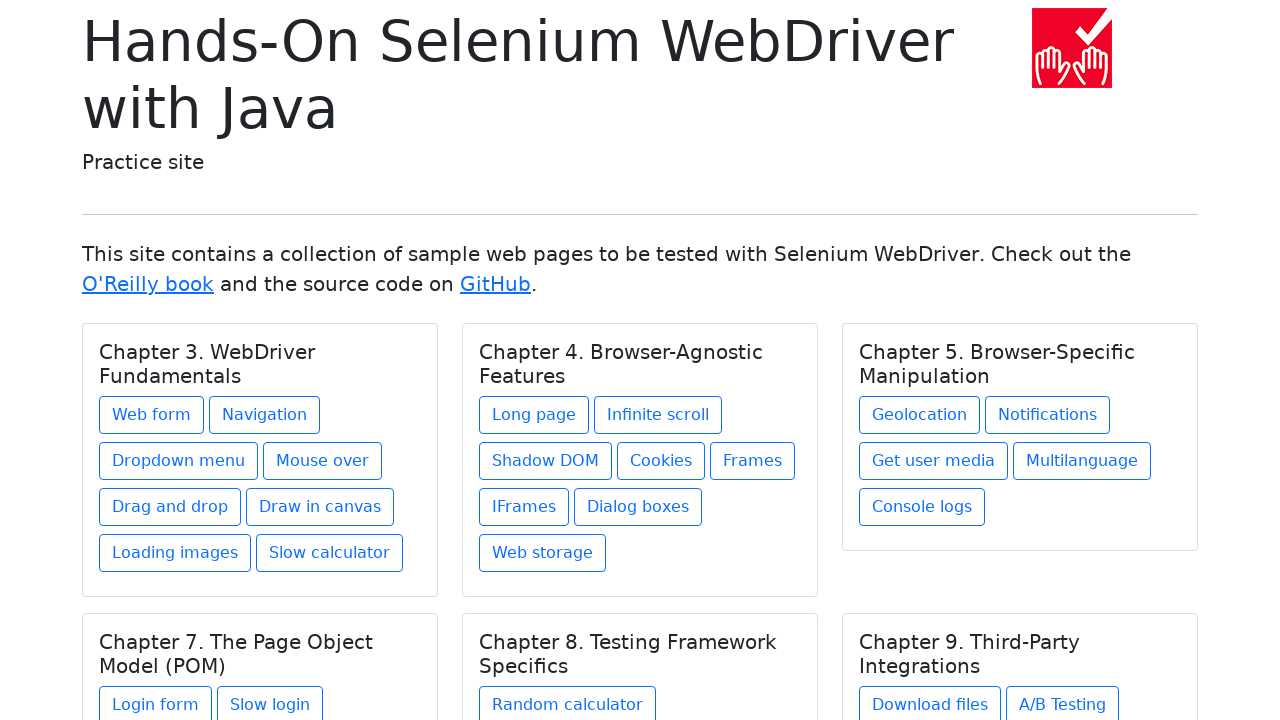

Retrieved link text: Web form
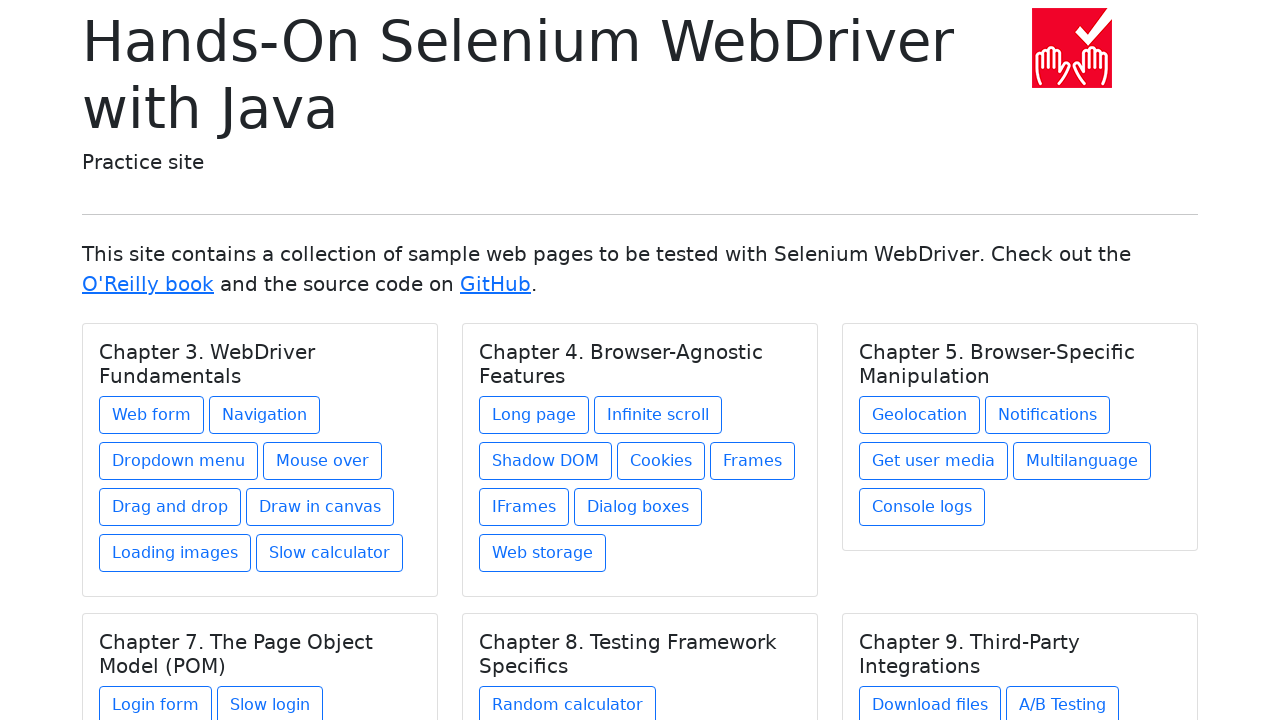

Clicked link 'Web form' in chapter 'Chapter 3. WebDriver Fundamentals' at (152, 415) on h5.card-title >> nth=0 >> .. >> a >> nth=0
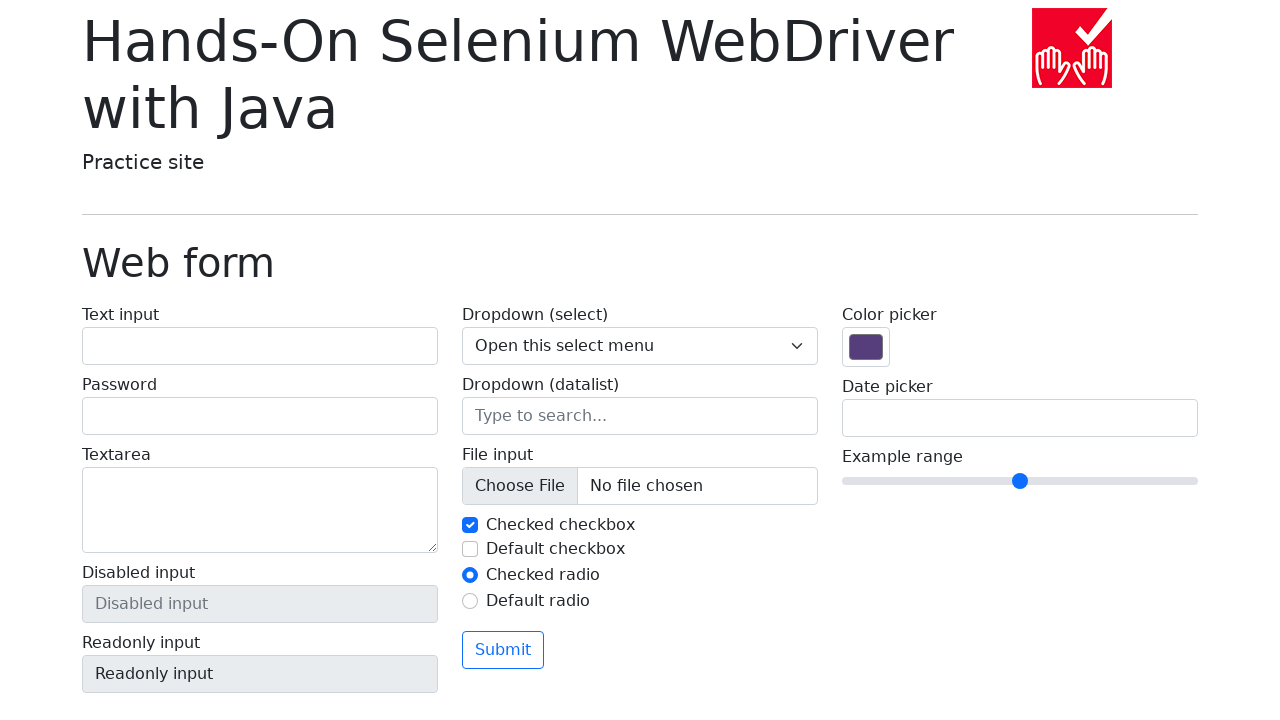

Waited 1 second for page to load after clicking 'Web form'
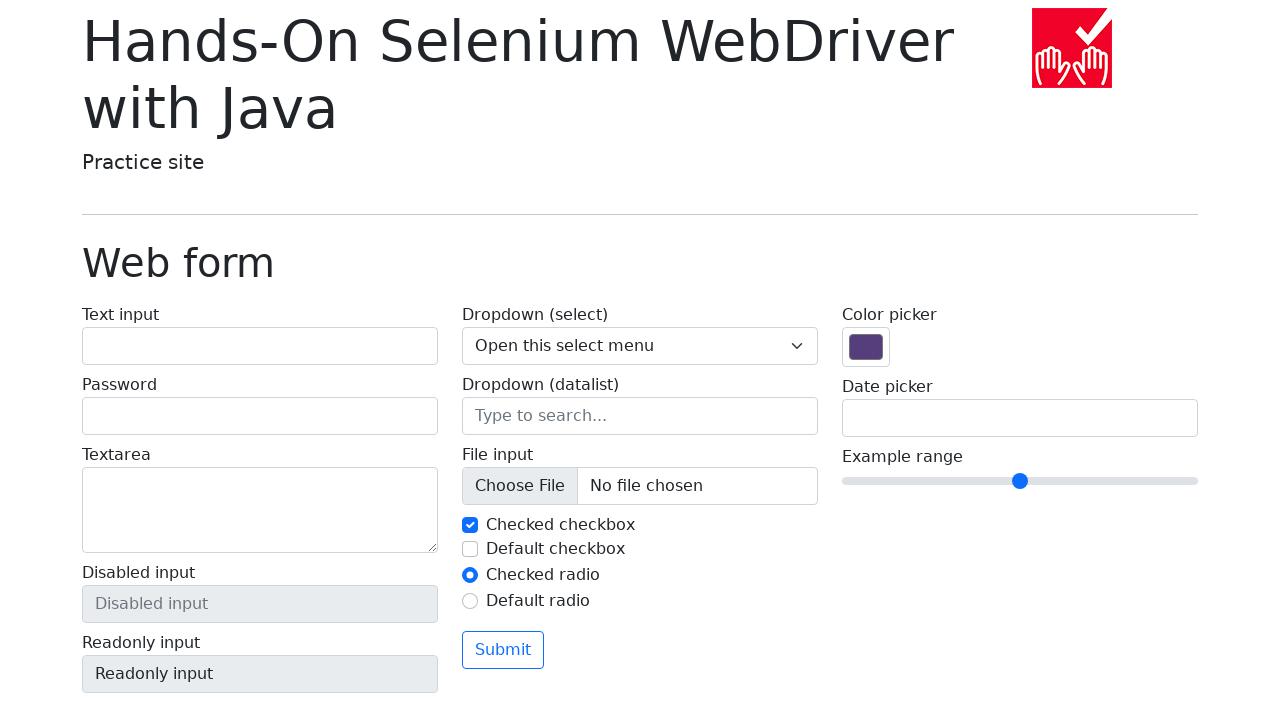

Navigated back to main page from 'Web form'
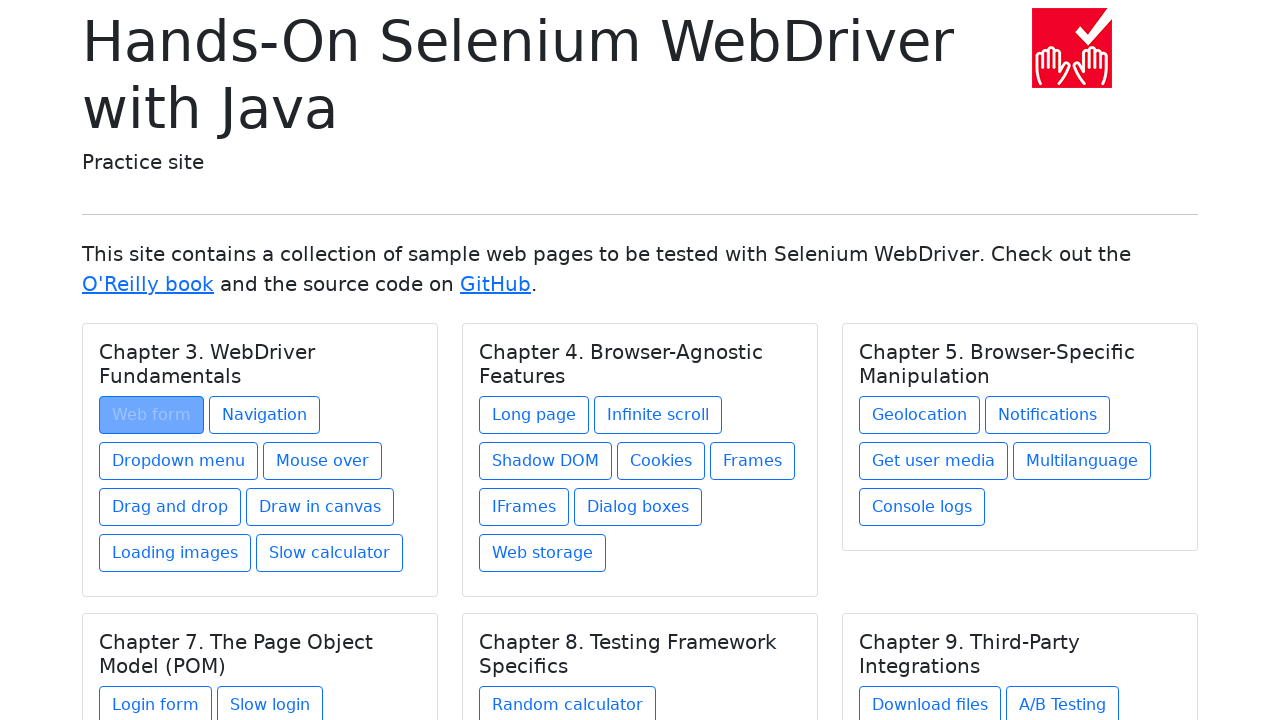

Selected link 2 of 8 in chapter 'Chapter 3. WebDriver Fundamentals'
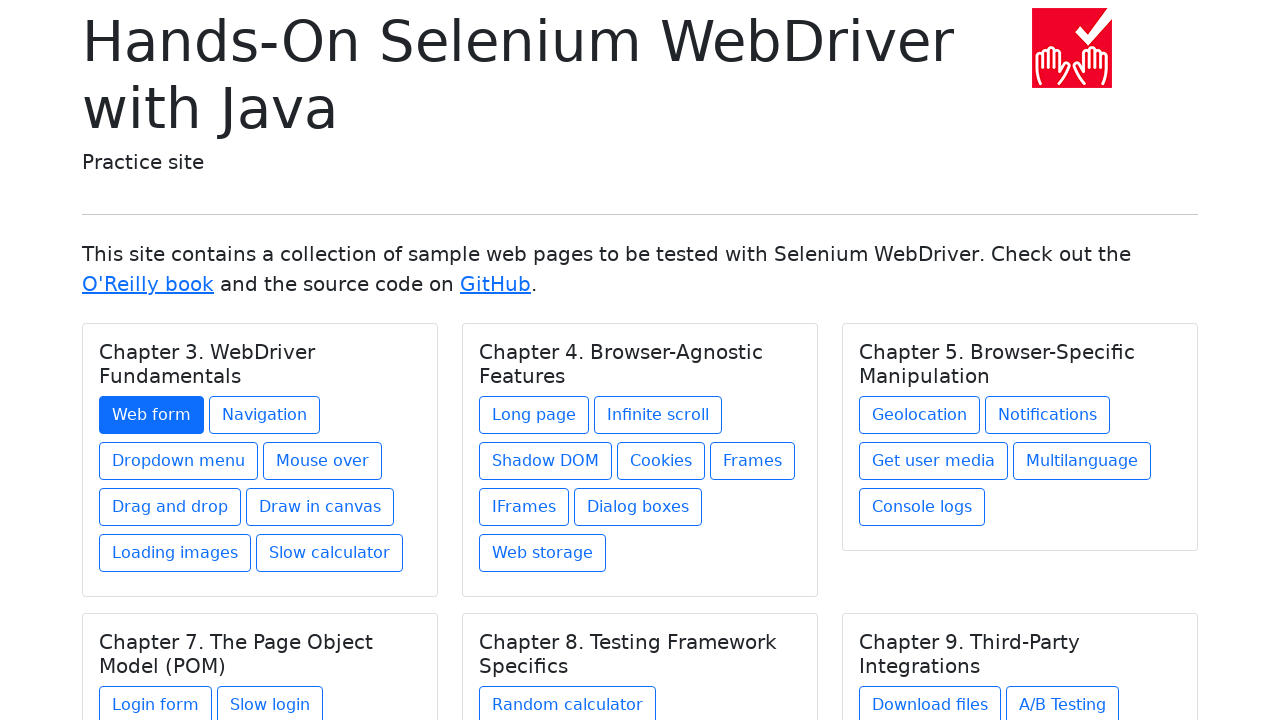

Retrieved link text: Navigation
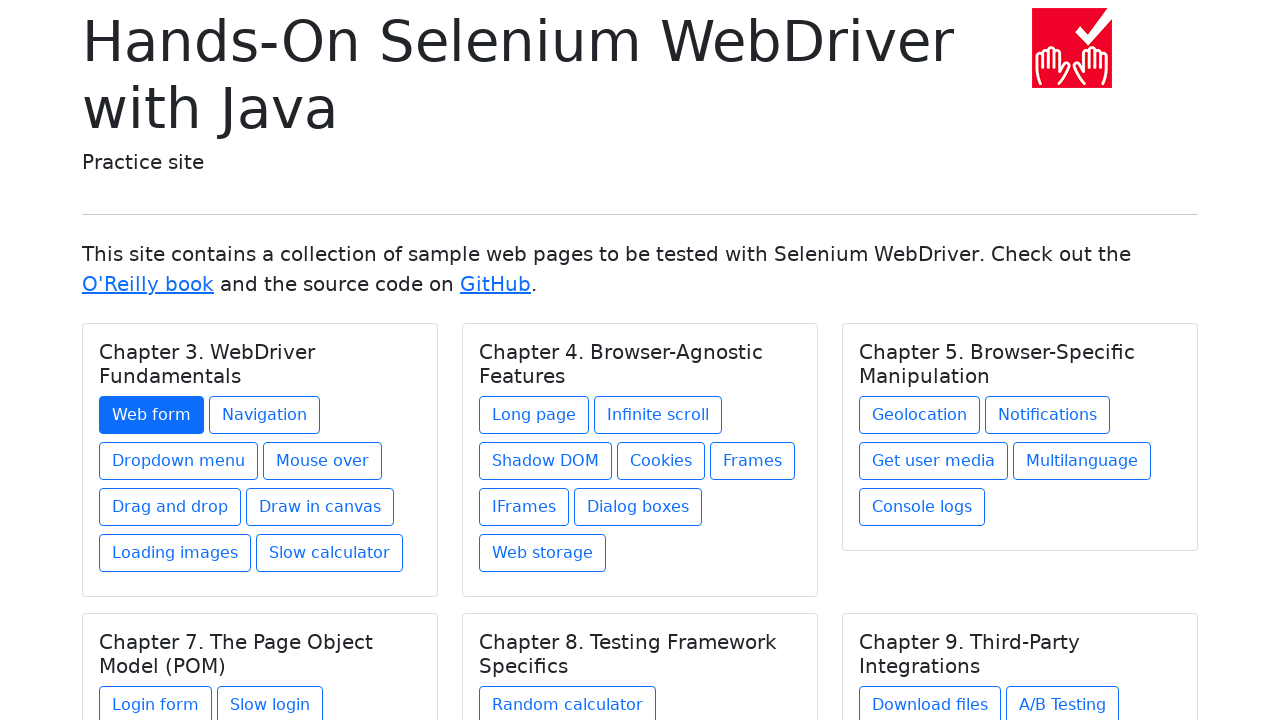

Clicked link 'Navigation' in chapter 'Chapter 3. WebDriver Fundamentals' at (264, 415) on h5.card-title >> nth=0 >> .. >> a >> nth=1
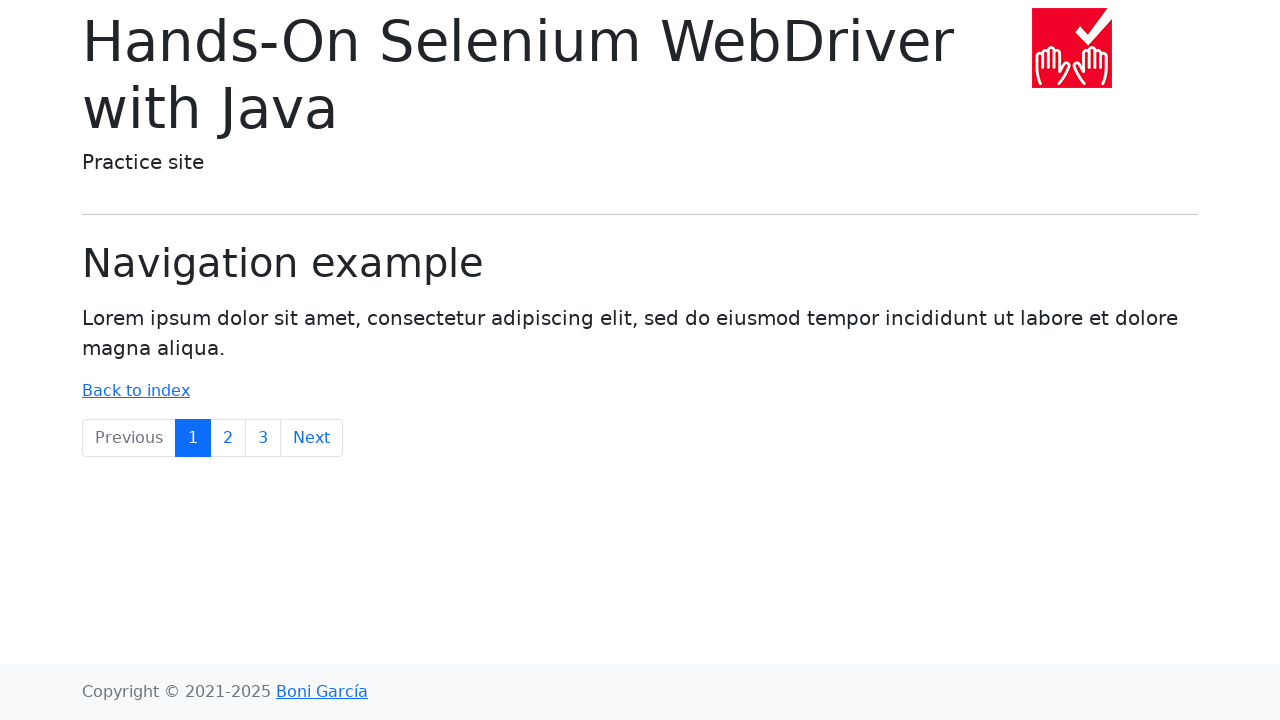

Waited 1 second for page to load after clicking 'Navigation'
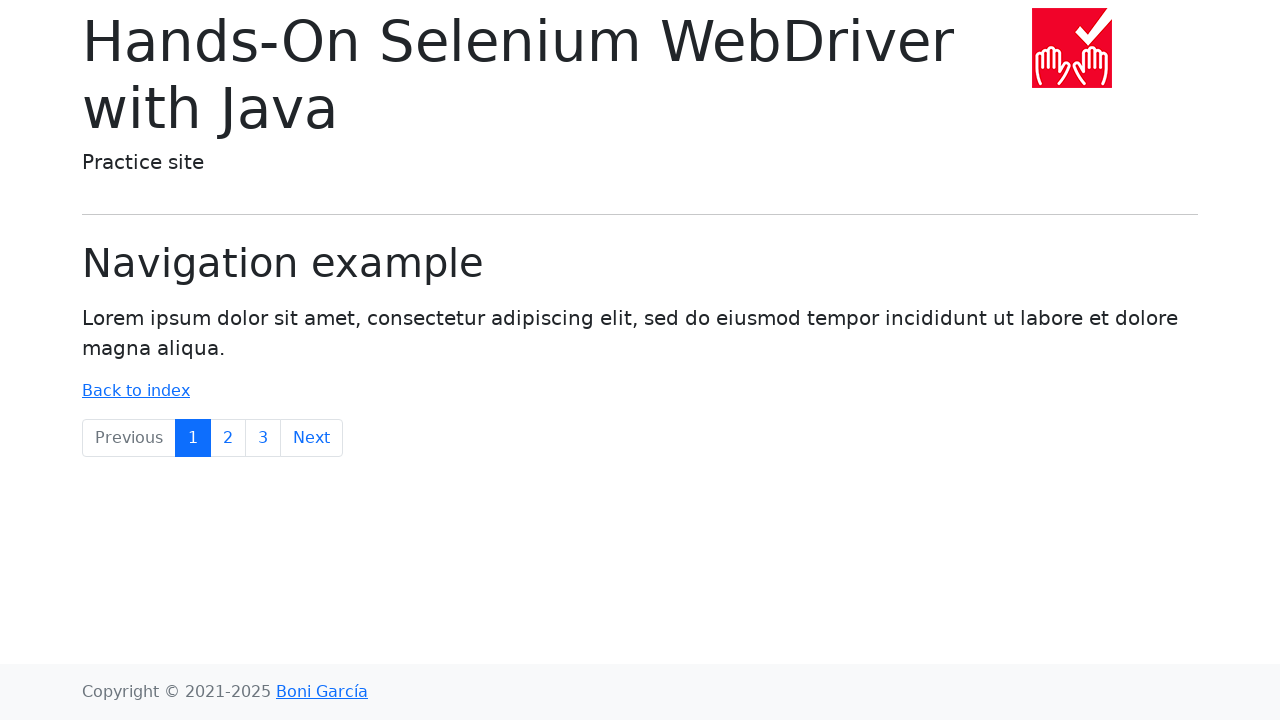

Navigated back to main page from 'Navigation'
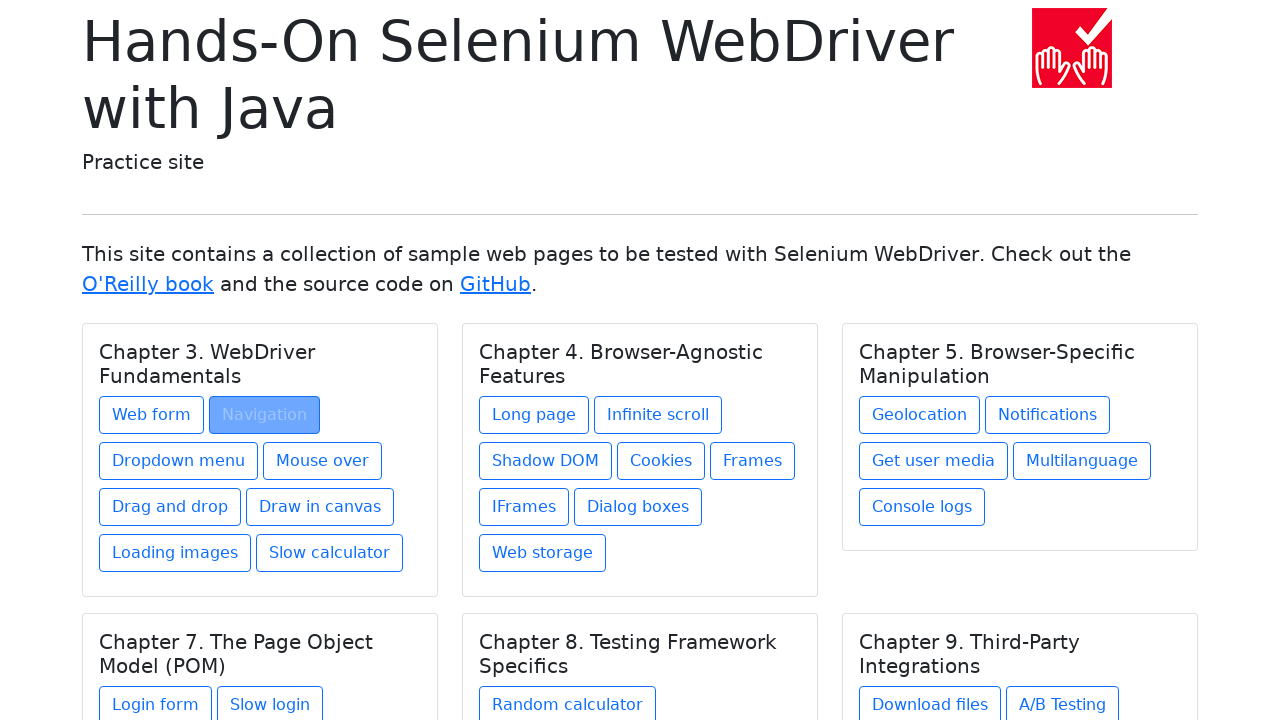

Selected link 3 of 8 in chapter 'Chapter 3. WebDriver Fundamentals'
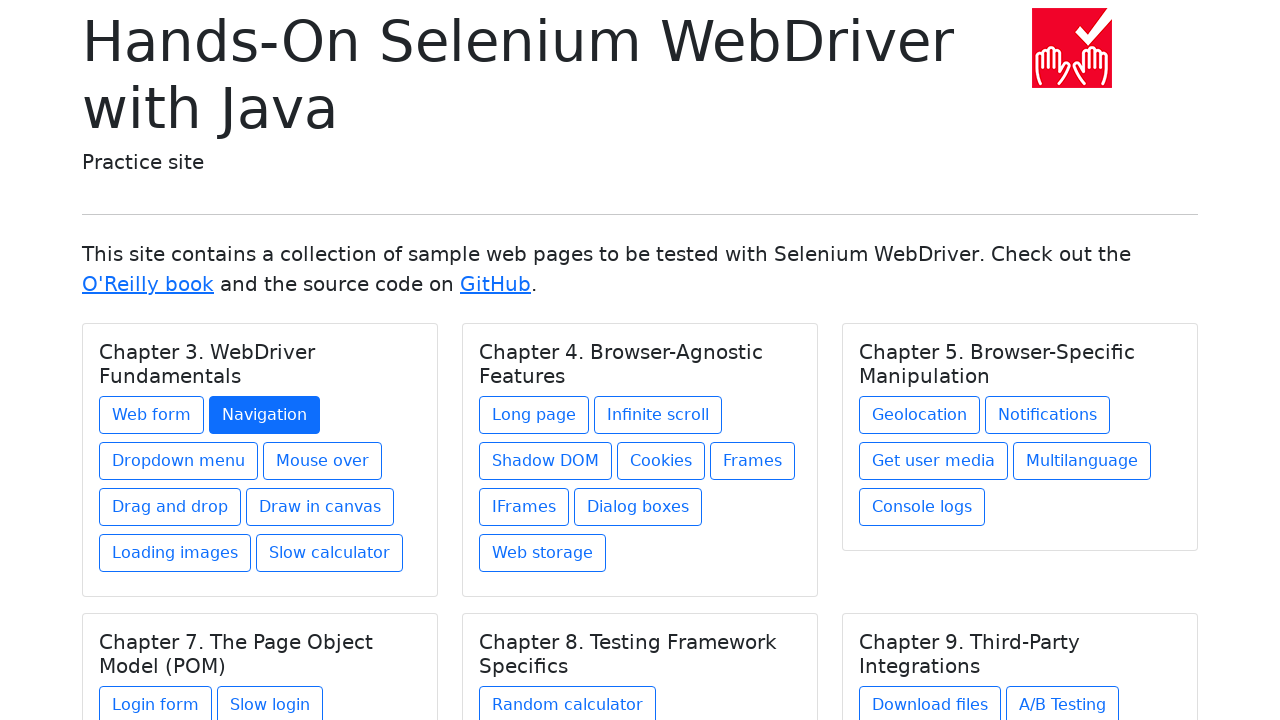

Retrieved link text: Dropdown menu
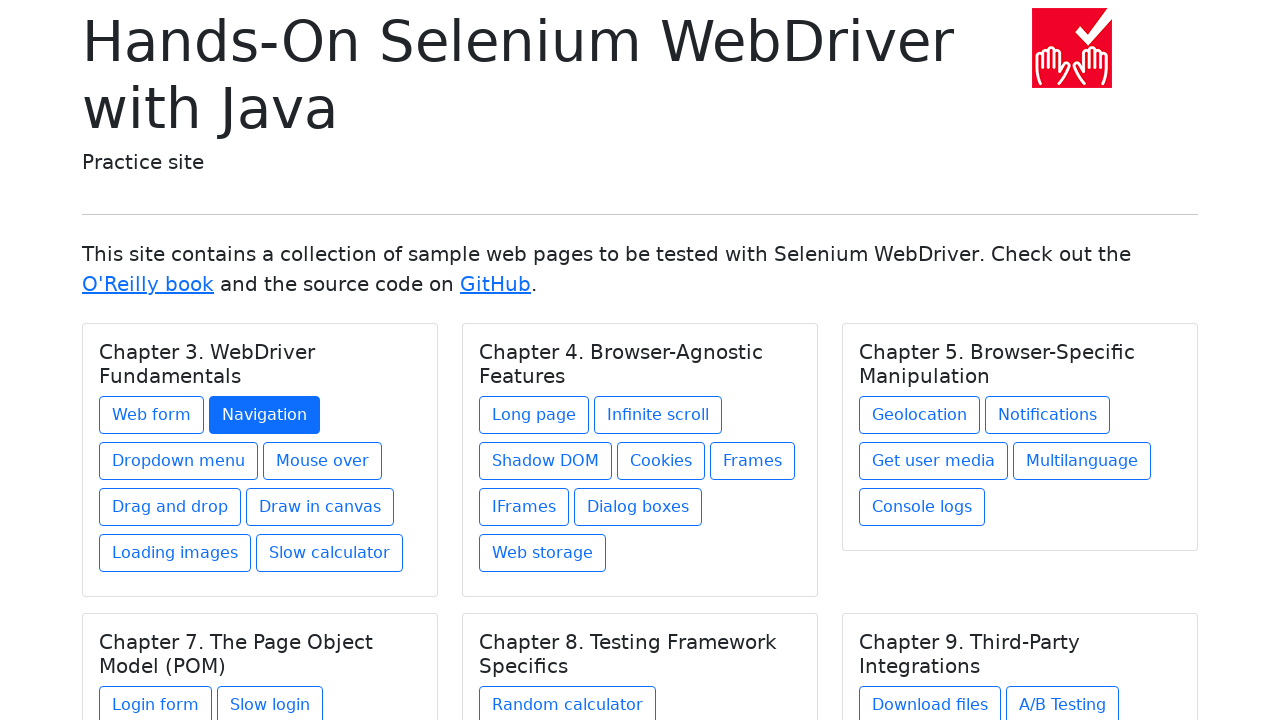

Clicked link 'Dropdown menu' in chapter 'Chapter 3. WebDriver Fundamentals' at (178, 461) on h5.card-title >> nth=0 >> .. >> a >> nth=2
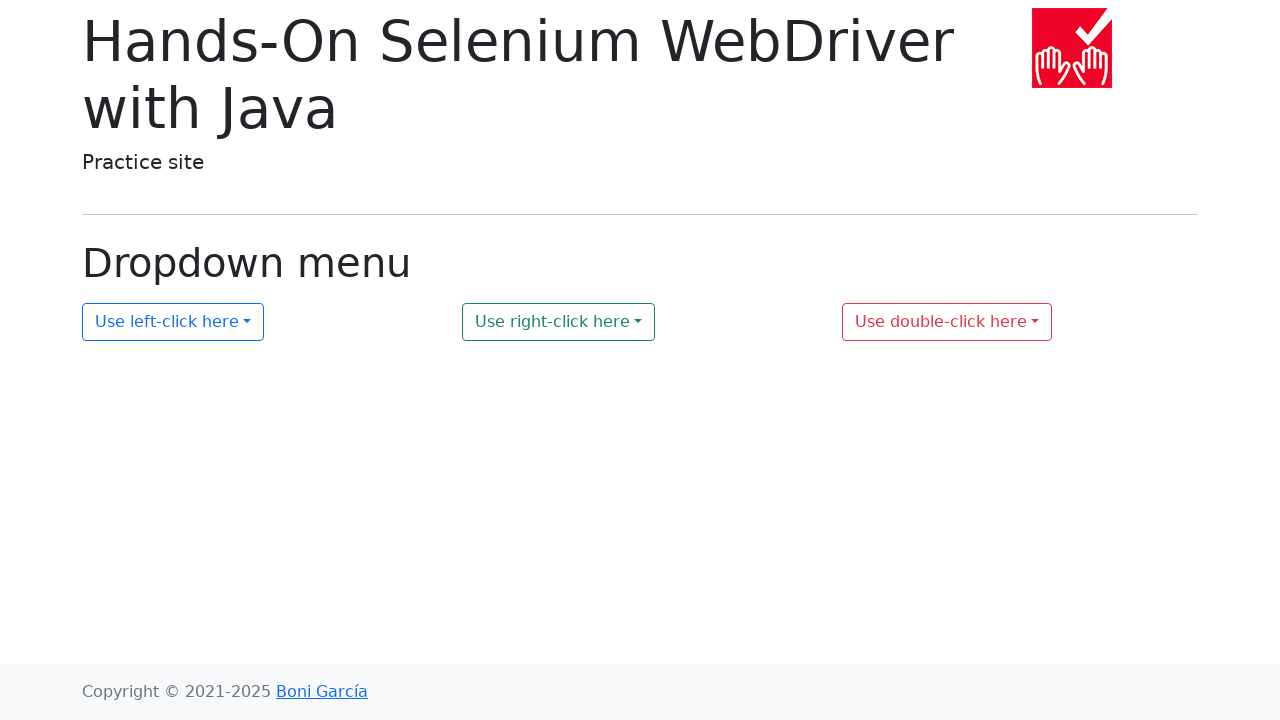

Waited 1 second for page to load after clicking 'Dropdown menu'
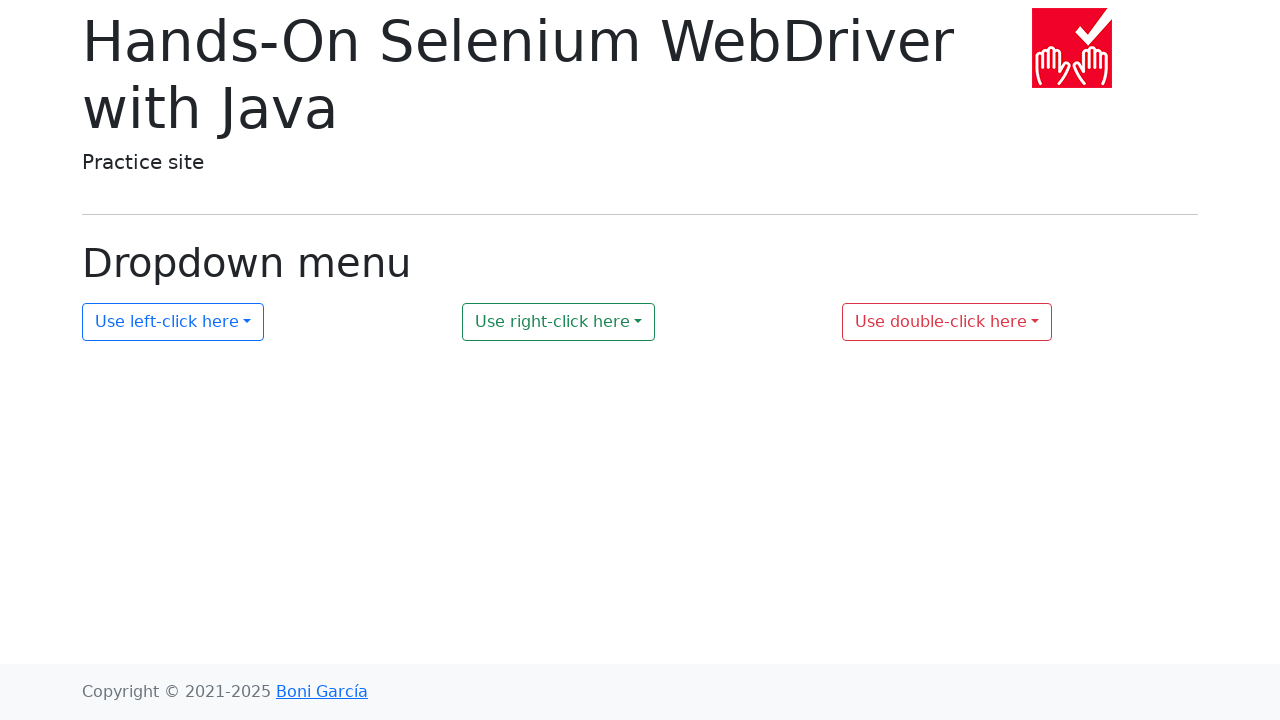

Navigated back to main page from 'Dropdown menu'
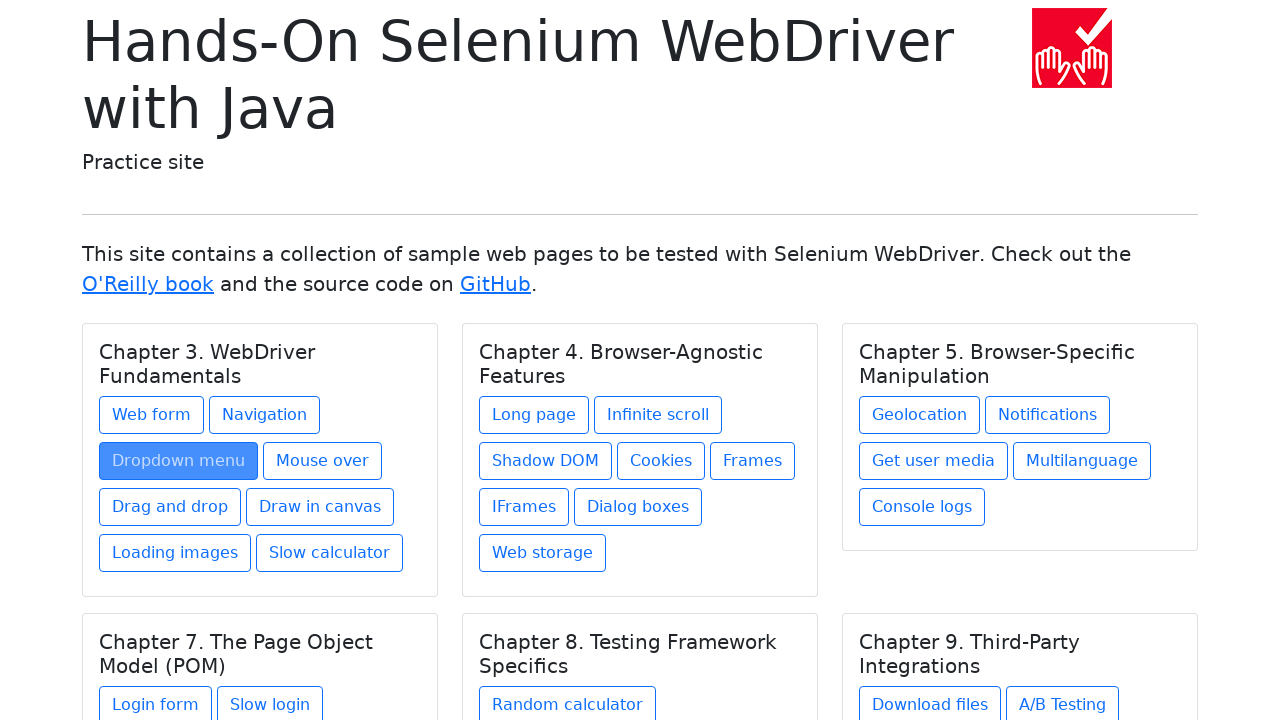

Selected link 4 of 8 in chapter 'Chapter 3. WebDriver Fundamentals'
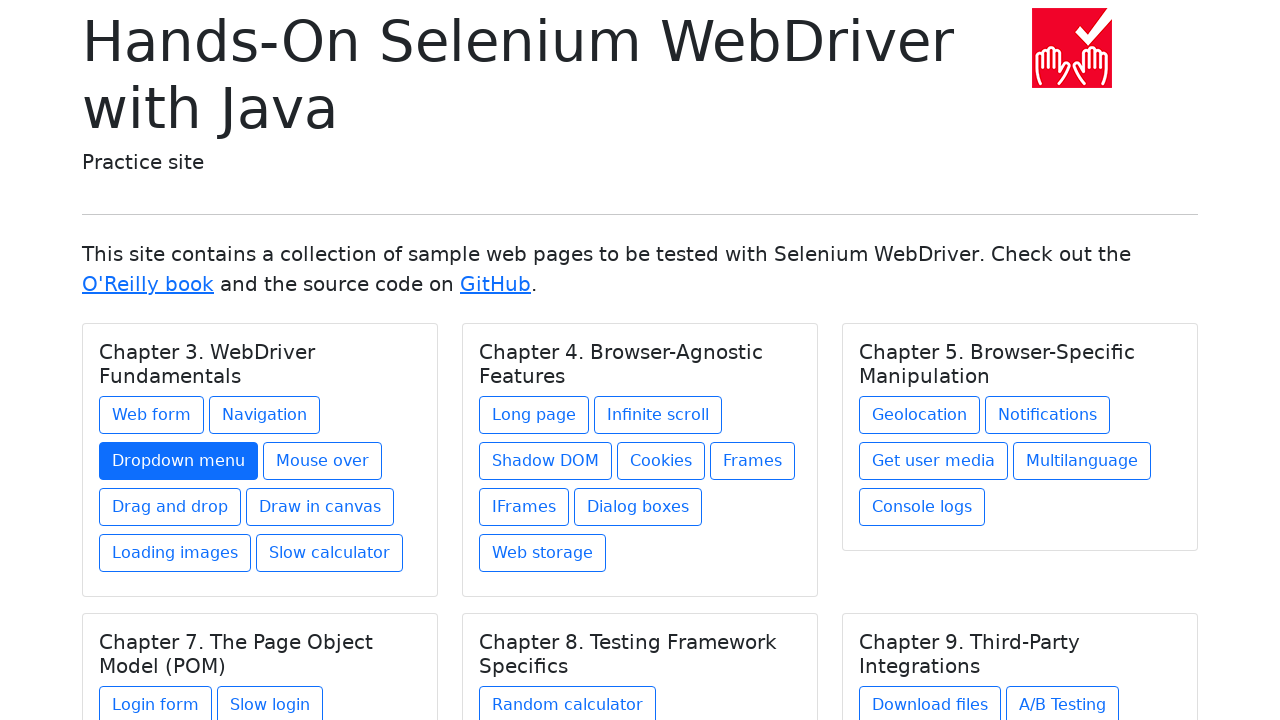

Retrieved link text: Mouse over
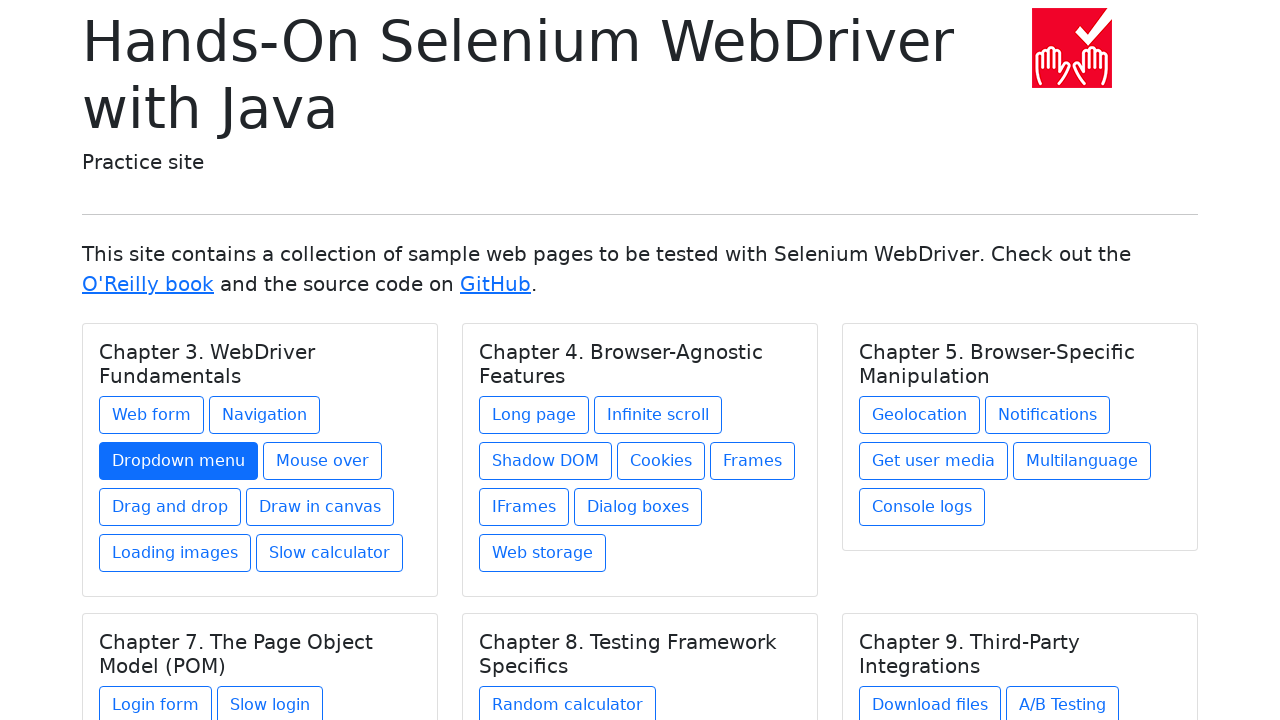

Clicked link 'Mouse over' in chapter 'Chapter 3. WebDriver Fundamentals' at (322, 461) on h5.card-title >> nth=0 >> .. >> a >> nth=3
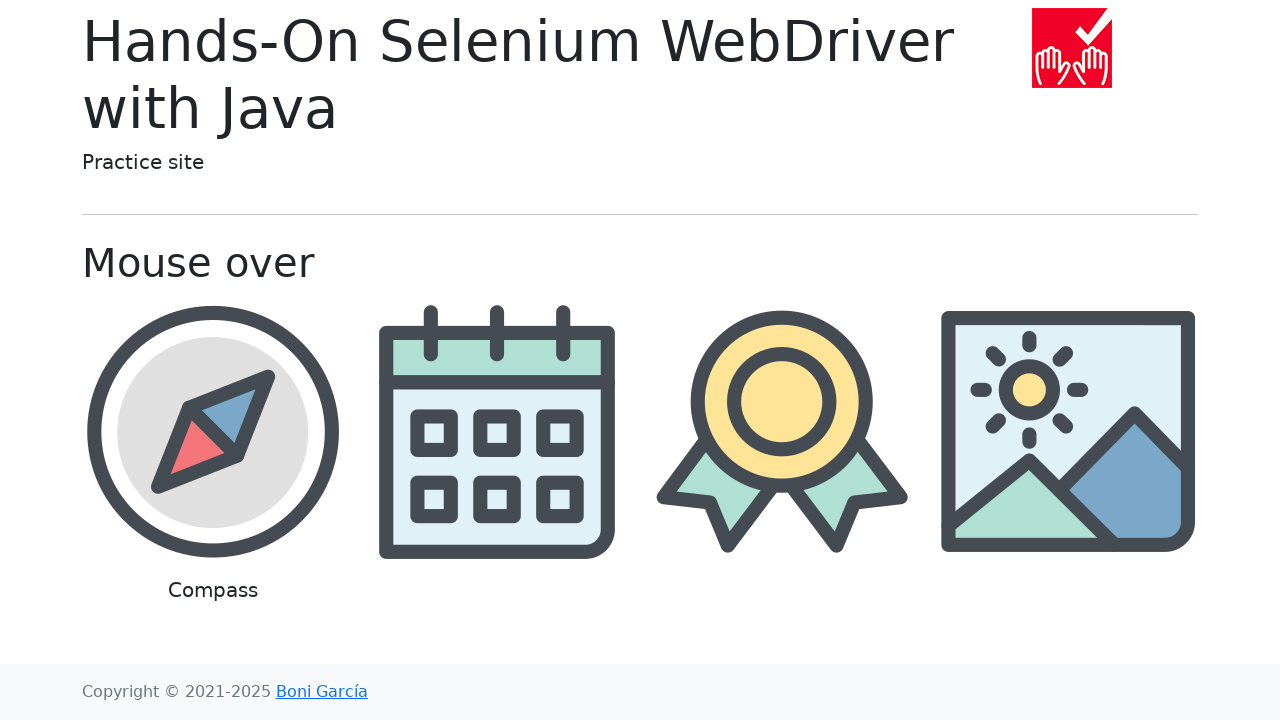

Waited 1 second for page to load after clicking 'Mouse over'
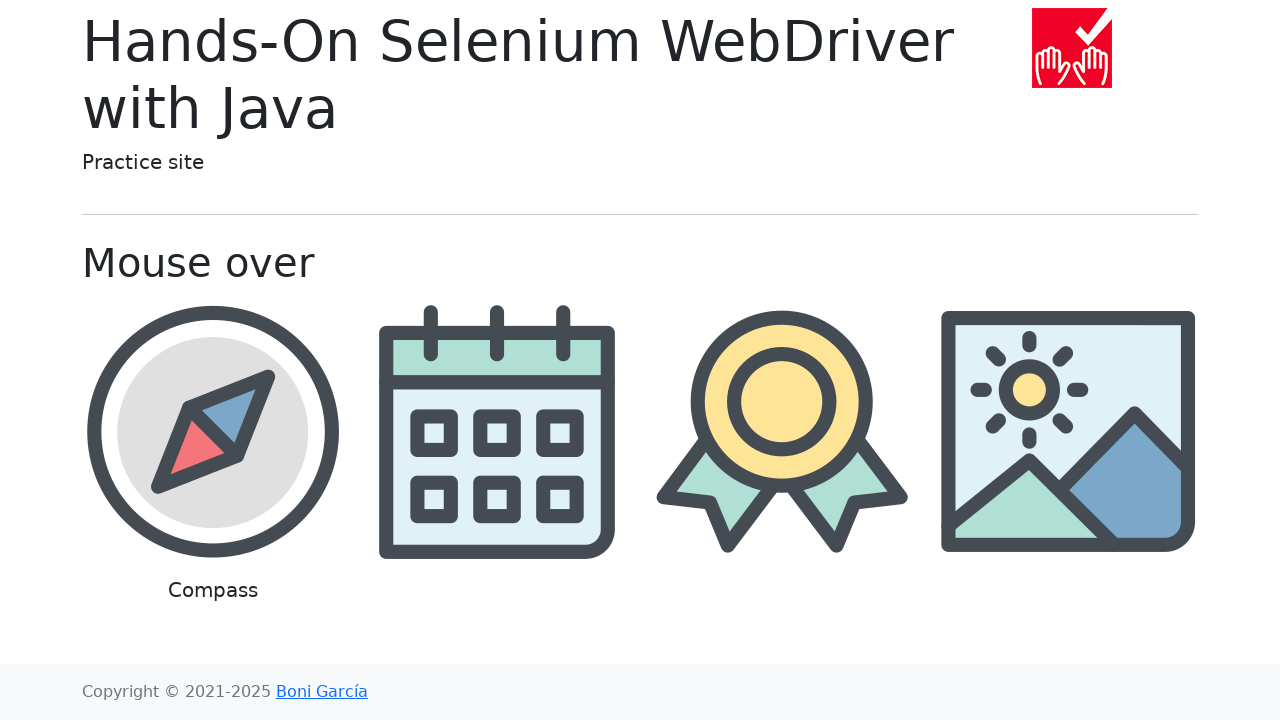

Navigated back to main page from 'Mouse over'
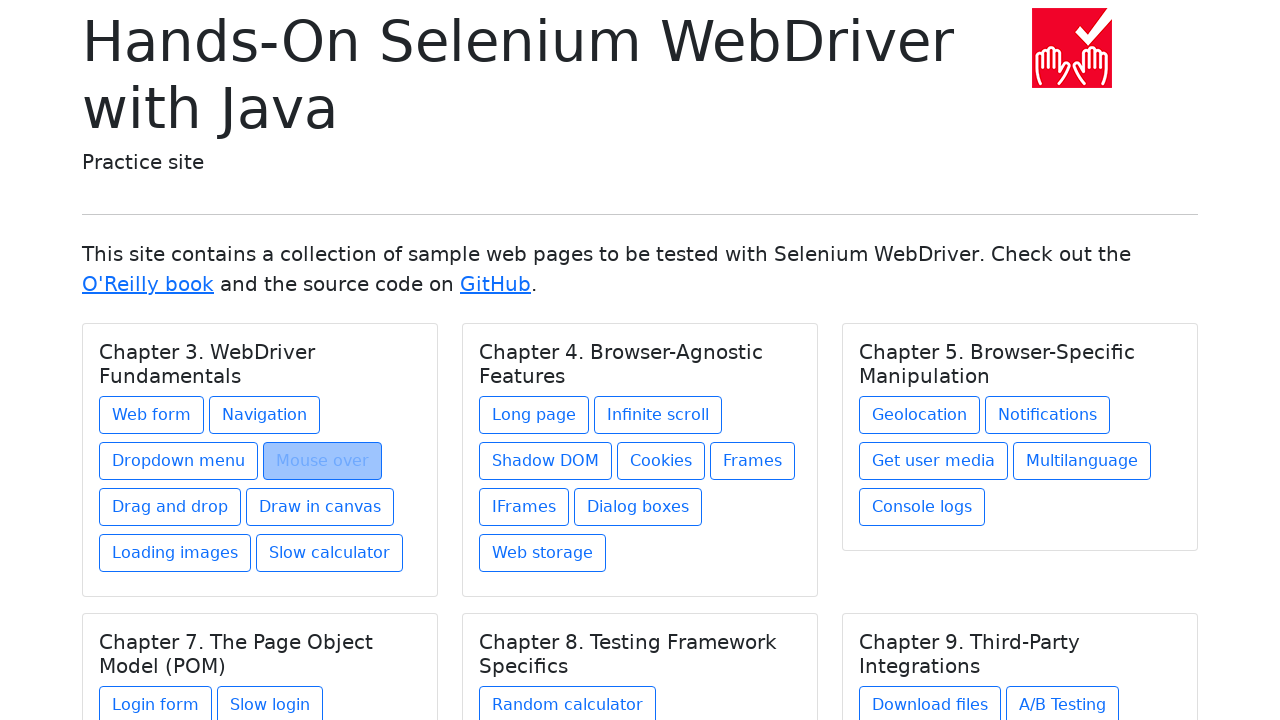

Selected link 5 of 8 in chapter 'Chapter 3. WebDriver Fundamentals'
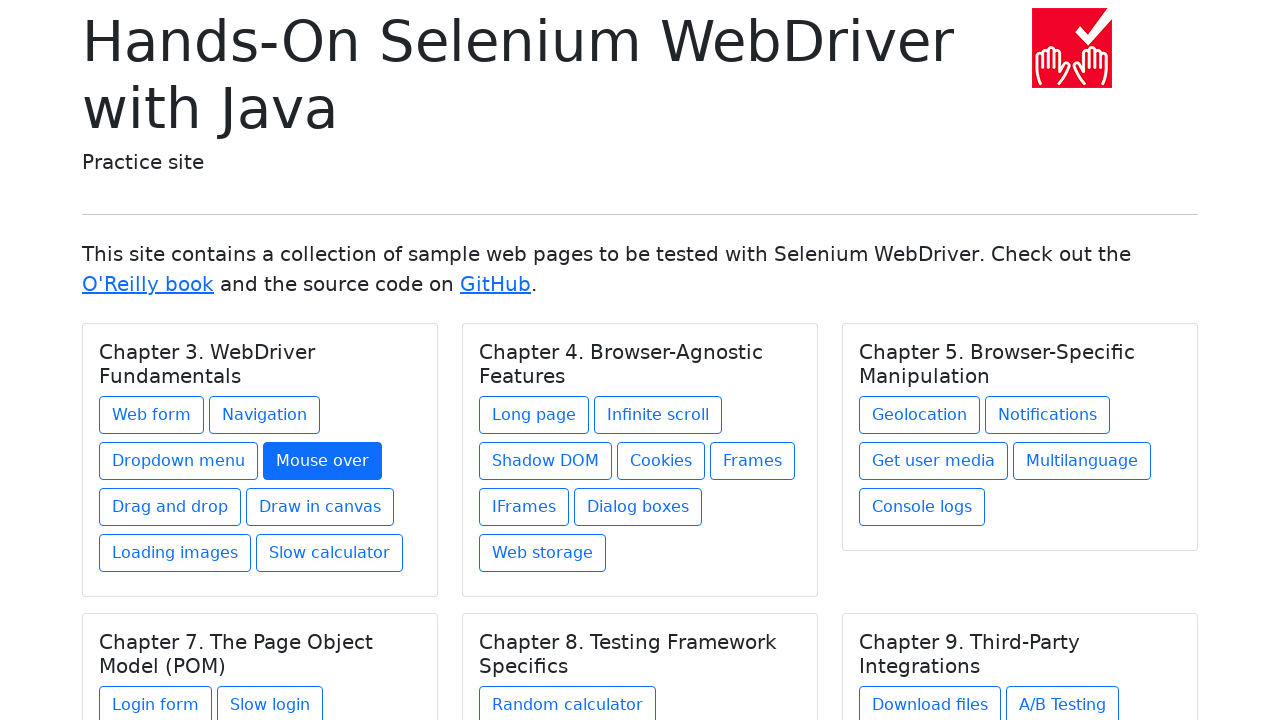

Retrieved link text: Drag and drop
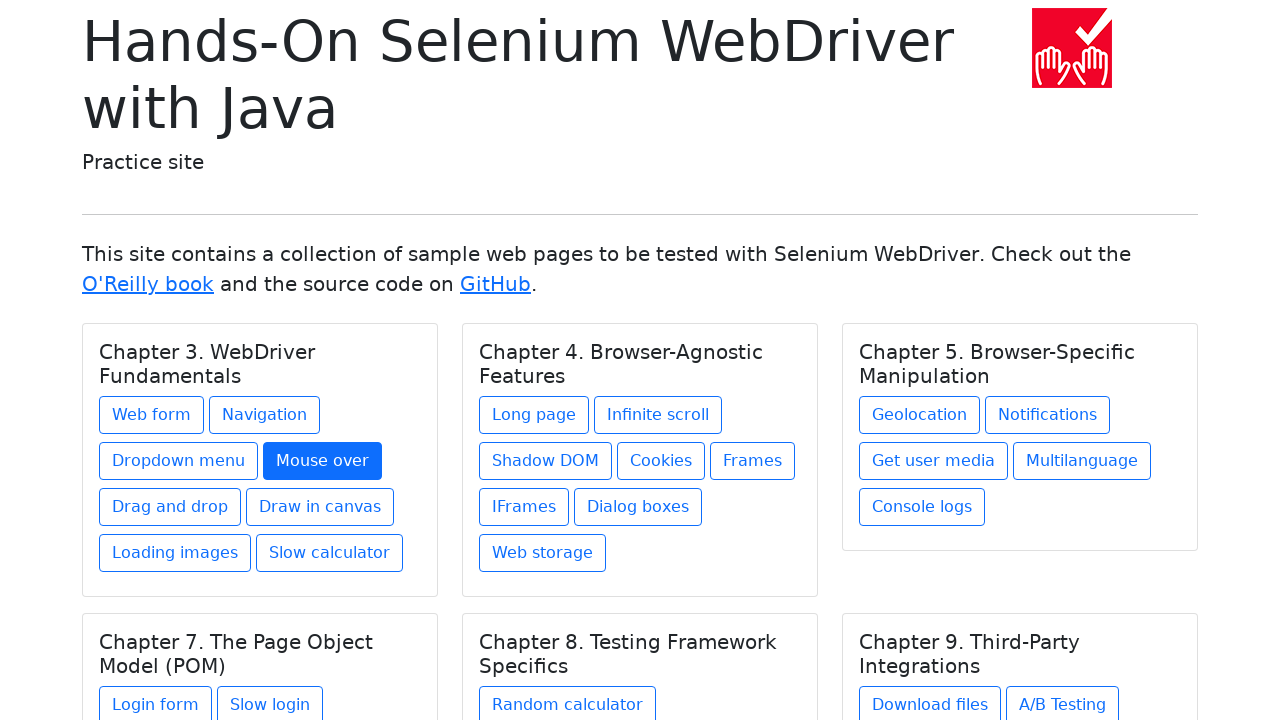

Clicked link 'Drag and drop' in chapter 'Chapter 3. WebDriver Fundamentals' at (170, 507) on h5.card-title >> nth=0 >> .. >> a >> nth=4
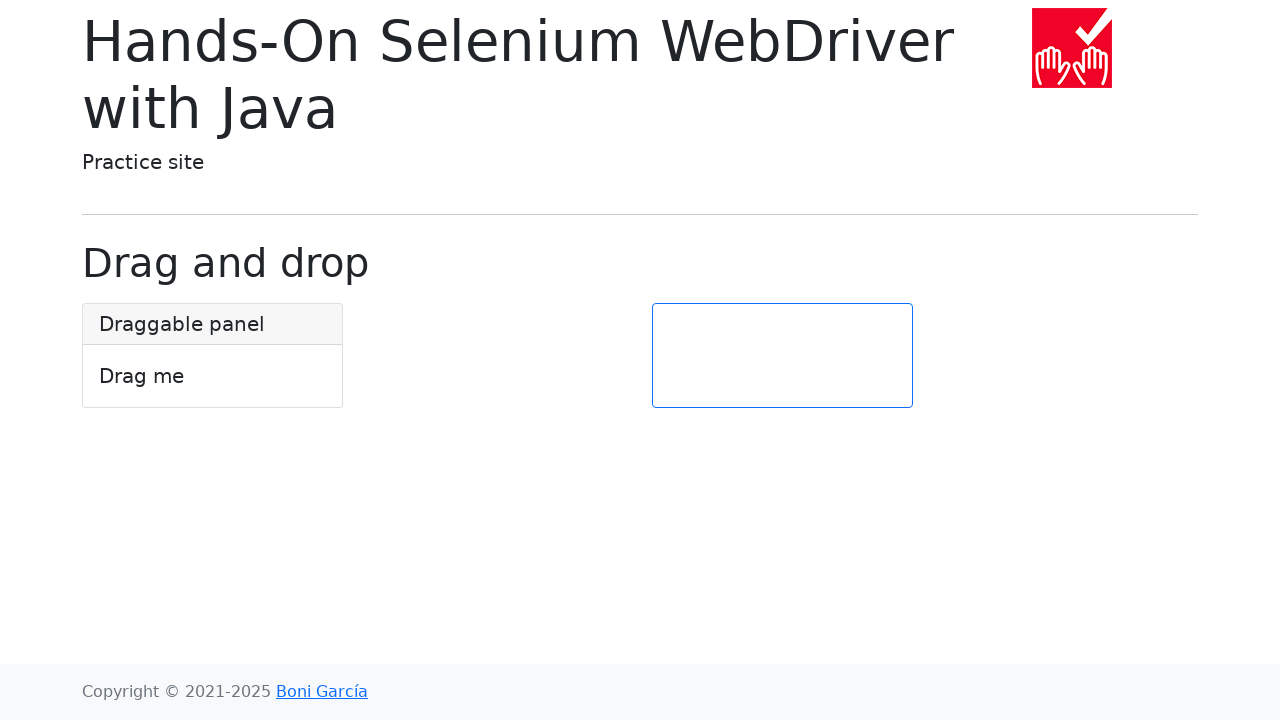

Waited 1 second for page to load after clicking 'Drag and drop'
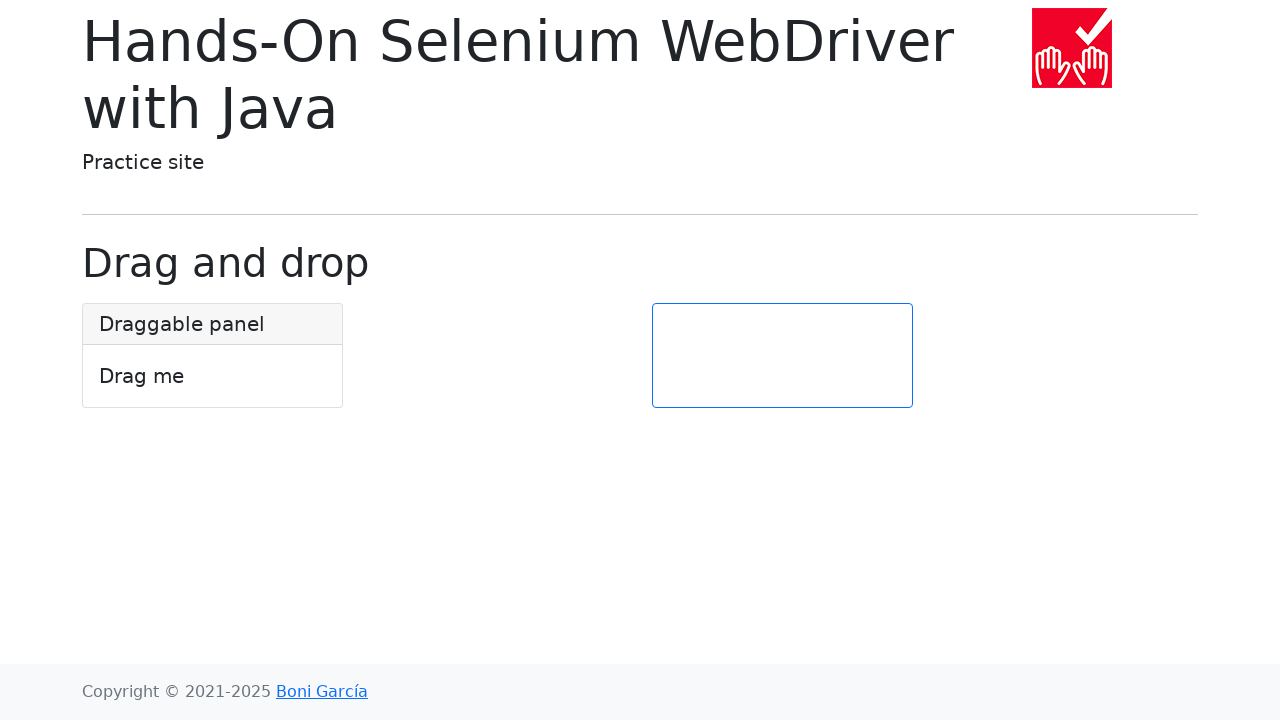

Navigated back to main page from 'Drag and drop'
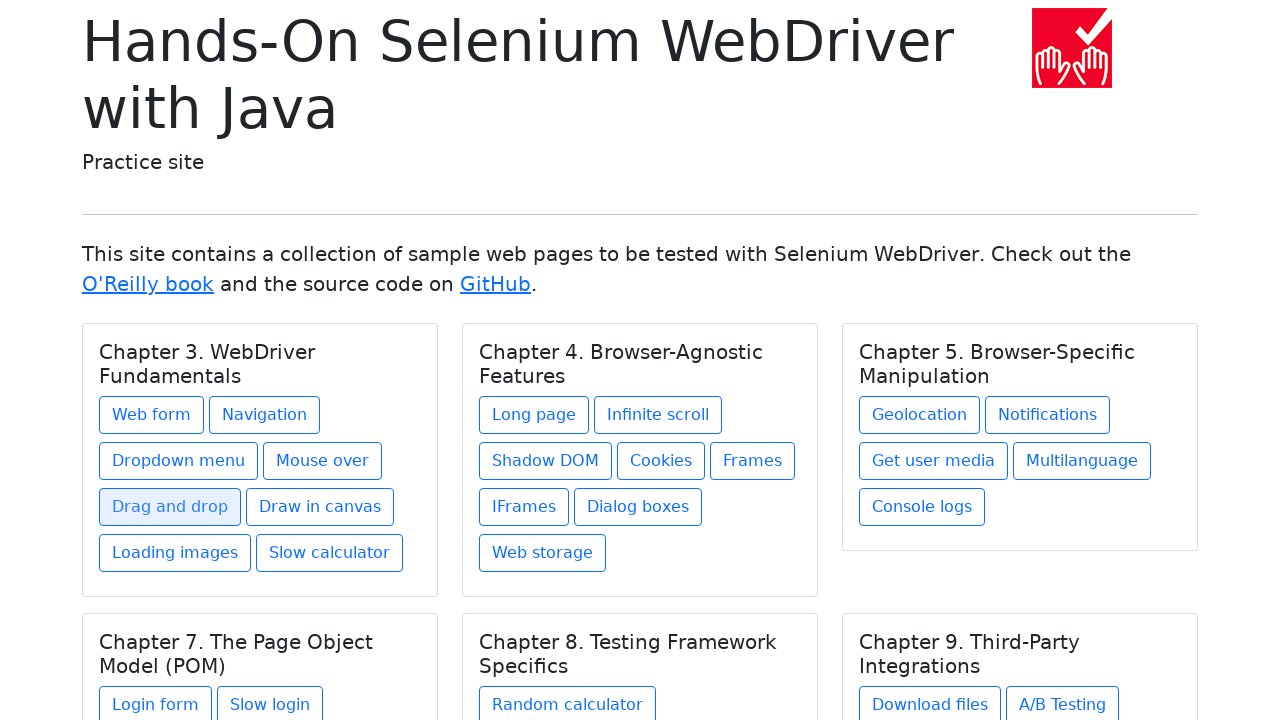

Selected link 6 of 8 in chapter 'Chapter 3. WebDriver Fundamentals'
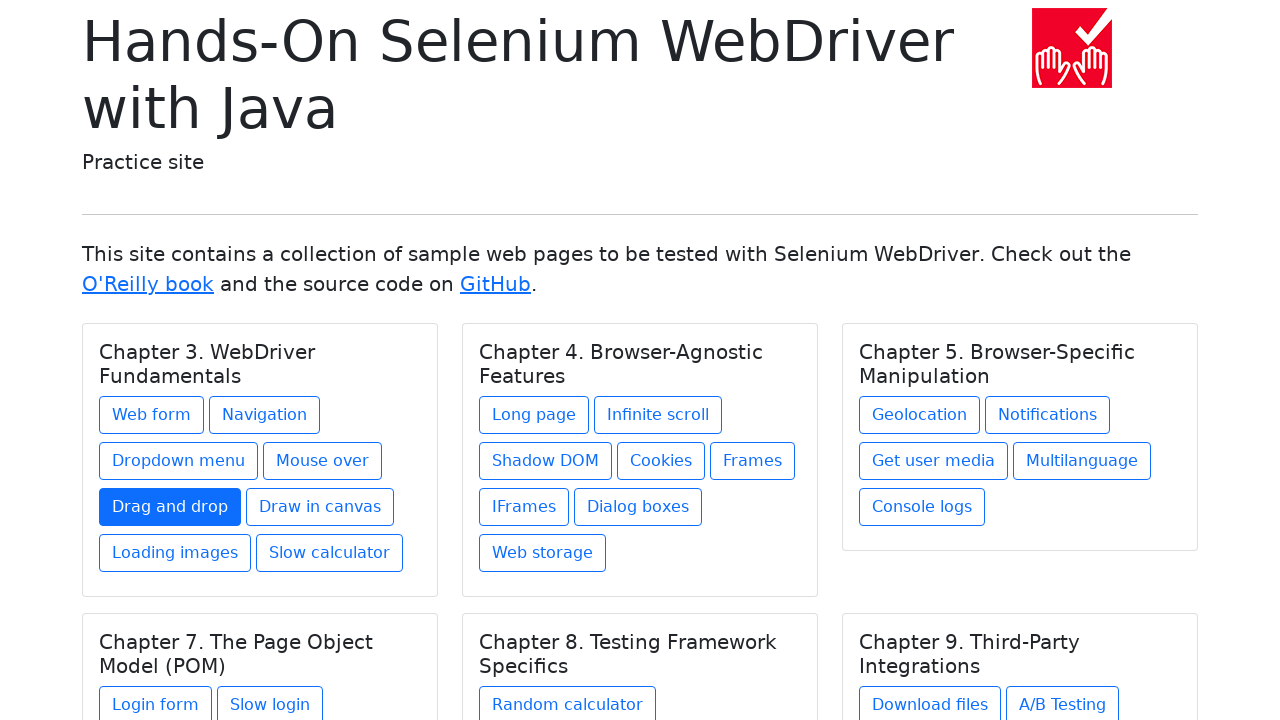

Retrieved link text: Draw in canvas
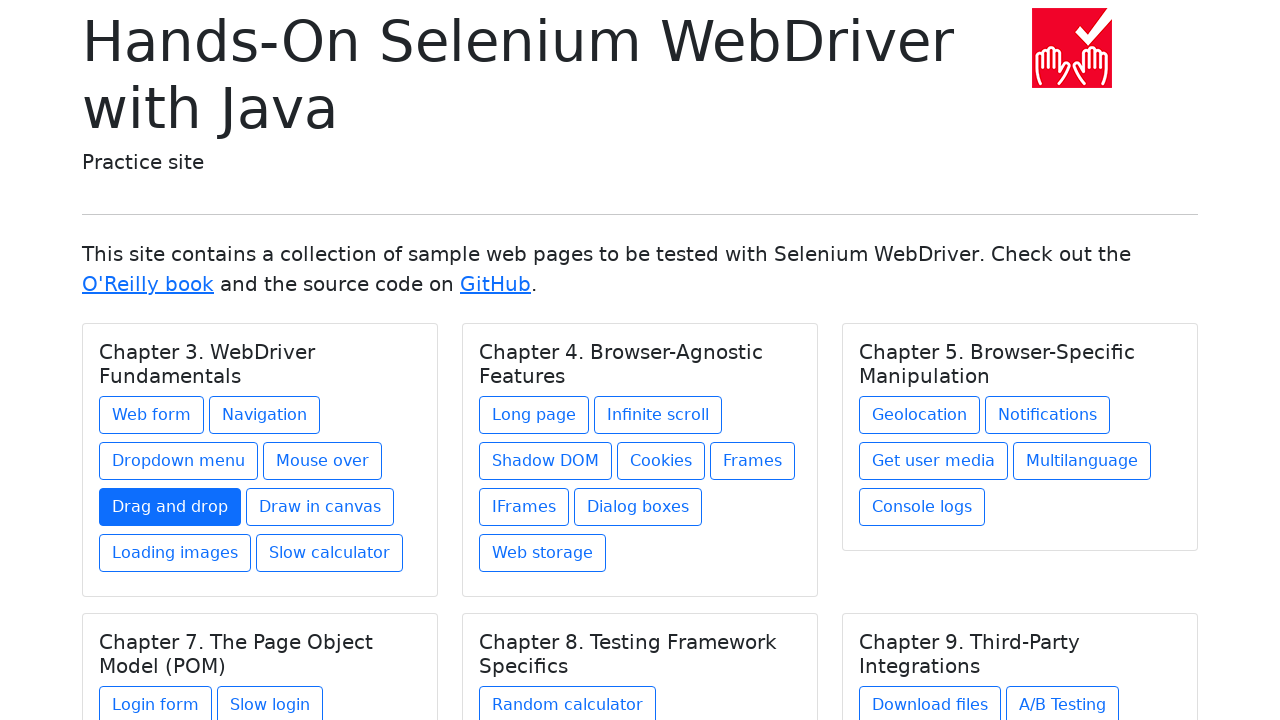

Clicked link 'Draw in canvas' in chapter 'Chapter 3. WebDriver Fundamentals' at (320, 507) on h5.card-title >> nth=0 >> .. >> a >> nth=5
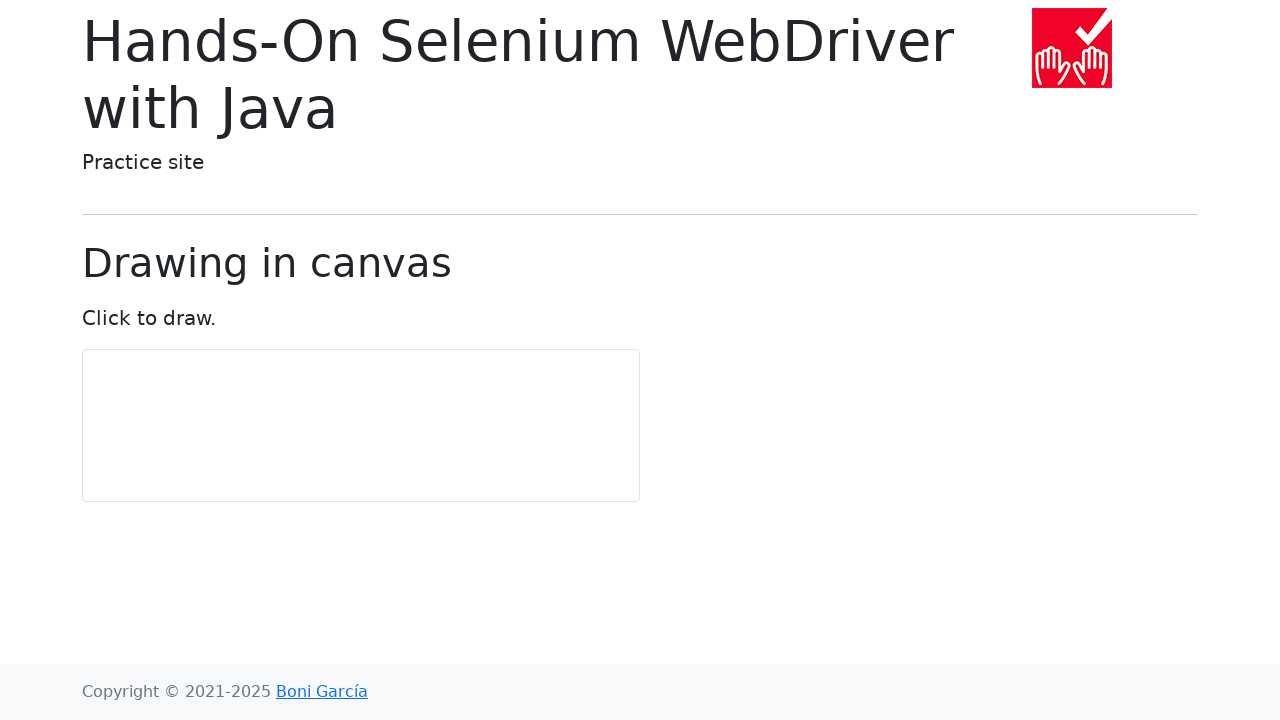

Waited 1 second for page to load after clicking 'Draw in canvas'
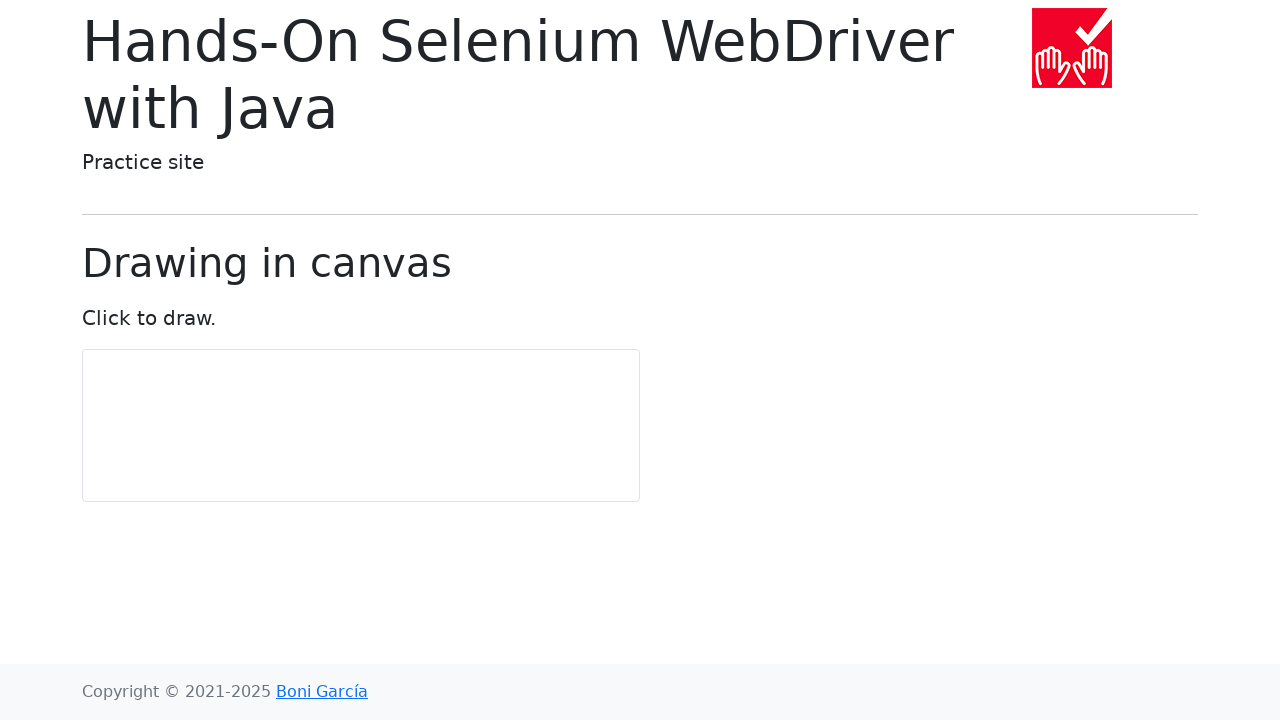

Navigated back to main page from 'Draw in canvas'
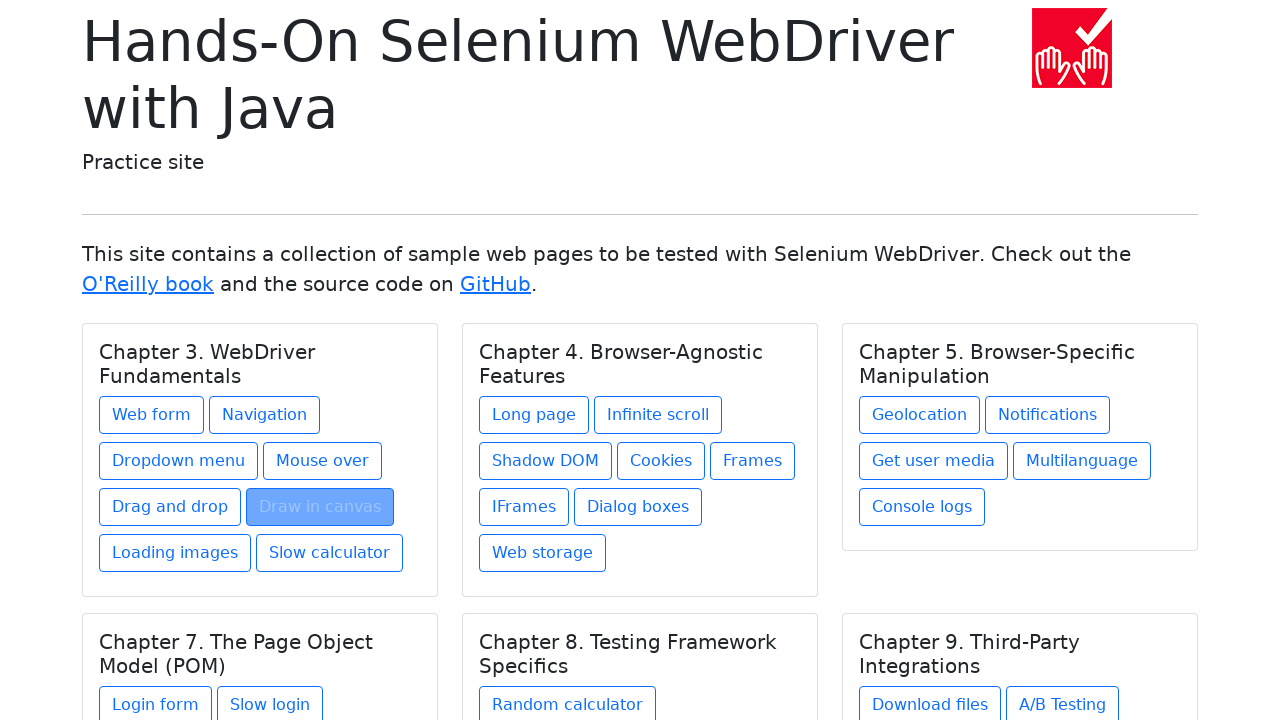

Selected link 7 of 8 in chapter 'Chapter 3. WebDriver Fundamentals'
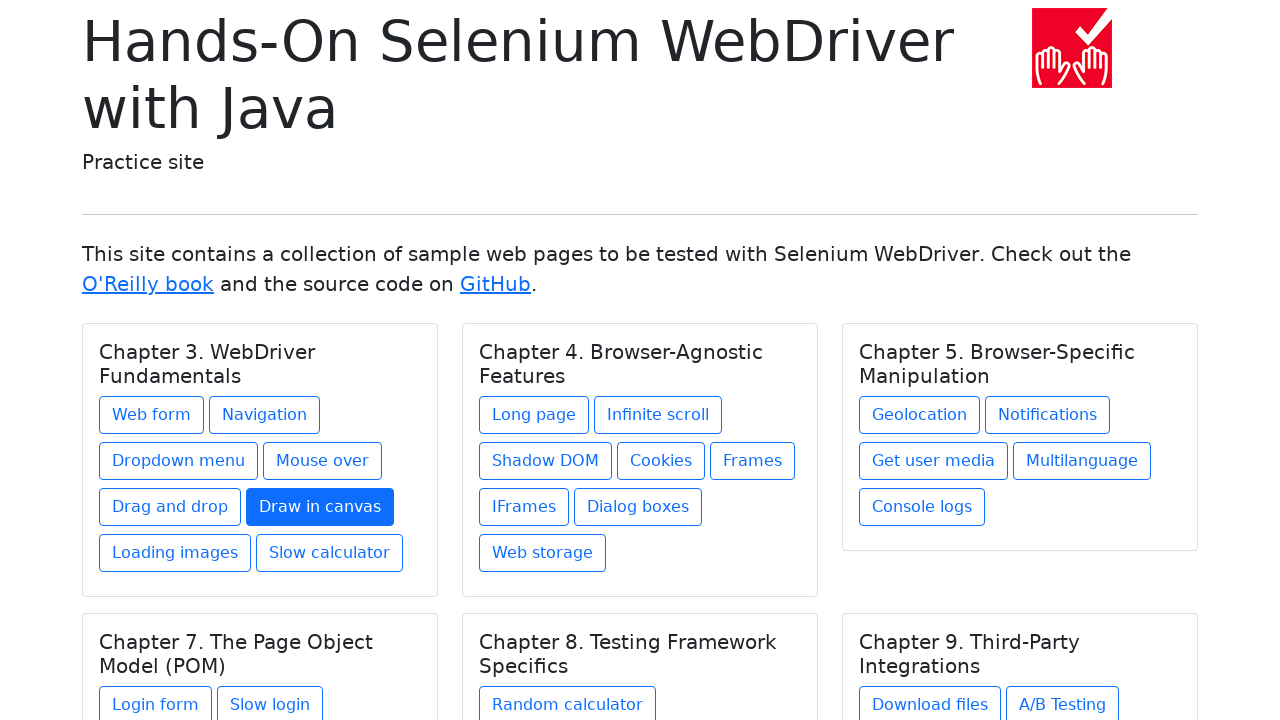

Retrieved link text: Loading images
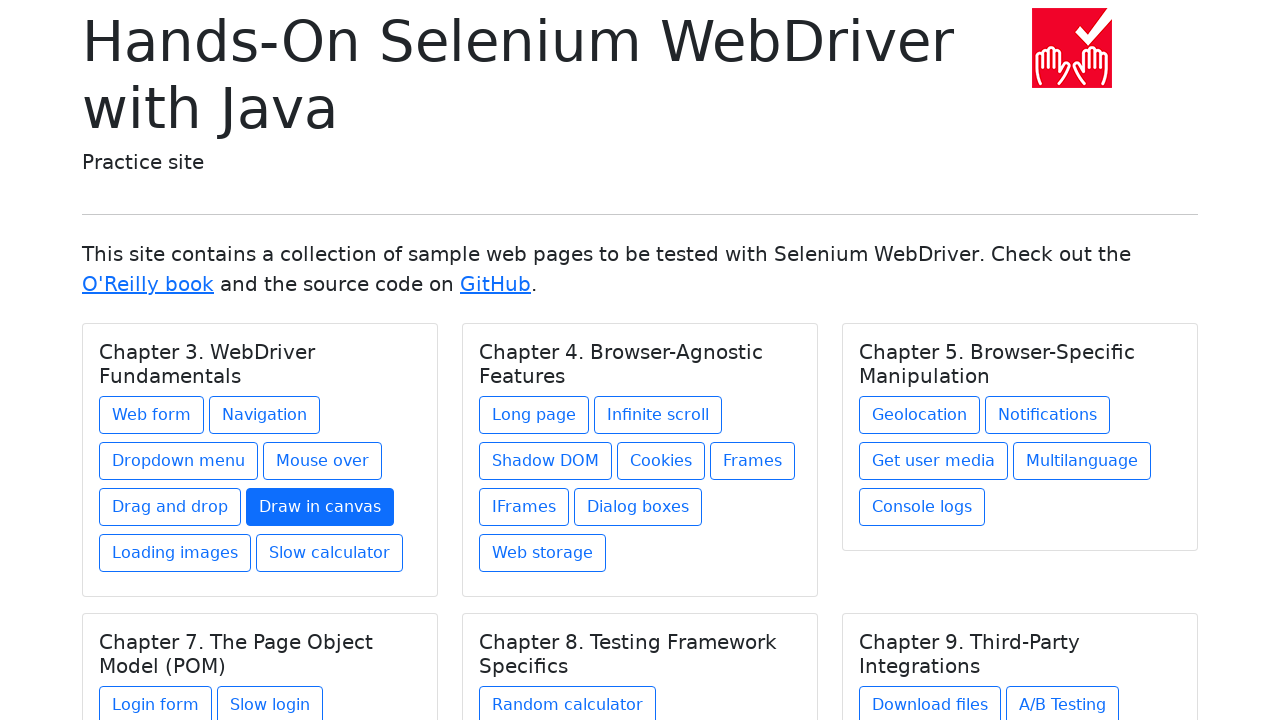

Clicked link 'Loading images' in chapter 'Chapter 3. WebDriver Fundamentals' at (175, 553) on h5.card-title >> nth=0 >> .. >> a >> nth=6
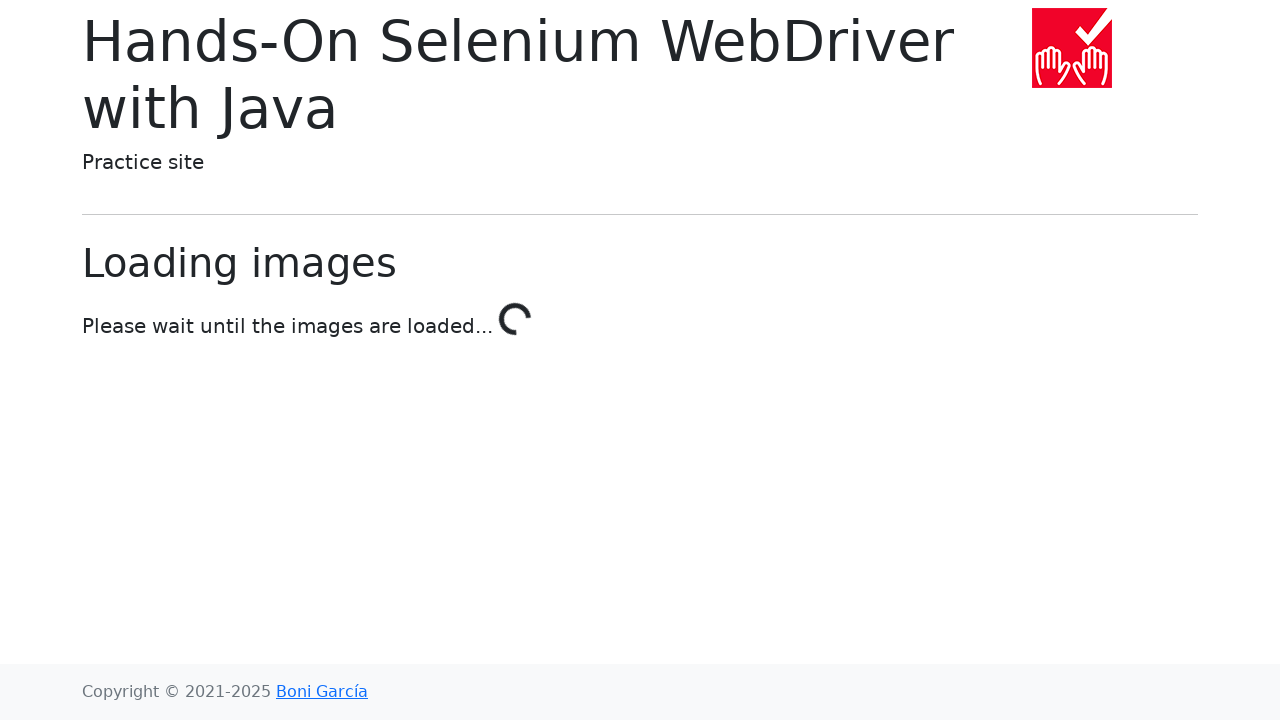

Waited 1 second for page to load after clicking 'Loading images'
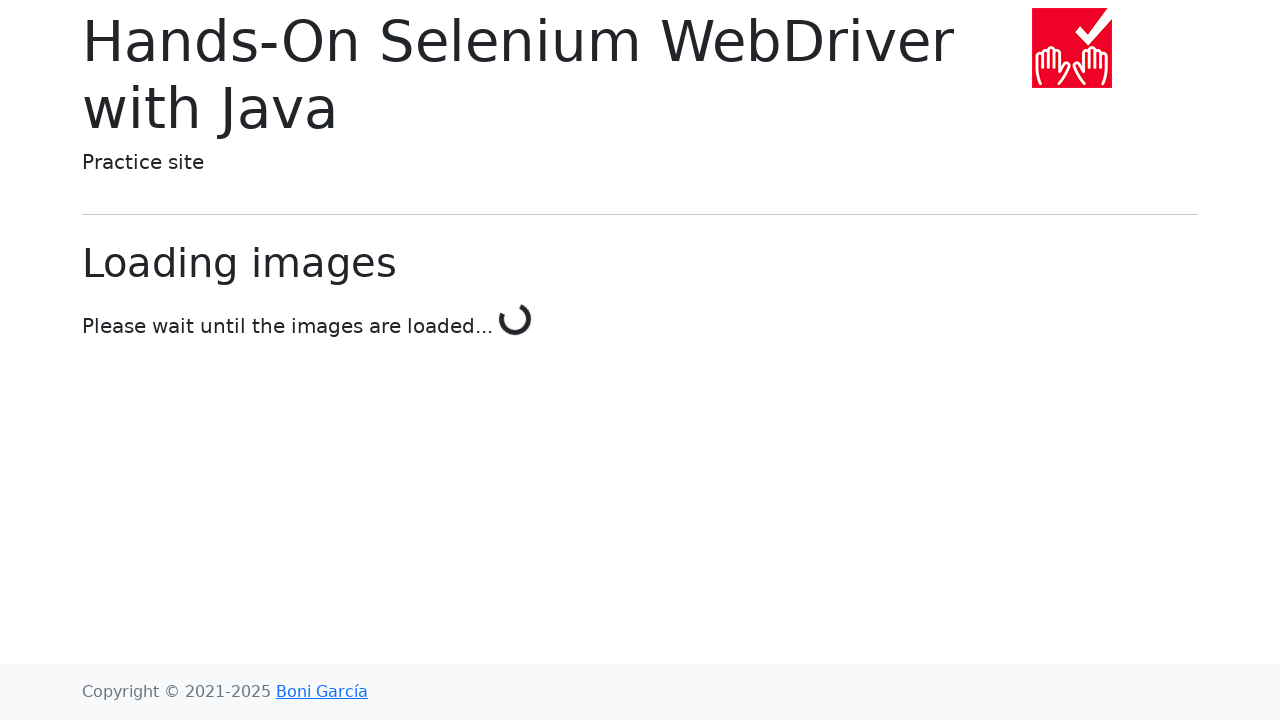

Navigated back to main page from 'Loading images'
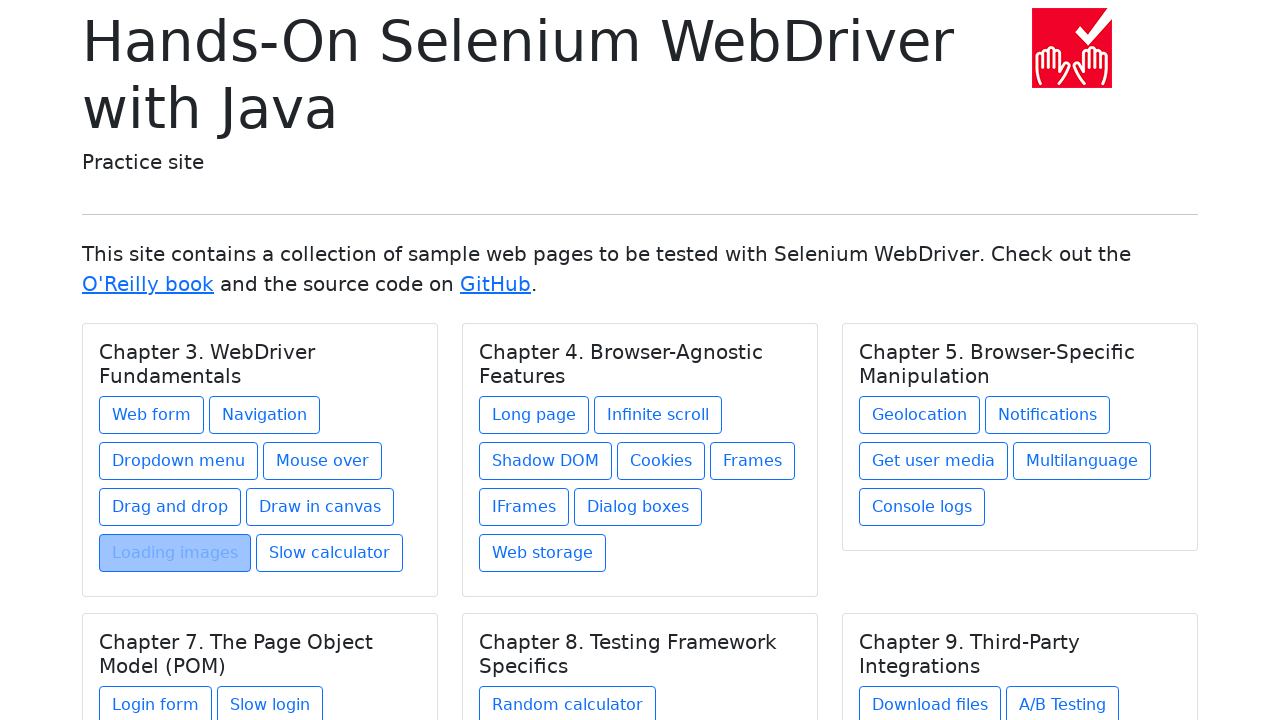

Selected link 8 of 8 in chapter 'Chapter 3. WebDriver Fundamentals'
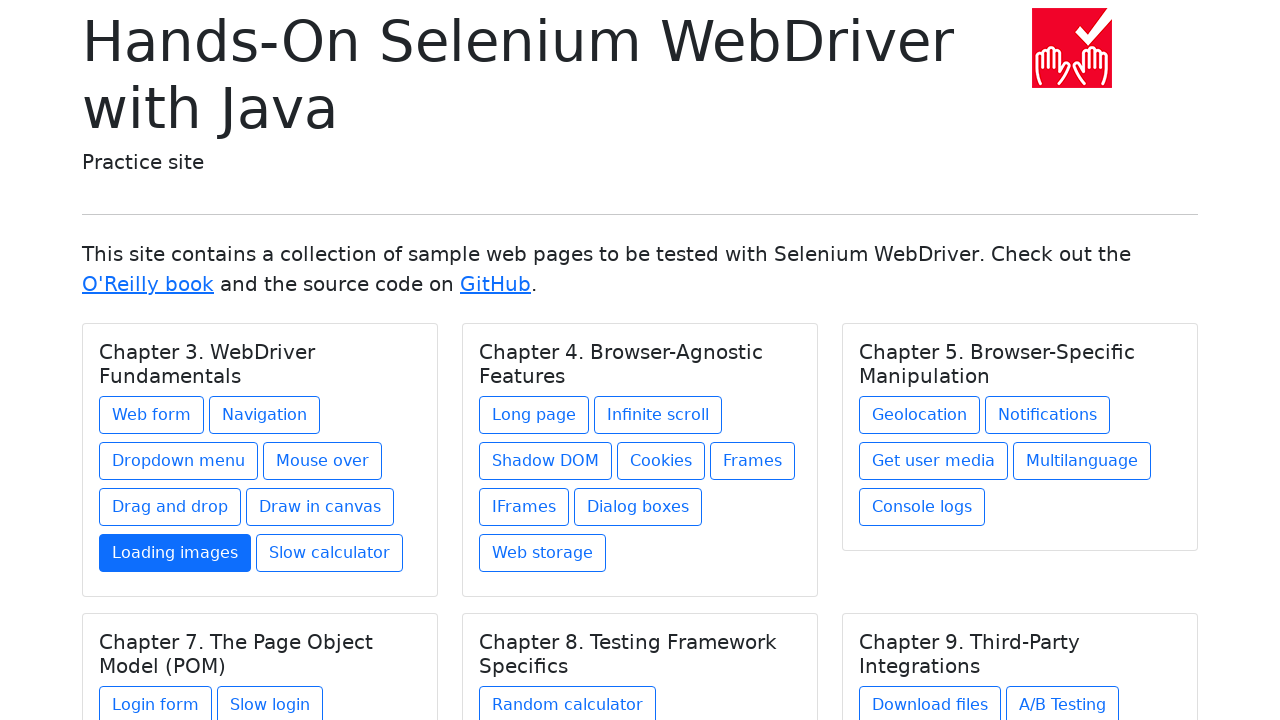

Retrieved link text: Slow calculator
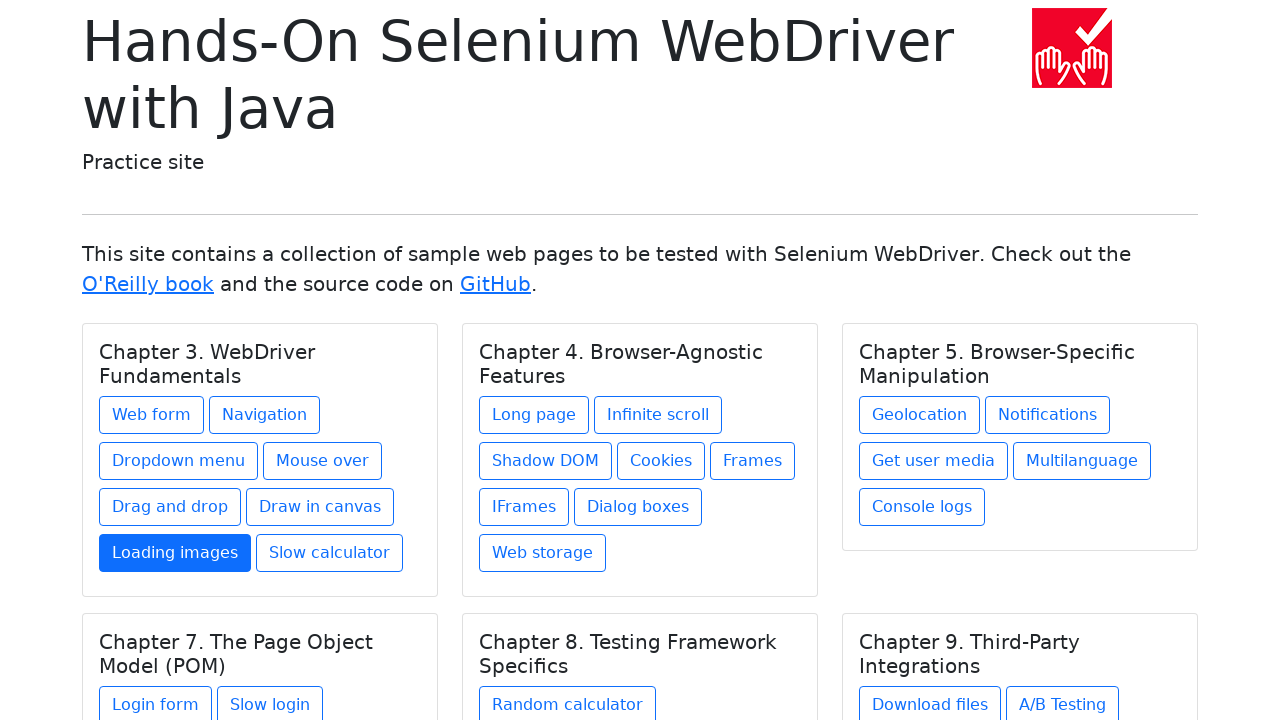

Clicked link 'Slow calculator' in chapter 'Chapter 3. WebDriver Fundamentals' at (330, 553) on h5.card-title >> nth=0 >> .. >> a >> nth=7
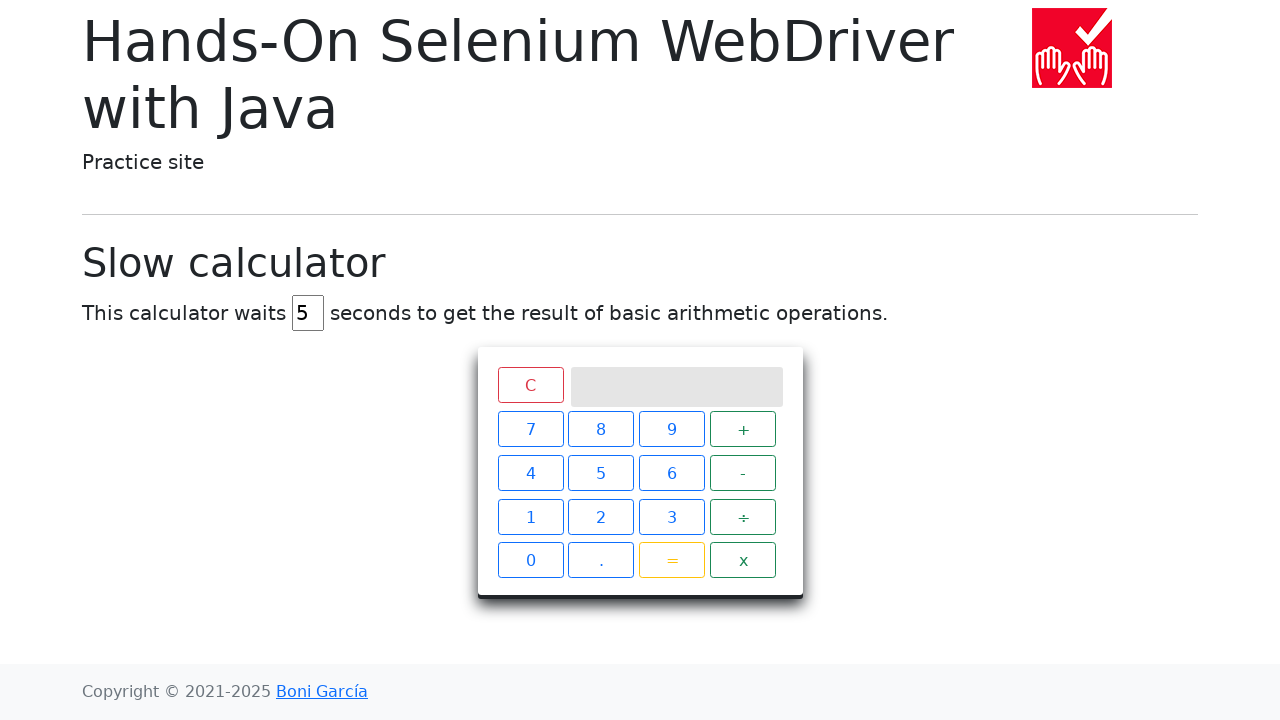

Waited 1 second for page to load after clicking 'Slow calculator'
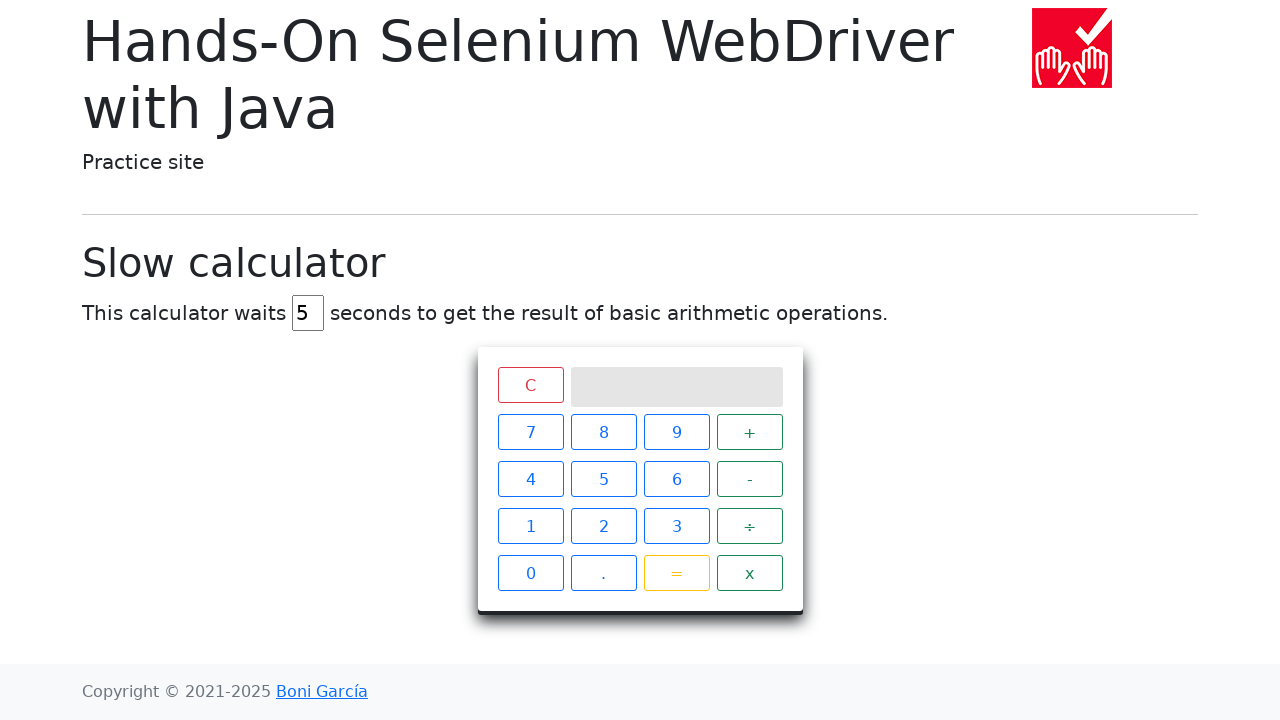

Navigated back to main page from 'Slow calculator'
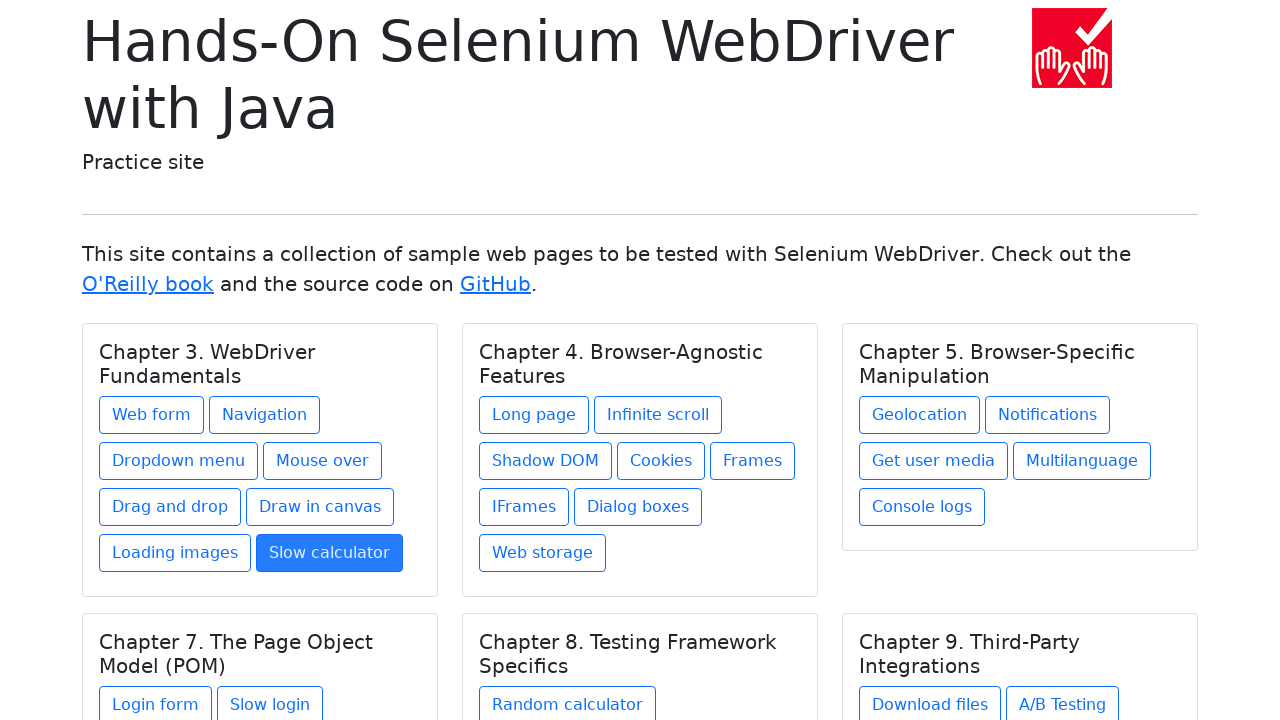

Selected chapter 2 of 6
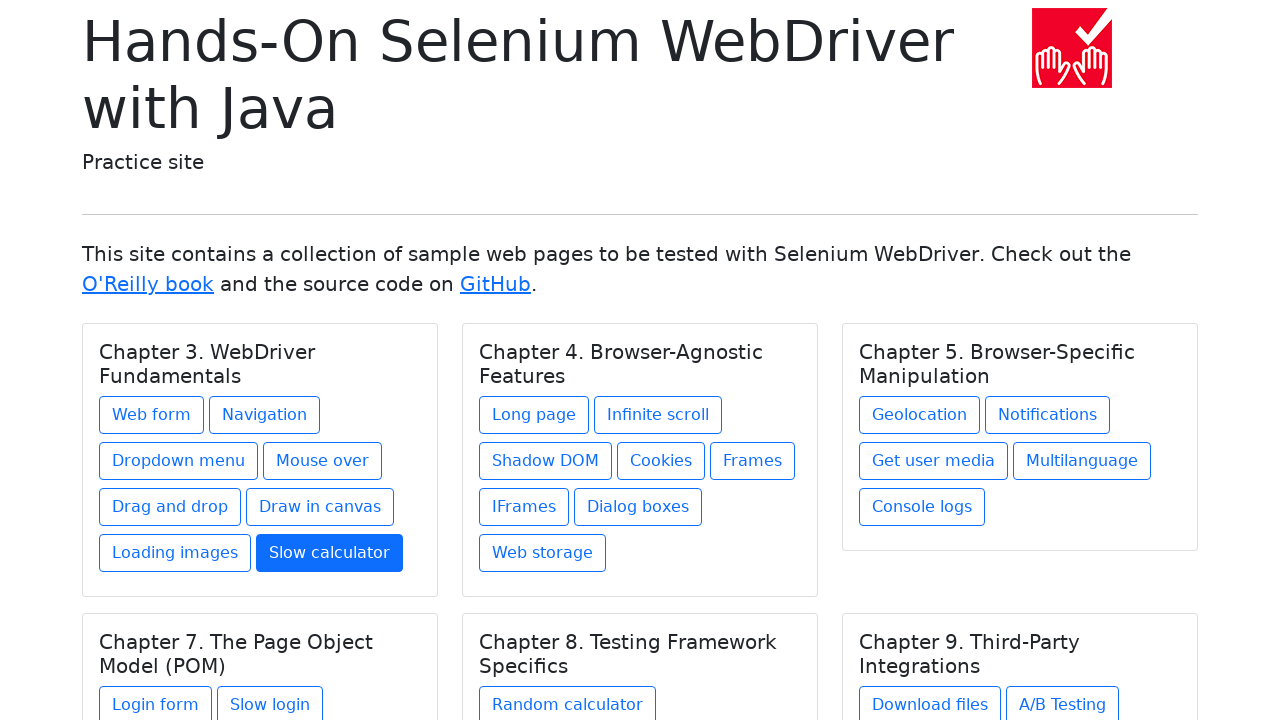

Retrieved chapter title: Chapter 4. Browser-Agnostic Features
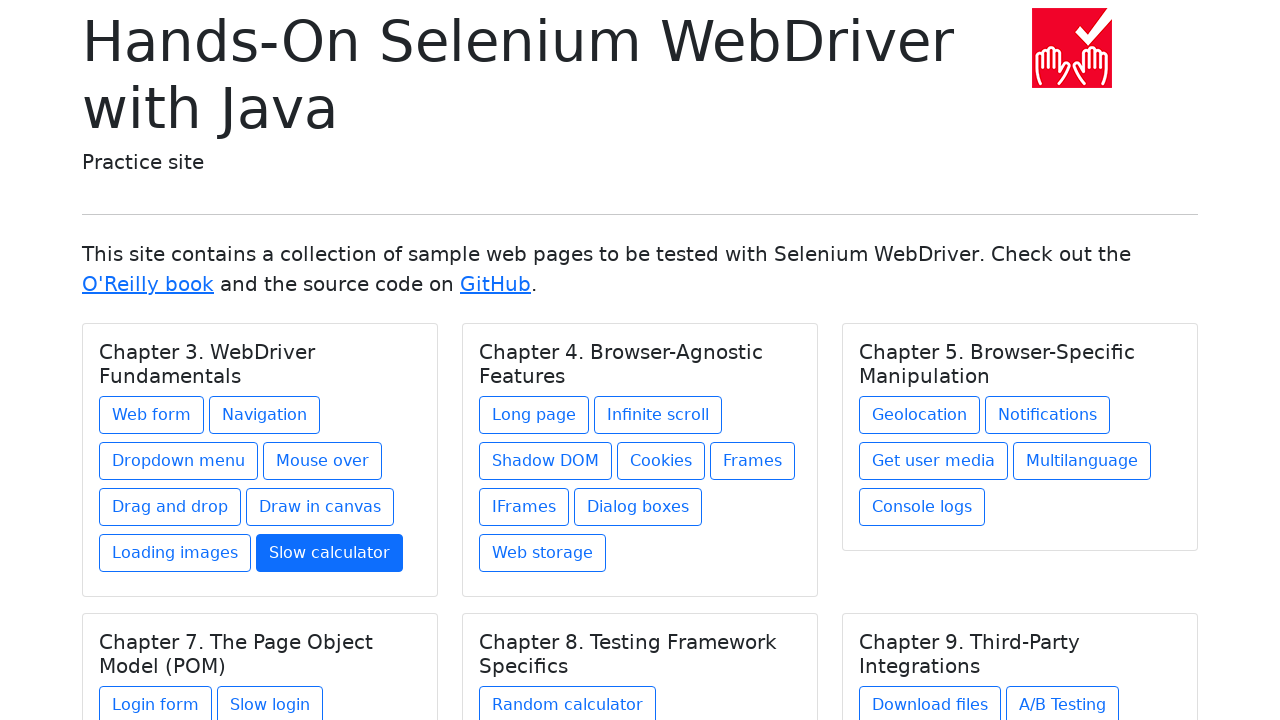

Located 8 links in chapter 'Chapter 4. Browser-Agnostic Features'
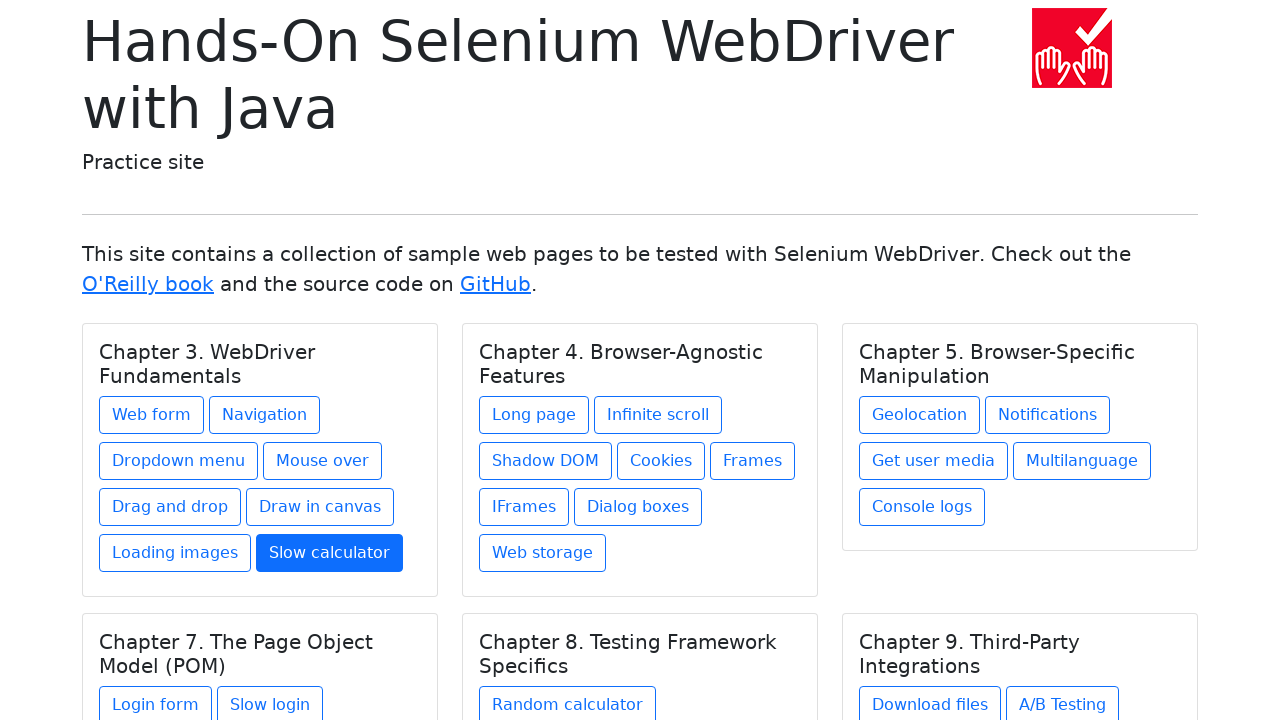

Selected link 1 of 8 in chapter 'Chapter 4. Browser-Agnostic Features'
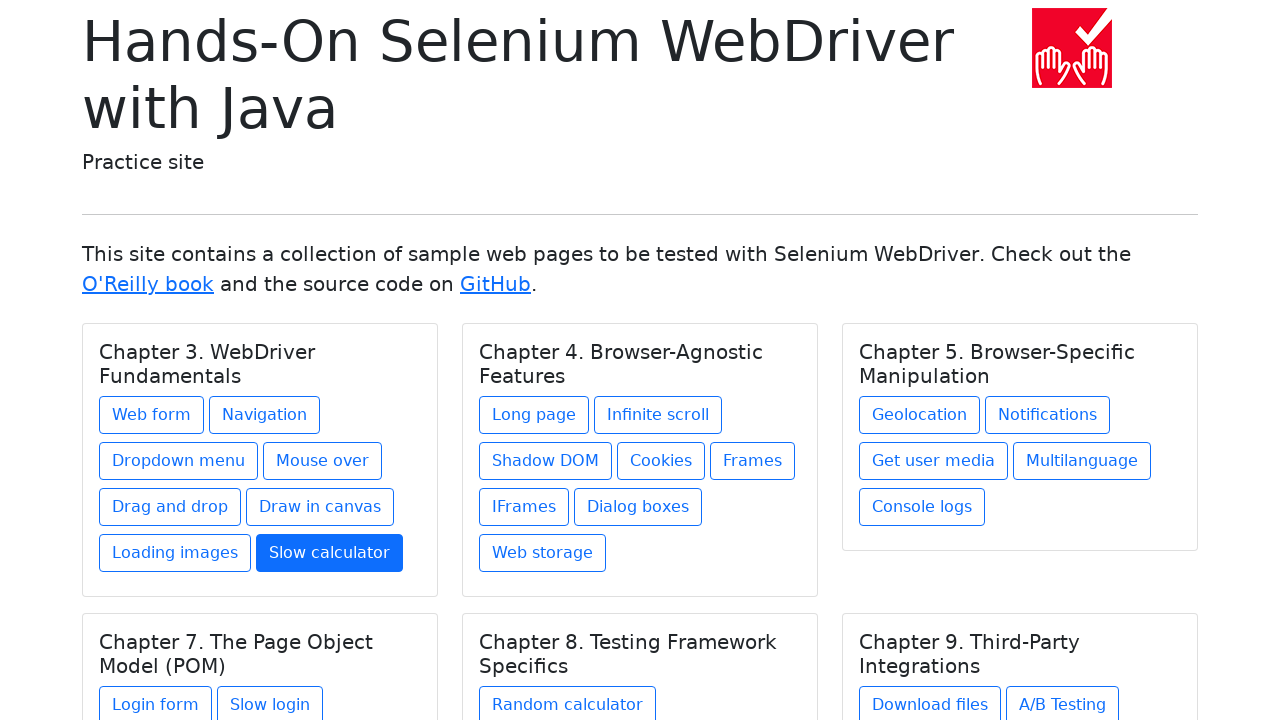

Retrieved link text: Long page
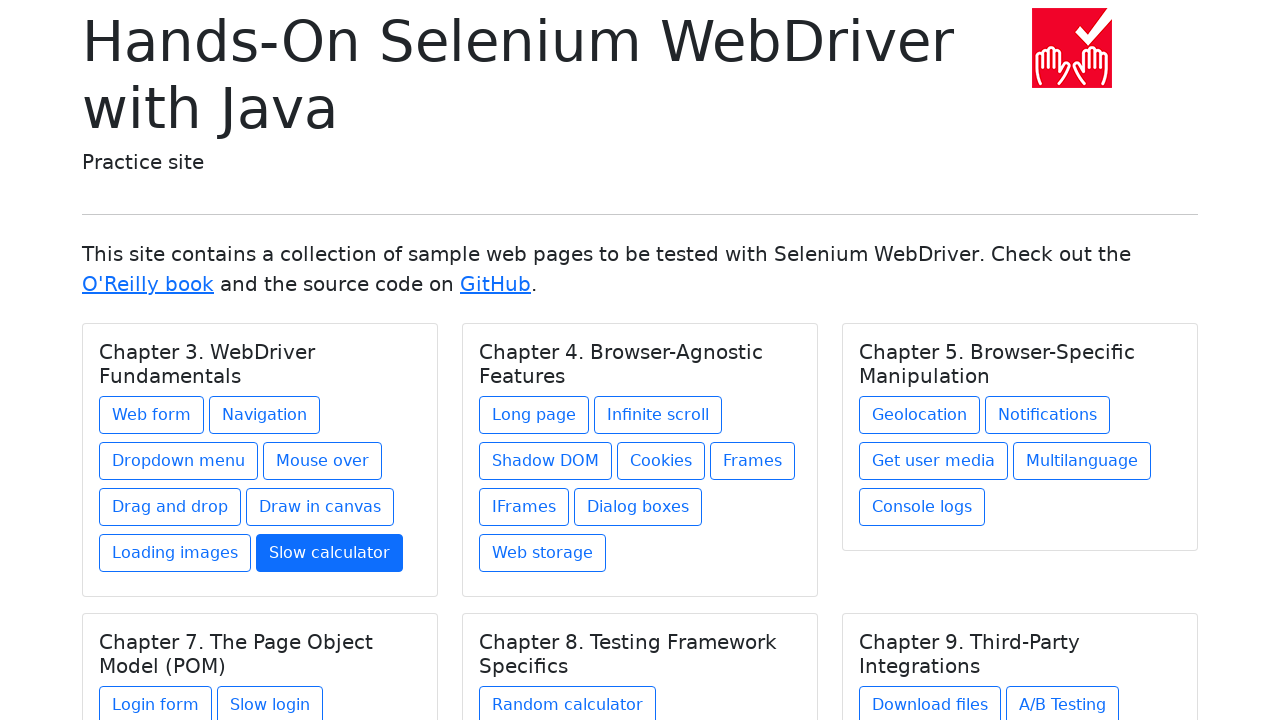

Clicked link 'Long page' in chapter 'Chapter 4. Browser-Agnostic Features' at (534, 415) on h5.card-title >> nth=1 >> .. >> a >> nth=0
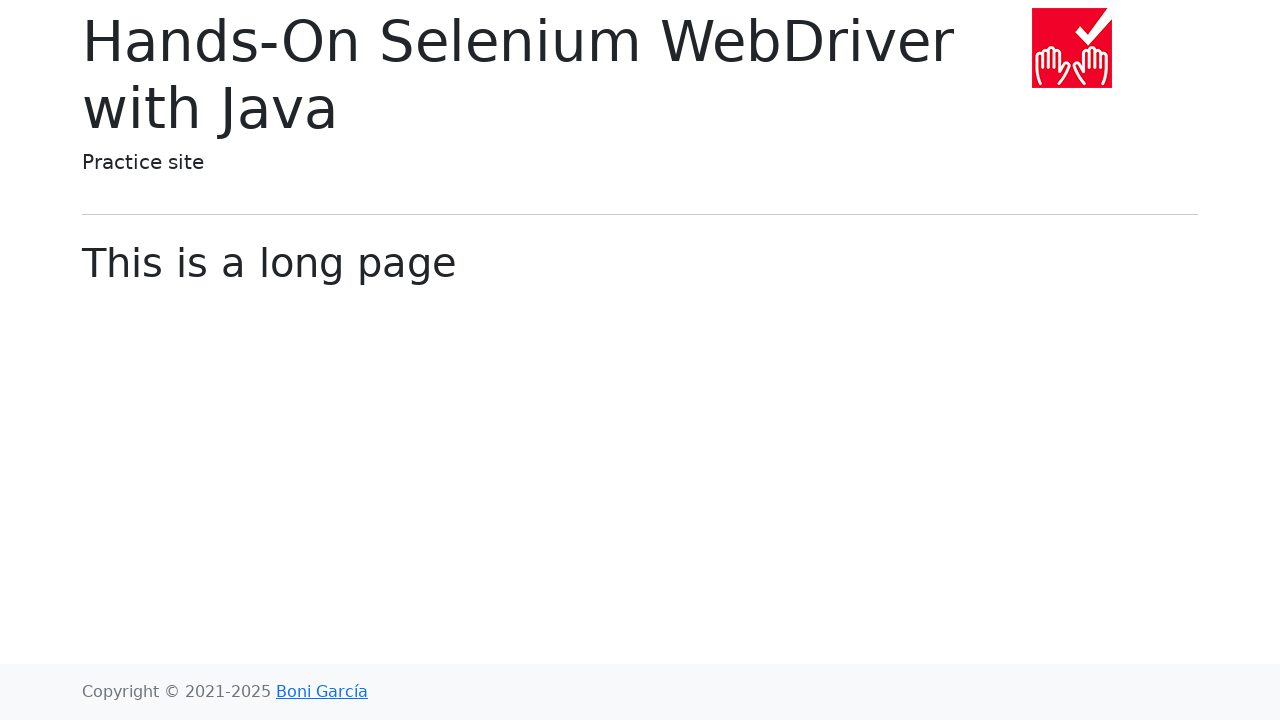

Waited 1 second for page to load after clicking 'Long page'
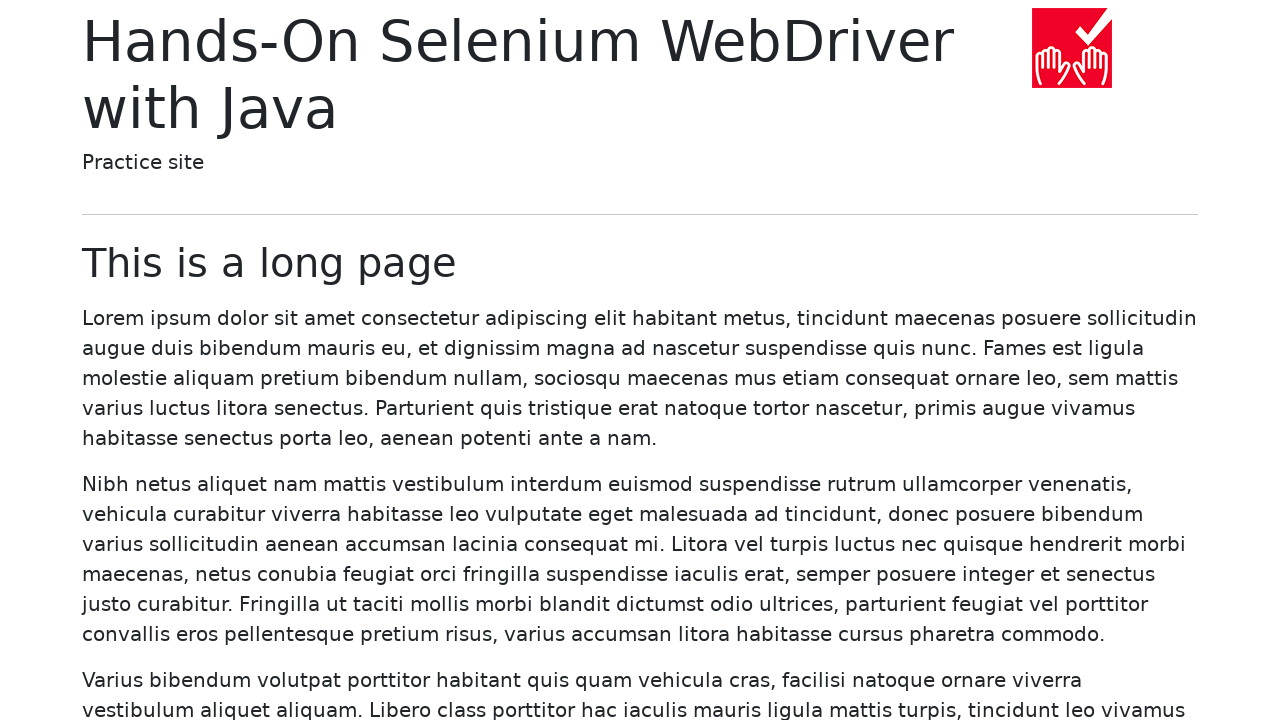

Navigated back to main page from 'Long page'
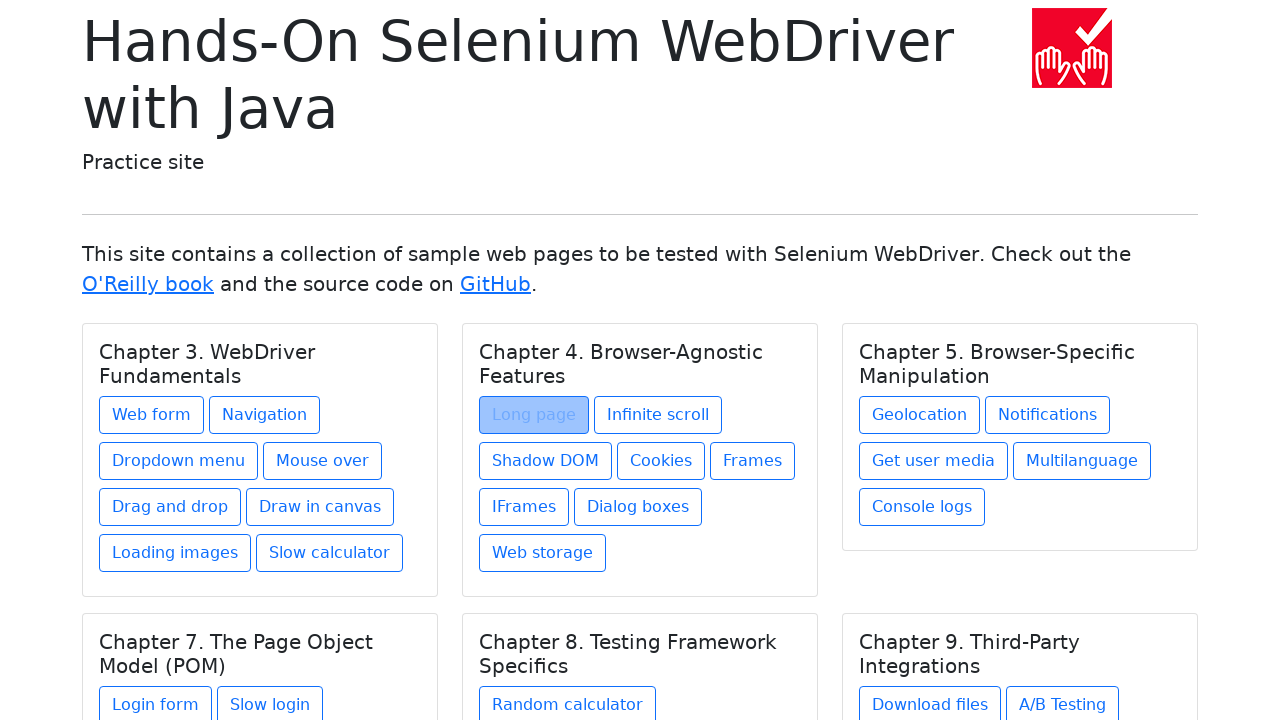

Selected link 2 of 8 in chapter 'Chapter 4. Browser-Agnostic Features'
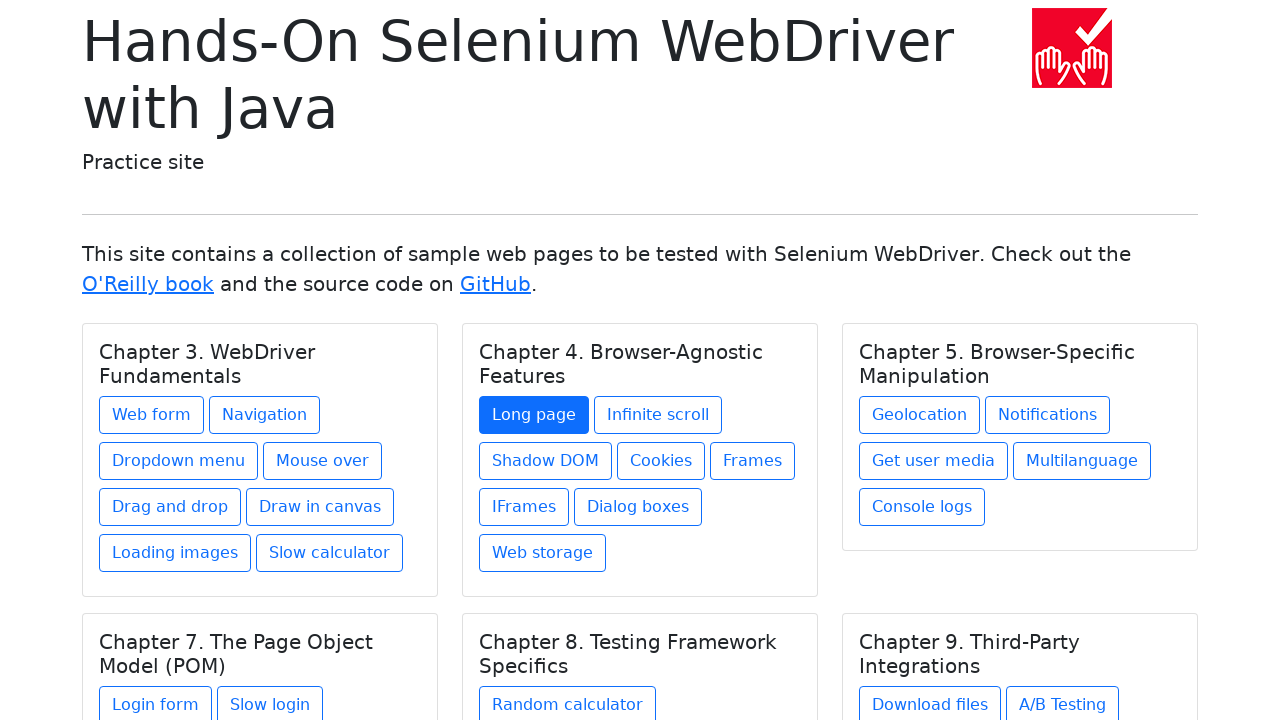

Retrieved link text: Infinite scroll
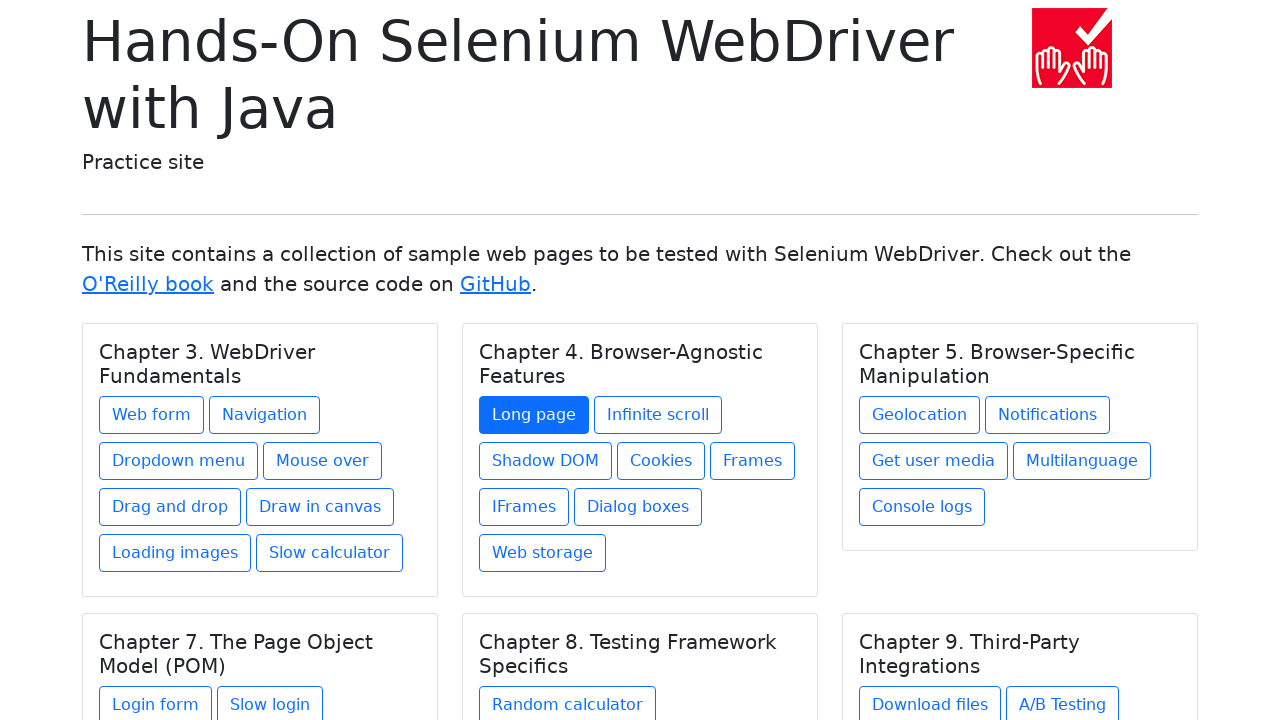

Clicked link 'Infinite scroll' in chapter 'Chapter 4. Browser-Agnostic Features' at (658, 415) on h5.card-title >> nth=1 >> .. >> a >> nth=1
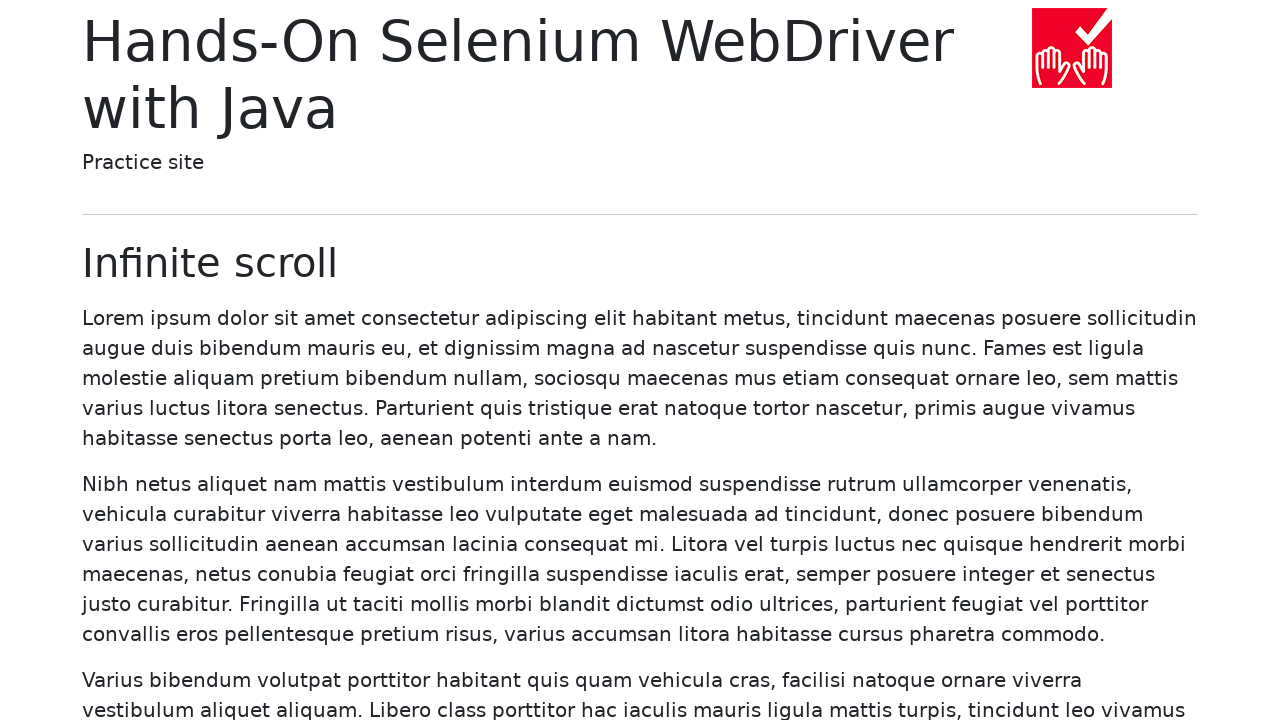

Waited 1 second for page to load after clicking 'Infinite scroll'
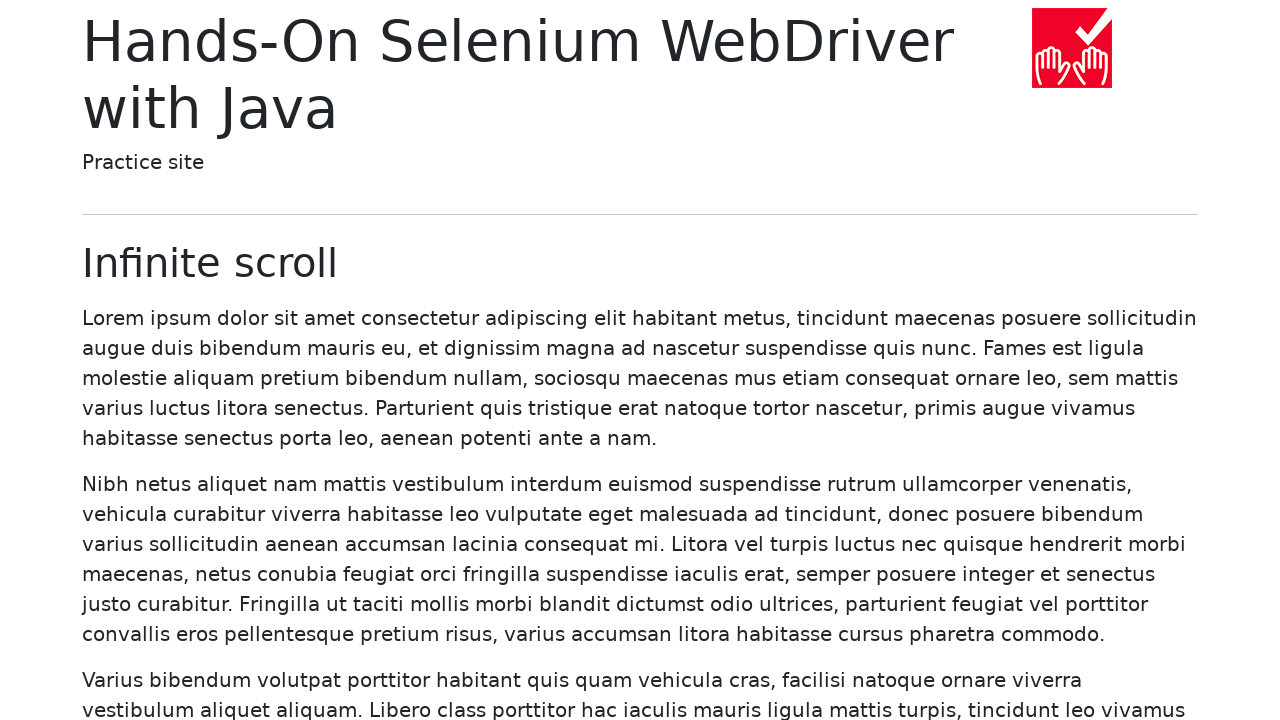

Navigated back to main page from 'Infinite scroll'
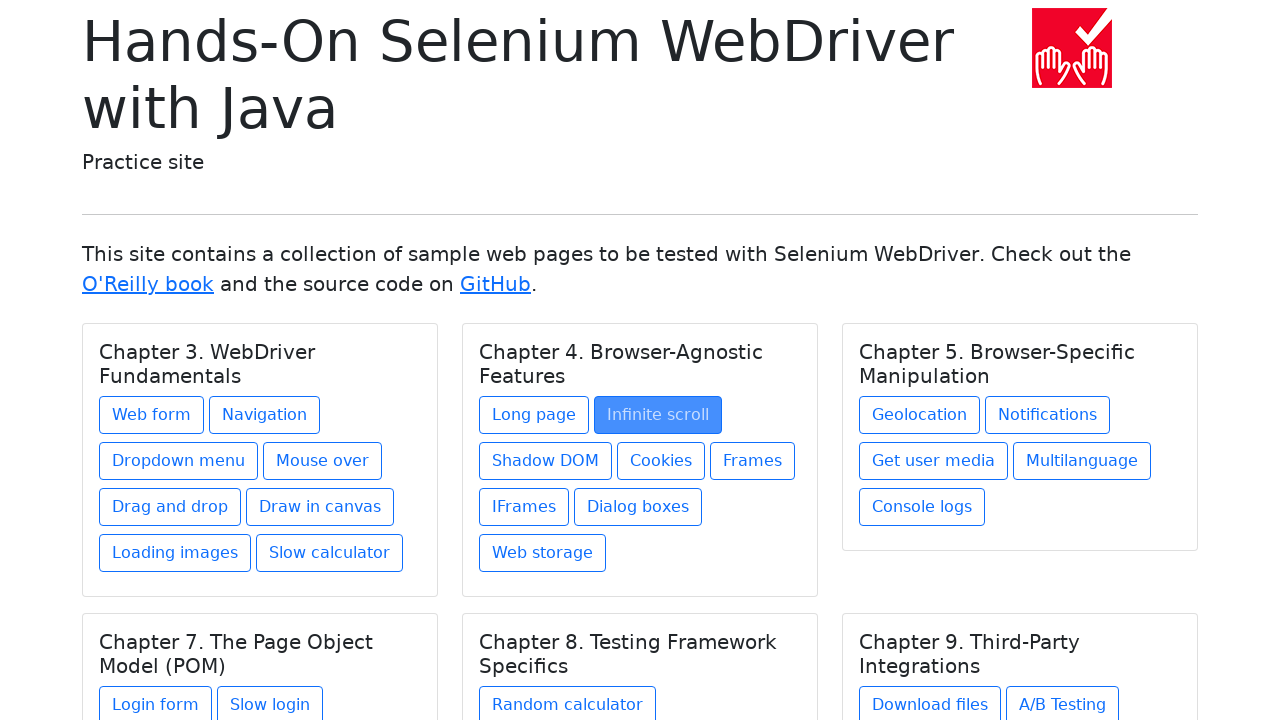

Selected link 3 of 8 in chapter 'Chapter 4. Browser-Agnostic Features'
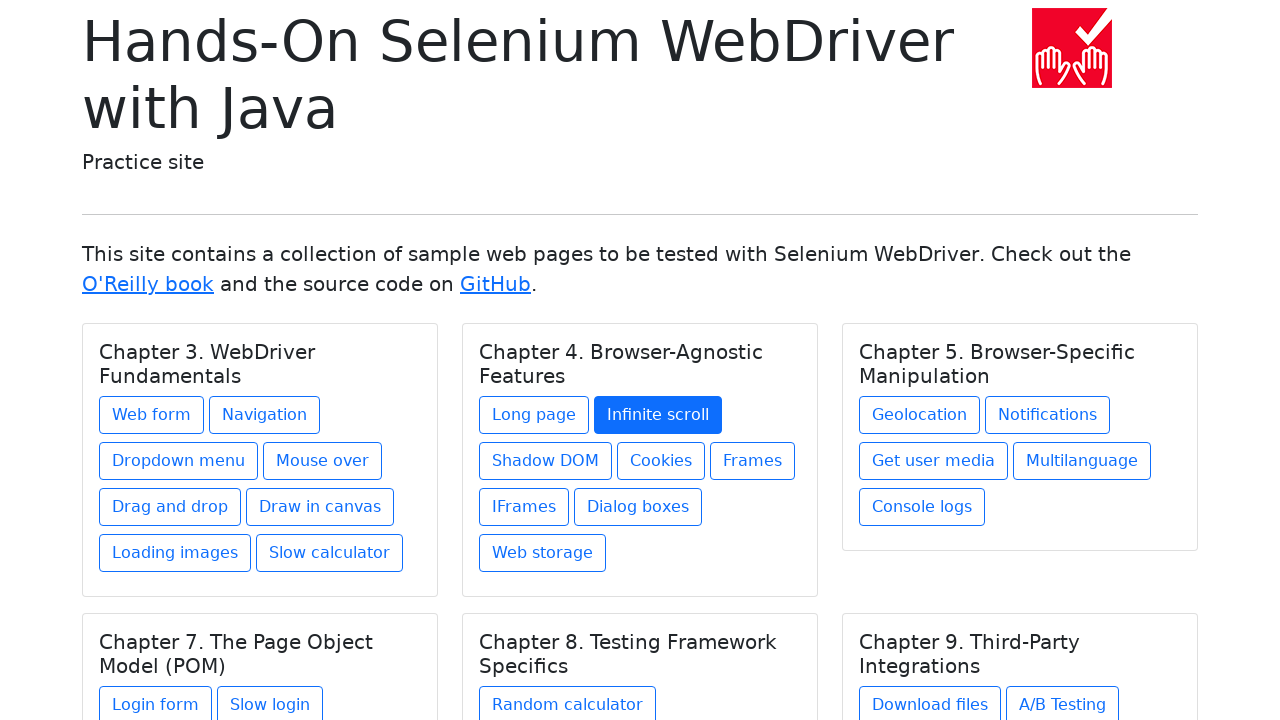

Retrieved link text: Shadow DOM
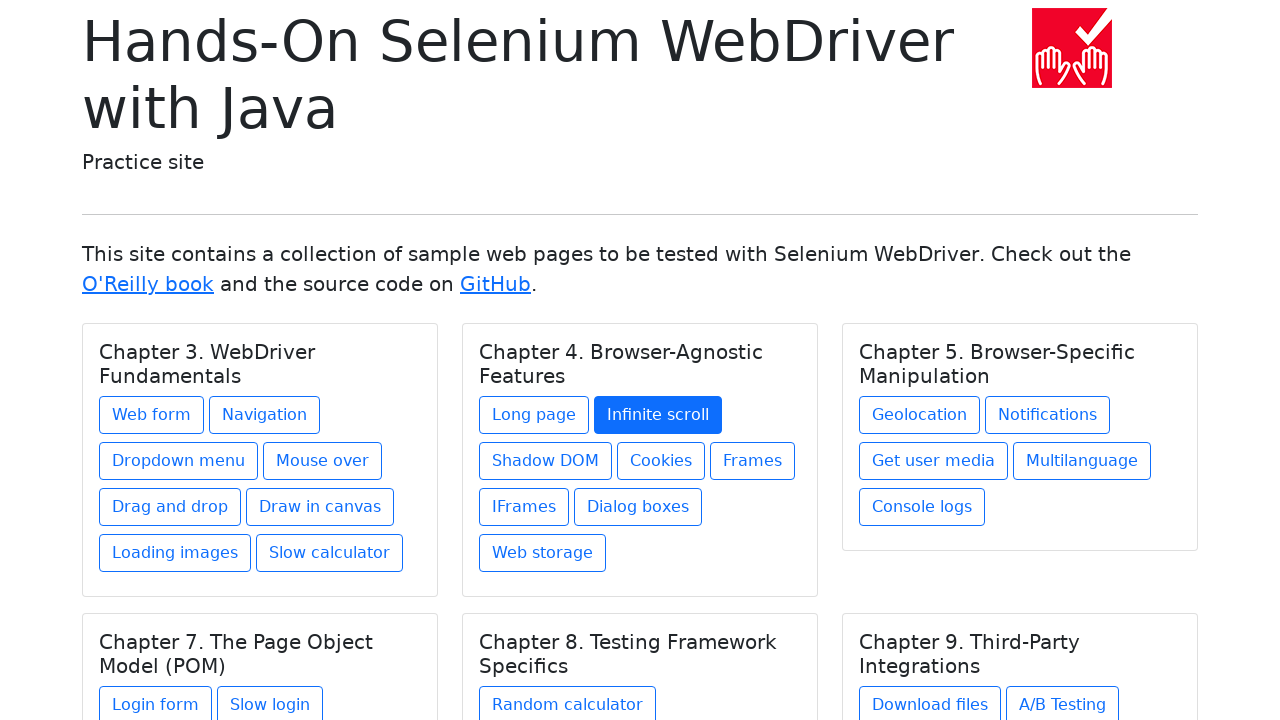

Clicked link 'Shadow DOM' in chapter 'Chapter 4. Browser-Agnostic Features' at (546, 461) on h5.card-title >> nth=1 >> .. >> a >> nth=2
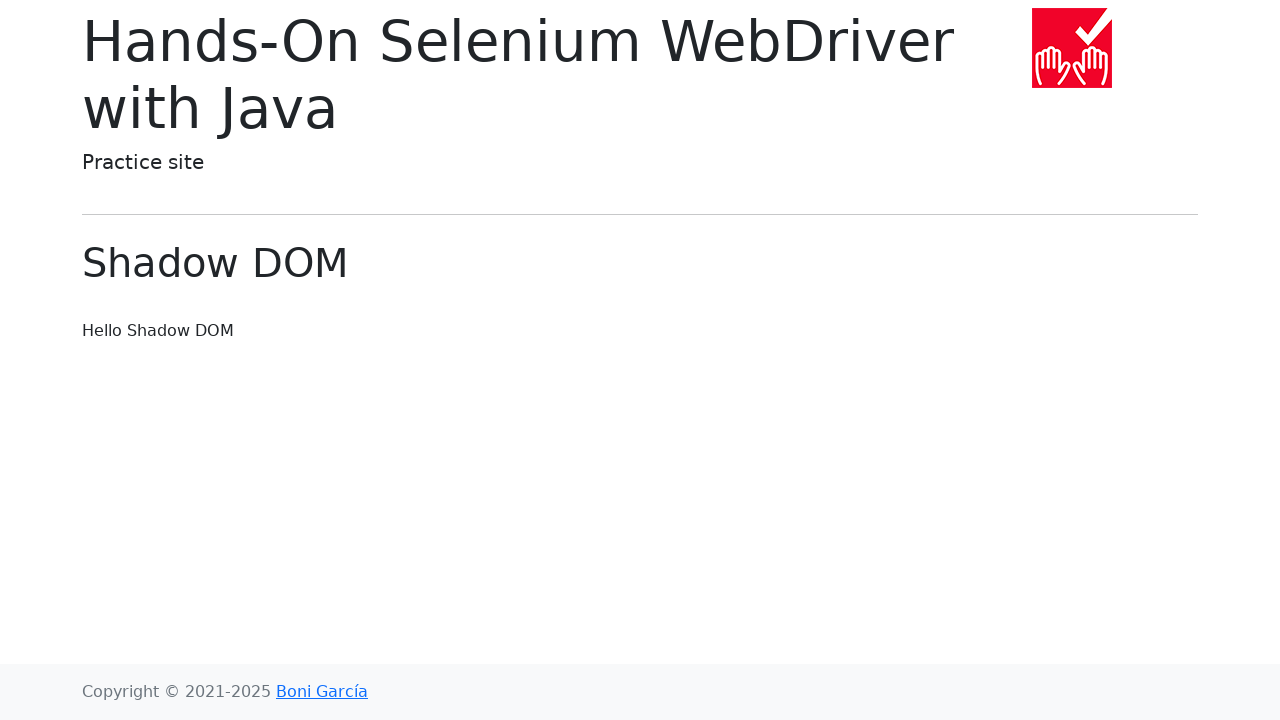

Waited 1 second for page to load after clicking 'Shadow DOM'
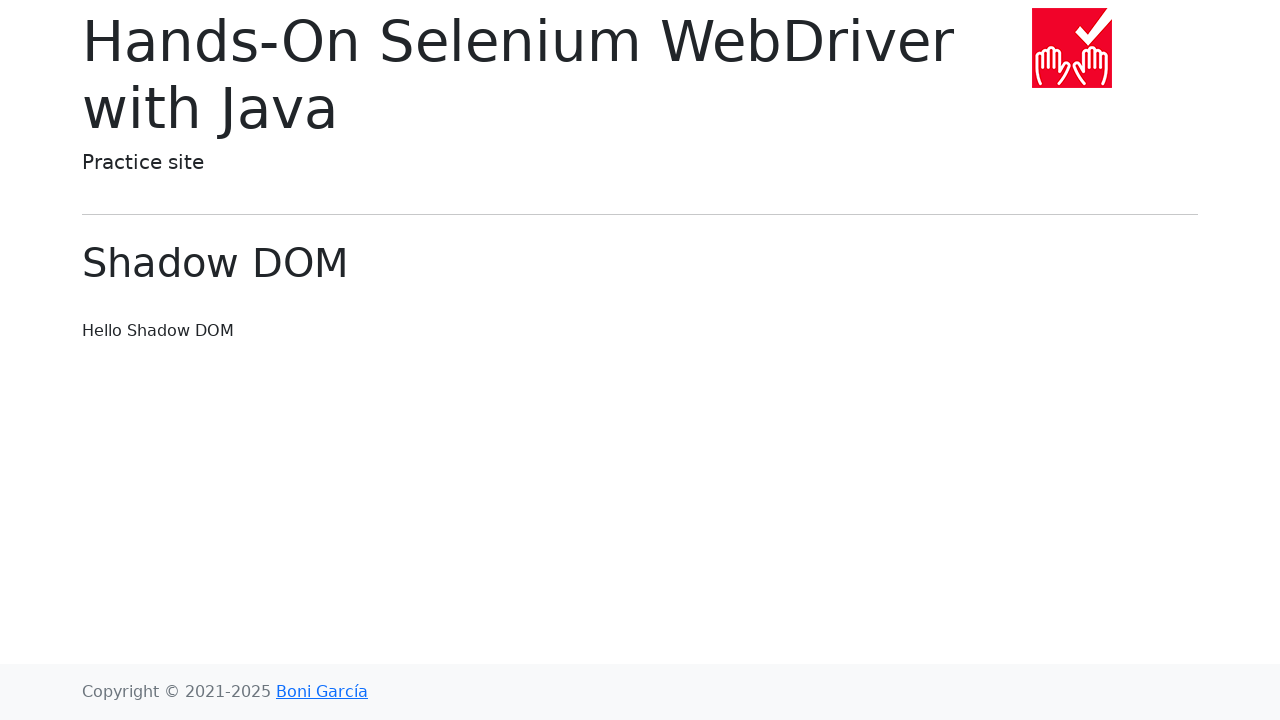

Navigated back to main page from 'Shadow DOM'
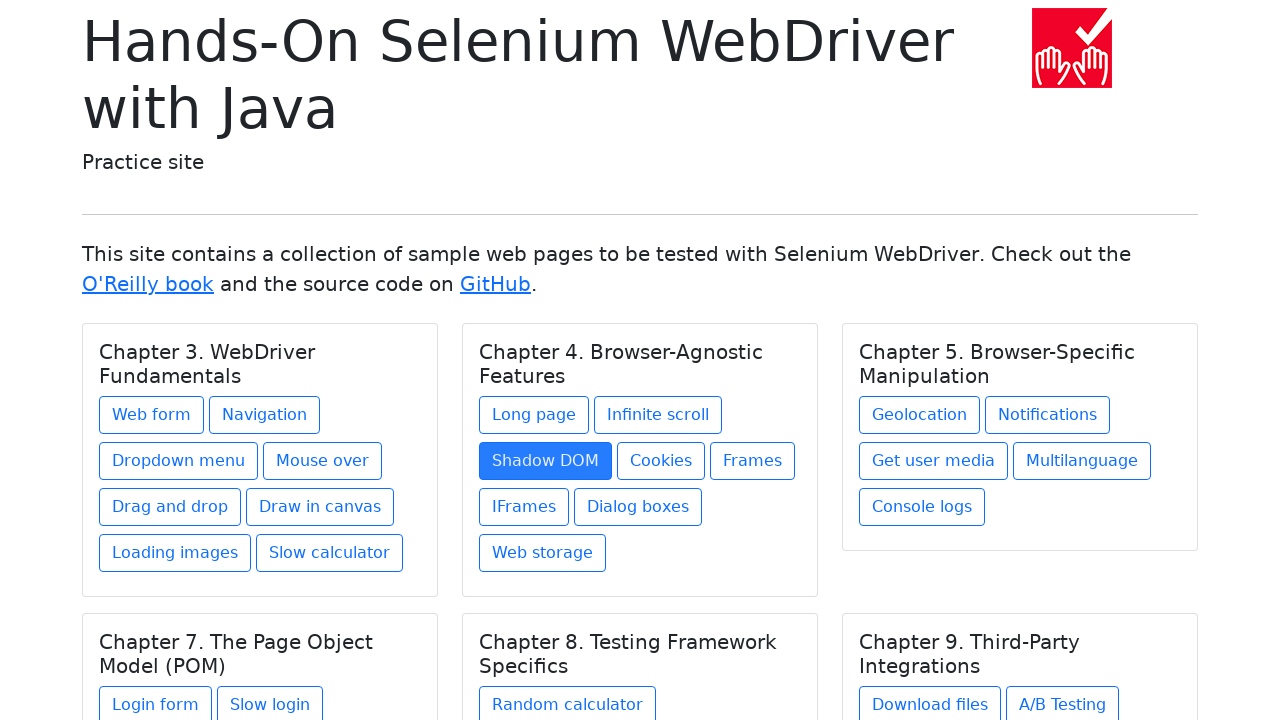

Selected link 4 of 8 in chapter 'Chapter 4. Browser-Agnostic Features'
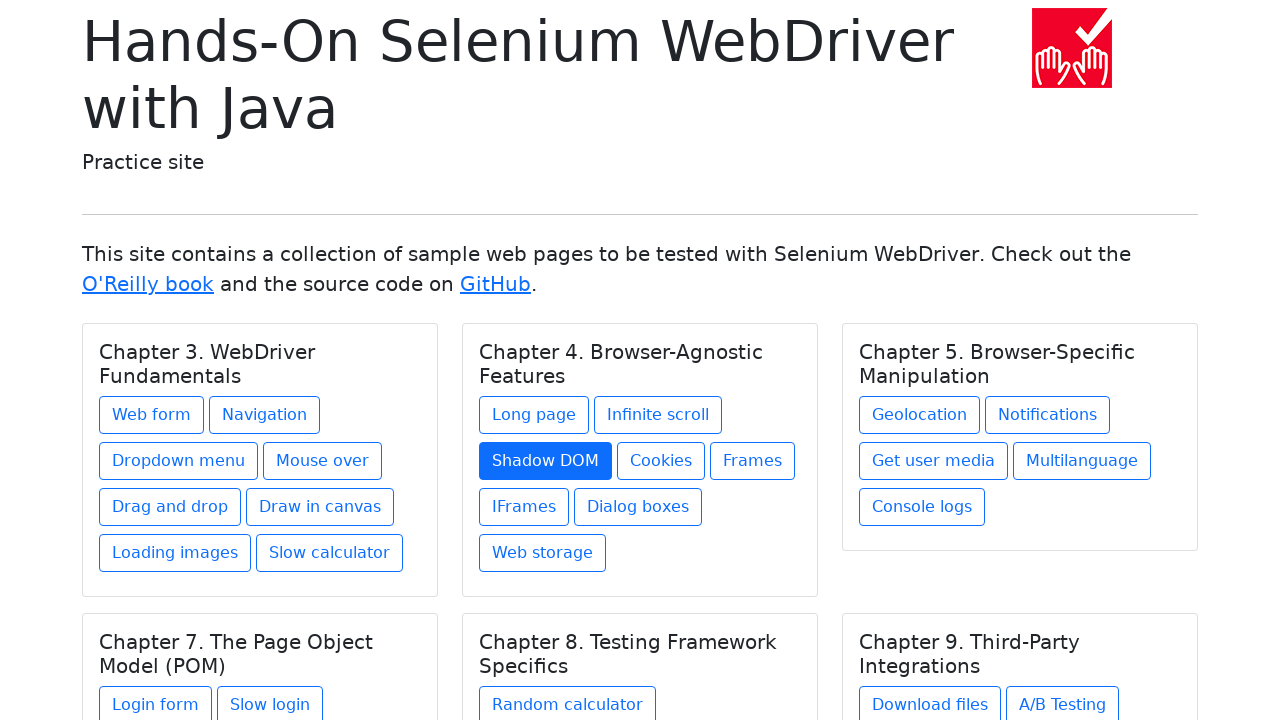

Retrieved link text: Cookies
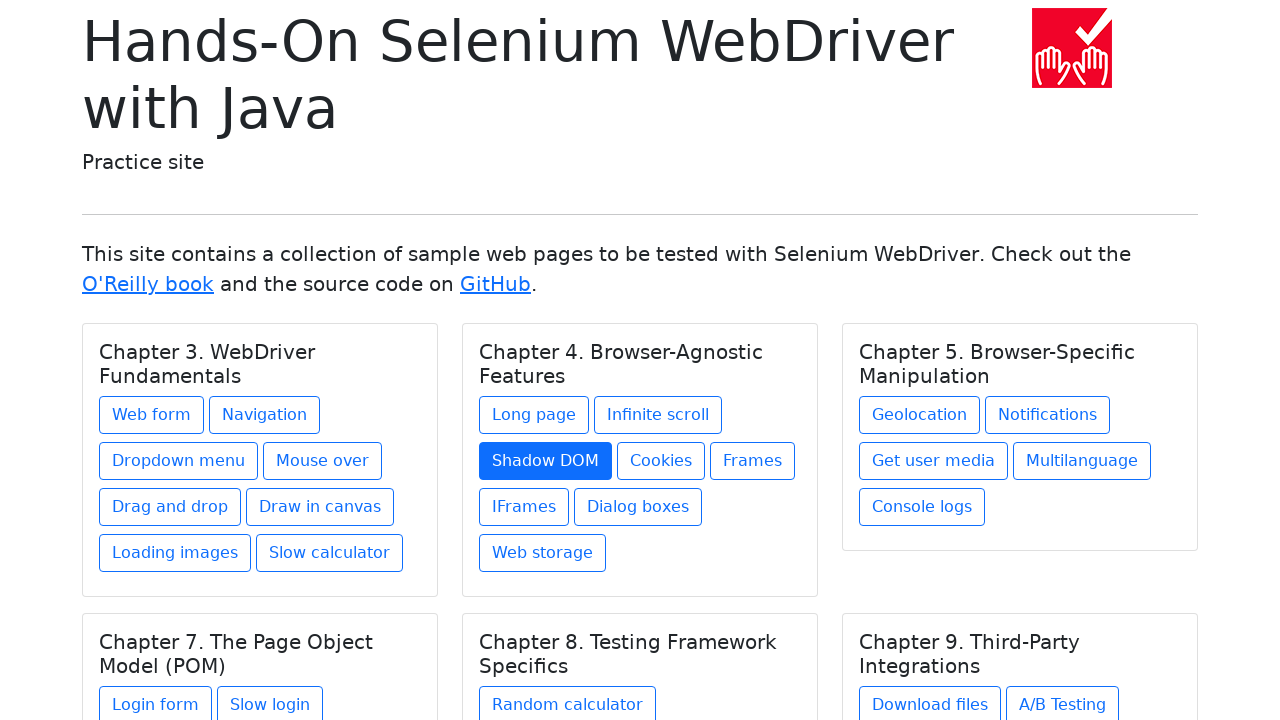

Clicked link 'Cookies' in chapter 'Chapter 4. Browser-Agnostic Features' at (661, 461) on h5.card-title >> nth=1 >> .. >> a >> nth=3
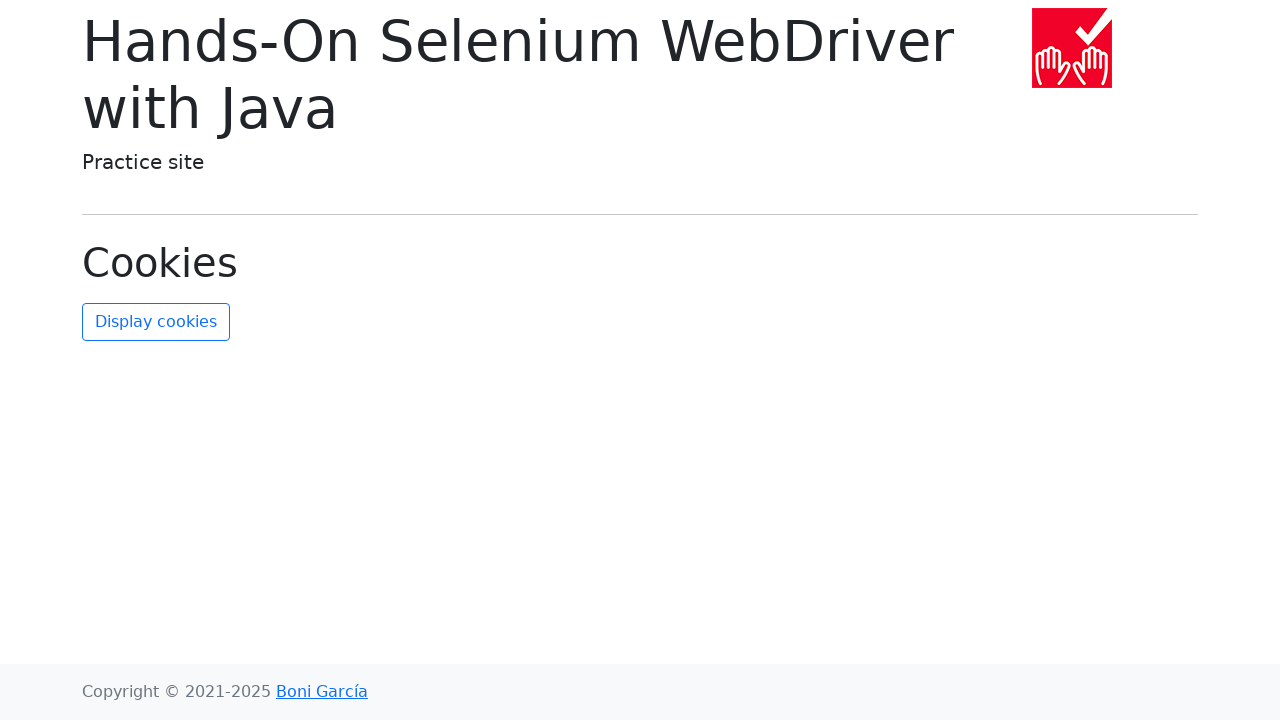

Waited 1 second for page to load after clicking 'Cookies'
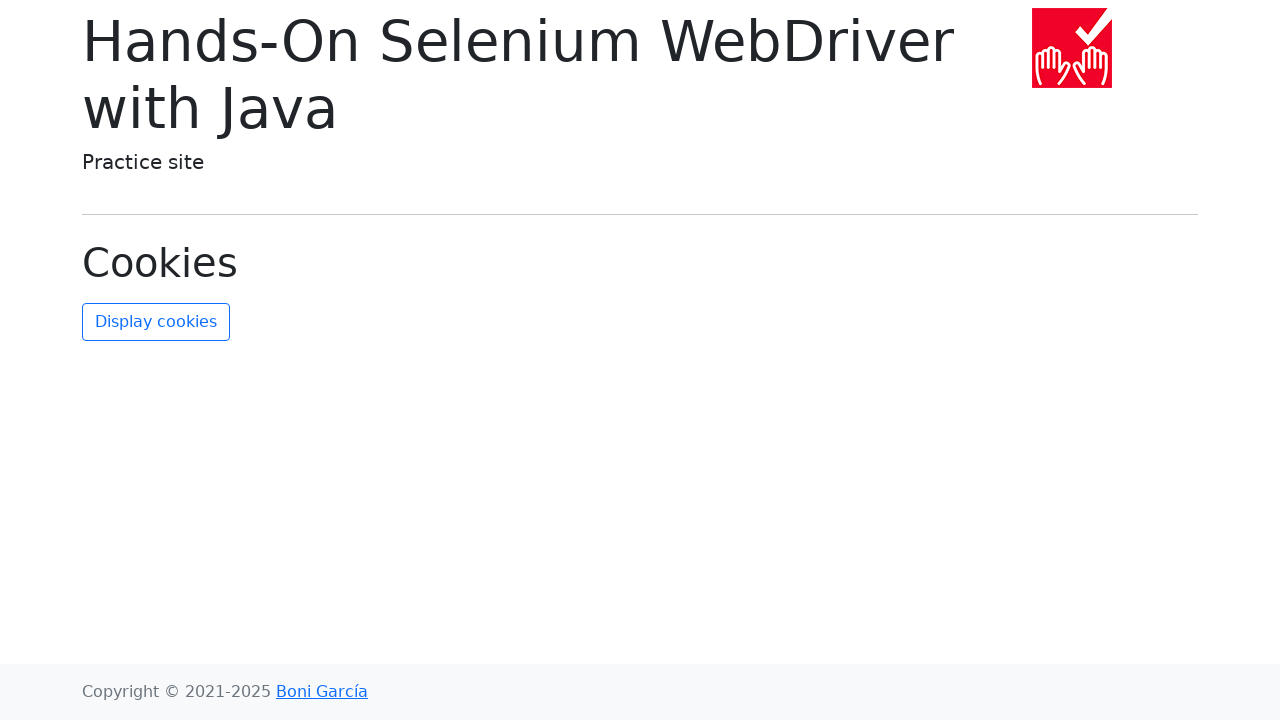

Navigated back to main page from 'Cookies'
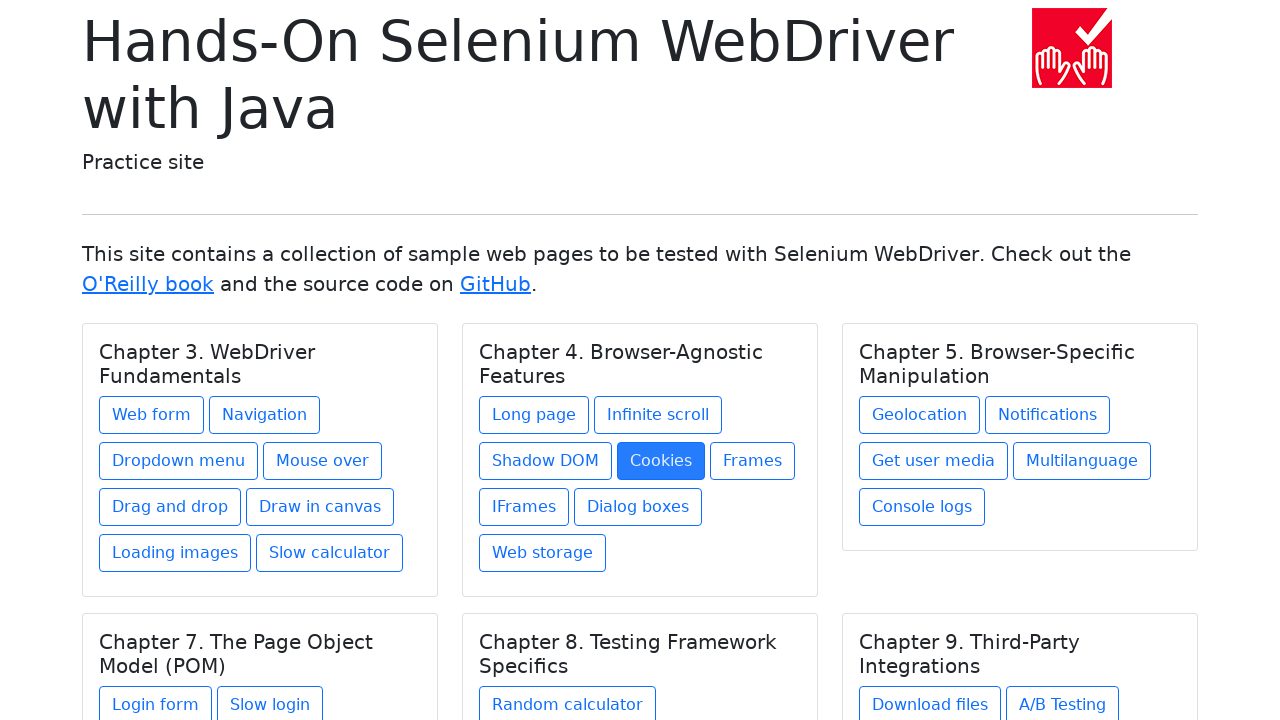

Selected link 5 of 8 in chapter 'Chapter 4. Browser-Agnostic Features'
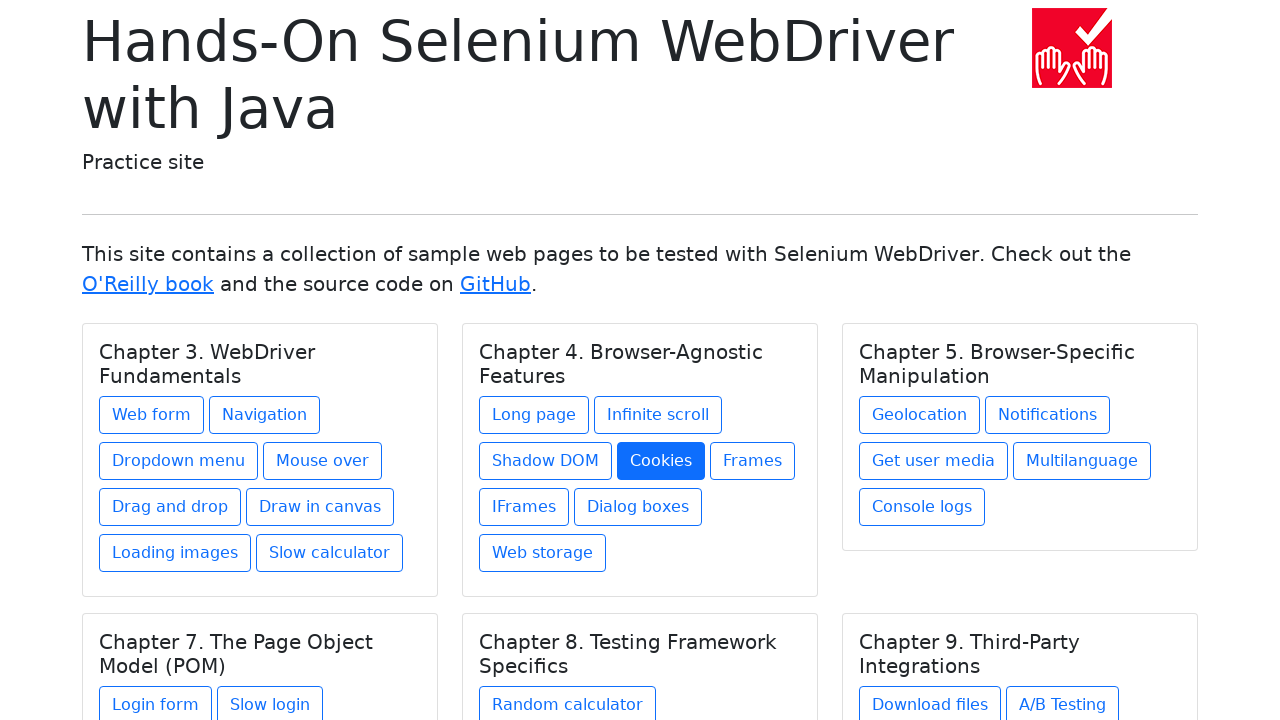

Retrieved link text: Frames
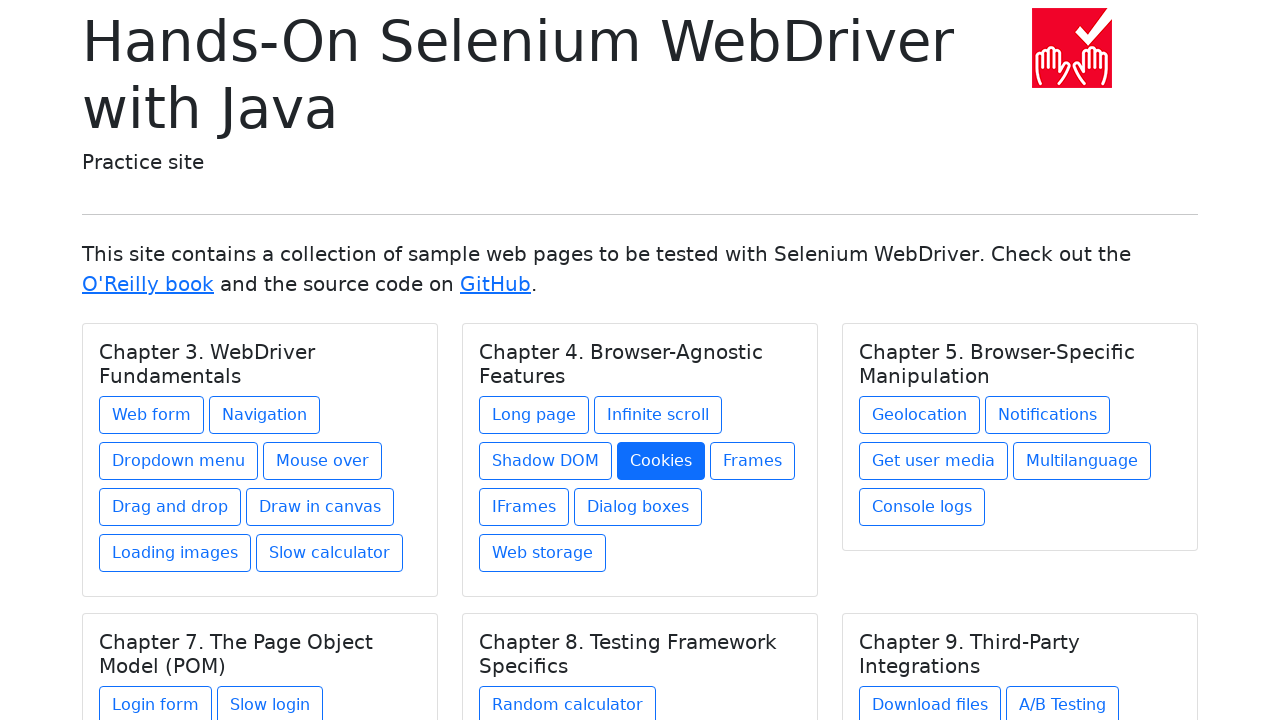

Clicked link 'Frames' in chapter 'Chapter 4. Browser-Agnostic Features' at (752, 461) on h5.card-title >> nth=1 >> .. >> a >> nth=4
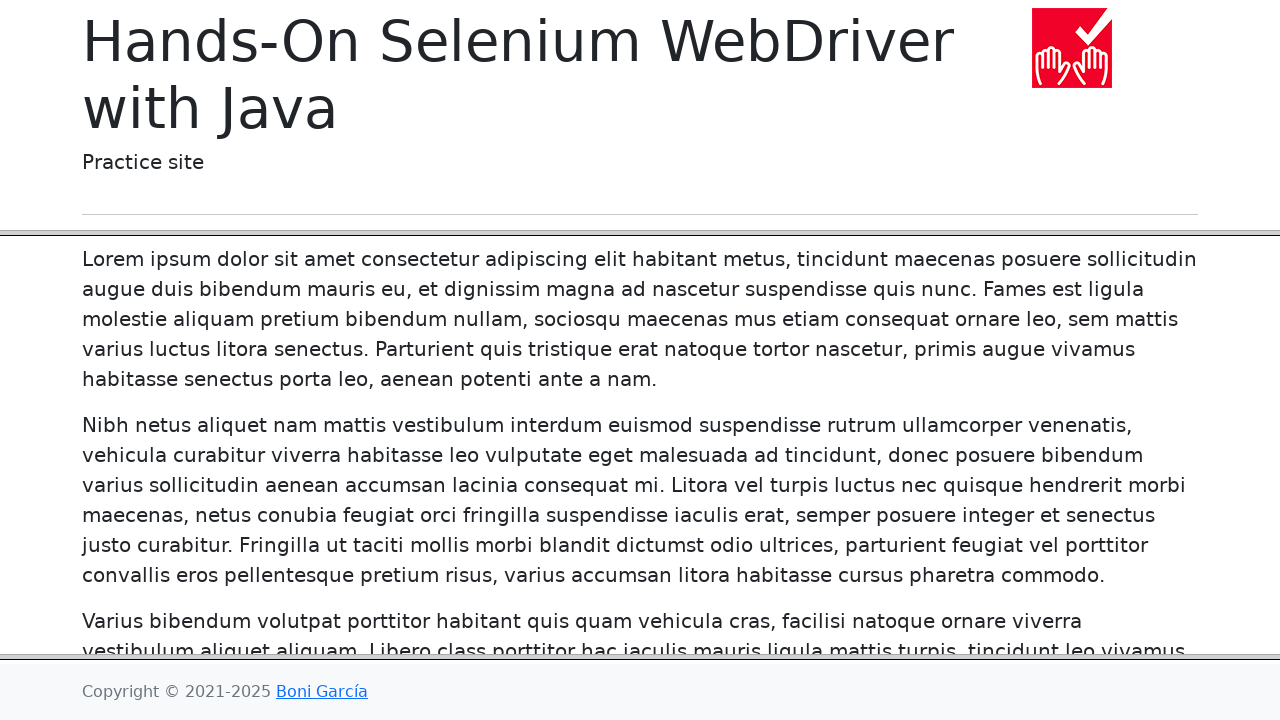

Waited 1 second for page to load after clicking 'Frames'
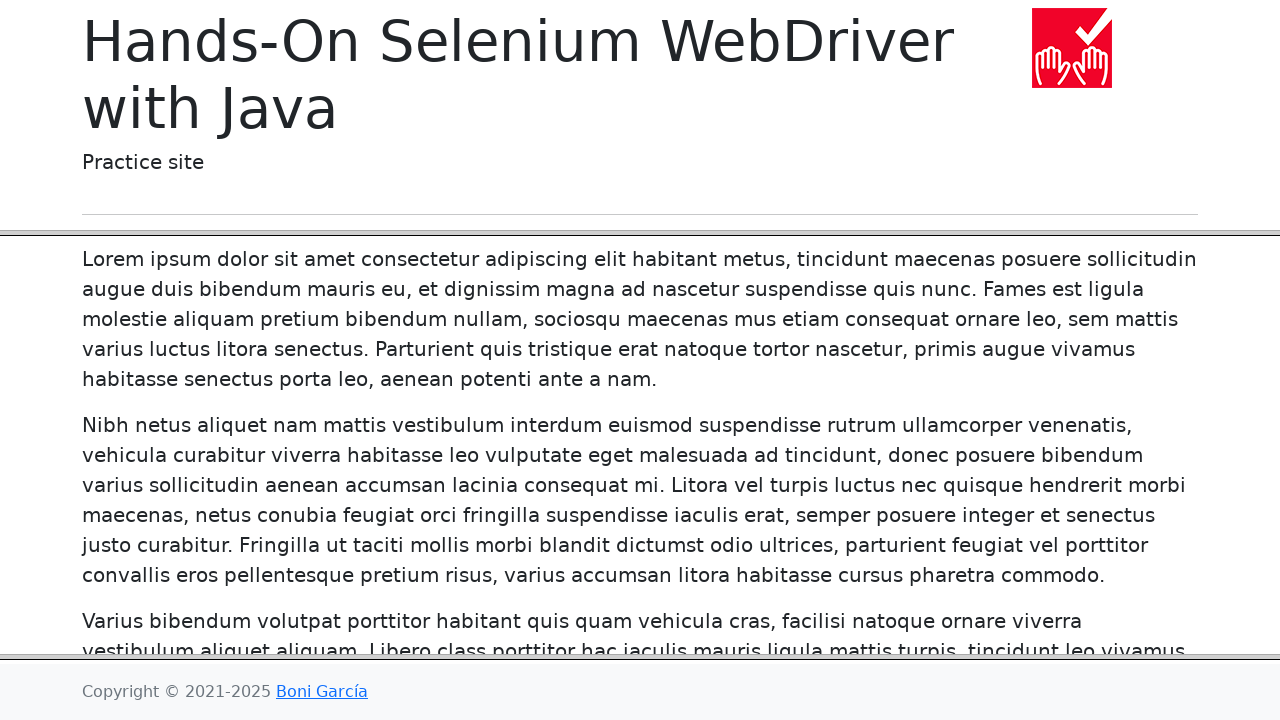

Navigated back to main page from 'Frames'
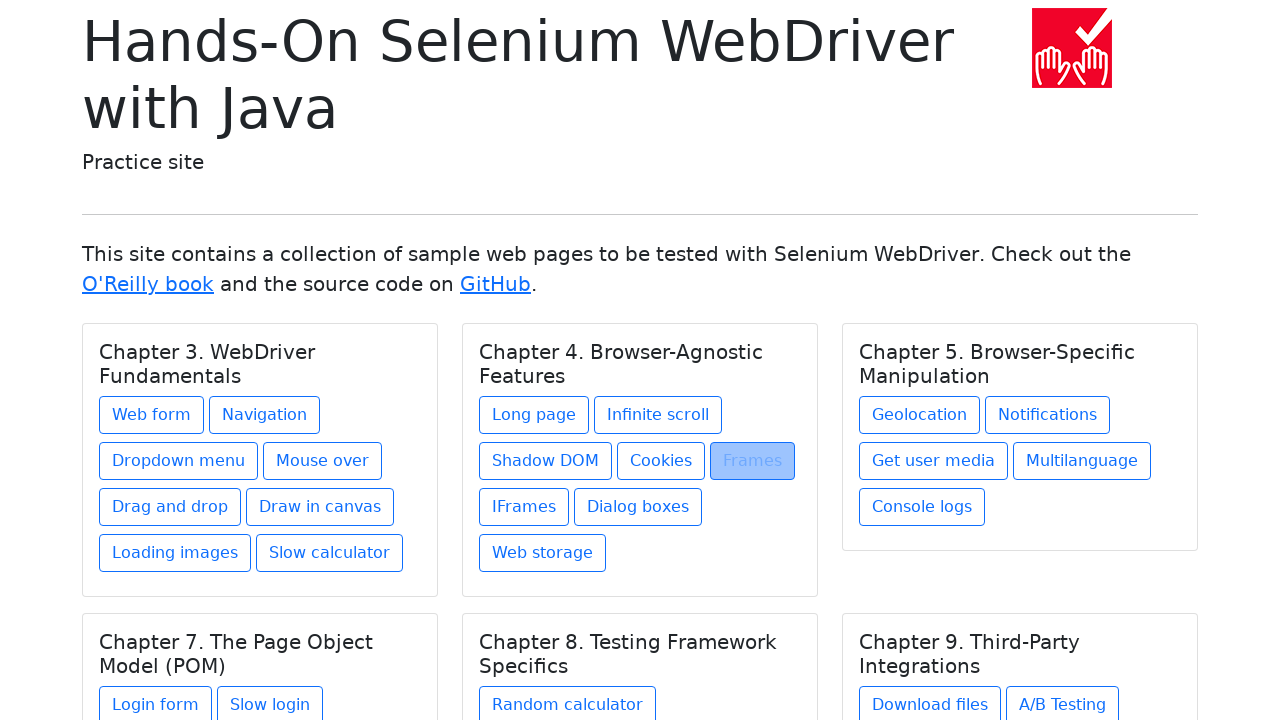

Selected link 6 of 8 in chapter 'Chapter 4. Browser-Agnostic Features'
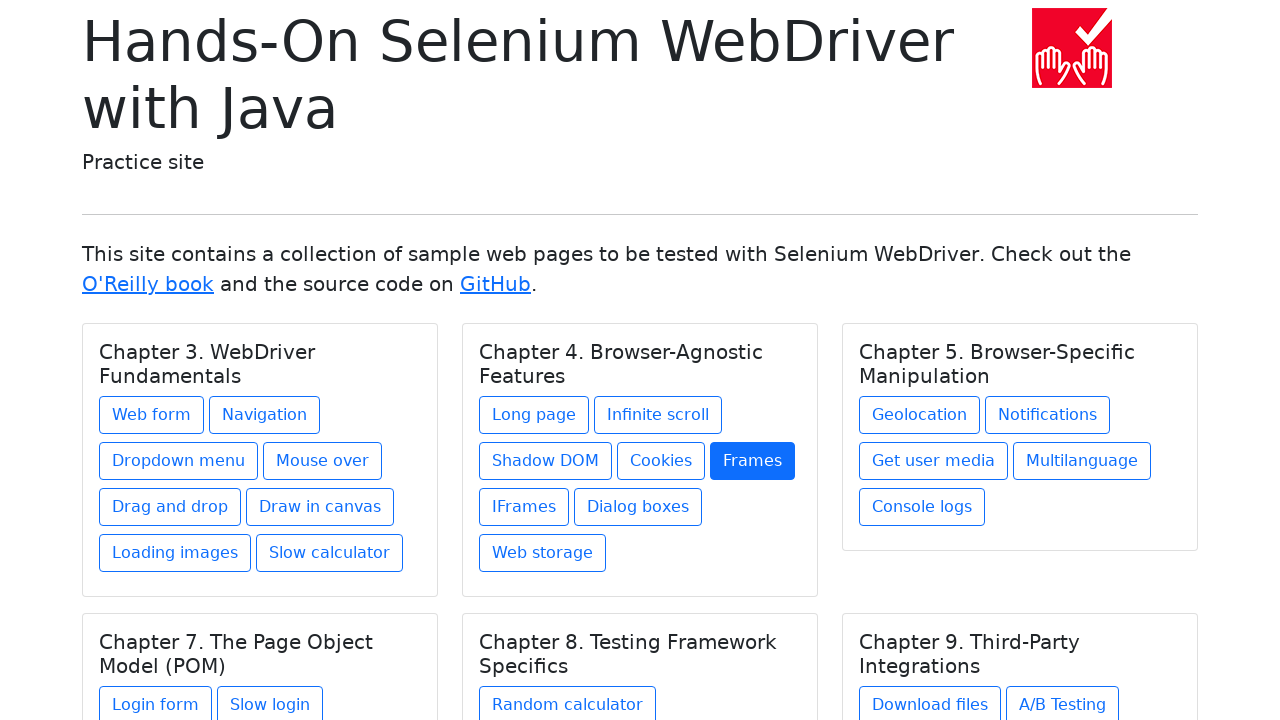

Retrieved link text: IFrames
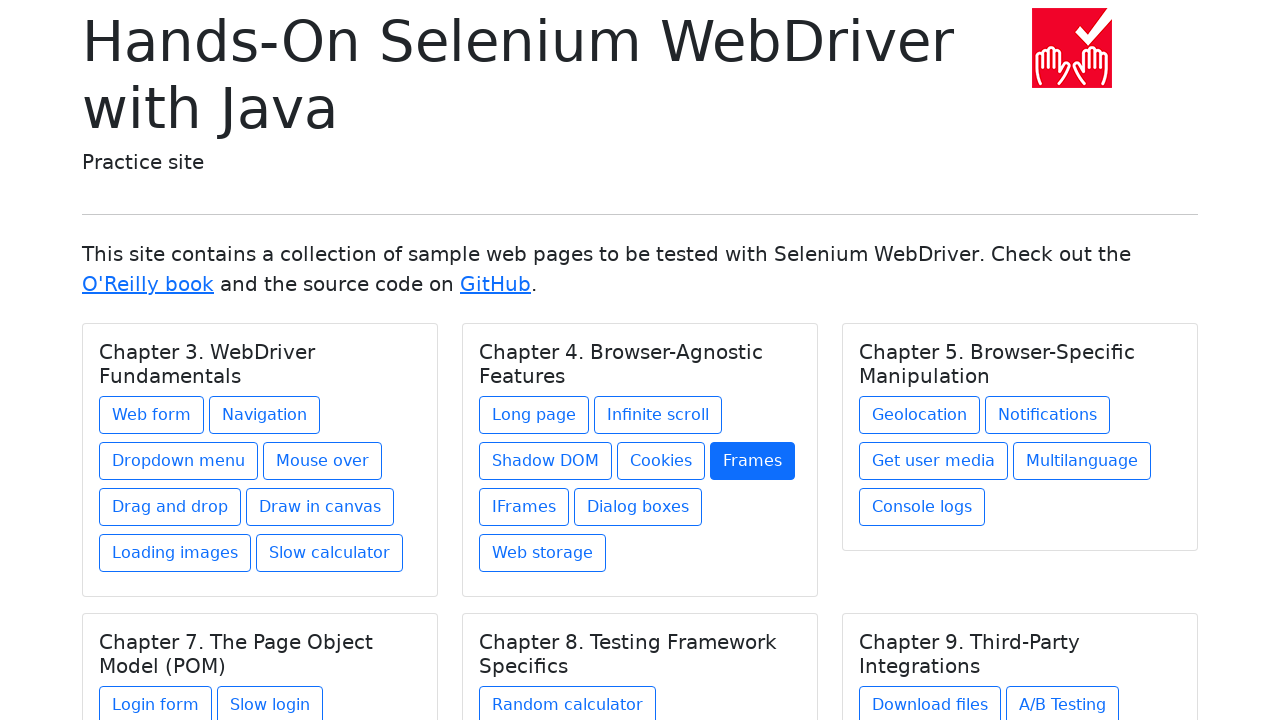

Clicked link 'IFrames' in chapter 'Chapter 4. Browser-Agnostic Features' at (524, 507) on h5.card-title >> nth=1 >> .. >> a >> nth=5
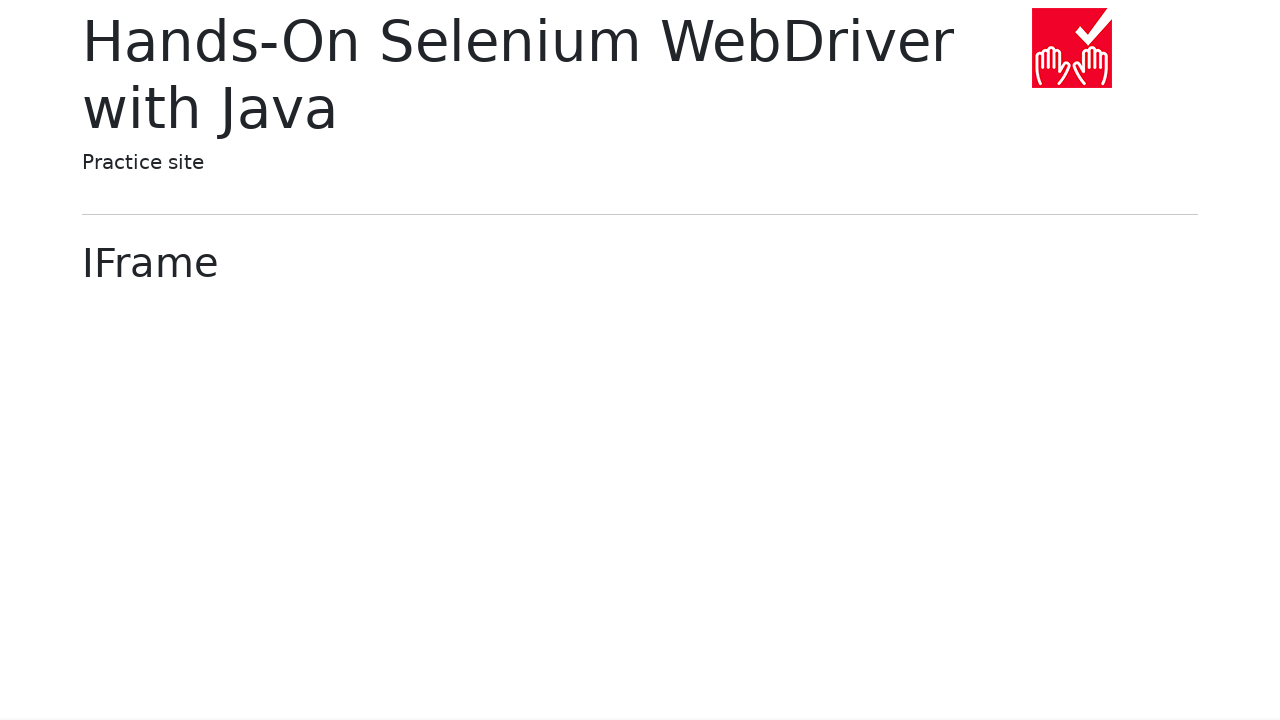

Waited 1 second for page to load after clicking 'IFrames'
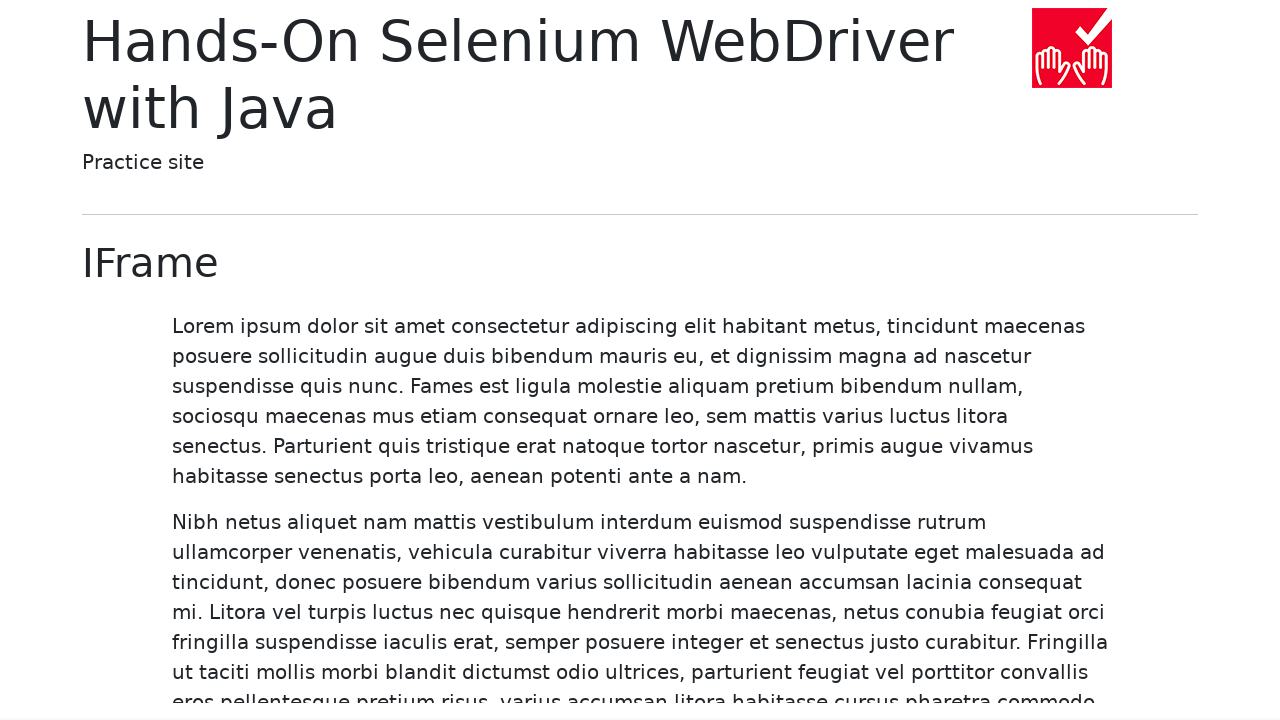

Navigated back to main page from 'IFrames'
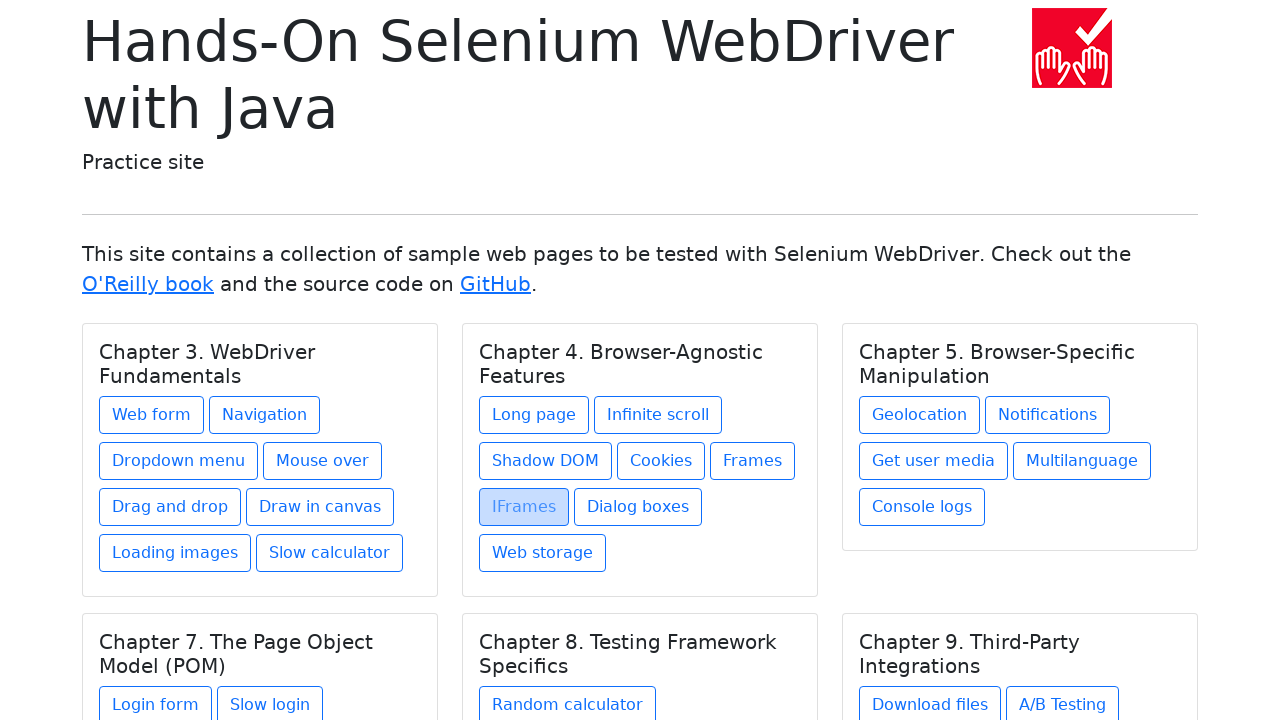

Selected link 7 of 8 in chapter 'Chapter 4. Browser-Agnostic Features'
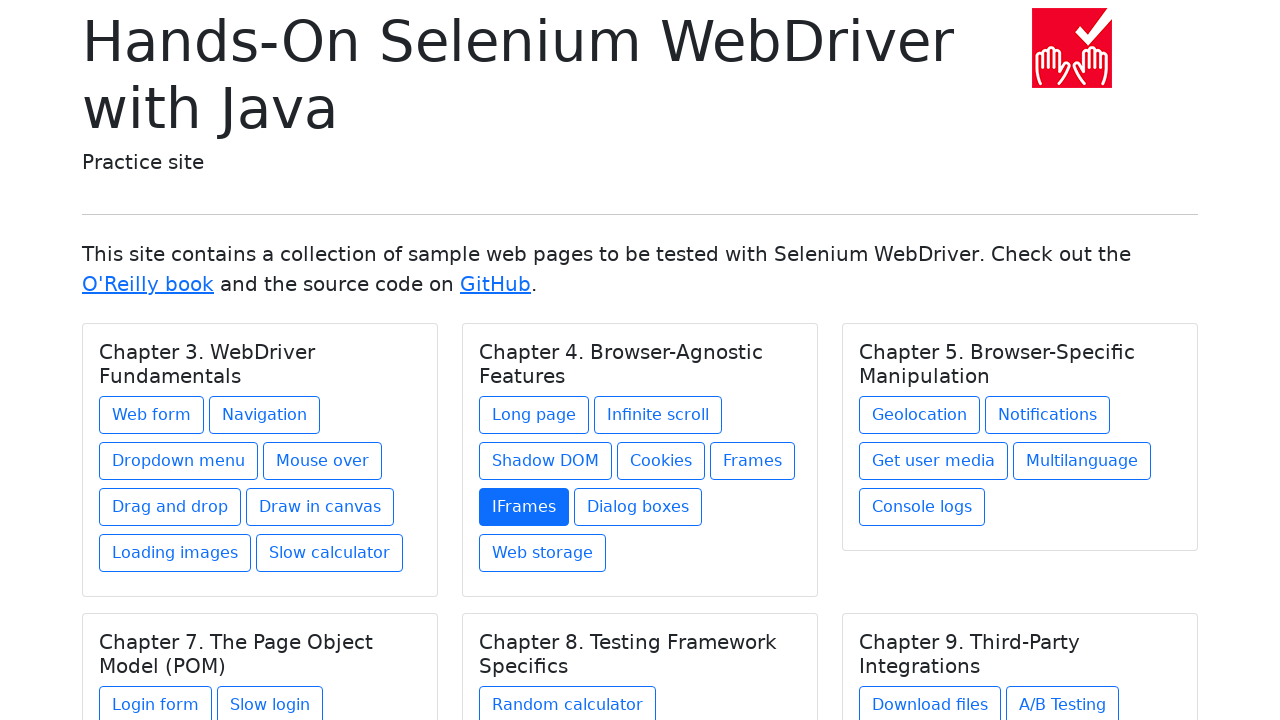

Retrieved link text: Dialog boxes
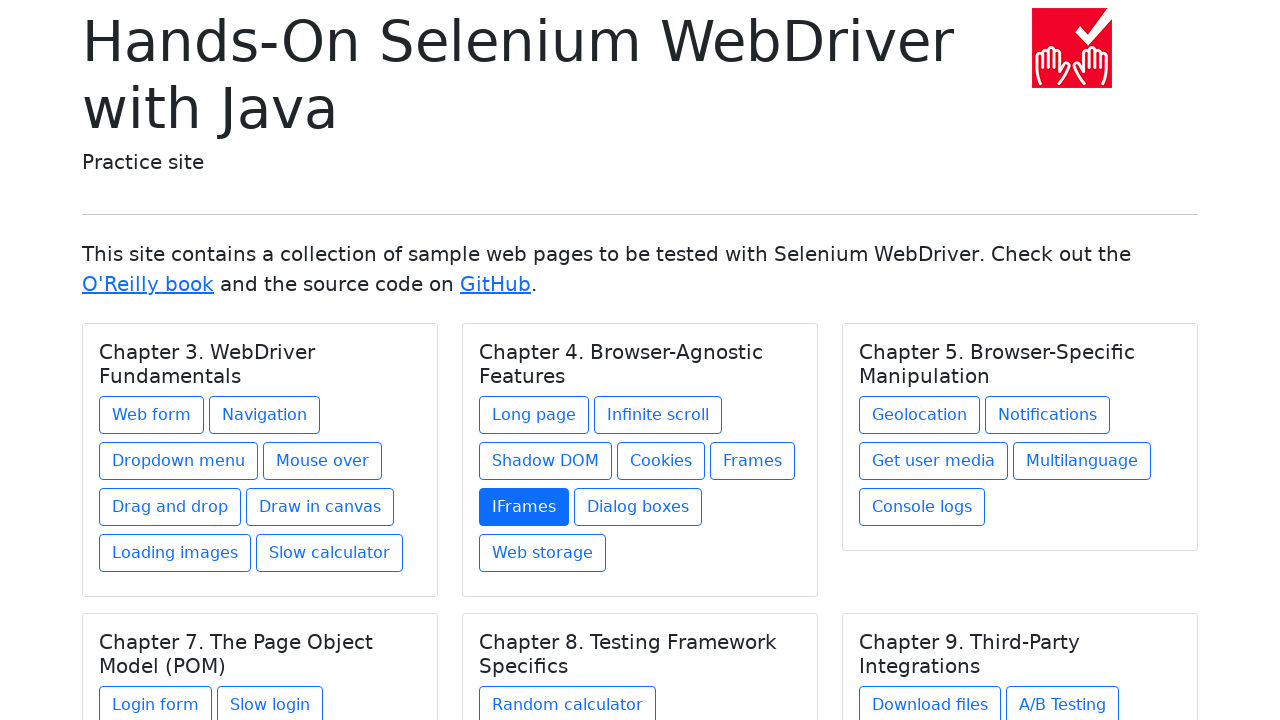

Clicked link 'Dialog boxes' in chapter 'Chapter 4. Browser-Agnostic Features' at (638, 507) on h5.card-title >> nth=1 >> .. >> a >> nth=6
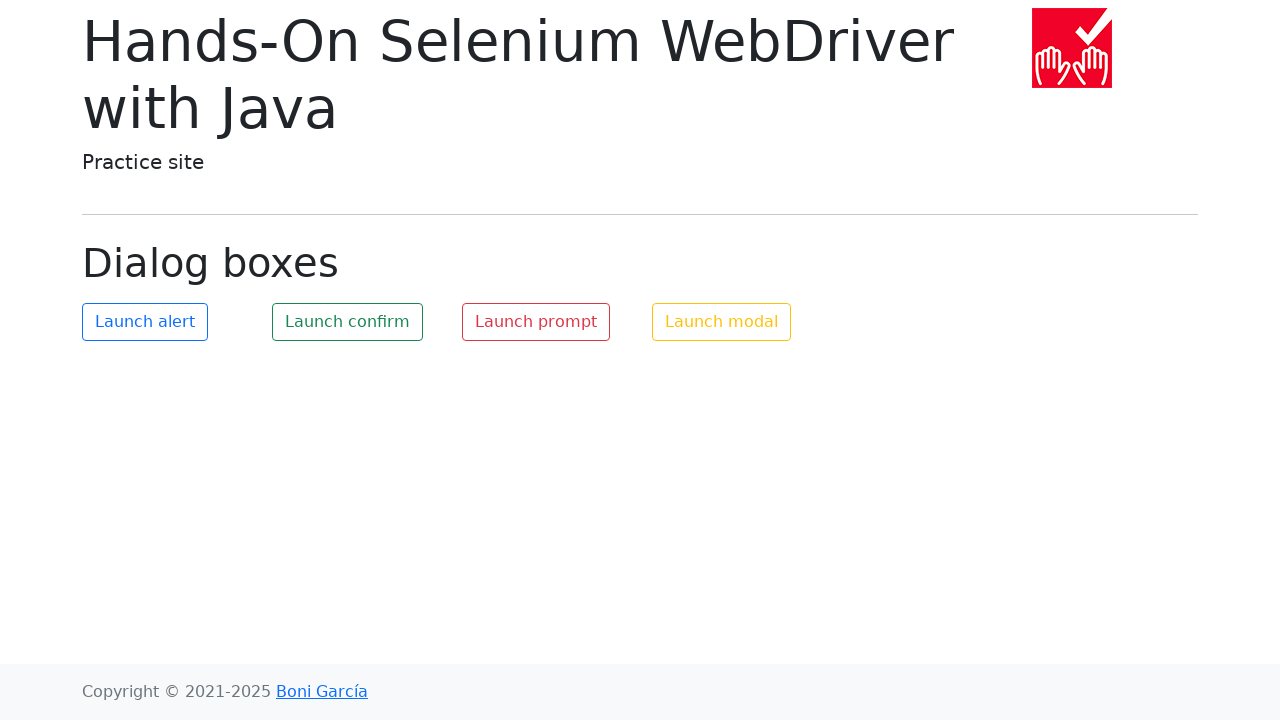

Waited 1 second for page to load after clicking 'Dialog boxes'
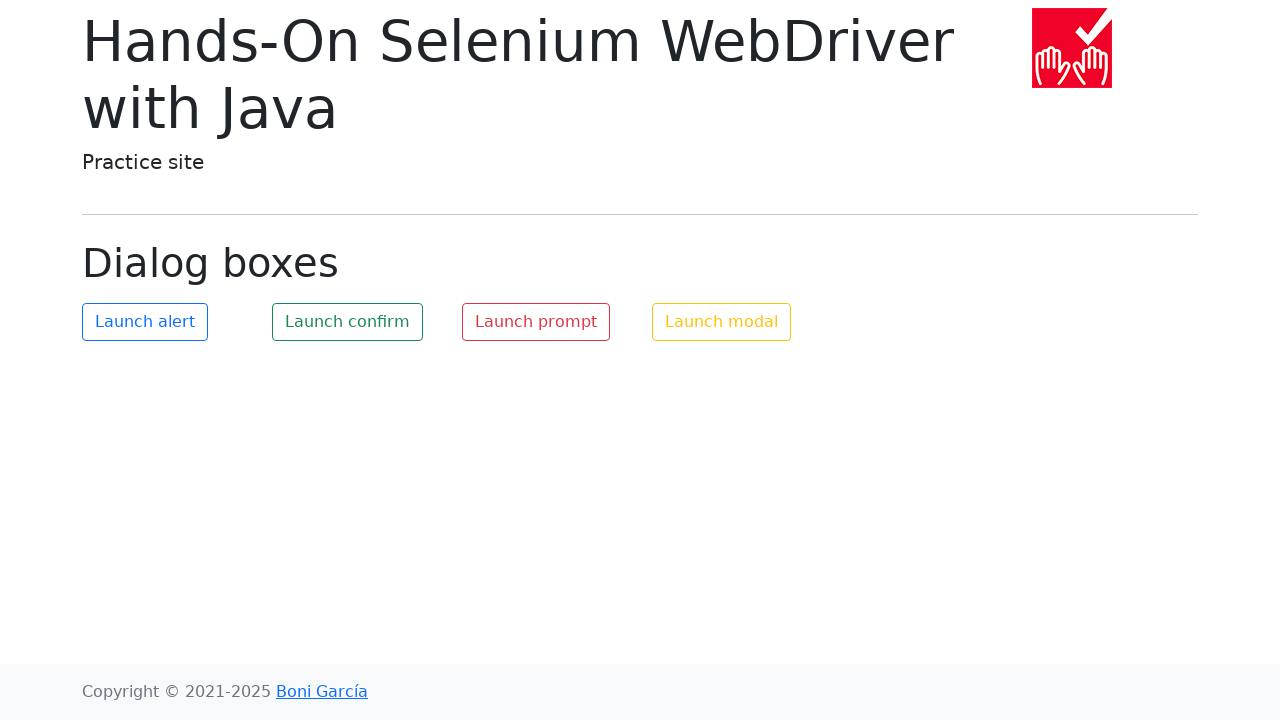

Navigated back to main page from 'Dialog boxes'
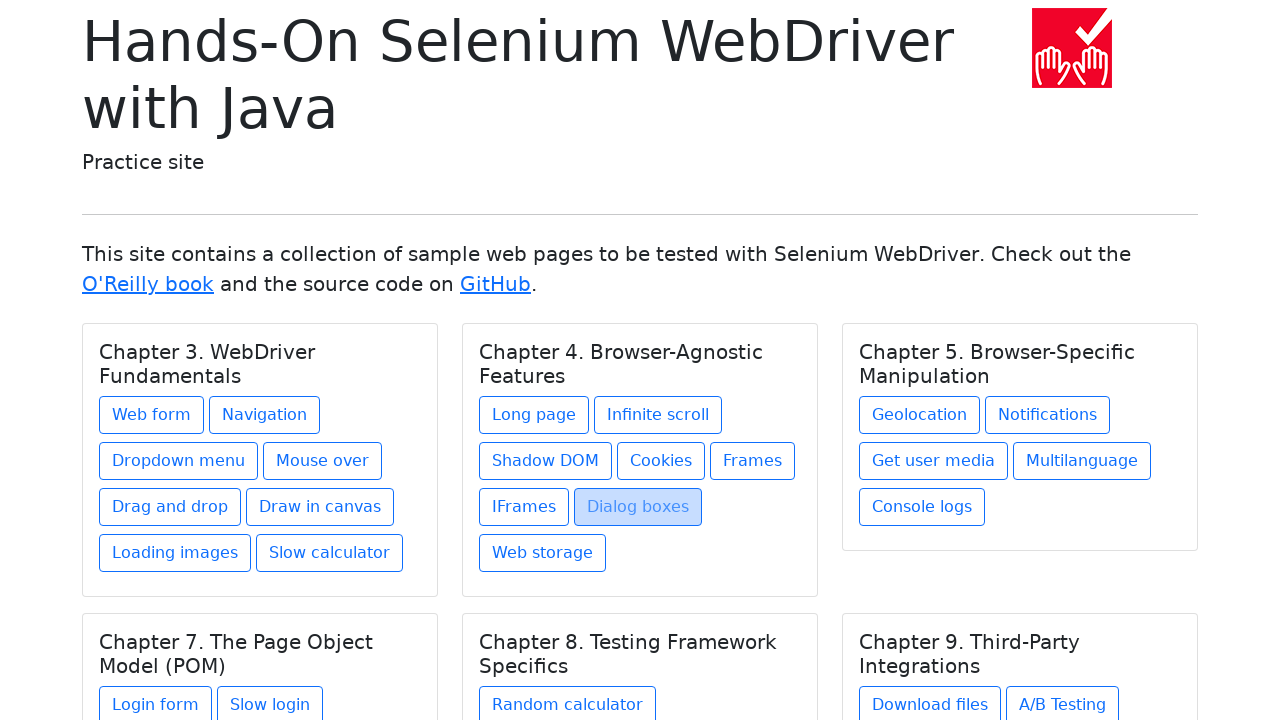

Selected link 8 of 8 in chapter 'Chapter 4. Browser-Agnostic Features'
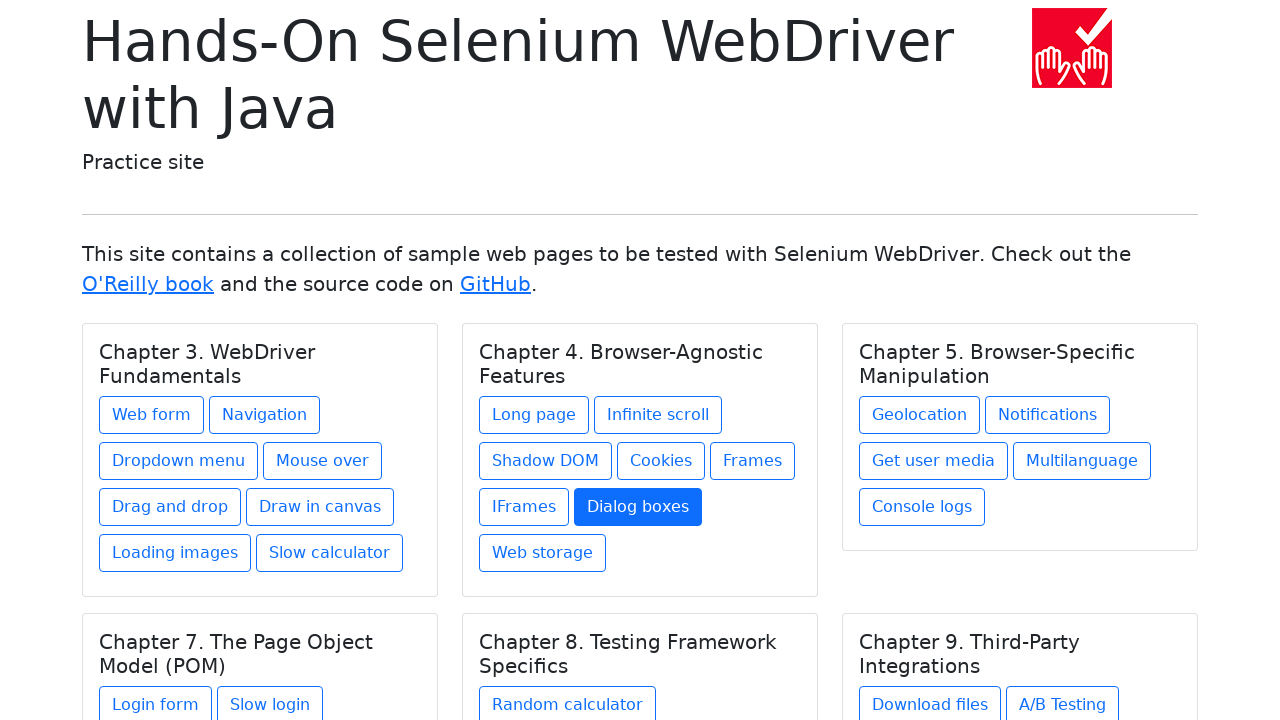

Retrieved link text: Web storage
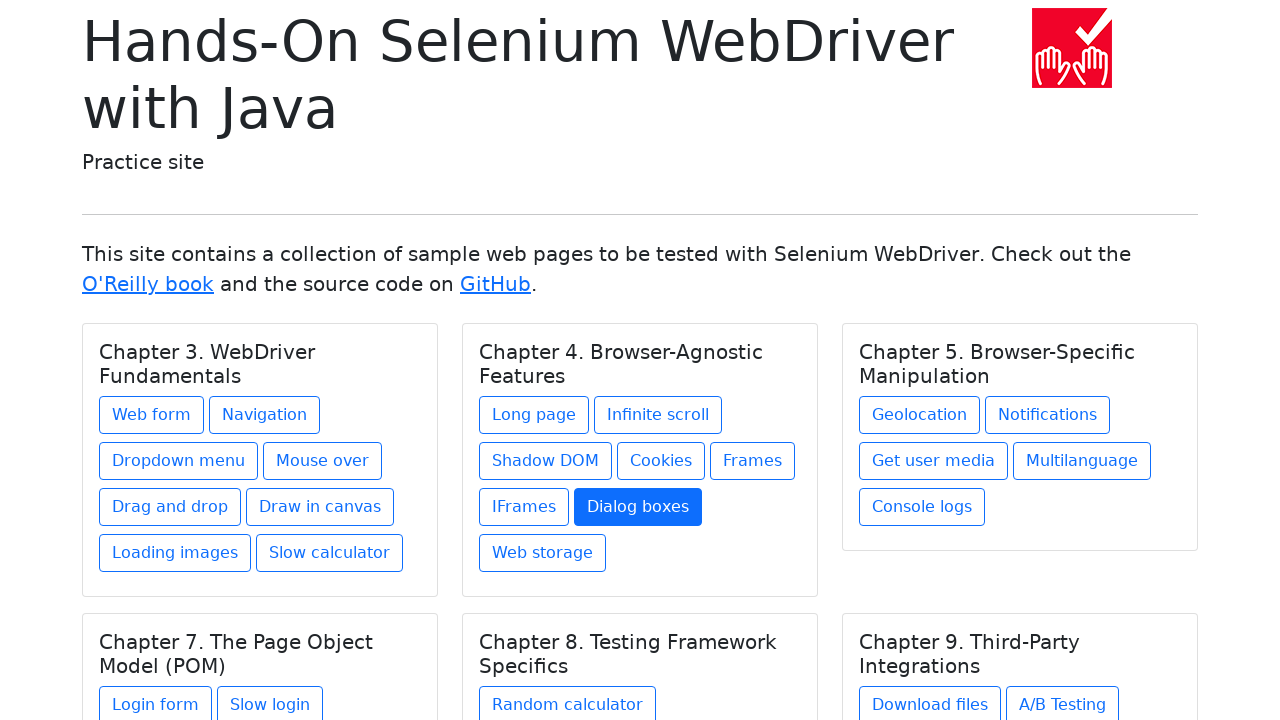

Clicked link 'Web storage' in chapter 'Chapter 4. Browser-Agnostic Features' at (542, 553) on h5.card-title >> nth=1 >> .. >> a >> nth=7
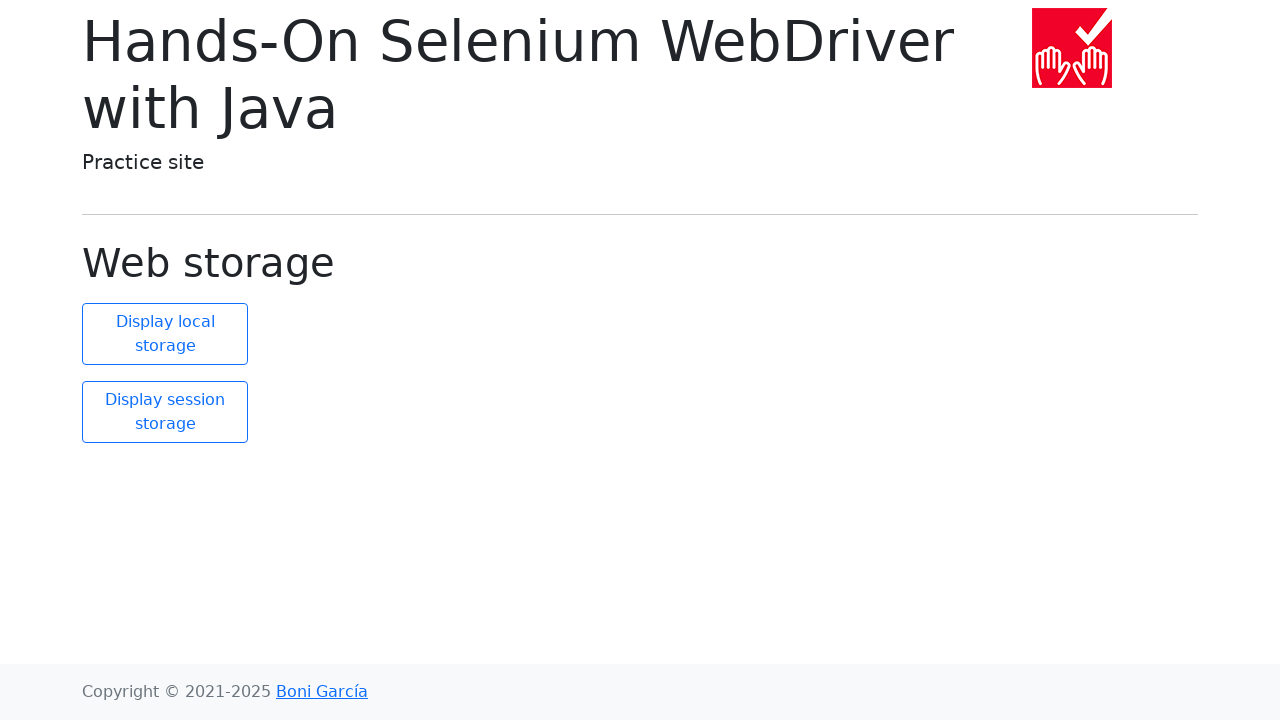

Waited 1 second for page to load after clicking 'Web storage'
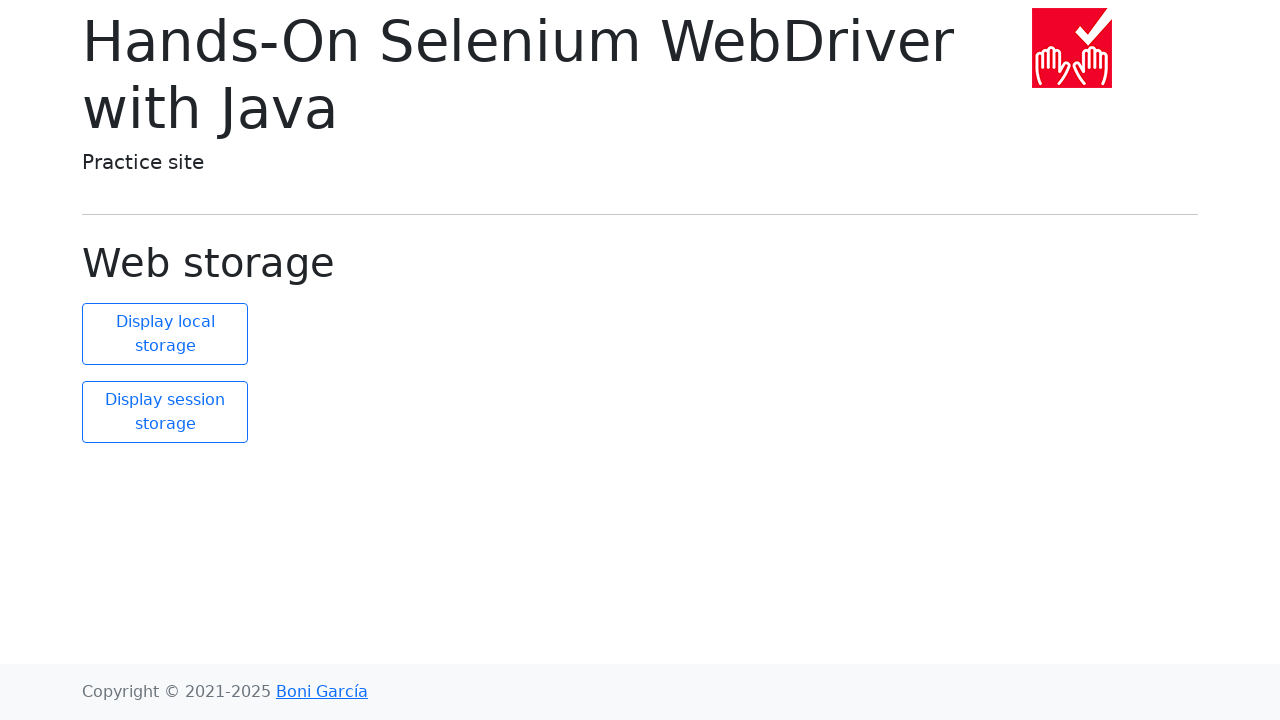

Navigated back to main page from 'Web storage'
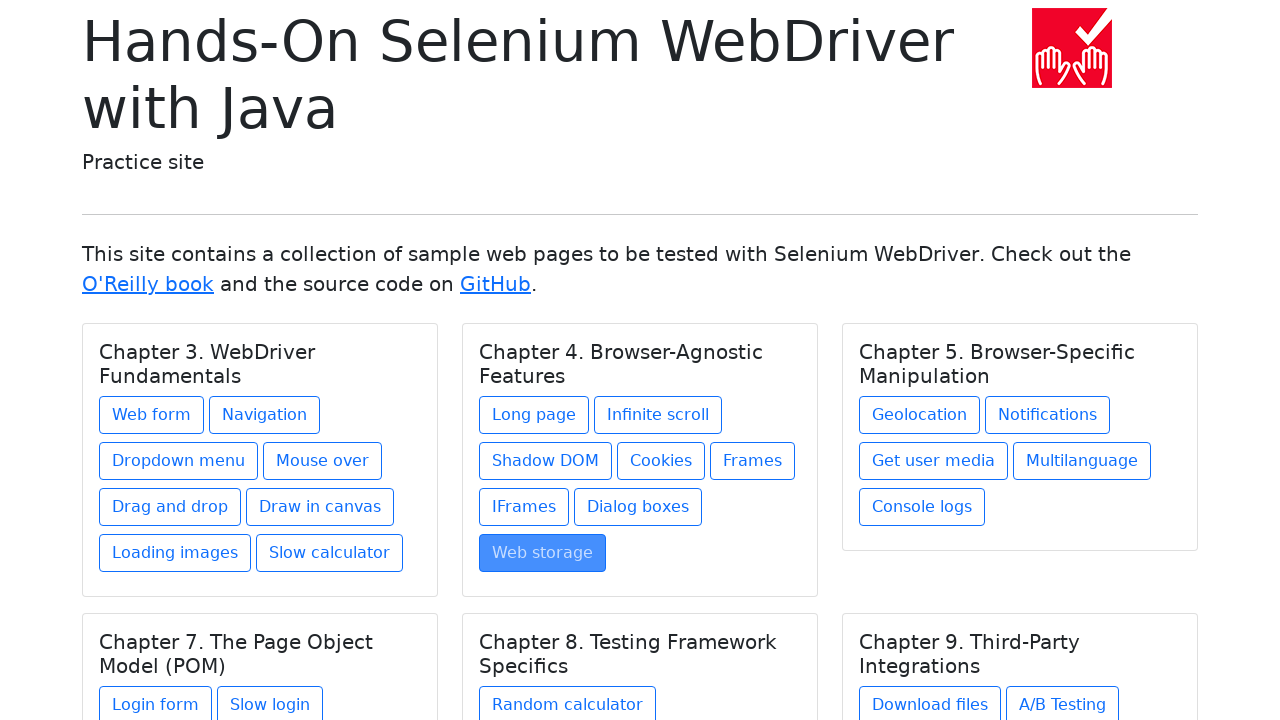

Selected chapter 3 of 6
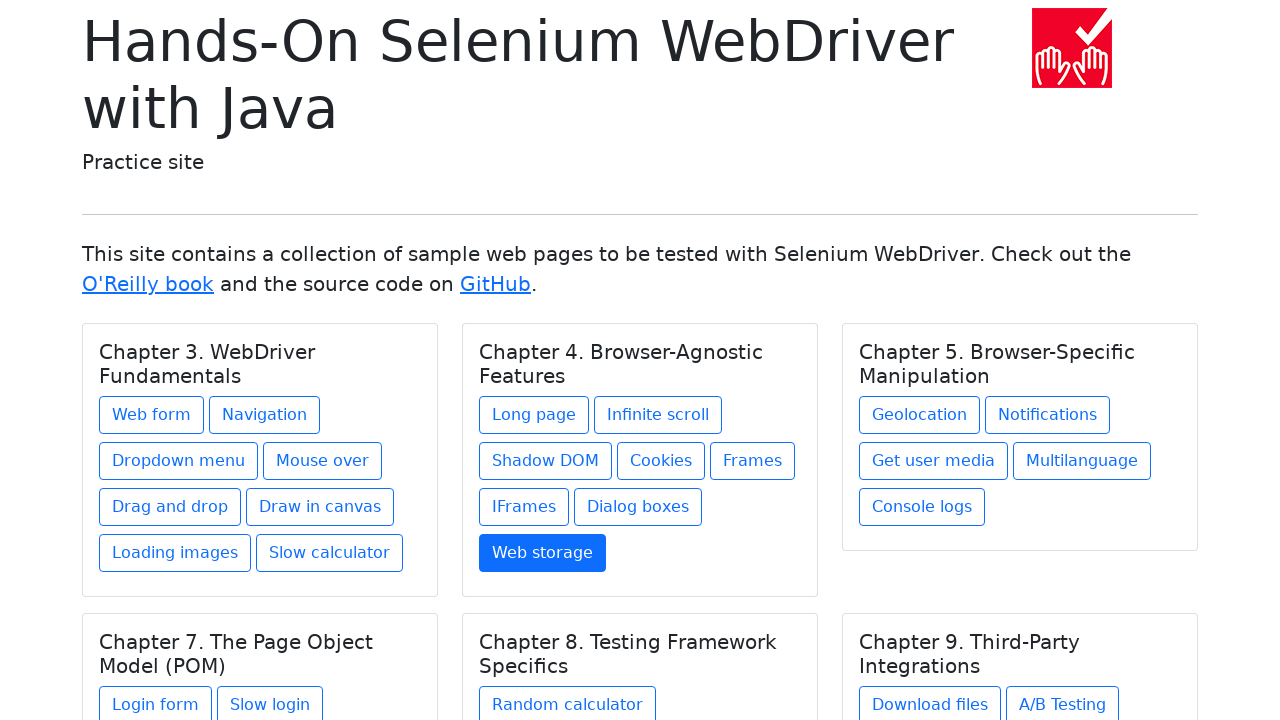

Retrieved chapter title: Chapter 5. Browser-Specific Manipulation
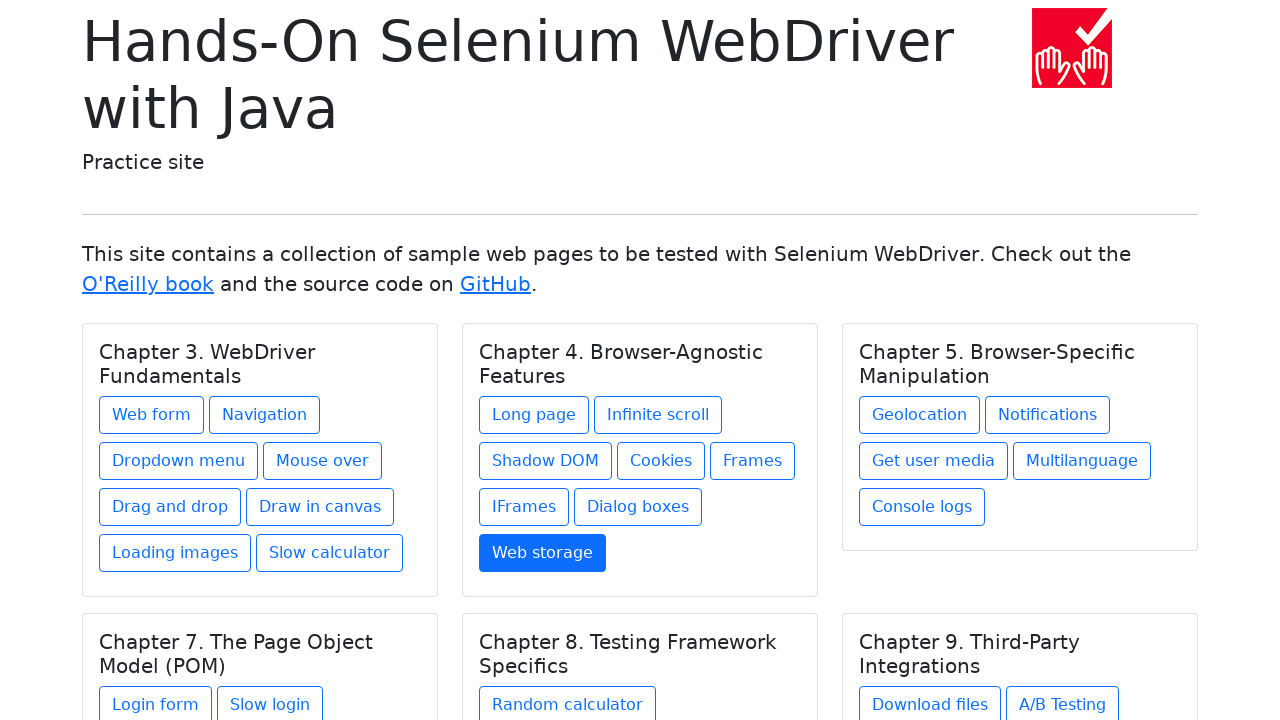

Located 5 links in chapter 'Chapter 5. Browser-Specific Manipulation'
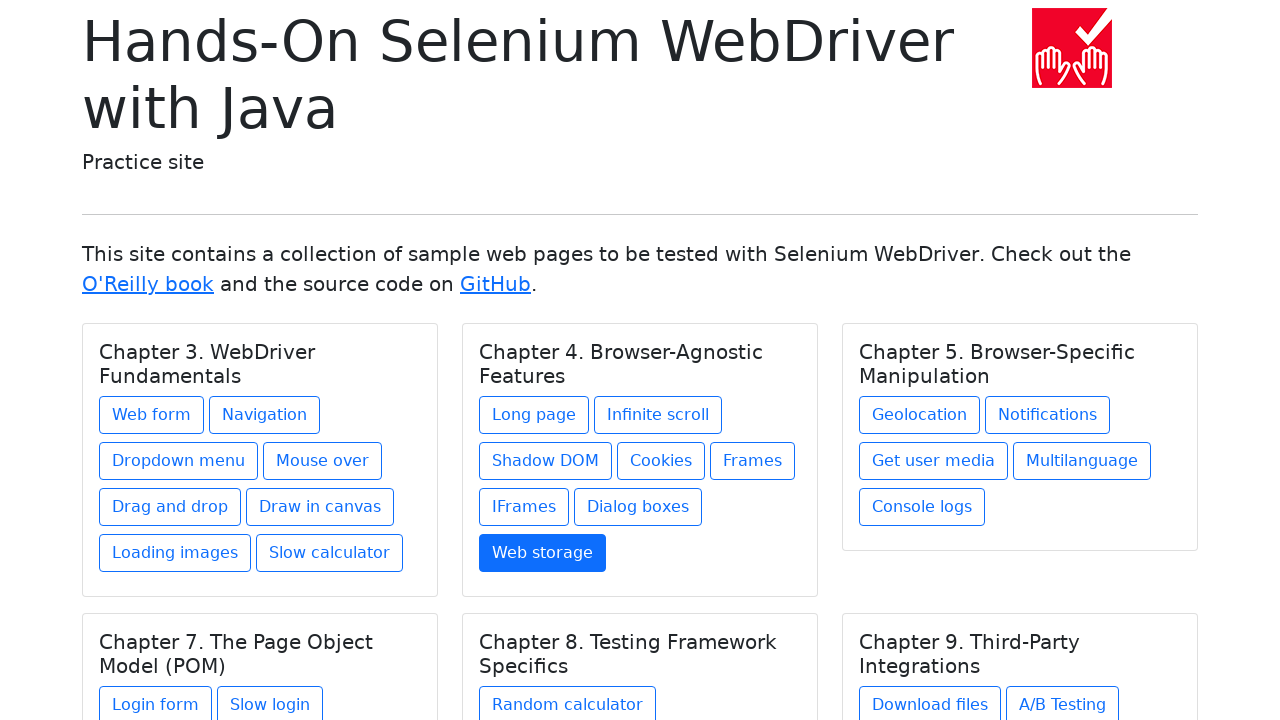

Selected link 1 of 5 in chapter 'Chapter 5. Browser-Specific Manipulation'
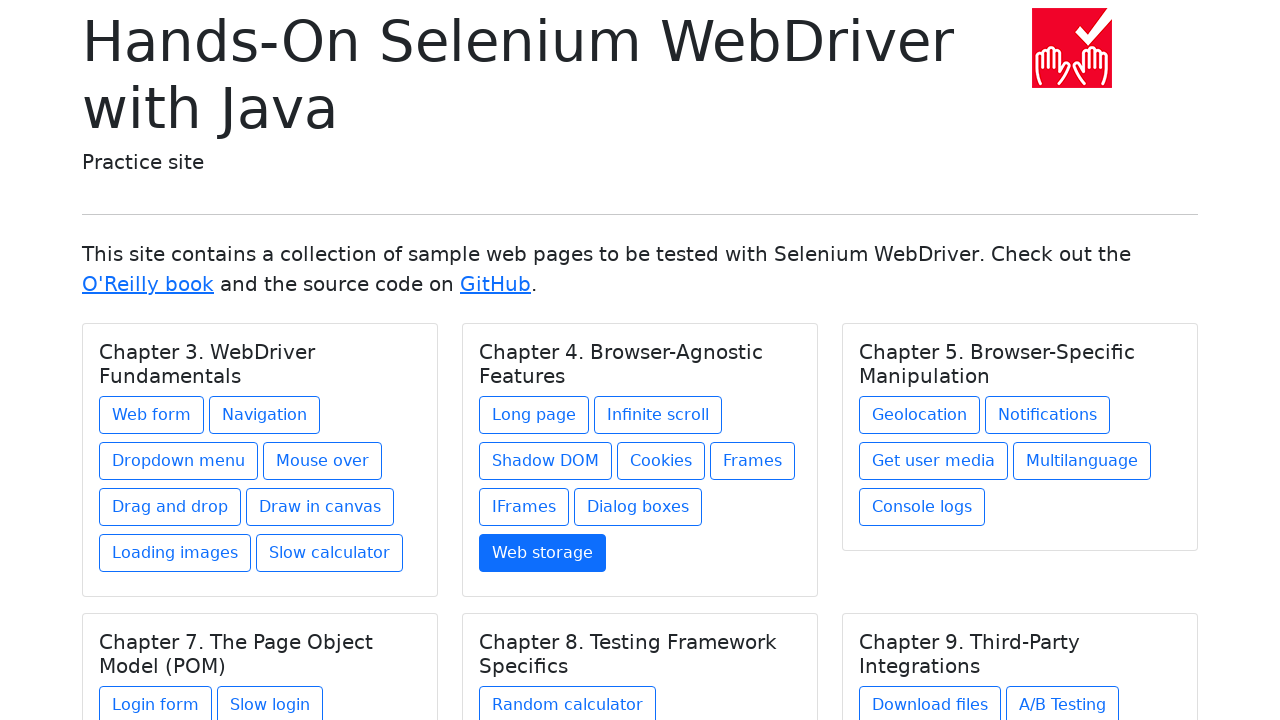

Retrieved link text: Geolocation
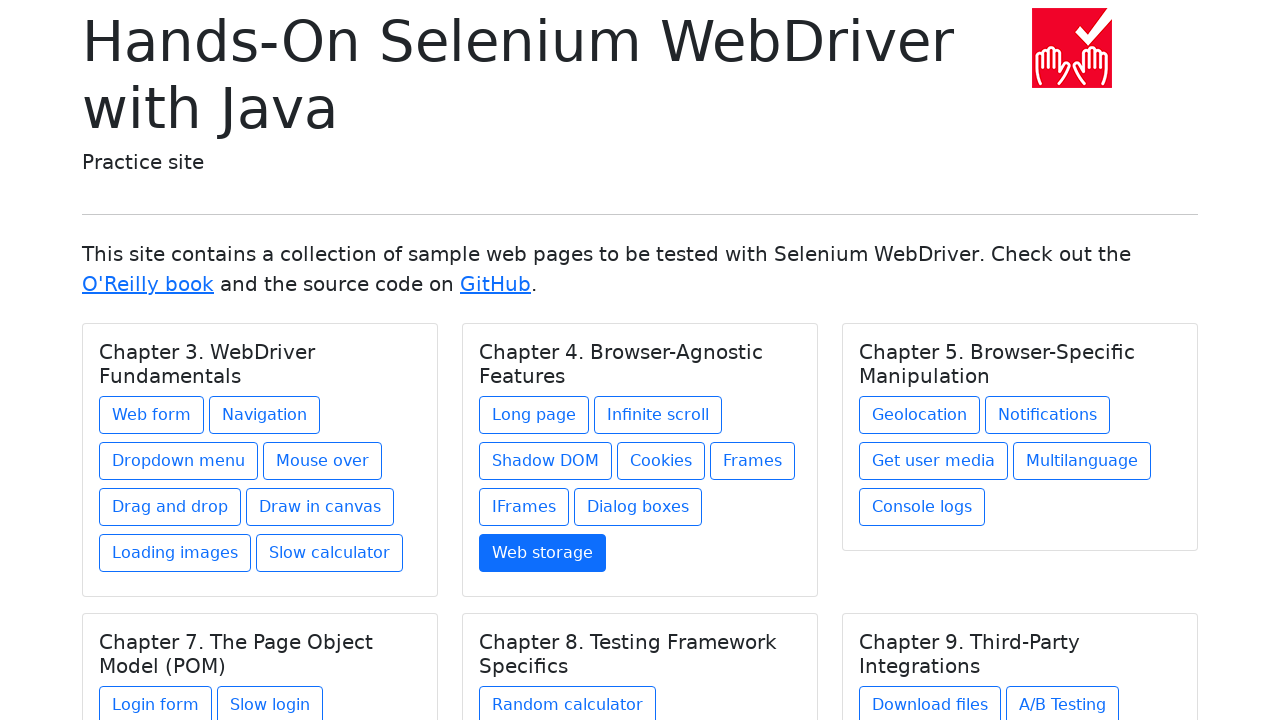

Clicked link 'Geolocation' in chapter 'Chapter 5. Browser-Specific Manipulation' at (920, 415) on h5.card-title >> nth=2 >> .. >> a >> nth=0
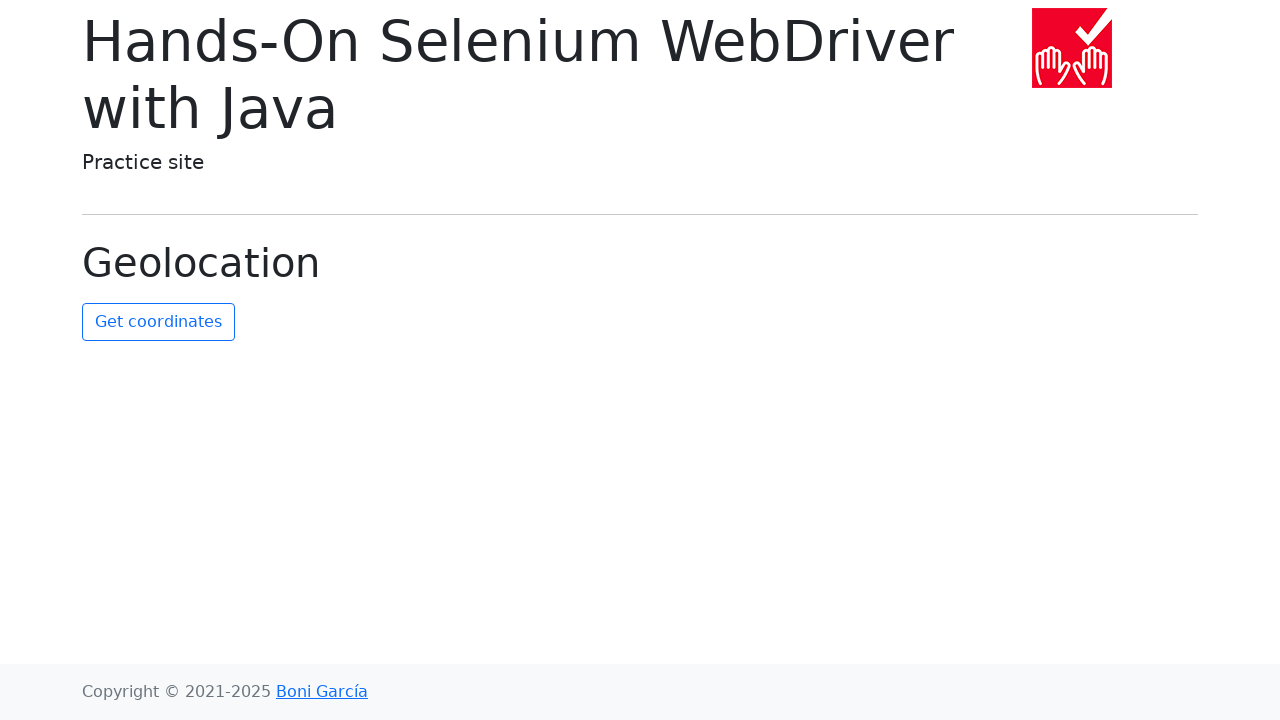

Waited 1 second for page to load after clicking 'Geolocation'
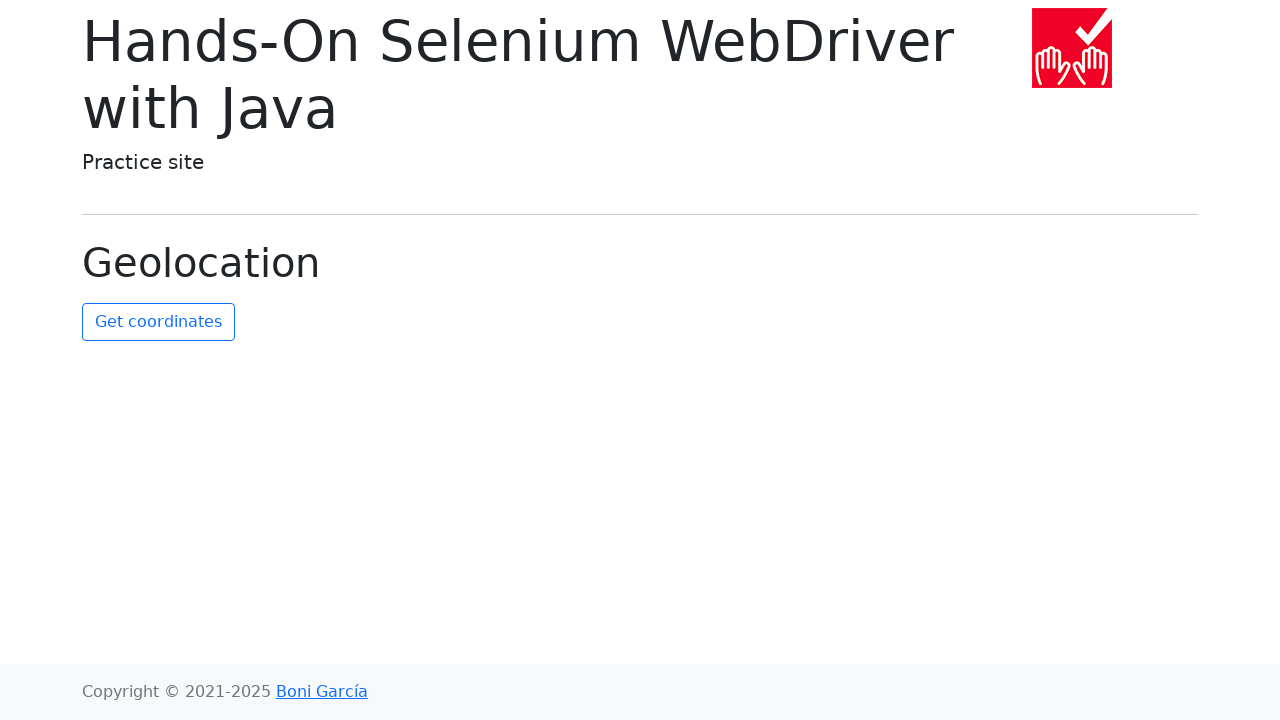

Navigated back to main page from 'Geolocation'
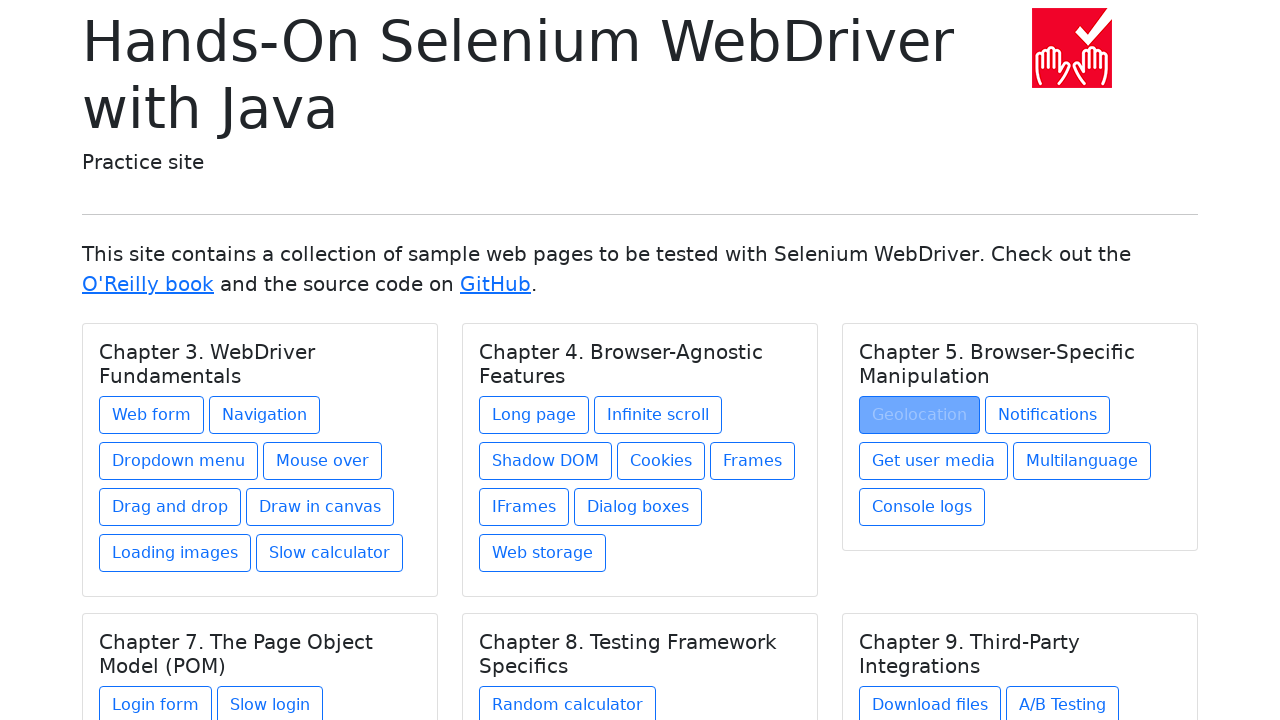

Selected link 2 of 5 in chapter 'Chapter 5. Browser-Specific Manipulation'
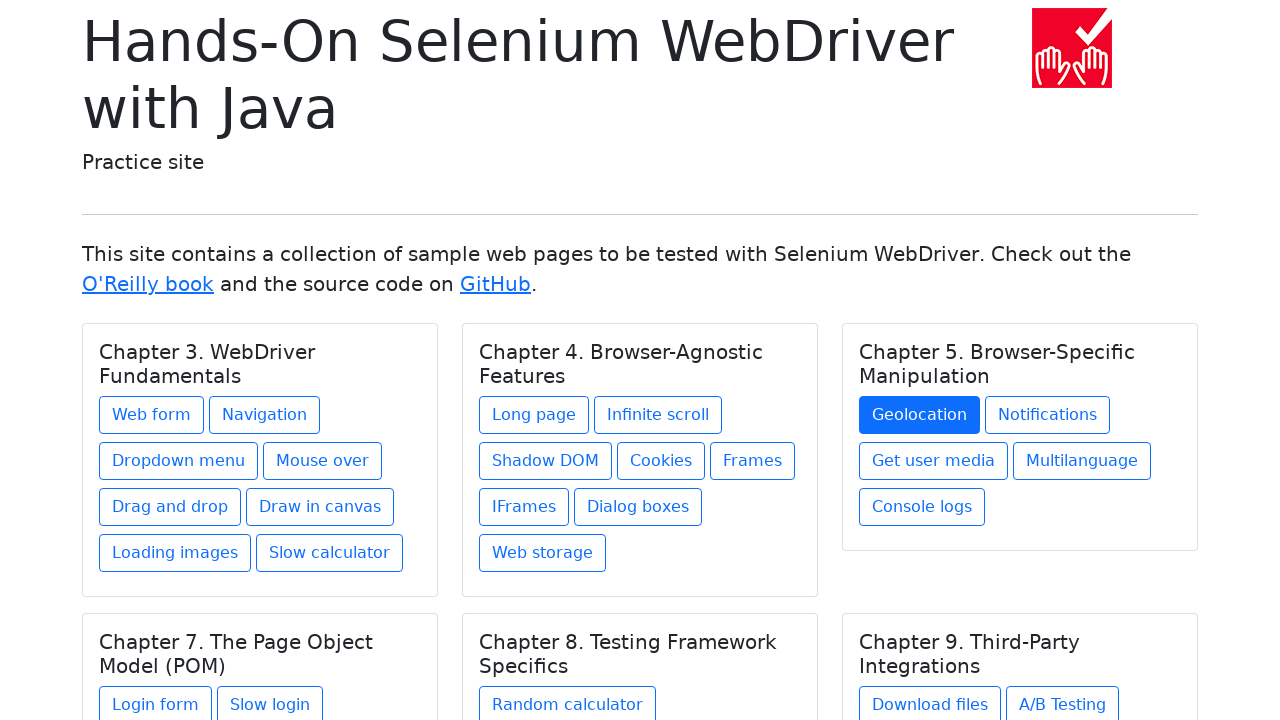

Retrieved link text: Notifications
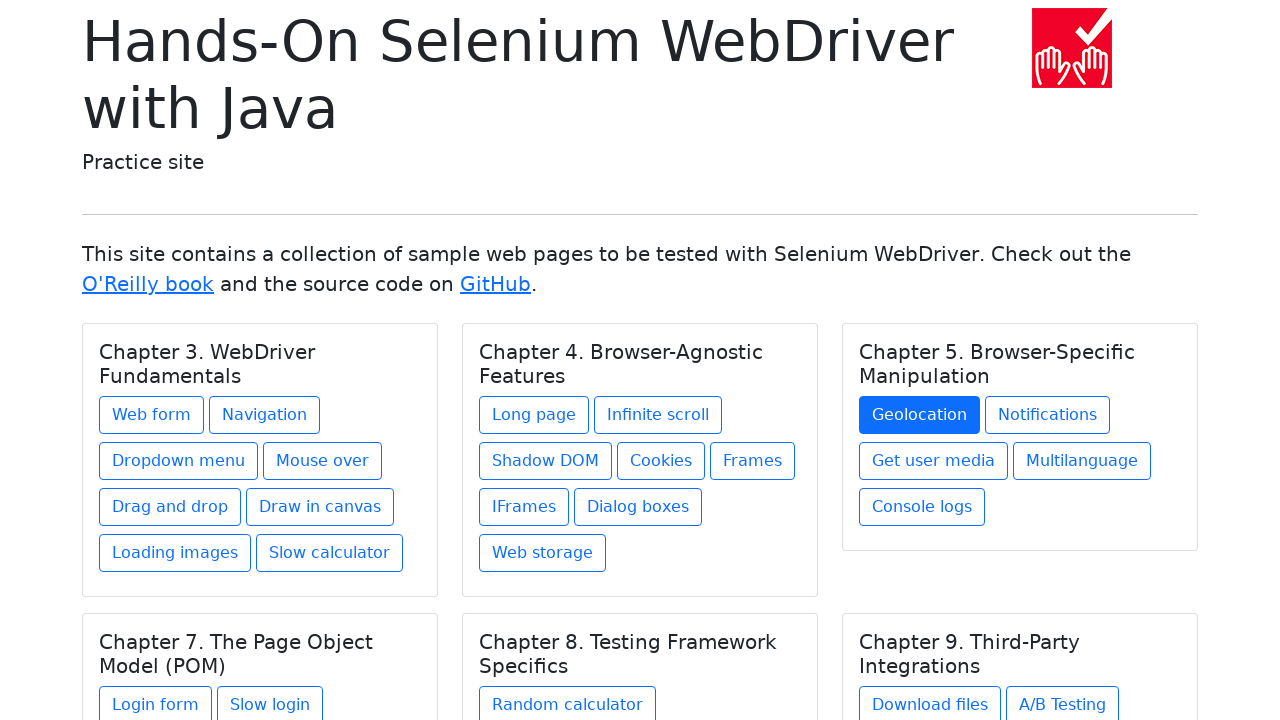

Clicked link 'Notifications' in chapter 'Chapter 5. Browser-Specific Manipulation' at (1048, 415) on h5.card-title >> nth=2 >> .. >> a >> nth=1
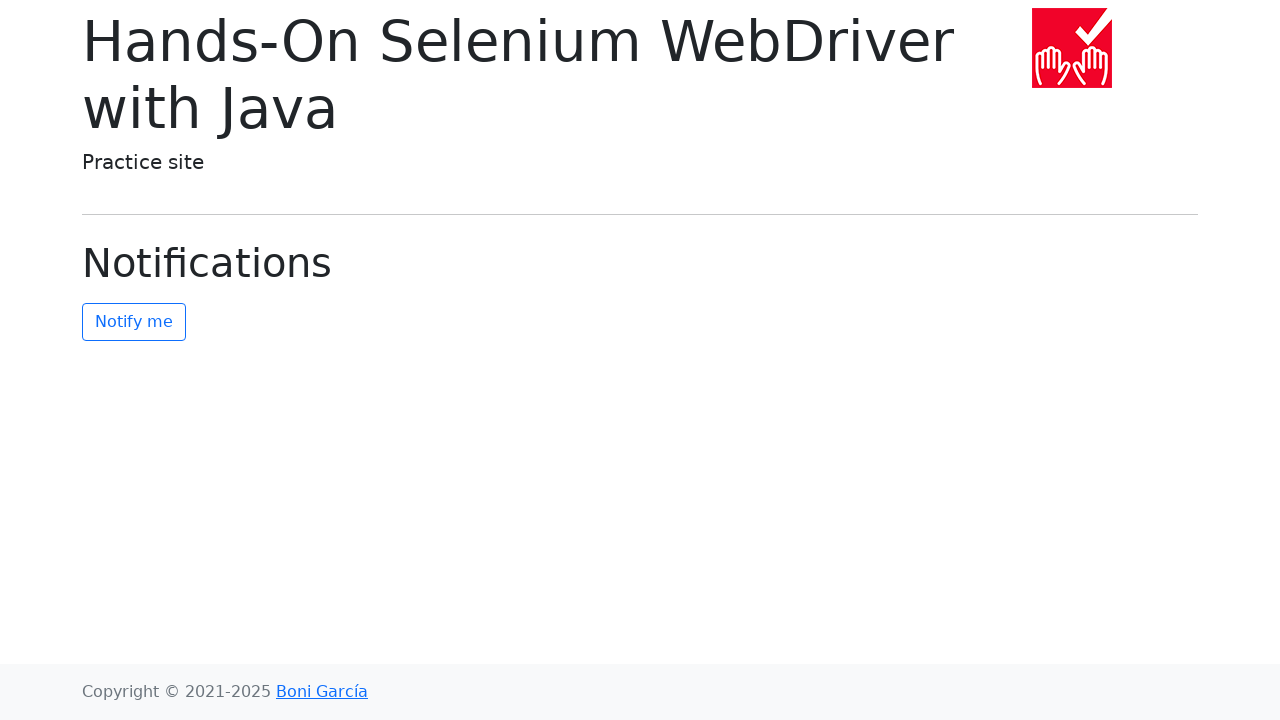

Waited 1 second for page to load after clicking 'Notifications'
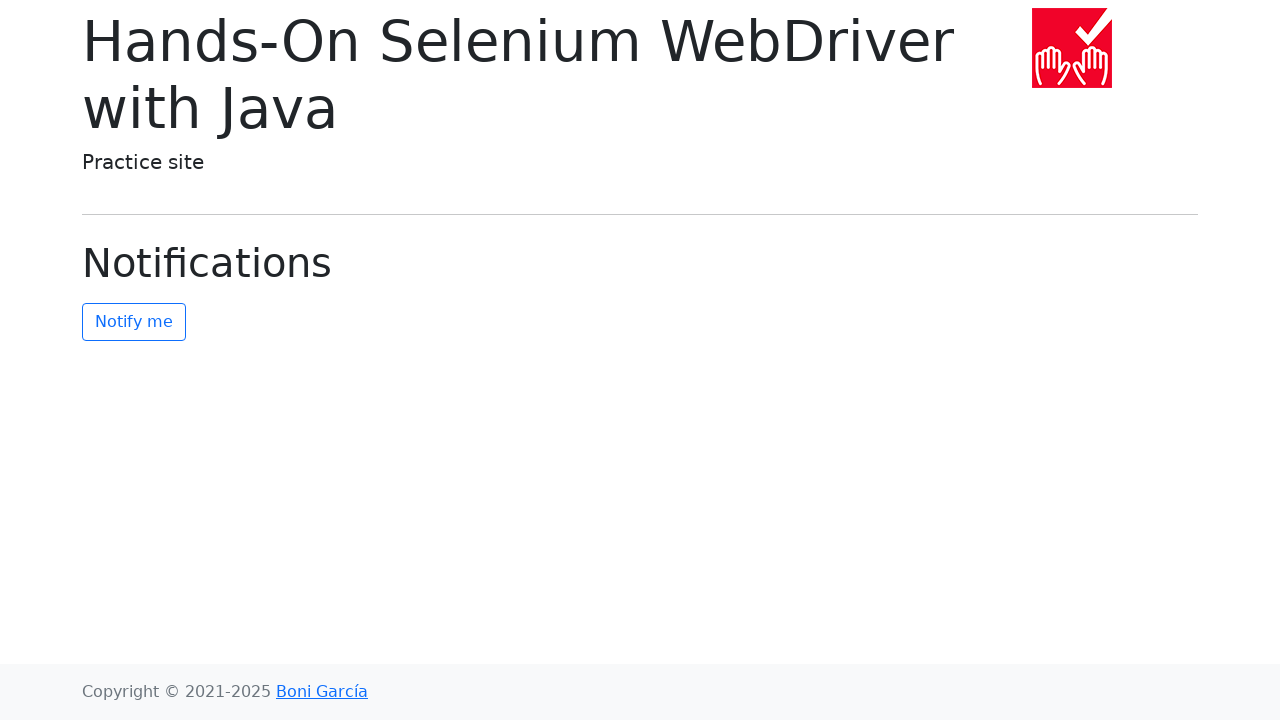

Navigated back to main page from 'Notifications'
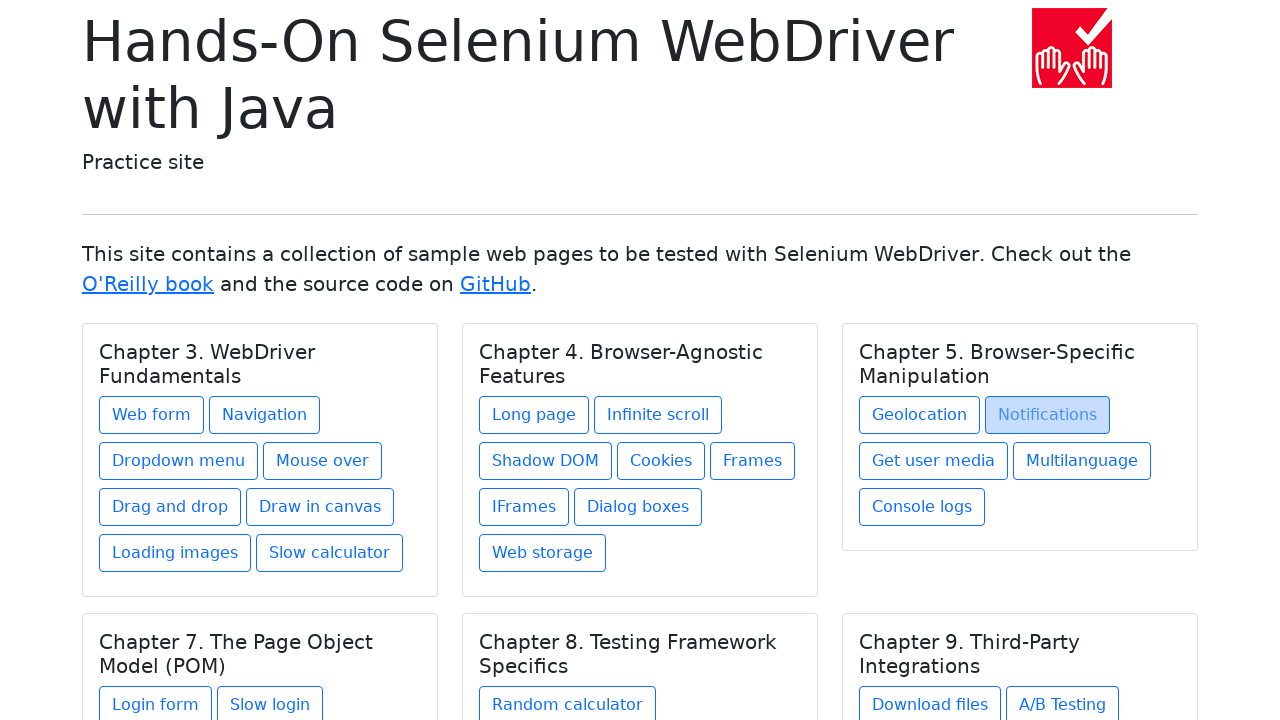

Selected link 3 of 5 in chapter 'Chapter 5. Browser-Specific Manipulation'
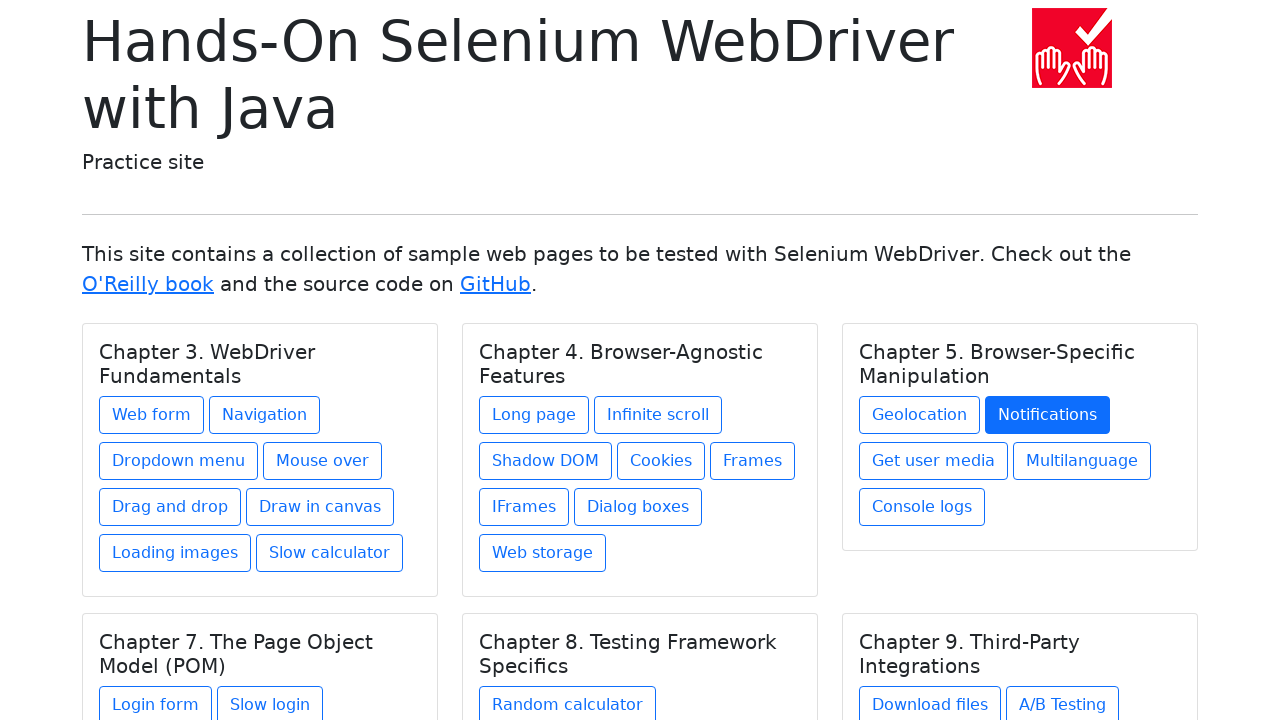

Retrieved link text: Get user media
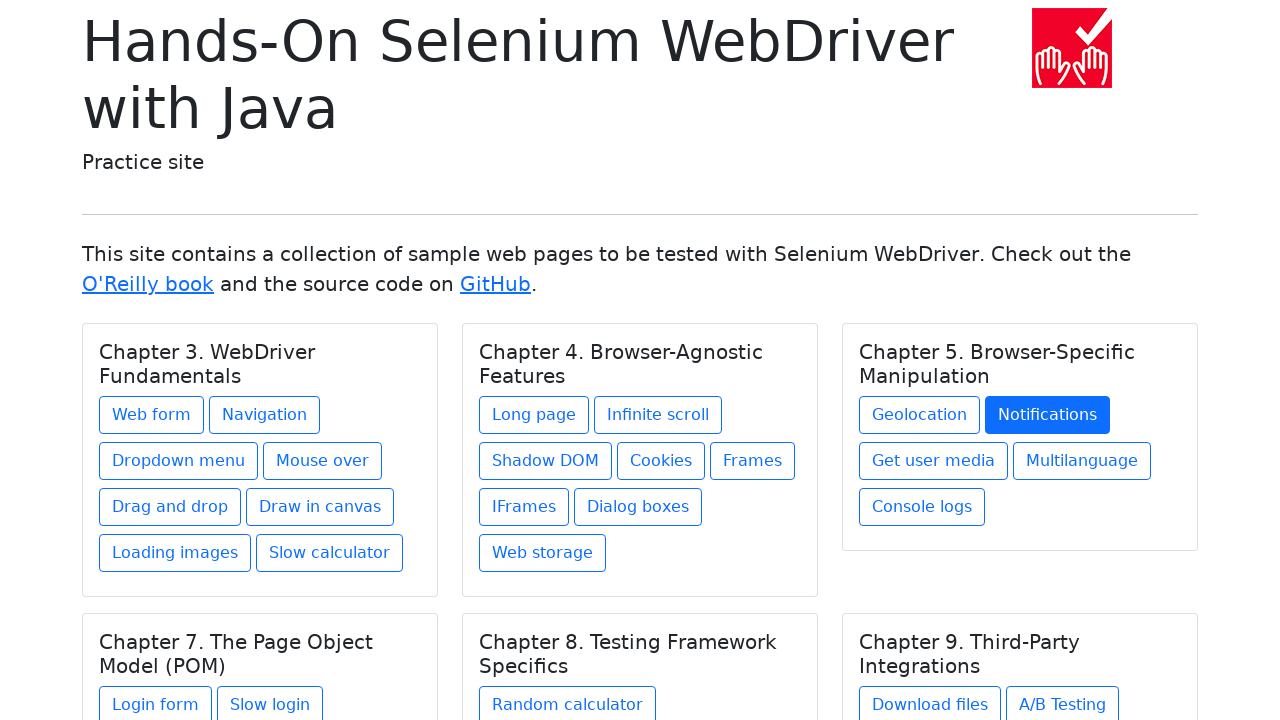

Clicked link 'Get user media' in chapter 'Chapter 5. Browser-Specific Manipulation' at (934, 461) on h5.card-title >> nth=2 >> .. >> a >> nth=2
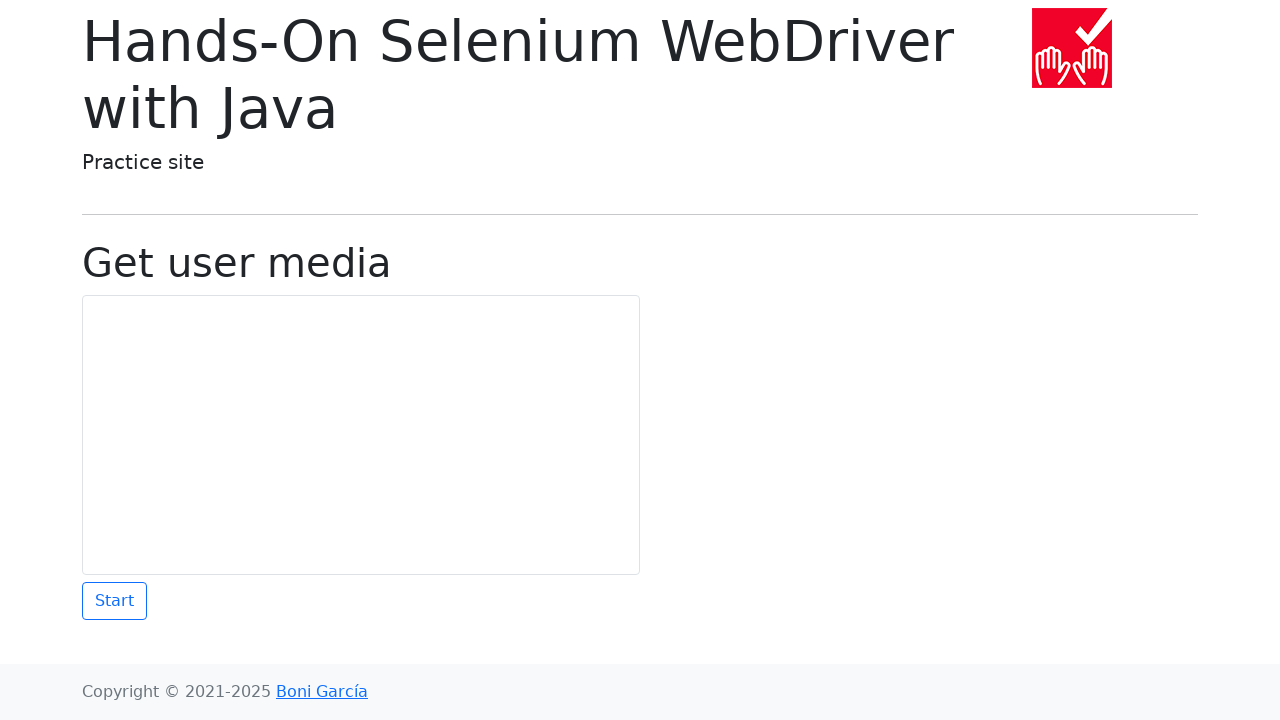

Waited 1 second for page to load after clicking 'Get user media'
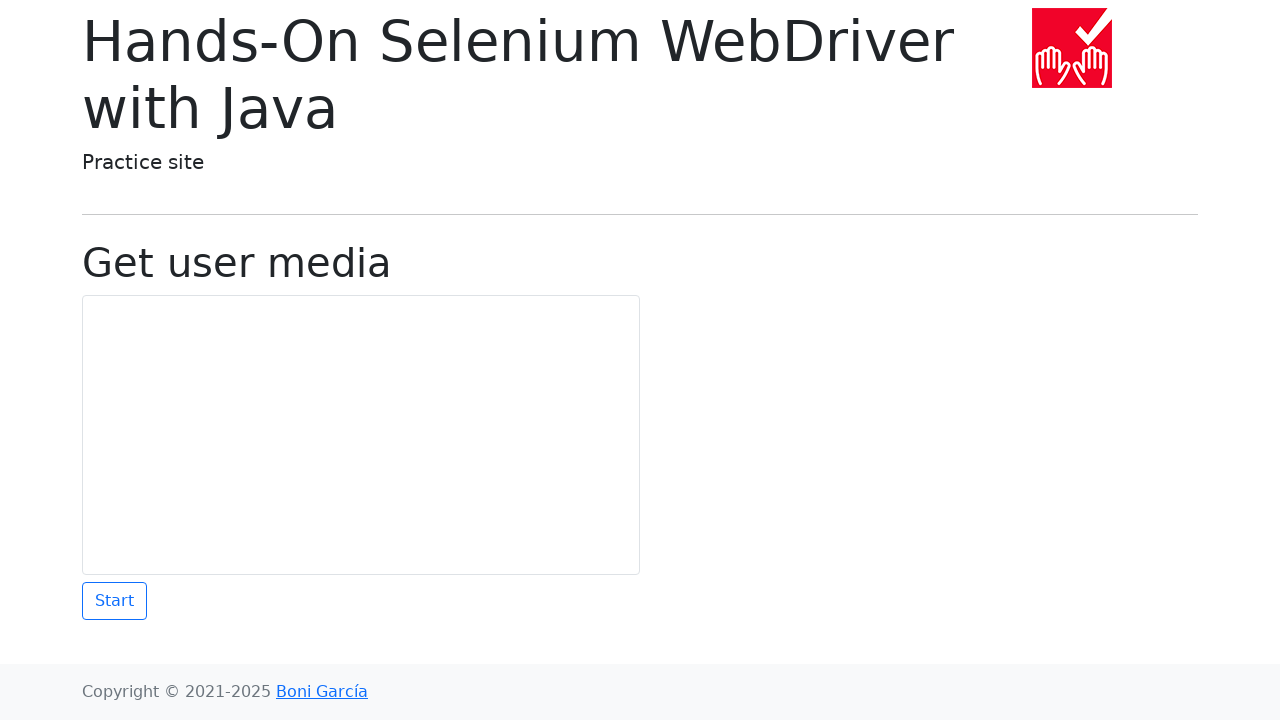

Navigated back to main page from 'Get user media'
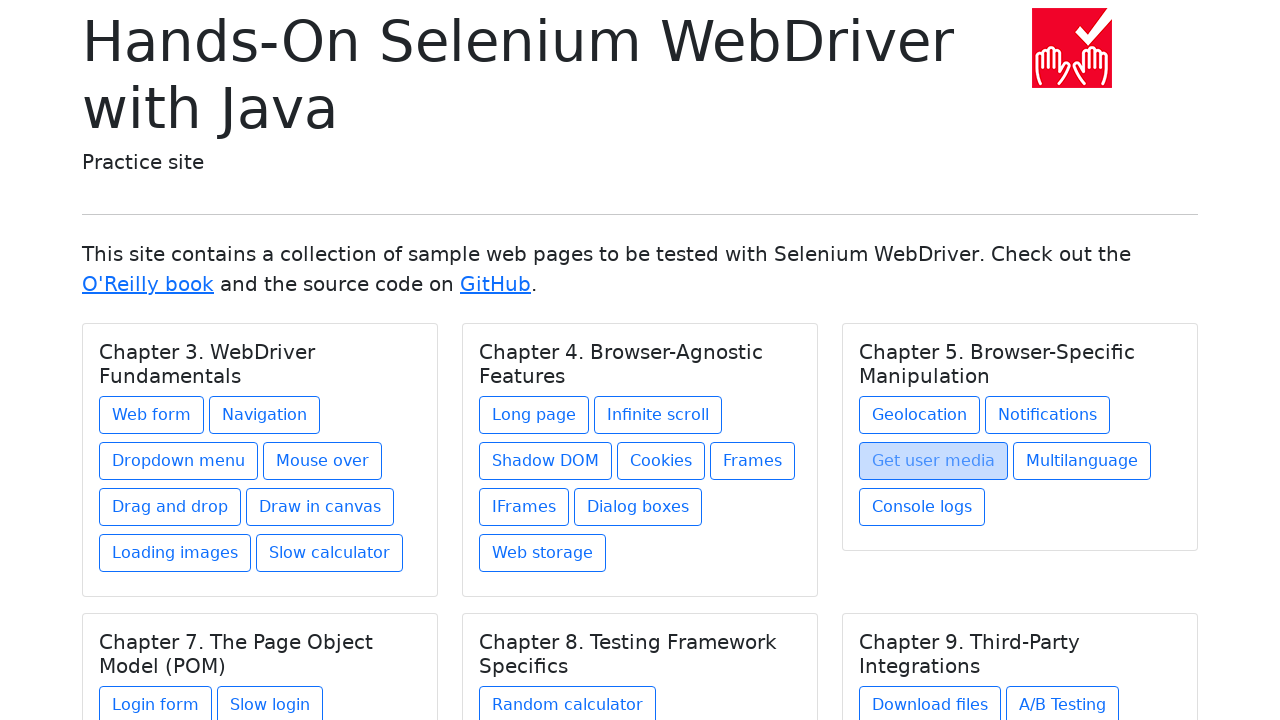

Selected link 4 of 5 in chapter 'Chapter 5. Browser-Specific Manipulation'
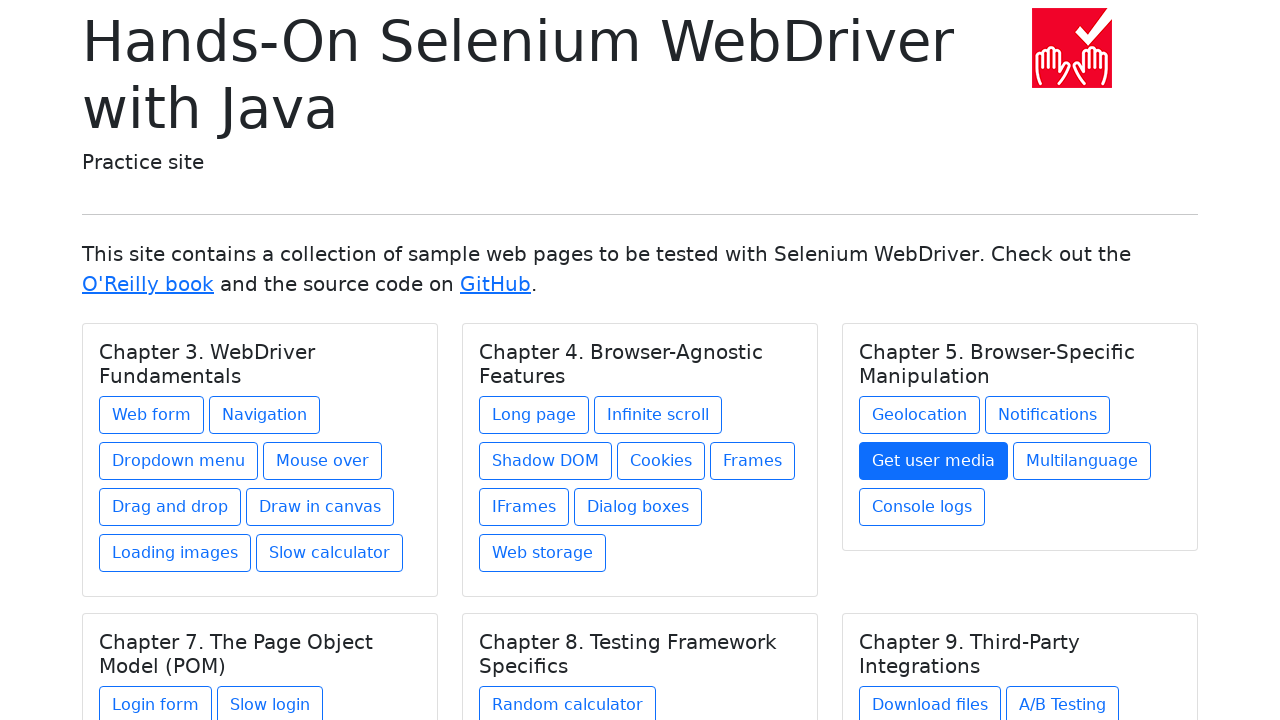

Retrieved link text: Multilanguage
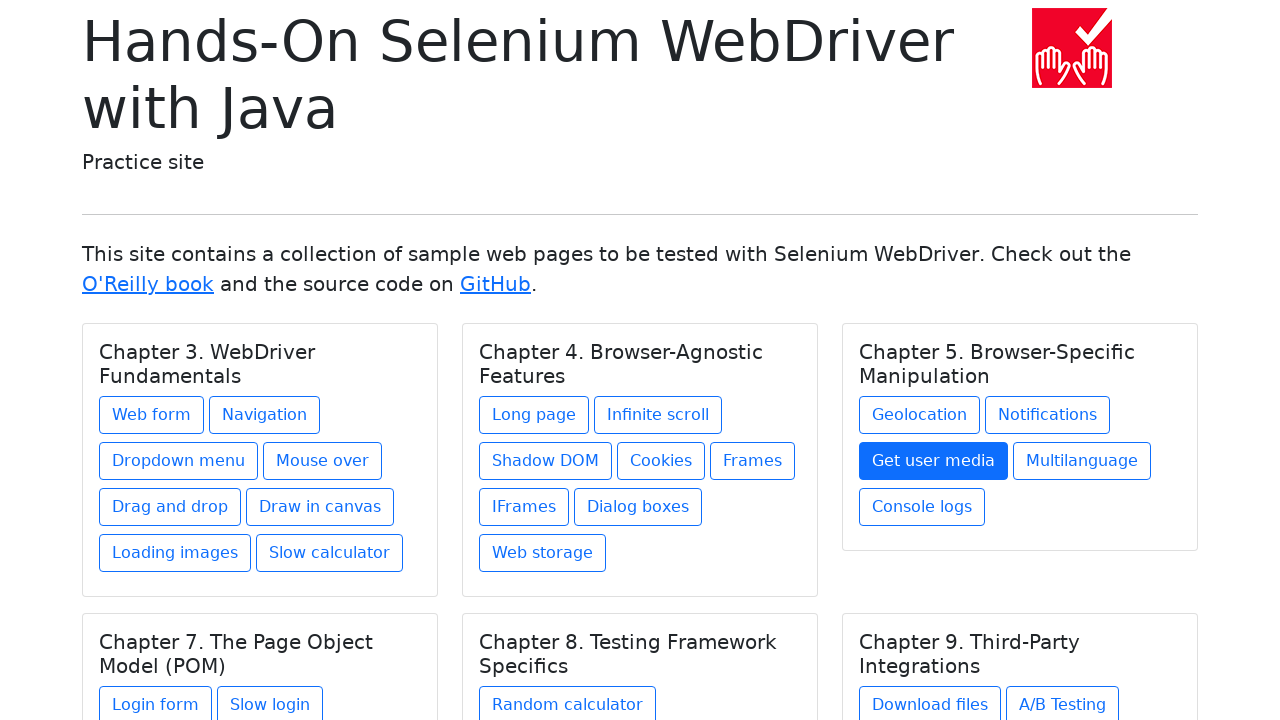

Clicked link 'Multilanguage' in chapter 'Chapter 5. Browser-Specific Manipulation' at (1082, 461) on h5.card-title >> nth=2 >> .. >> a >> nth=3
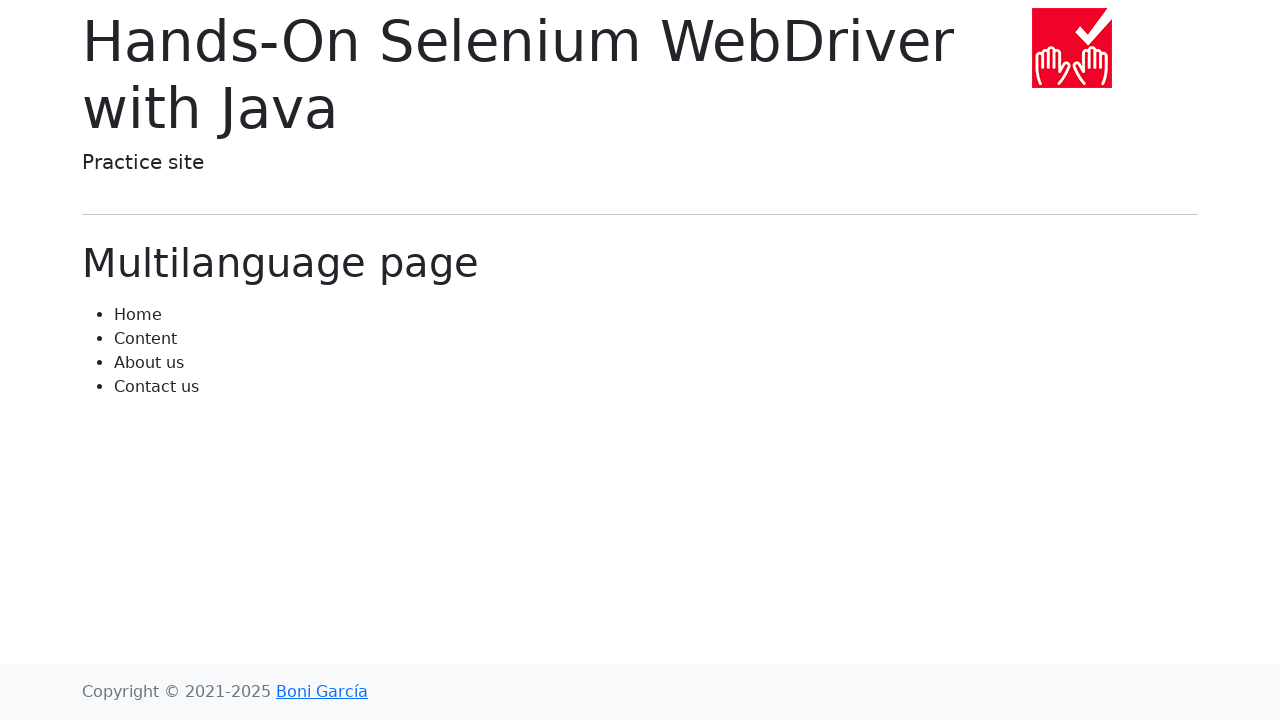

Waited 1 second for page to load after clicking 'Multilanguage'
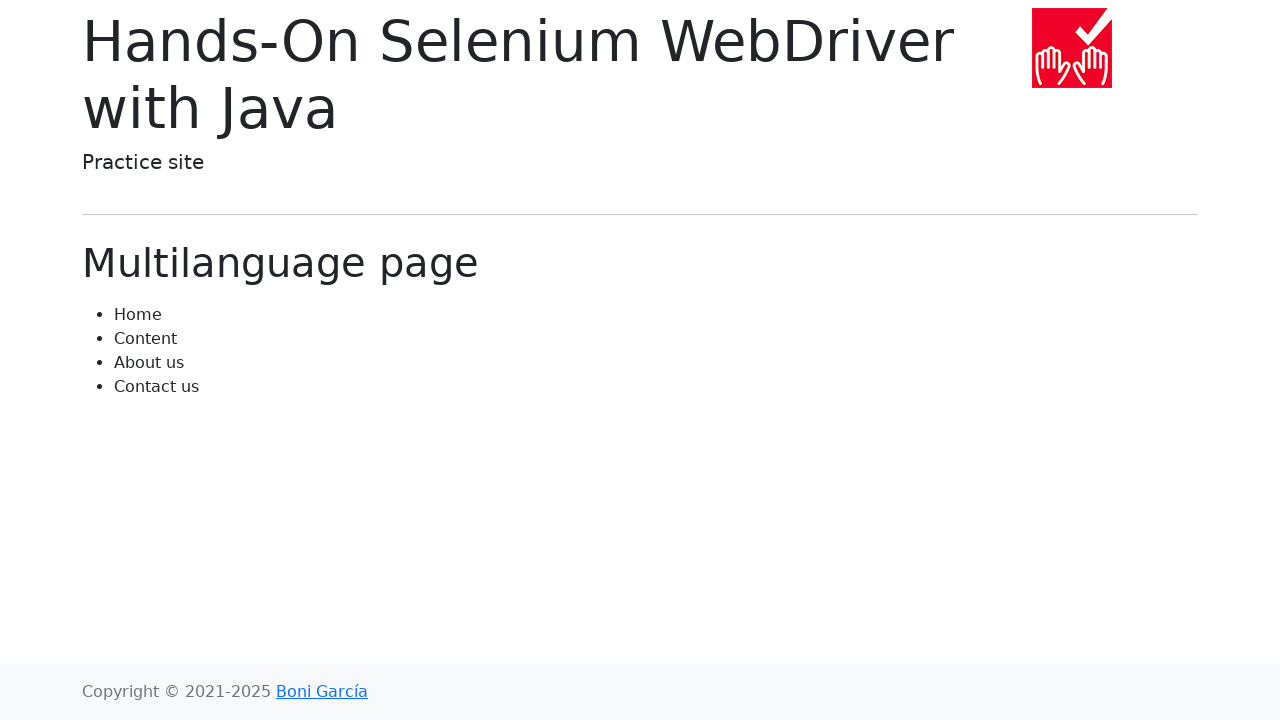

Navigated back to main page from 'Multilanguage'
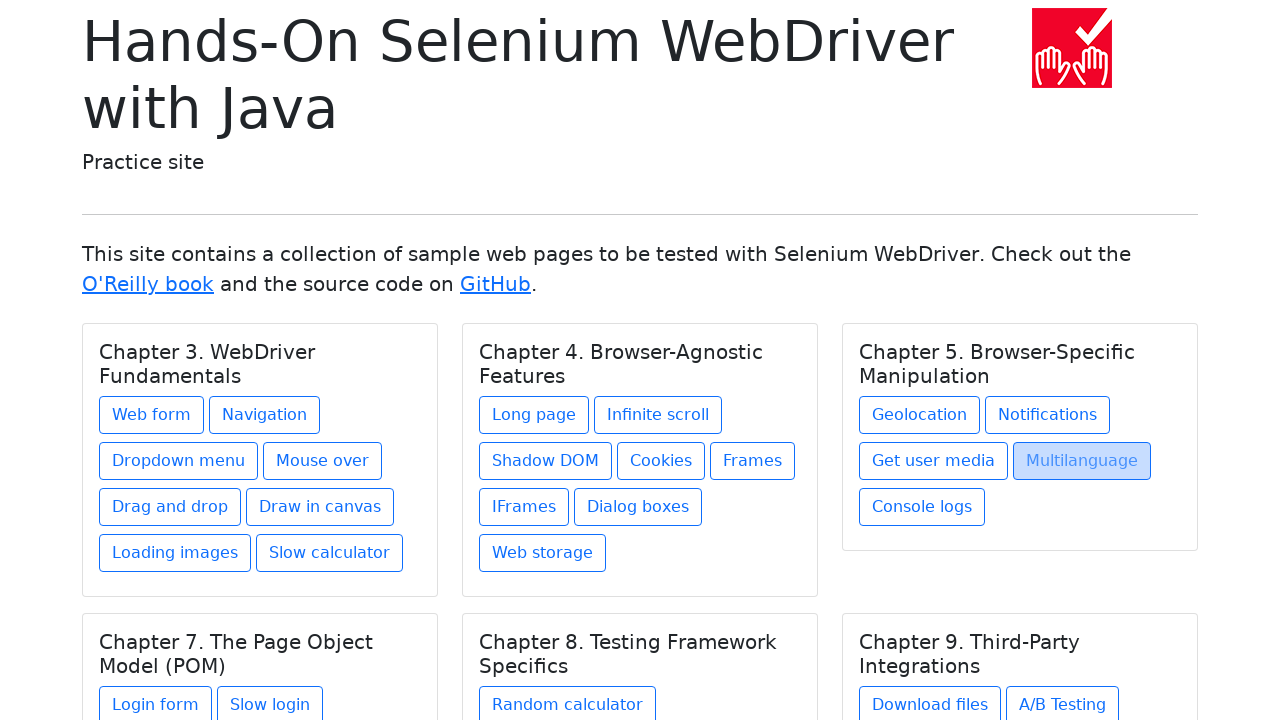

Selected link 5 of 5 in chapter 'Chapter 5. Browser-Specific Manipulation'
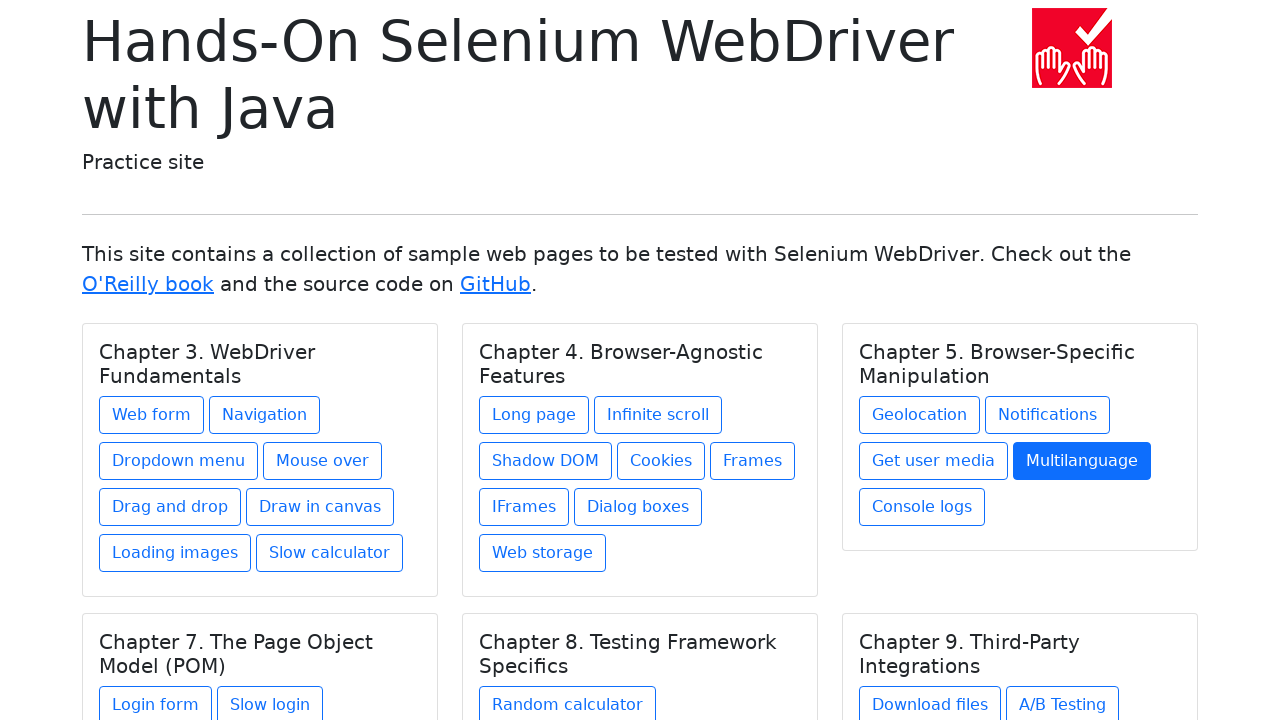

Retrieved link text: Console logs
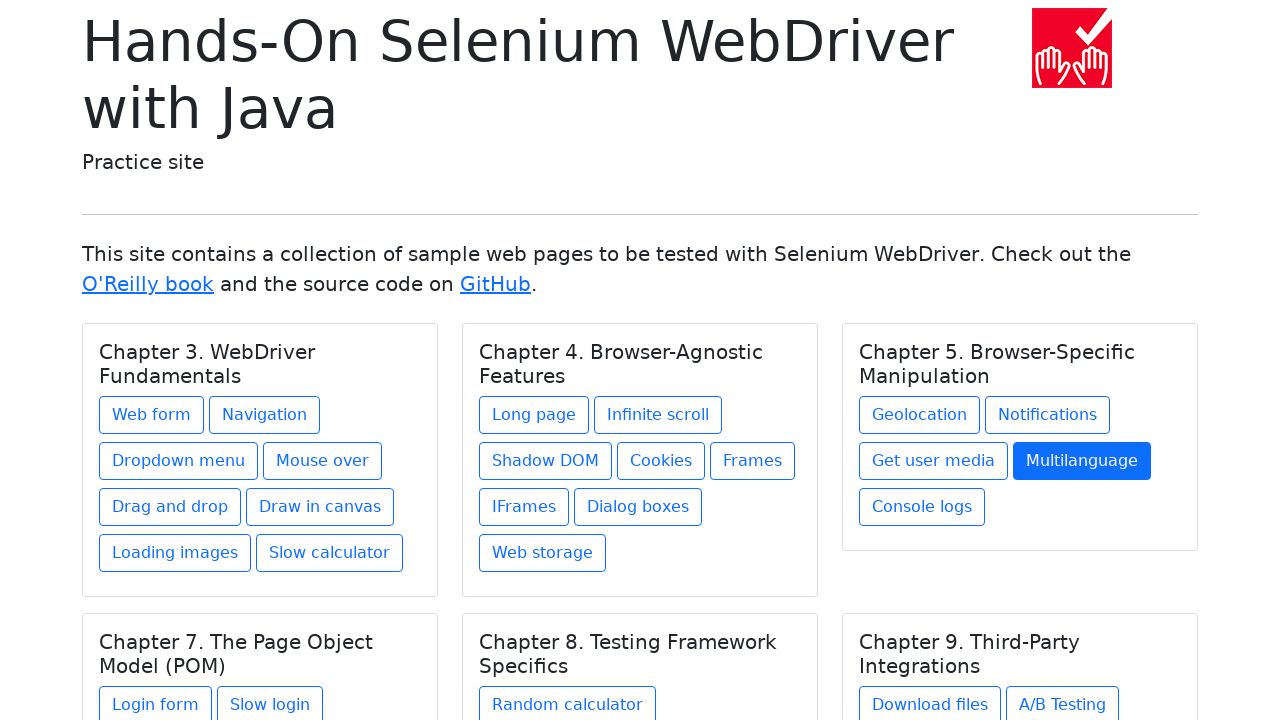

Clicked link 'Console logs' in chapter 'Chapter 5. Browser-Specific Manipulation' at (922, 507) on h5.card-title >> nth=2 >> .. >> a >> nth=4
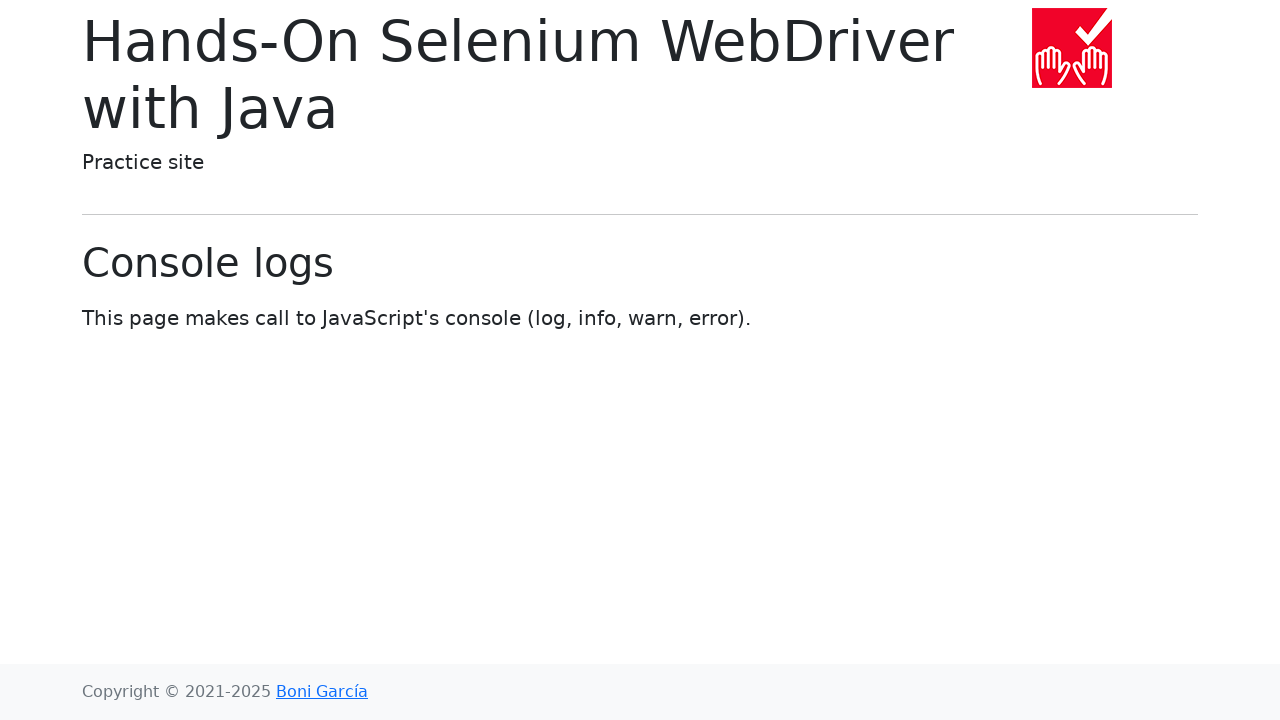

Waited 1 second for page to load after clicking 'Console logs'
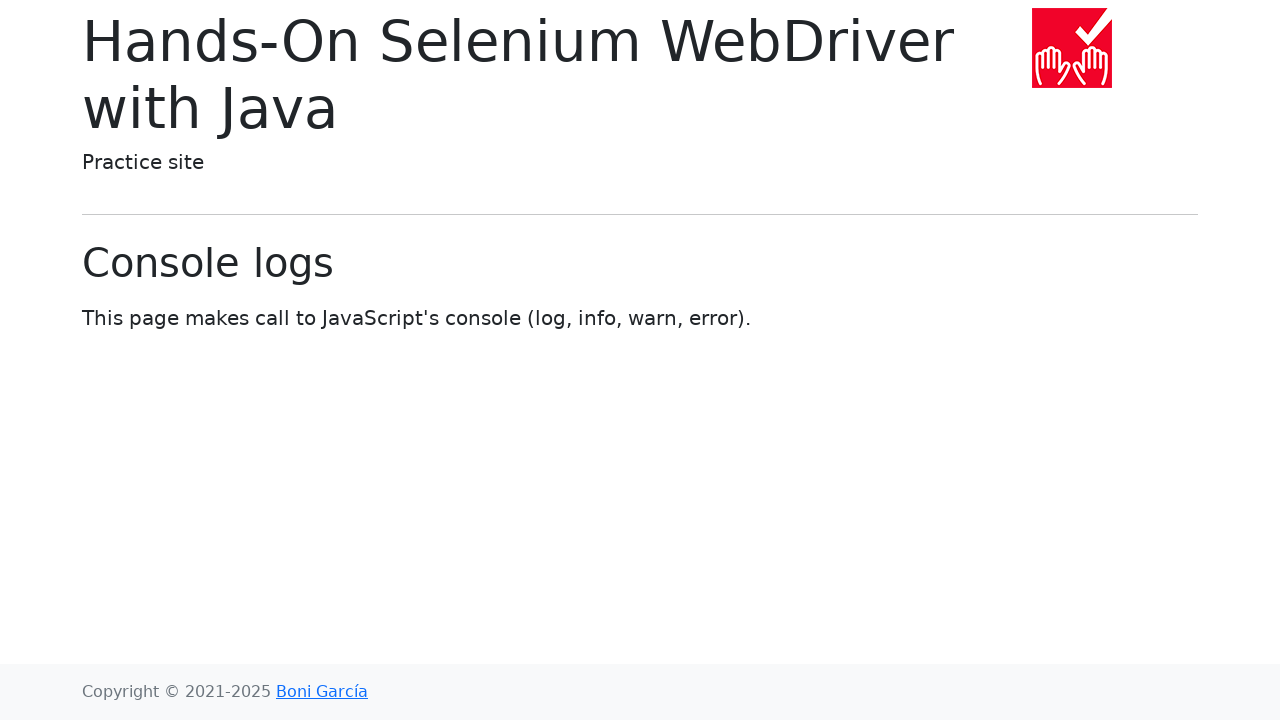

Navigated back to main page from 'Console logs'
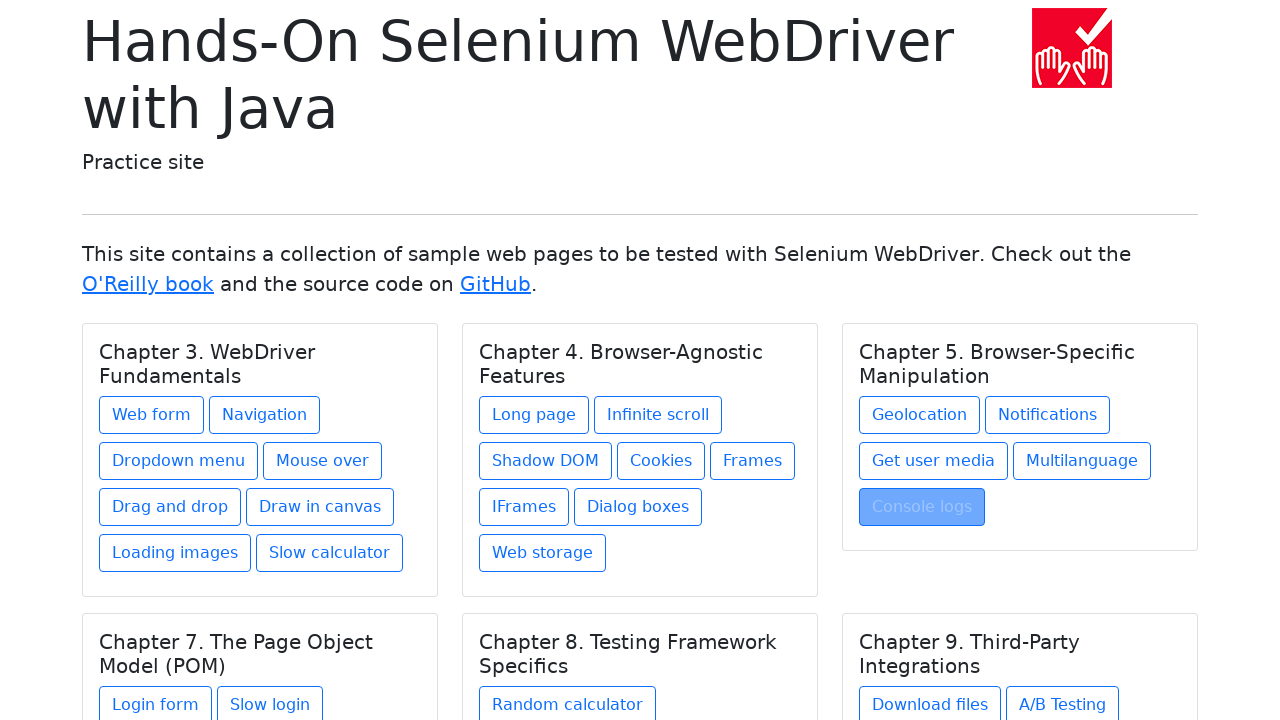

Selected chapter 4 of 6
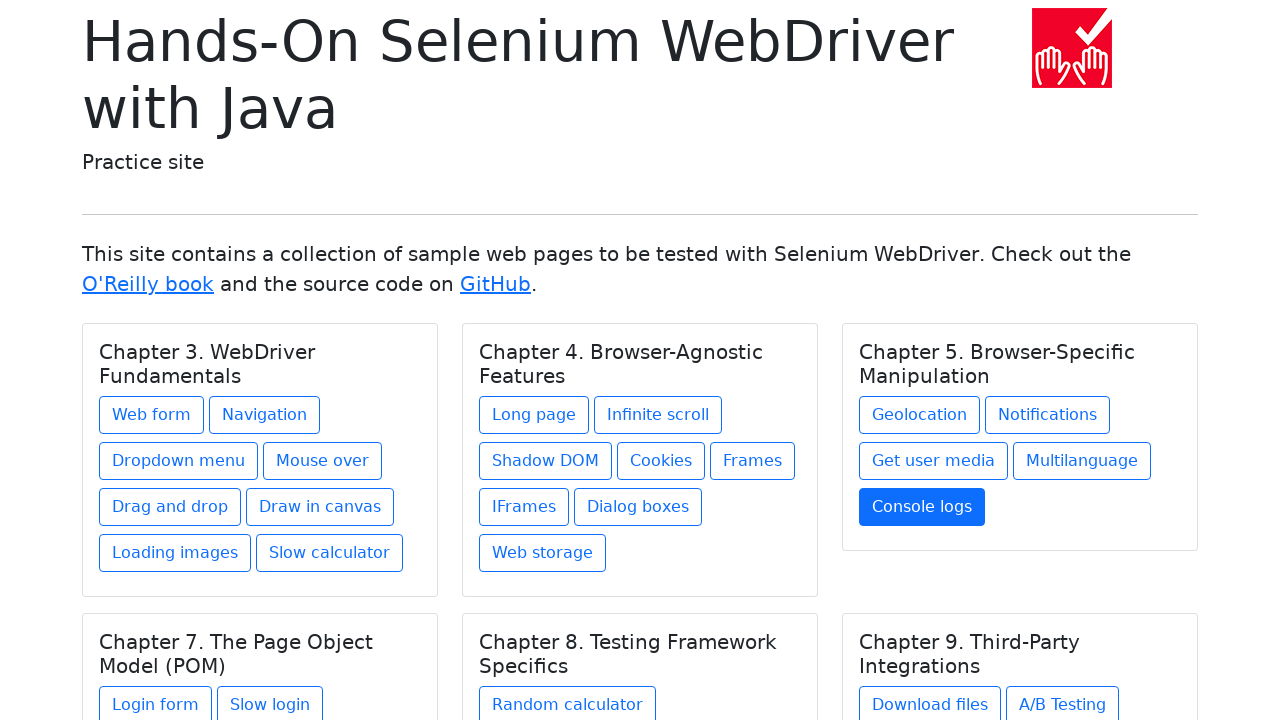

Retrieved chapter title: Chapter 7. The Page Object Model (POM)
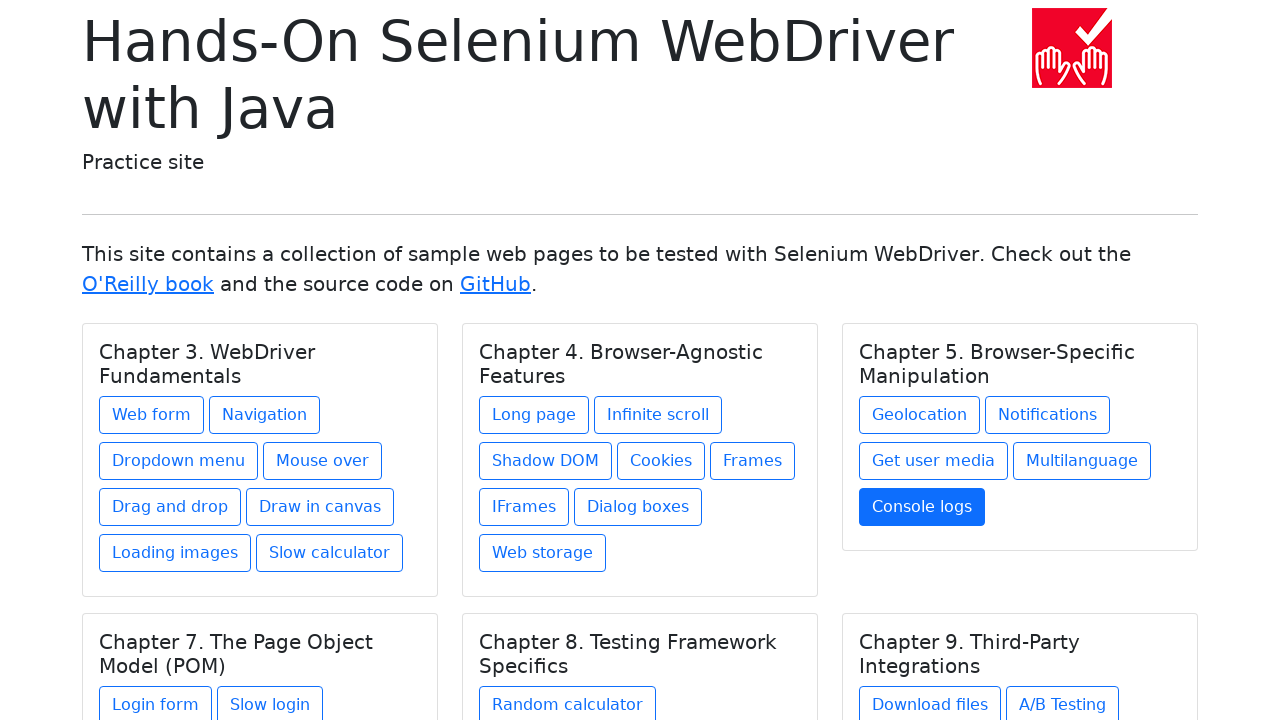

Located 2 links in chapter 'Chapter 7. The Page Object Model (POM)'
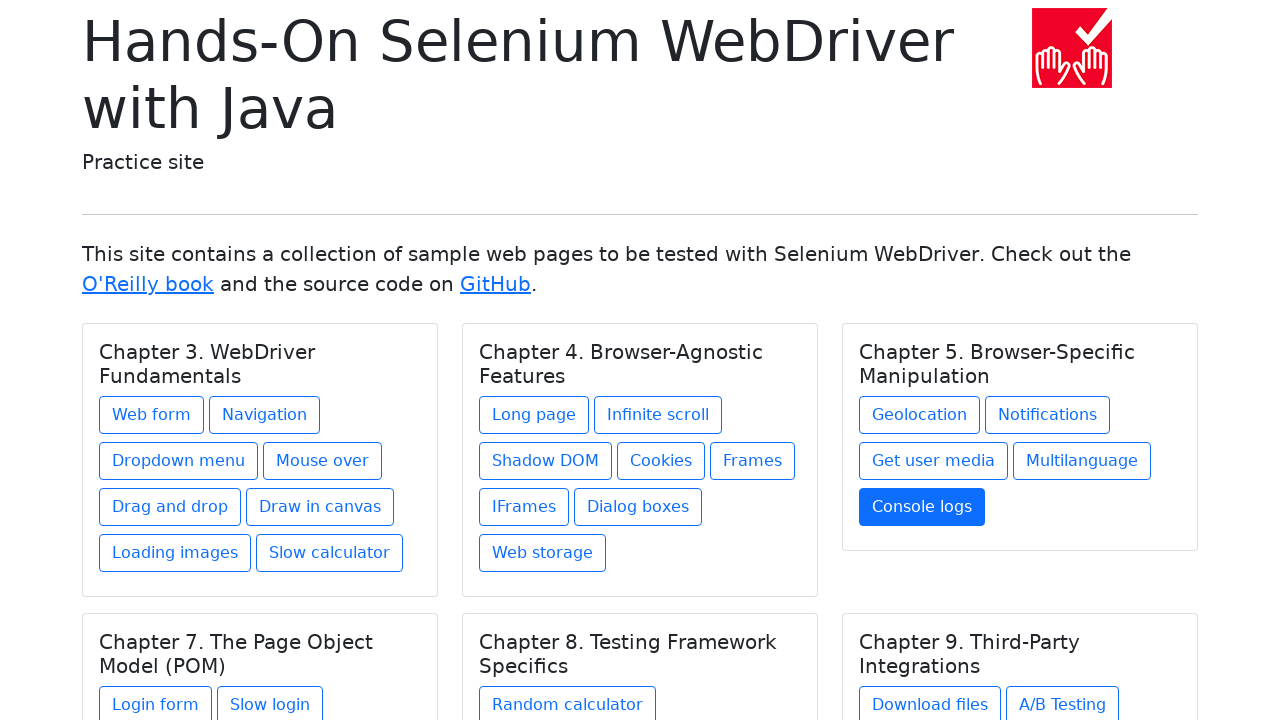

Selected link 1 of 2 in chapter 'Chapter 7. The Page Object Model (POM)'
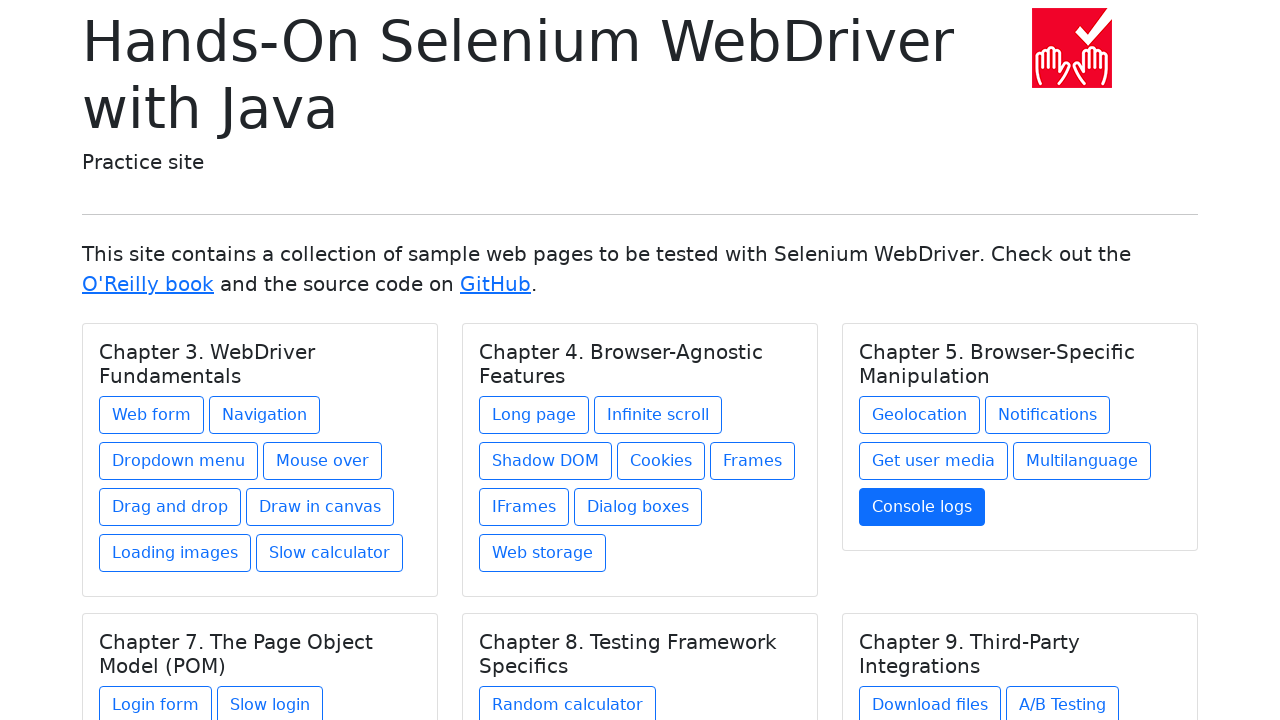

Retrieved link text: Login form
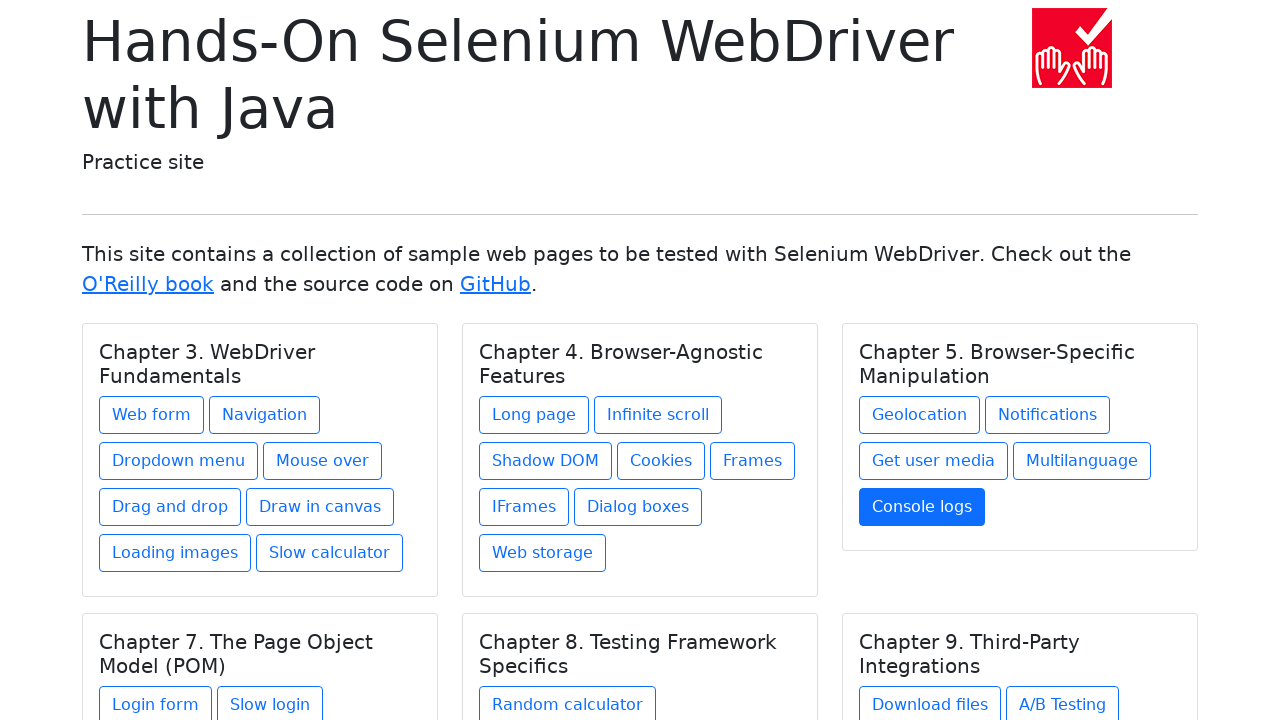

Clicked link 'Login form' in chapter 'Chapter 7. The Page Object Model (POM)' at (156, 701) on h5.card-title >> nth=3 >> .. >> a >> nth=0
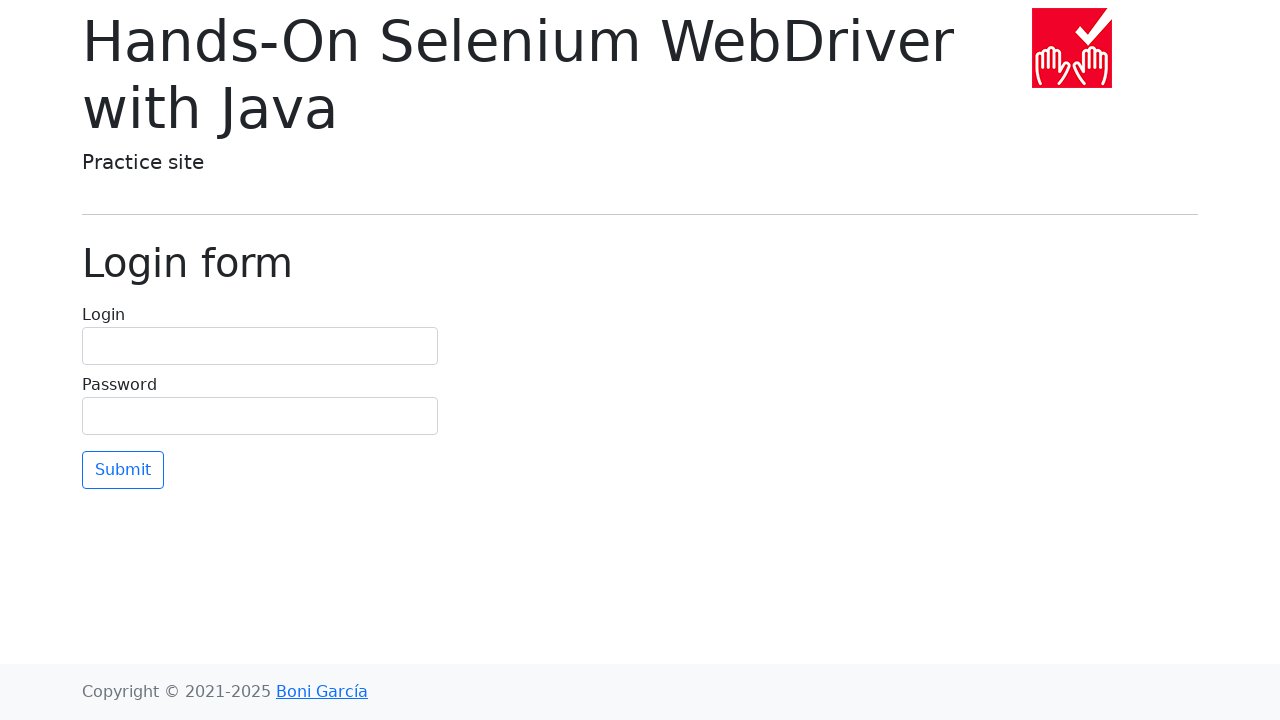

Waited 1 second for page to load after clicking 'Login form'
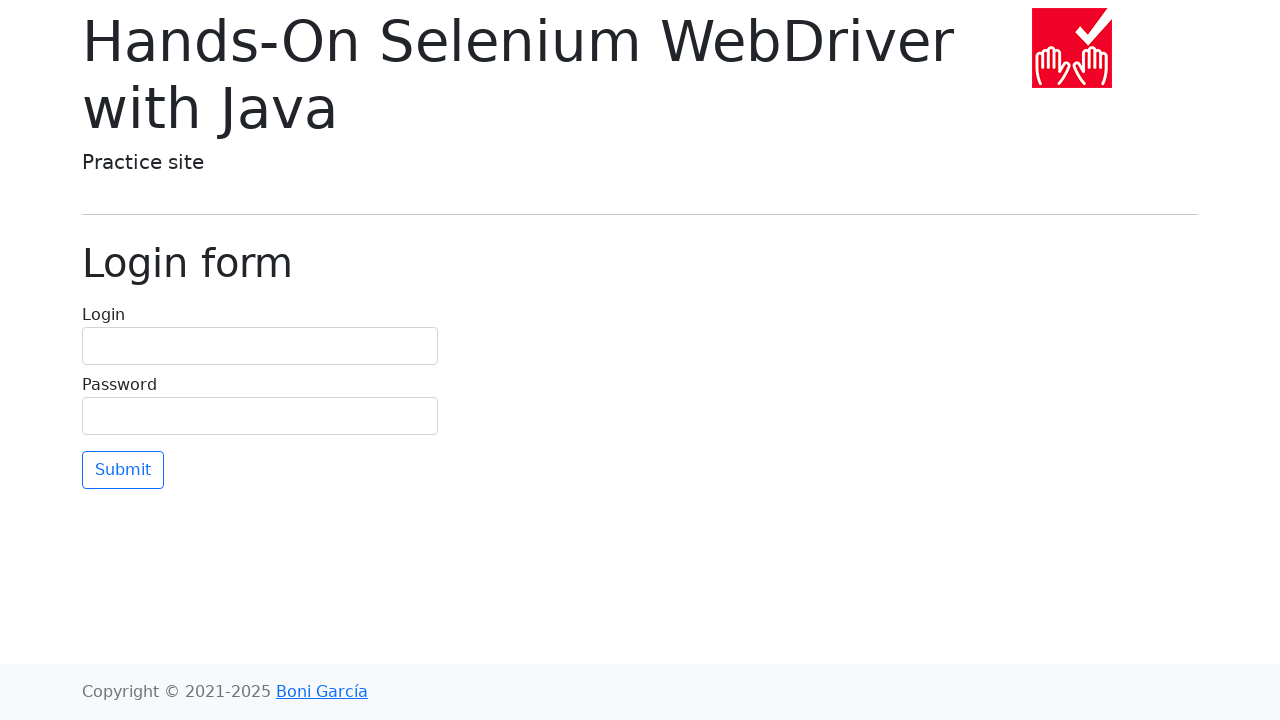

Navigated back to main page from 'Login form'
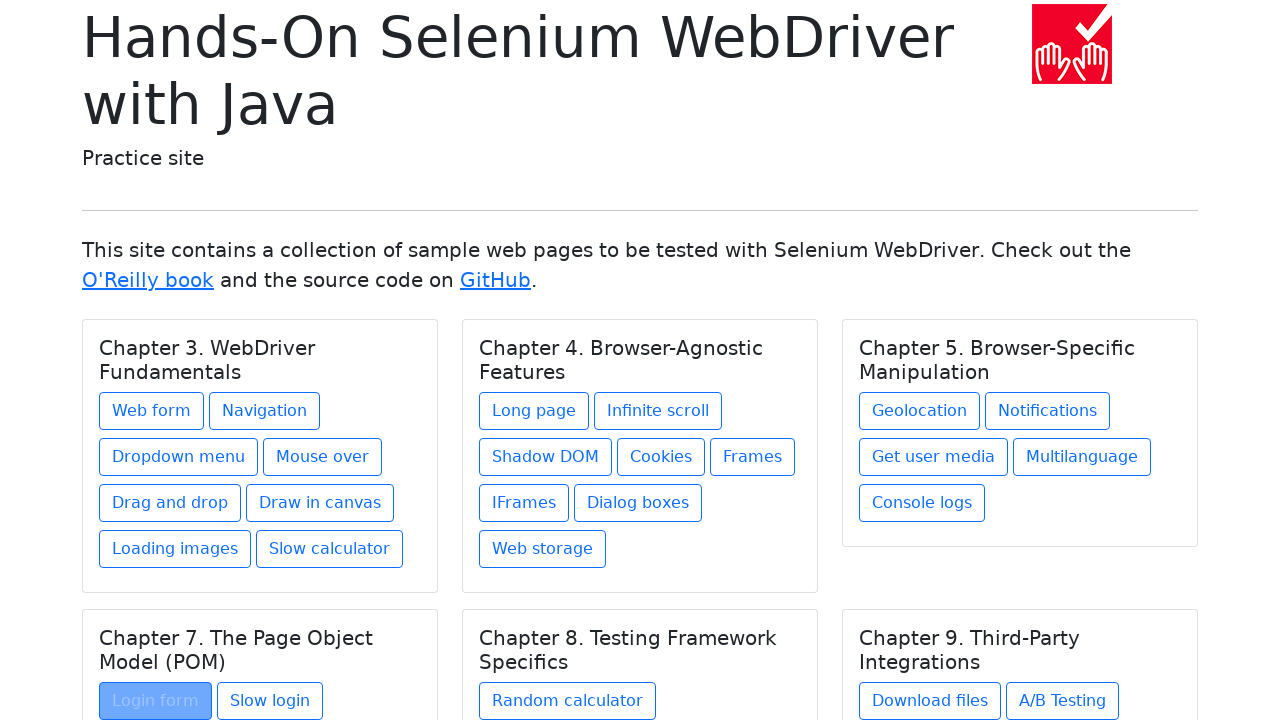

Selected link 2 of 2 in chapter 'Chapter 7. The Page Object Model (POM)'
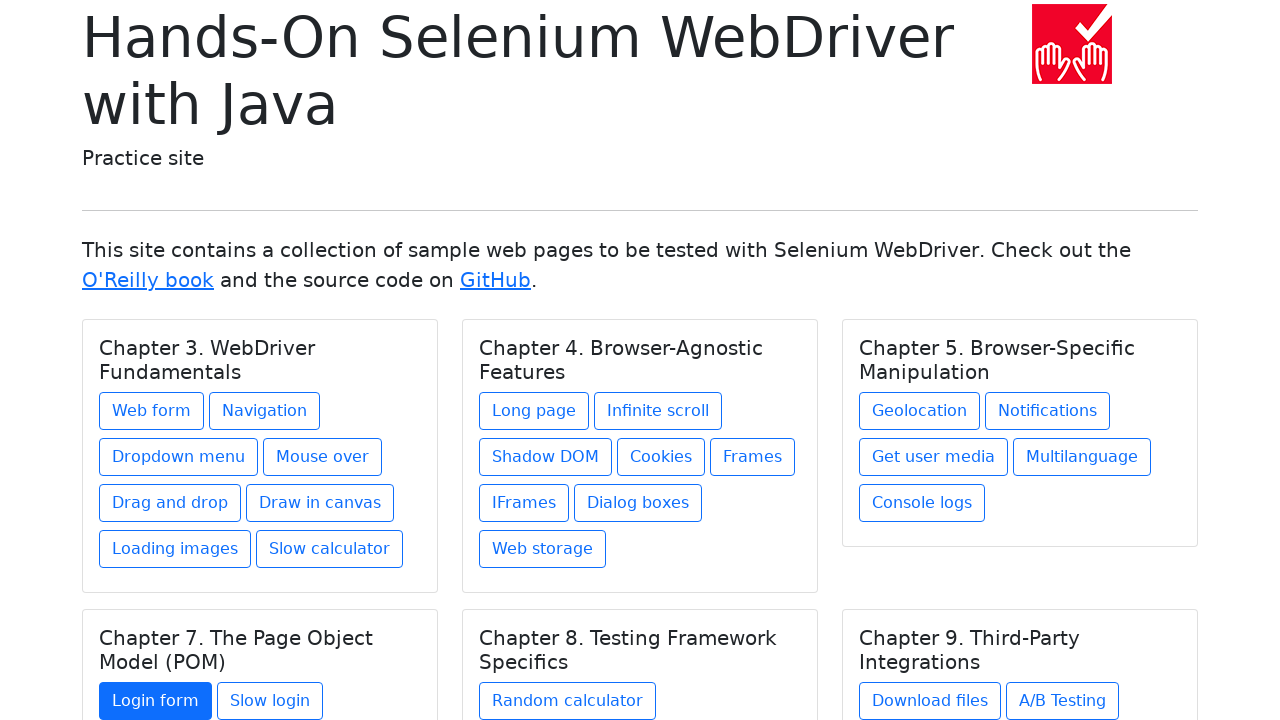

Retrieved link text: Slow login
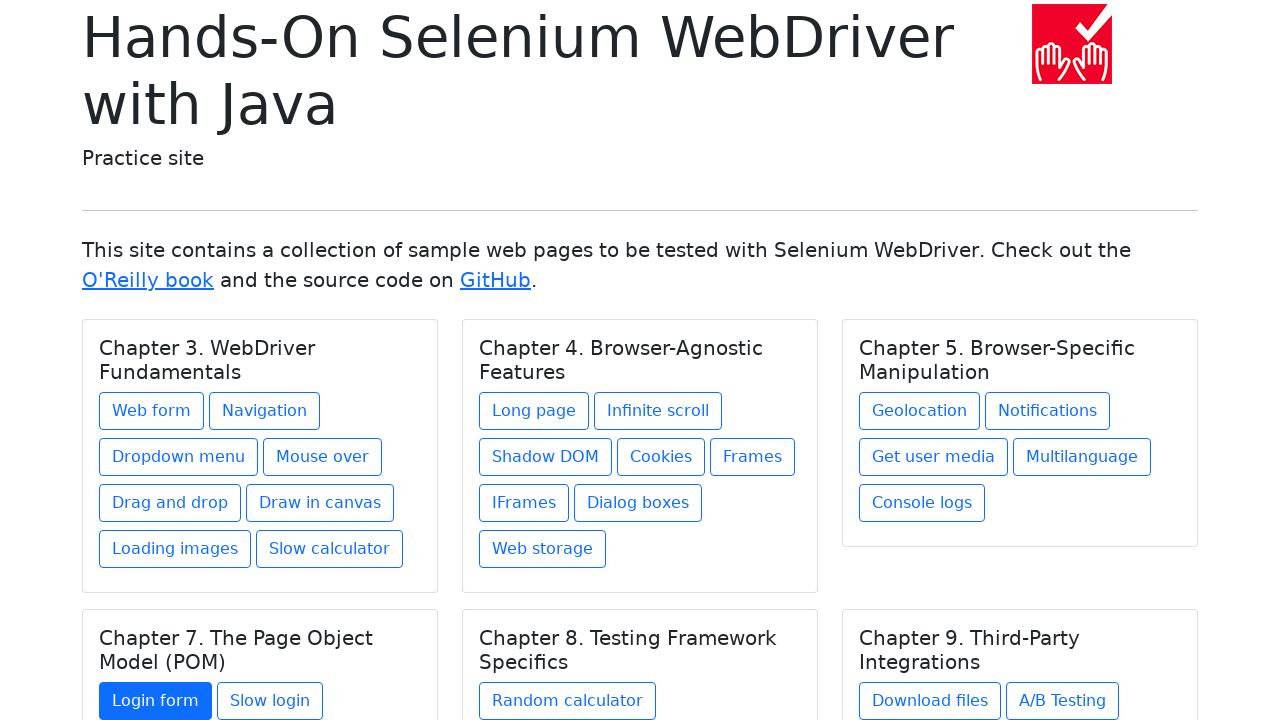

Clicked link 'Slow login' in chapter 'Chapter 7. The Page Object Model (POM)' at (270, 701) on h5.card-title >> nth=3 >> .. >> a >> nth=1
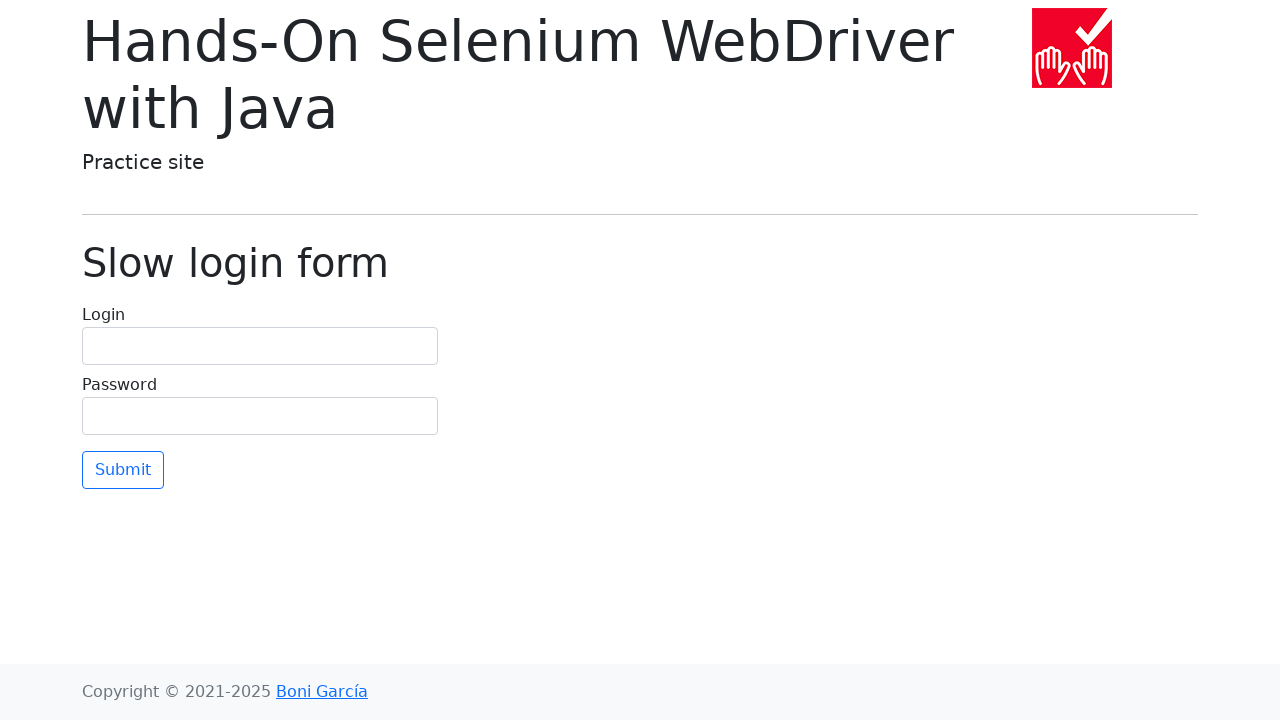

Waited 1 second for page to load after clicking 'Slow login'
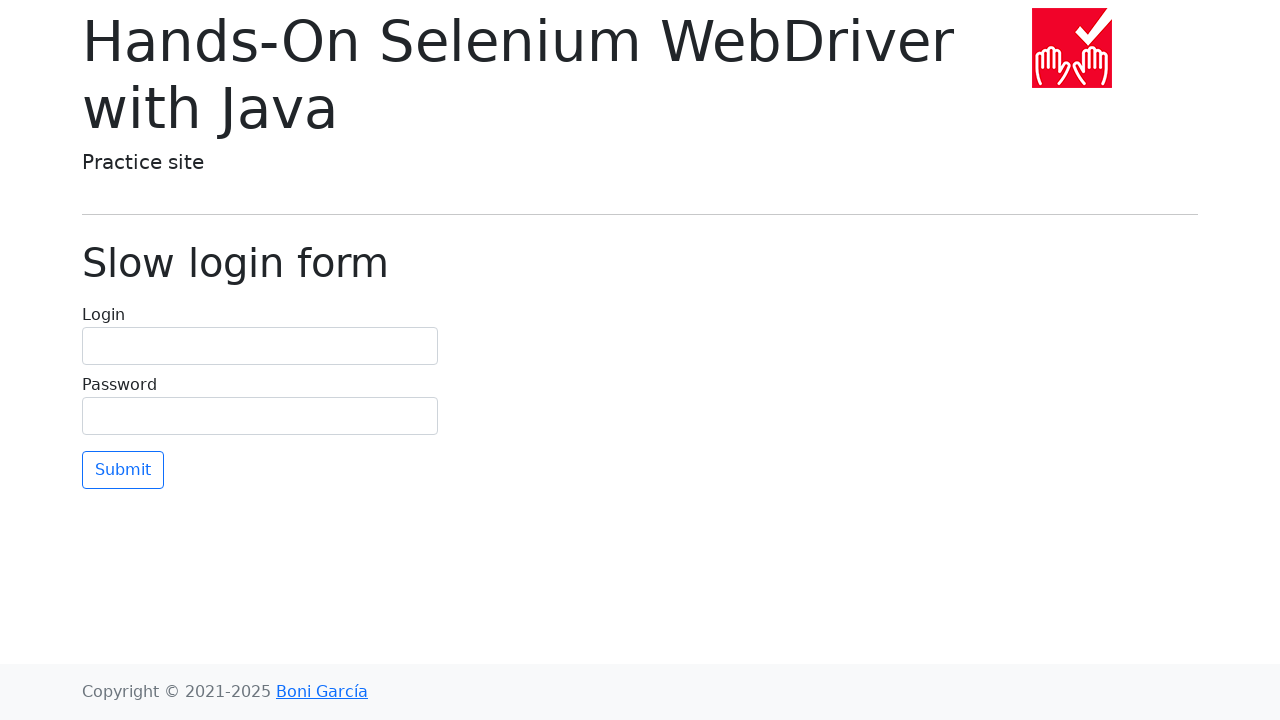

Navigated back to main page from 'Slow login'
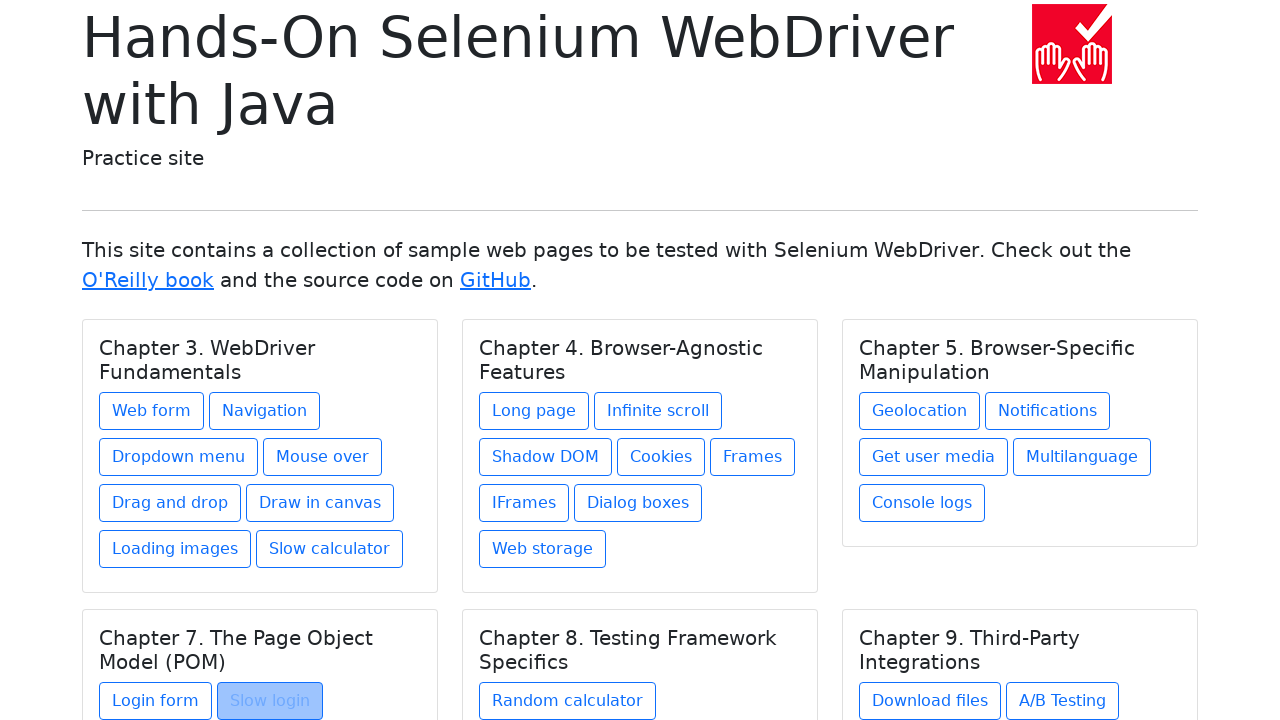

Selected chapter 5 of 6
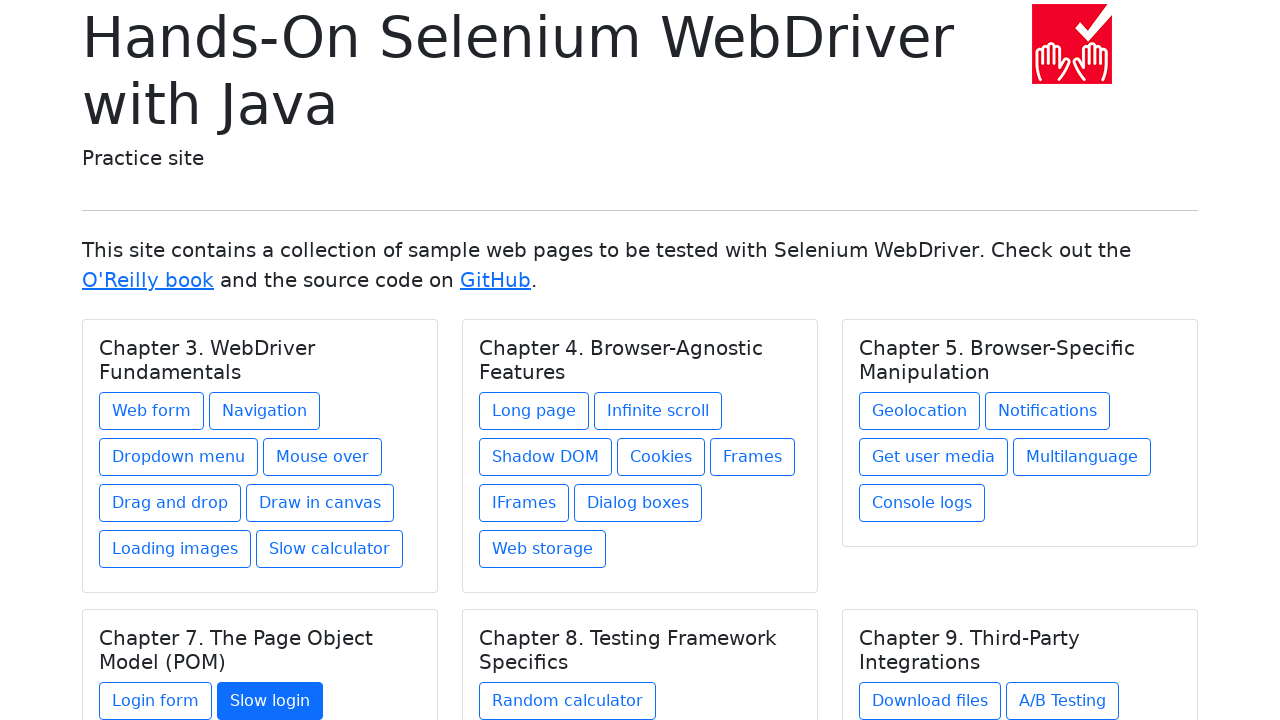

Retrieved chapter title: Chapter 8. Testing Framework Specifics
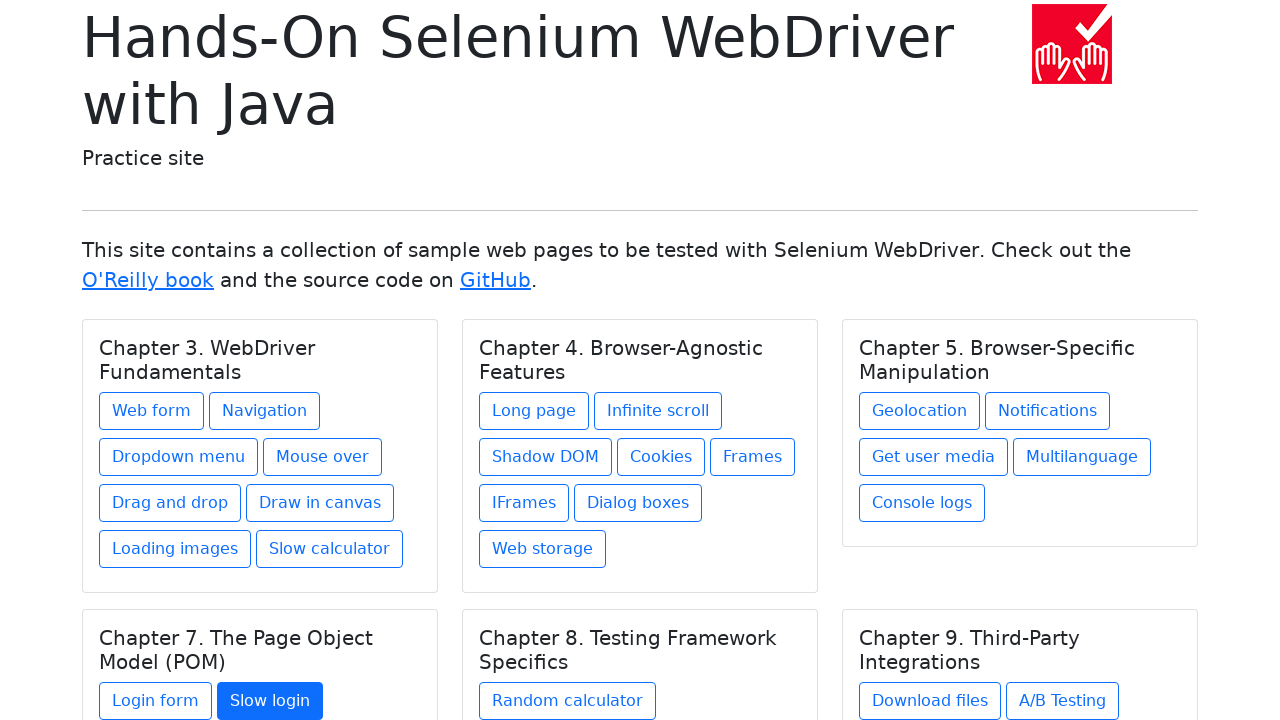

Located 1 links in chapter 'Chapter 8. Testing Framework Specifics'
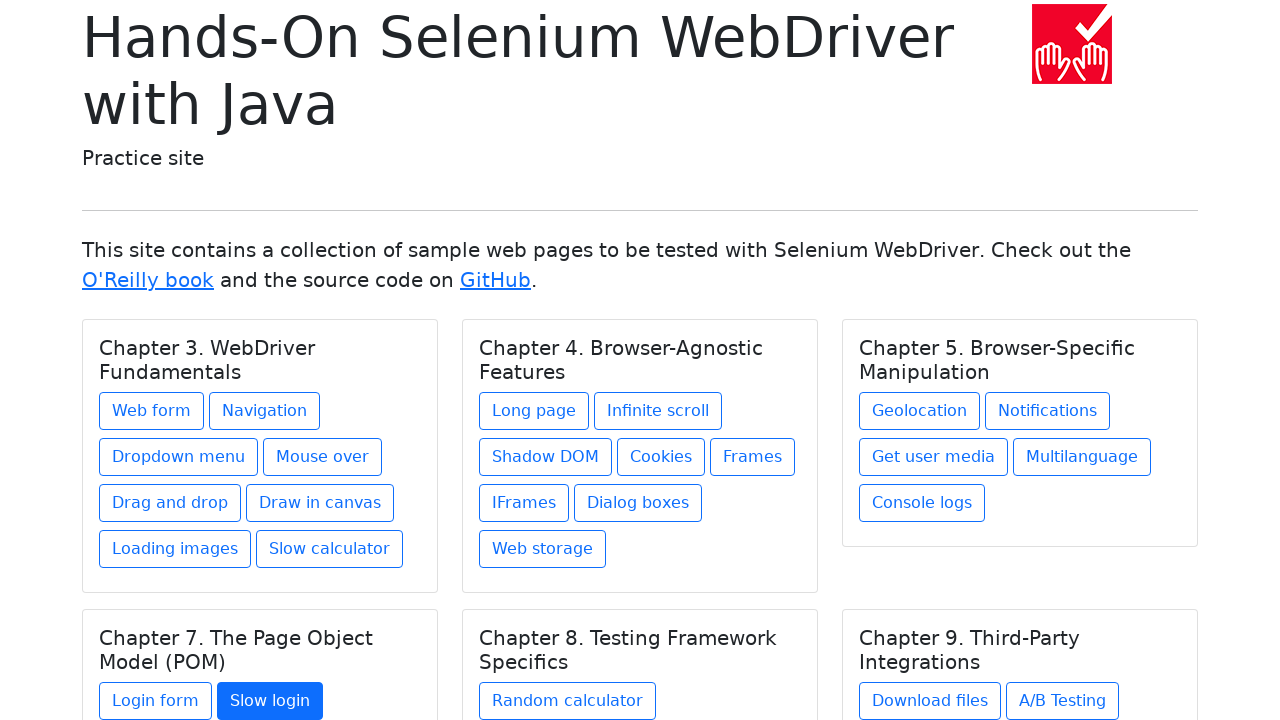

Selected link 1 of 1 in chapter 'Chapter 8. Testing Framework Specifics'
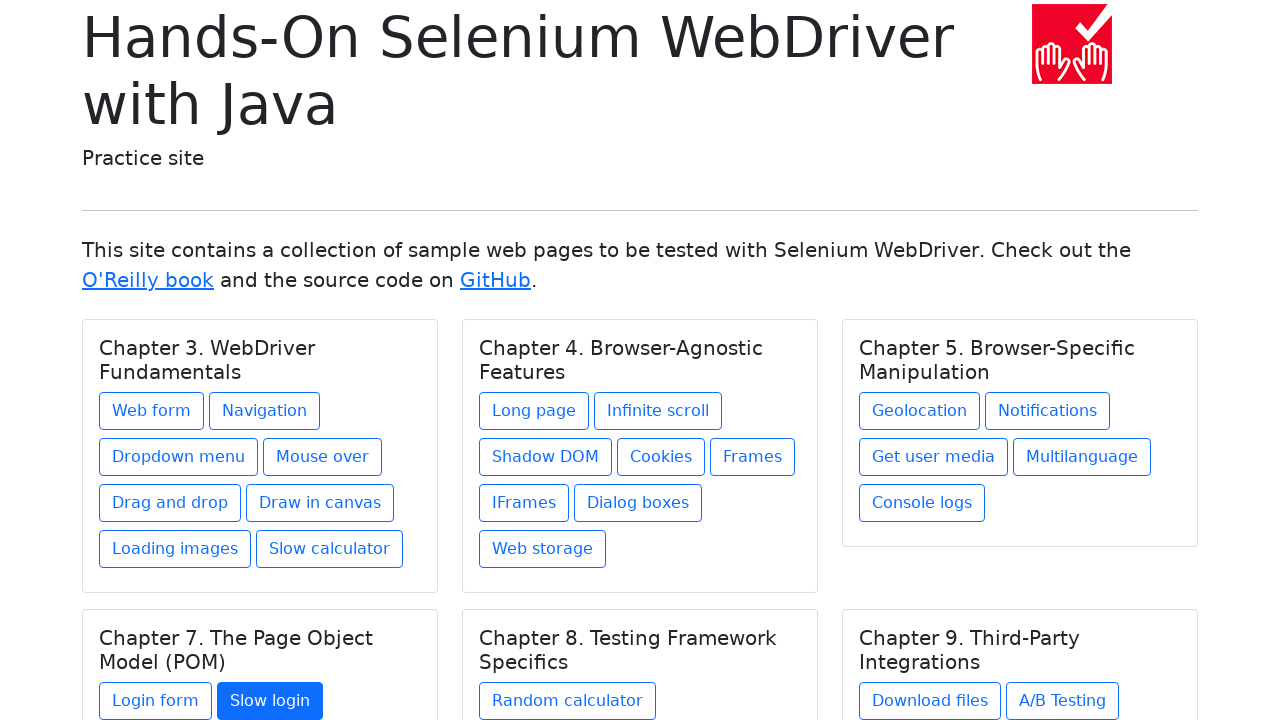

Retrieved link text: Random calculator
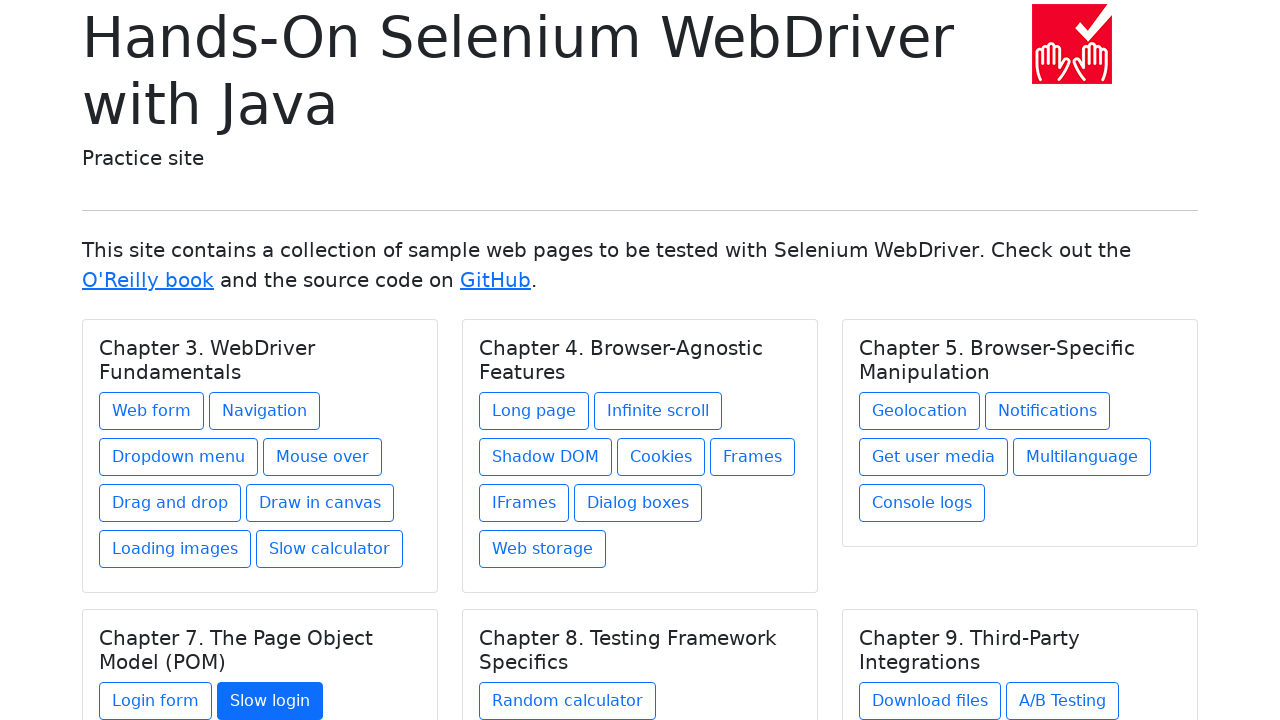

Clicked link 'Random calculator' in chapter 'Chapter 8. Testing Framework Specifics' at (568, 701) on h5.card-title >> nth=4 >> .. >> a >> nth=0
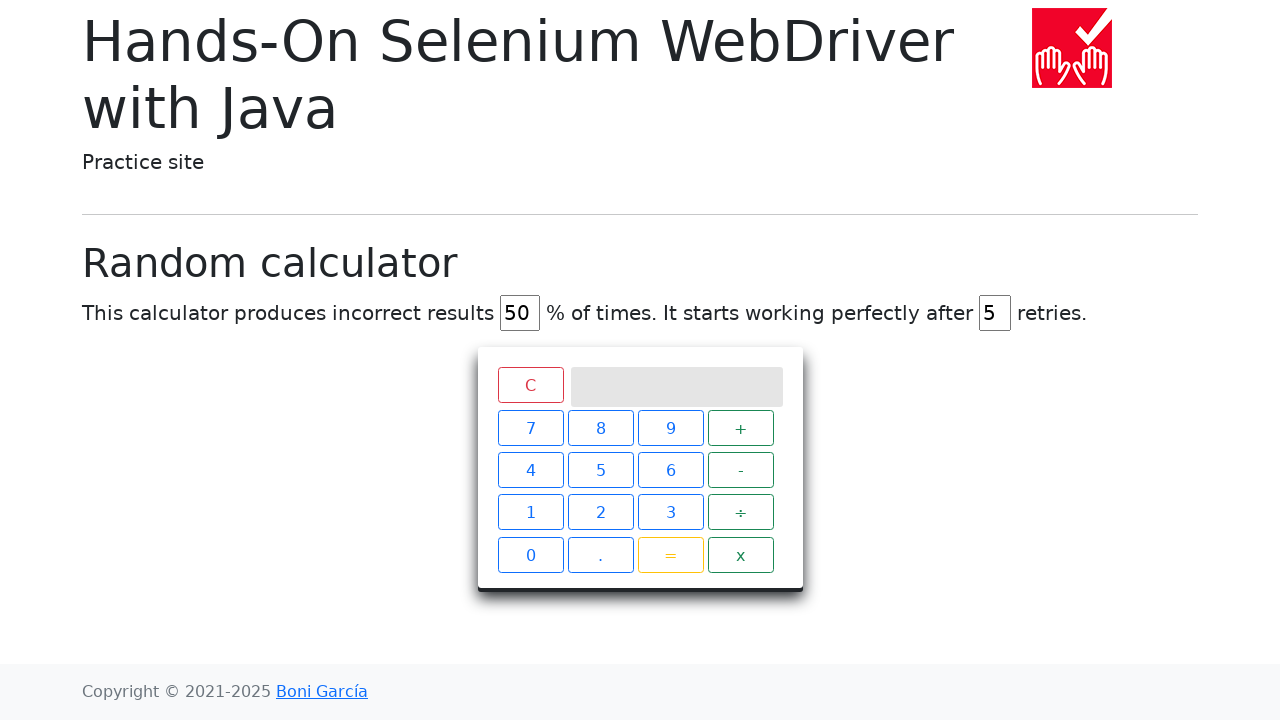

Waited 1 second for page to load after clicking 'Random calculator'
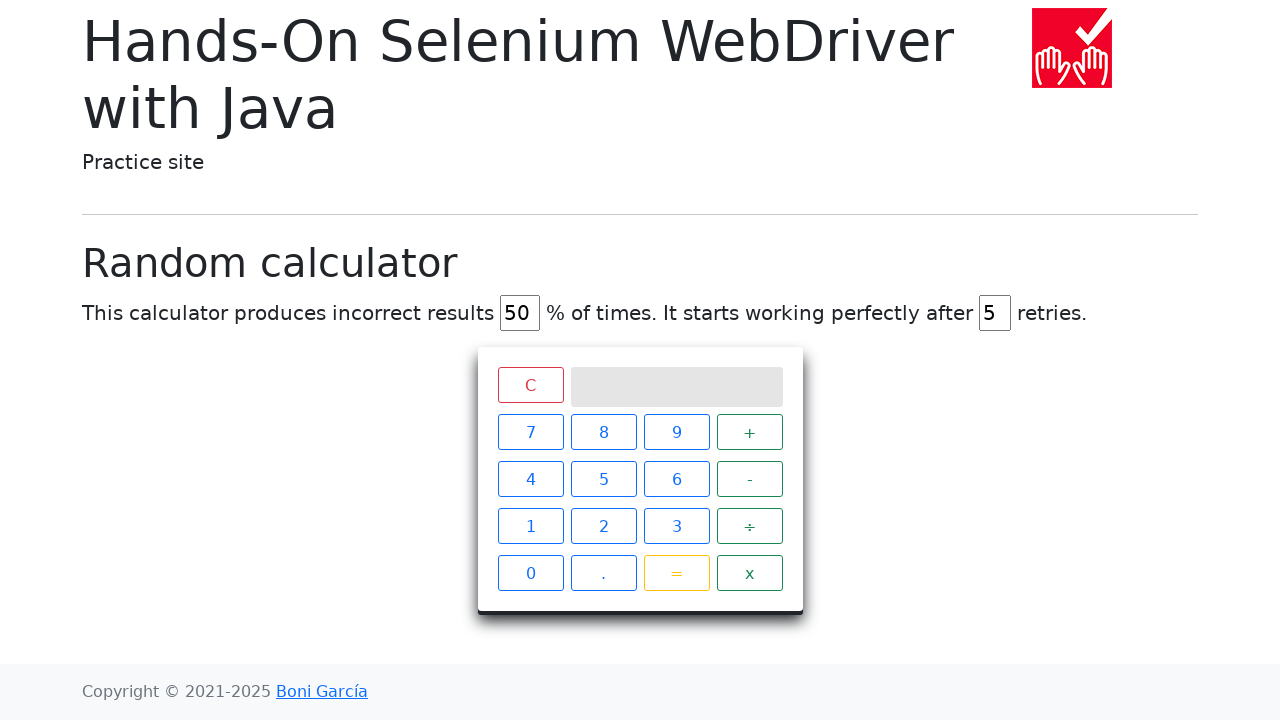

Navigated back to main page from 'Random calculator'
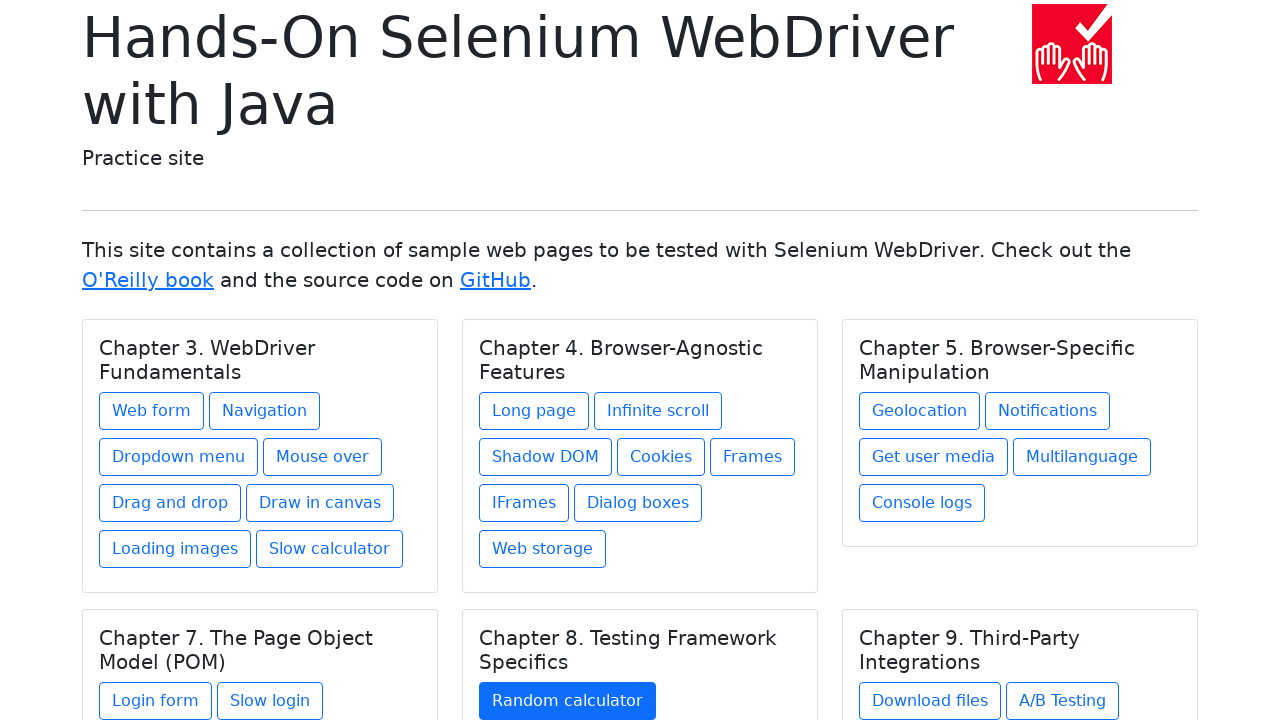

Selected chapter 6 of 6
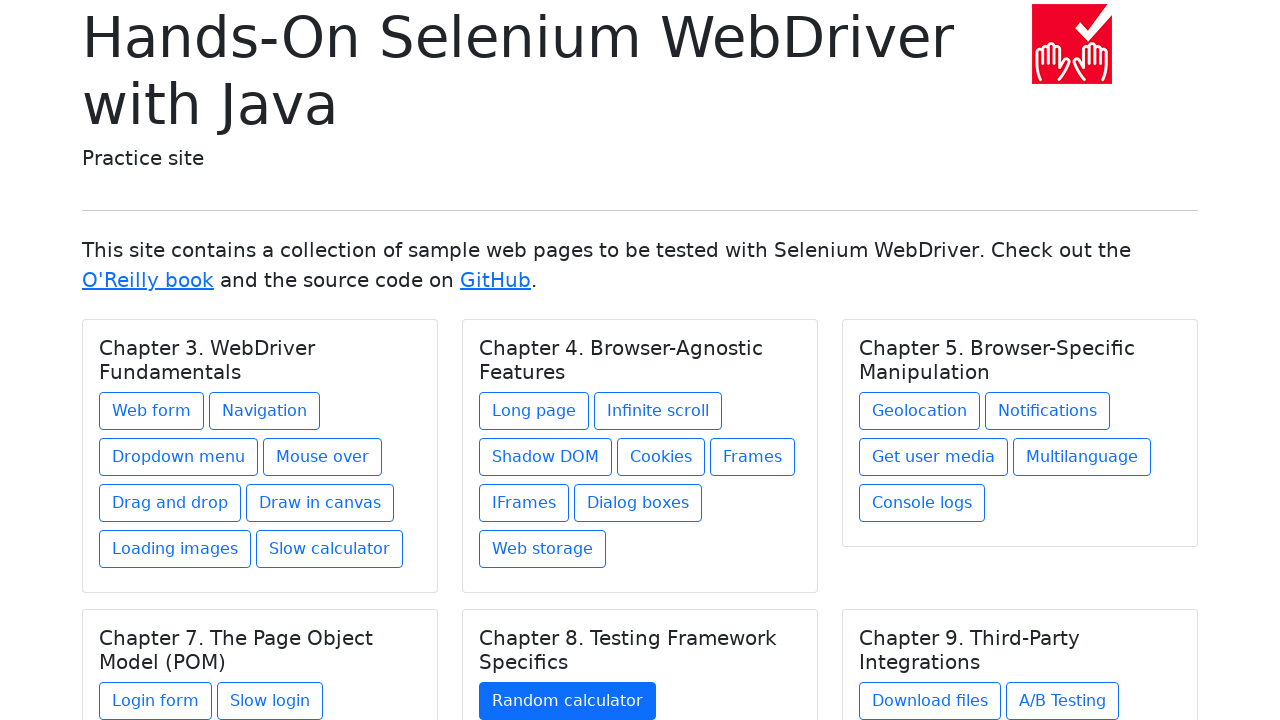

Retrieved chapter title: Chapter 9. Third-Party Integrations
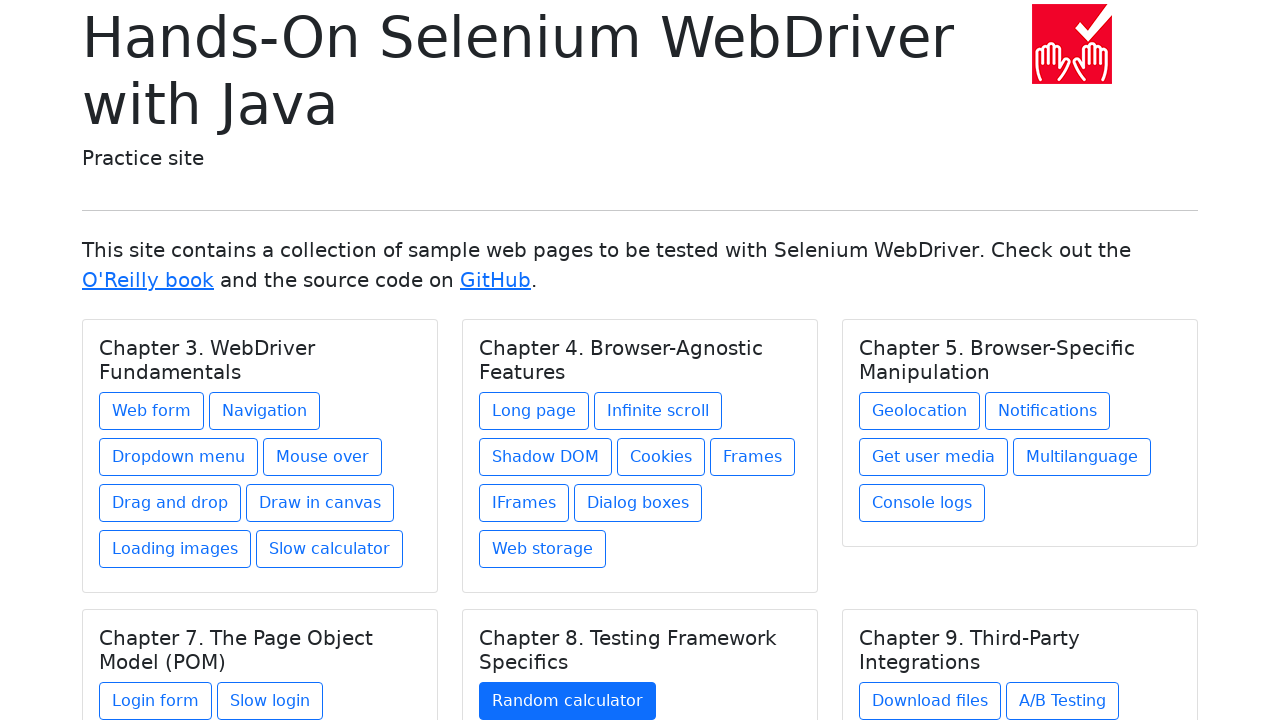

Located 3 links in chapter 'Chapter 9. Third-Party Integrations'
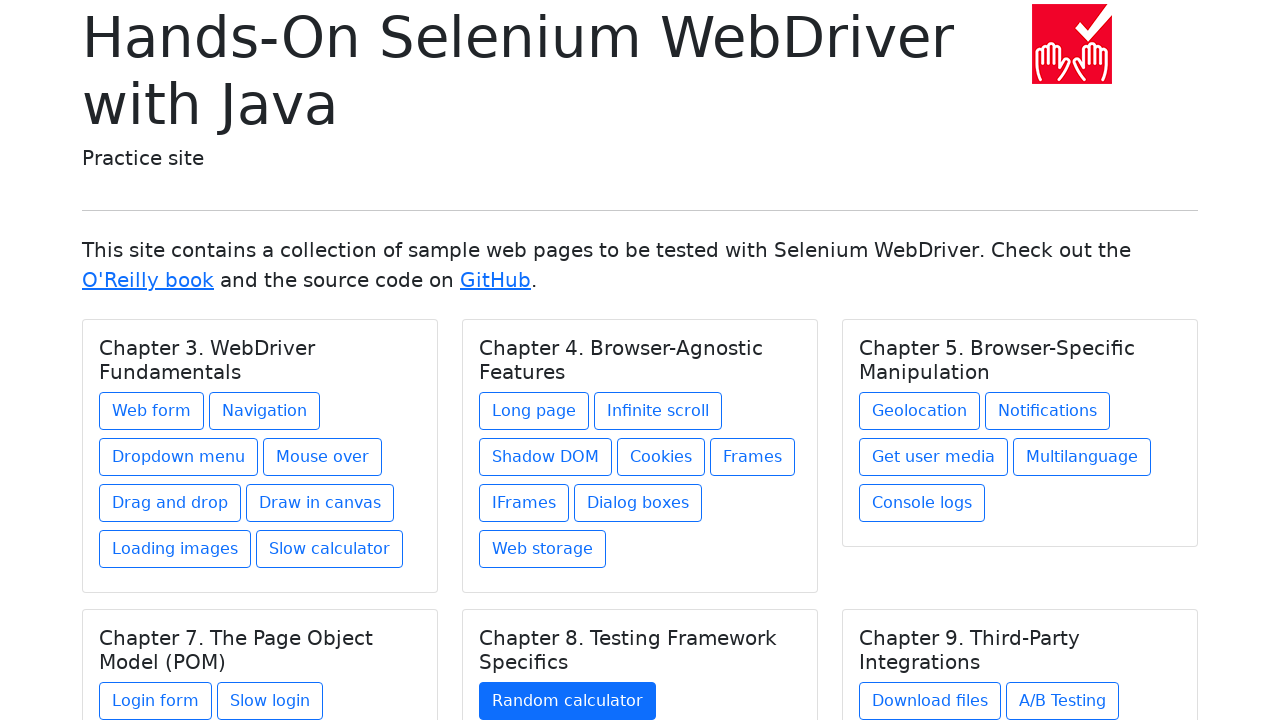

Selected link 1 of 3 in chapter 'Chapter 9. Third-Party Integrations'
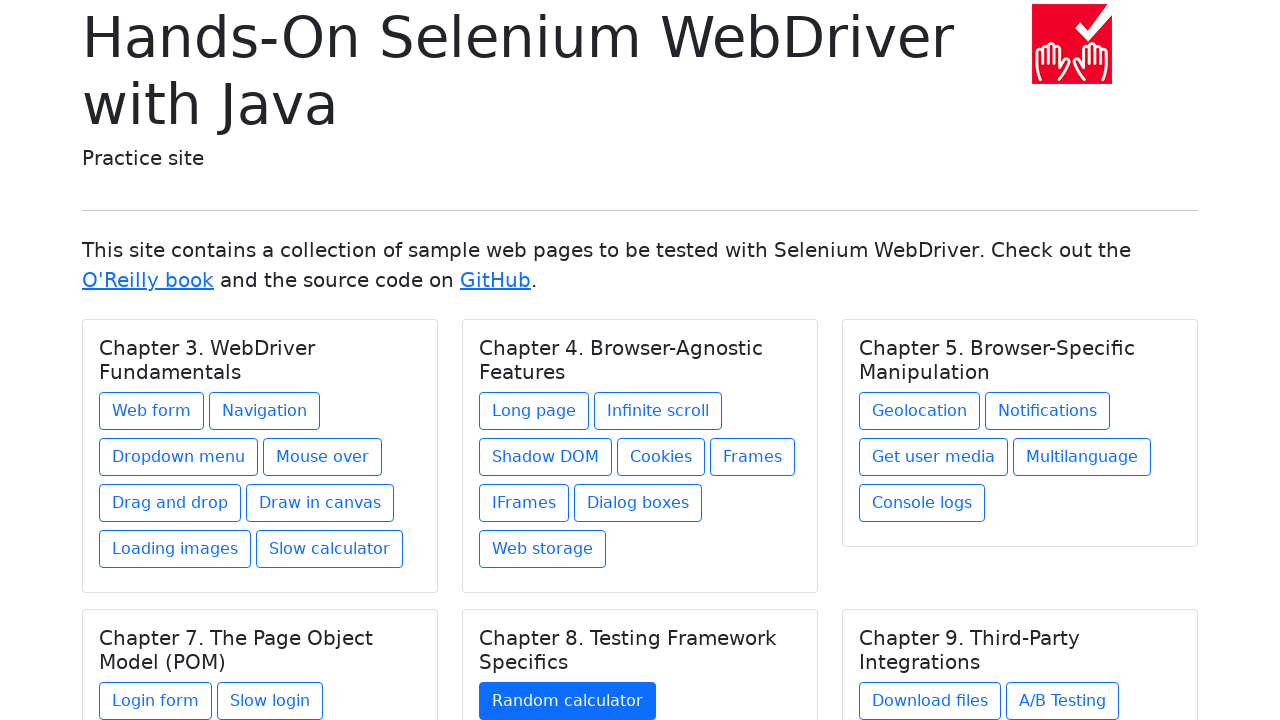

Retrieved link text: Download files
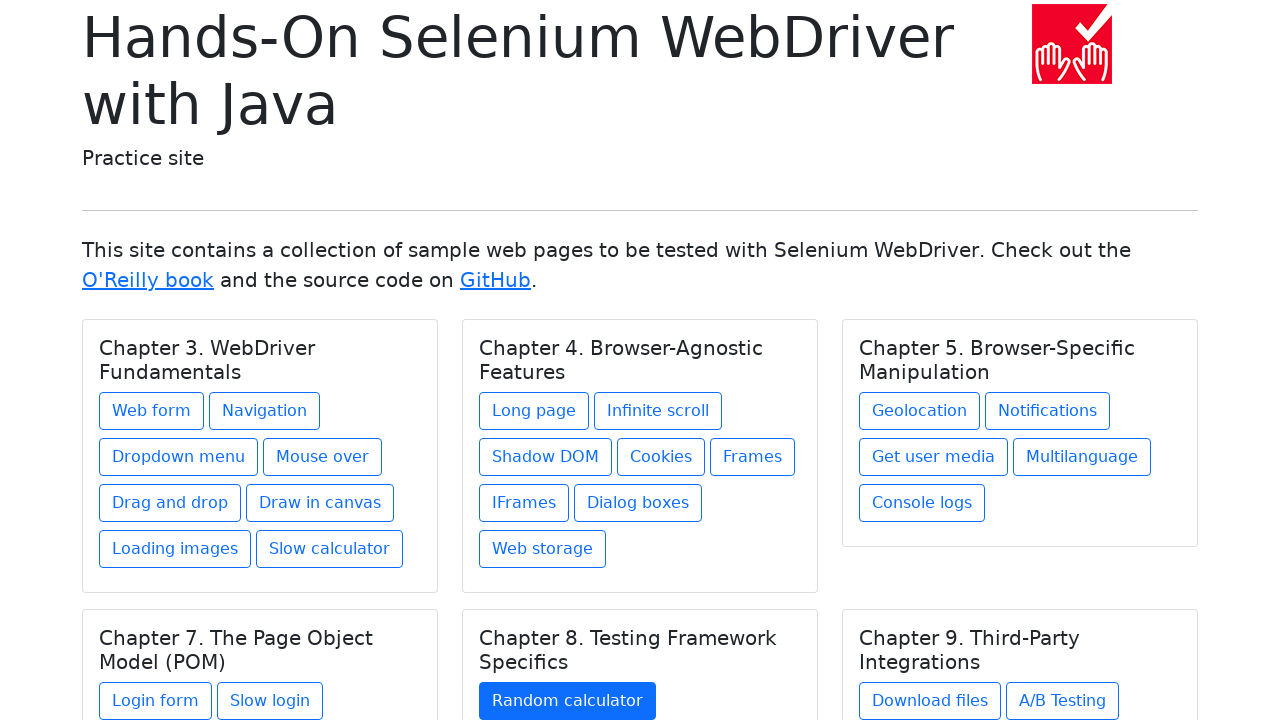

Clicked link 'Download files' in chapter 'Chapter 9. Third-Party Integrations' at (930, 701) on h5.card-title >> nth=5 >> .. >> a >> nth=0
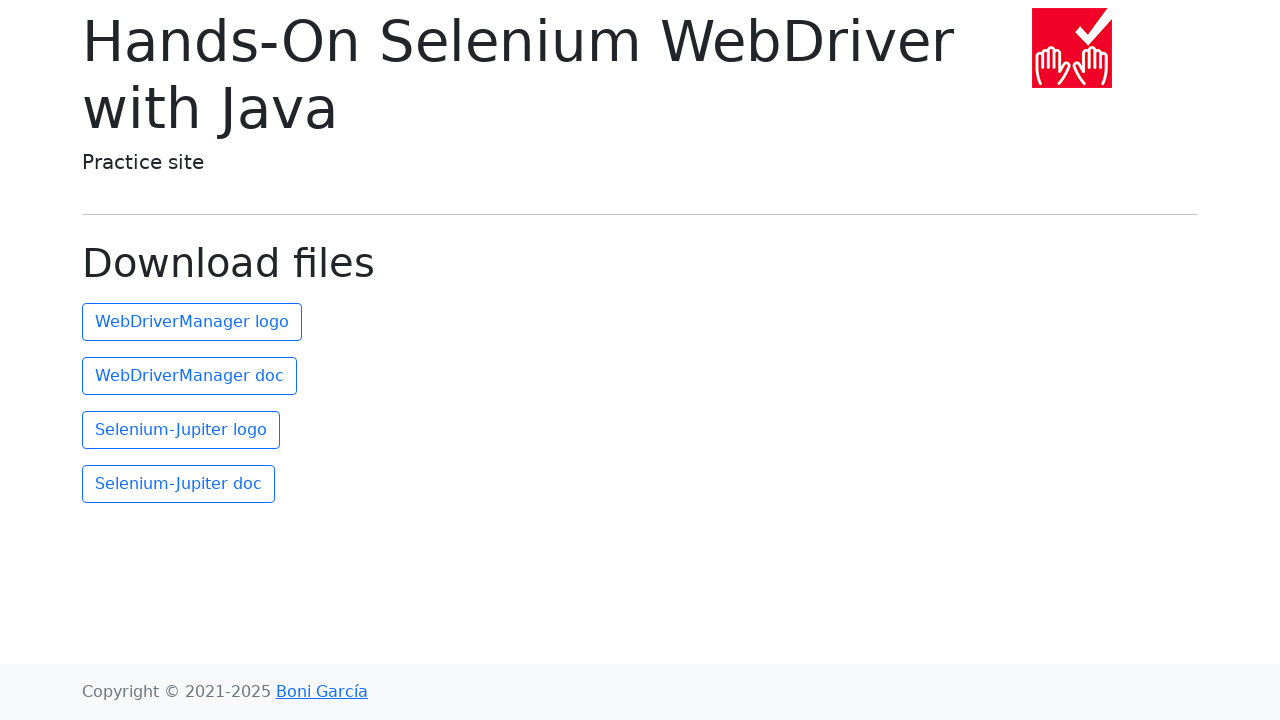

Waited 1 second for page to load after clicking 'Download files'
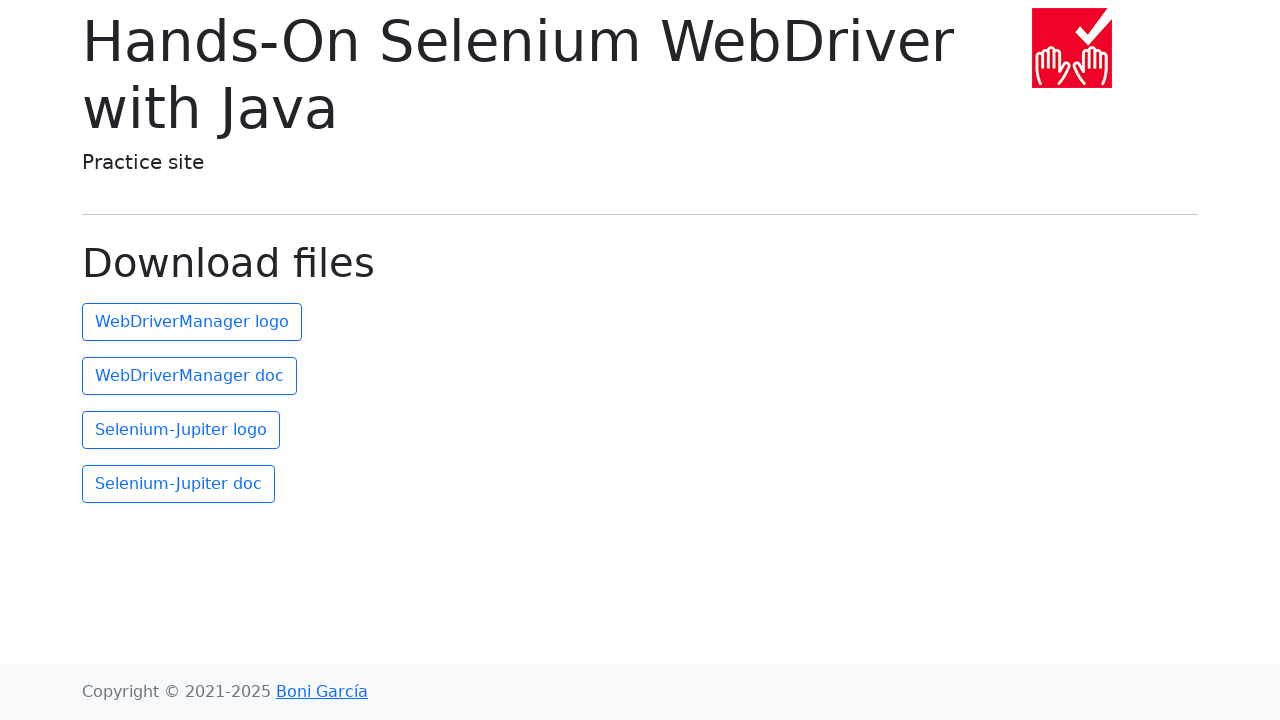

Navigated back to main page from 'Download files'
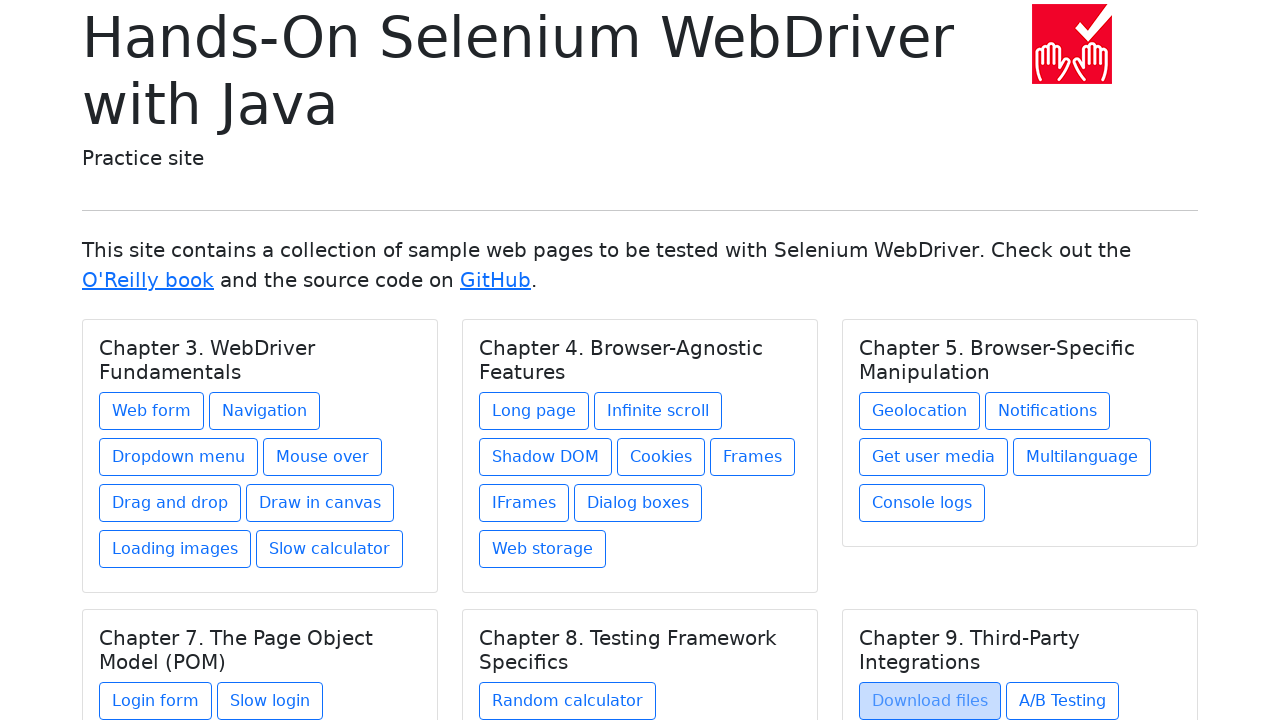

Selected link 2 of 3 in chapter 'Chapter 9. Third-Party Integrations'
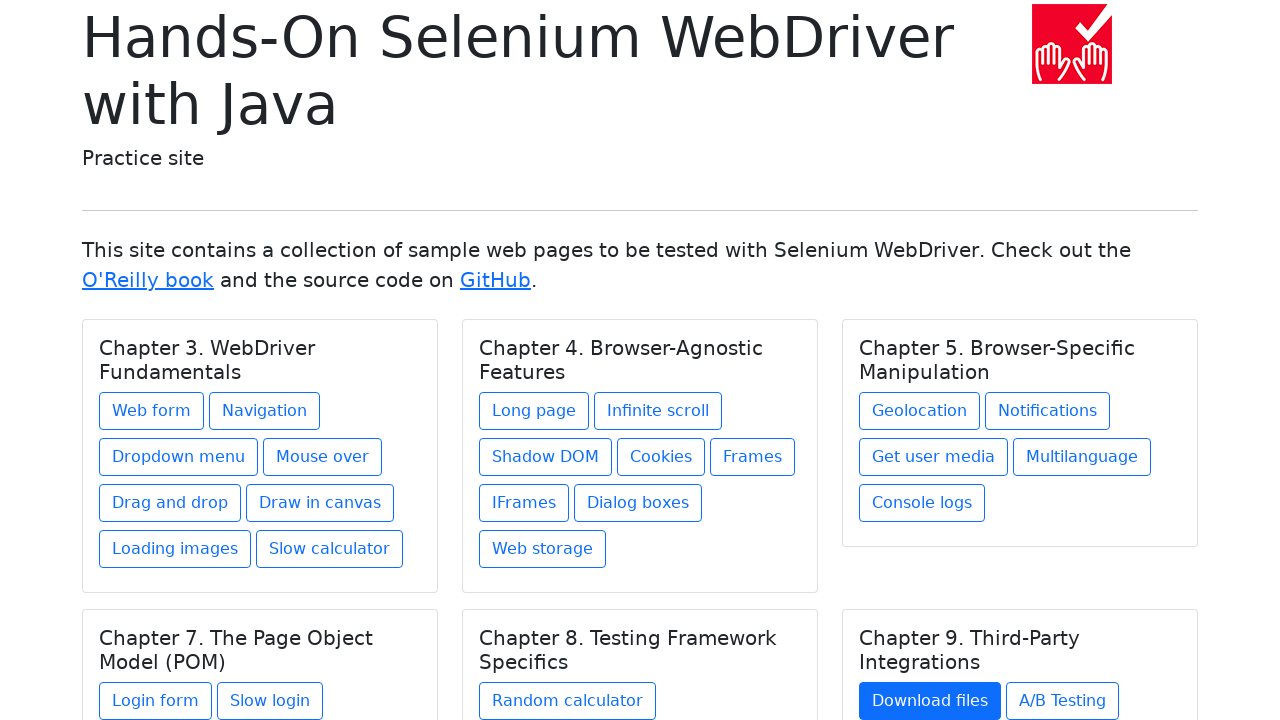

Retrieved link text: A/B Testing
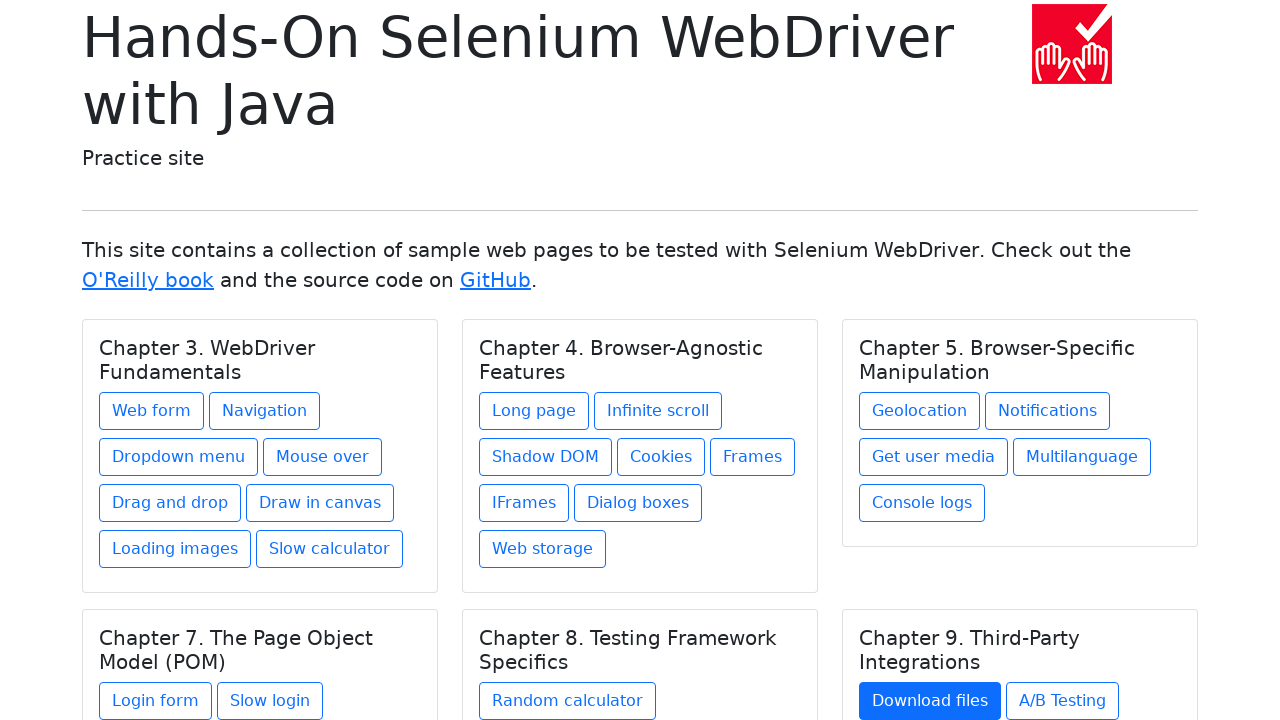

Clicked link 'A/B Testing' in chapter 'Chapter 9. Third-Party Integrations' at (1062, 701) on h5.card-title >> nth=5 >> .. >> a >> nth=1
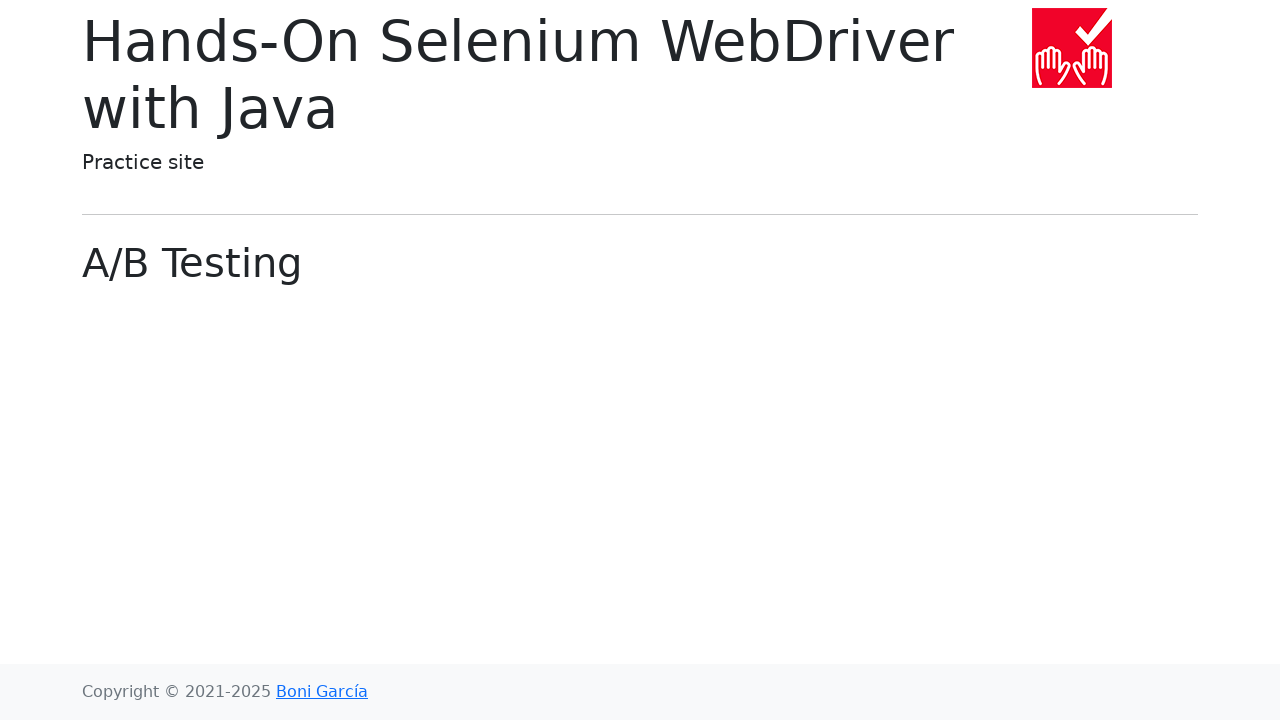

Waited 1 second for page to load after clicking 'A/B Testing'
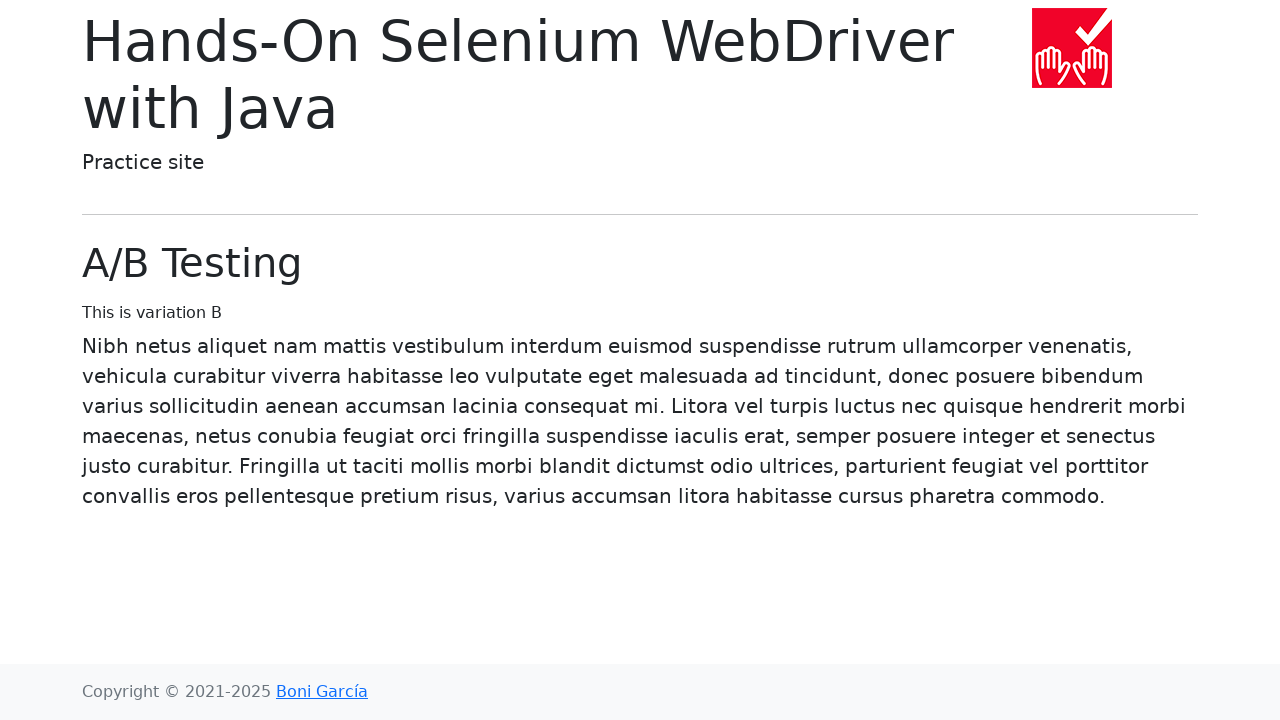

Navigated back to main page from 'A/B Testing'
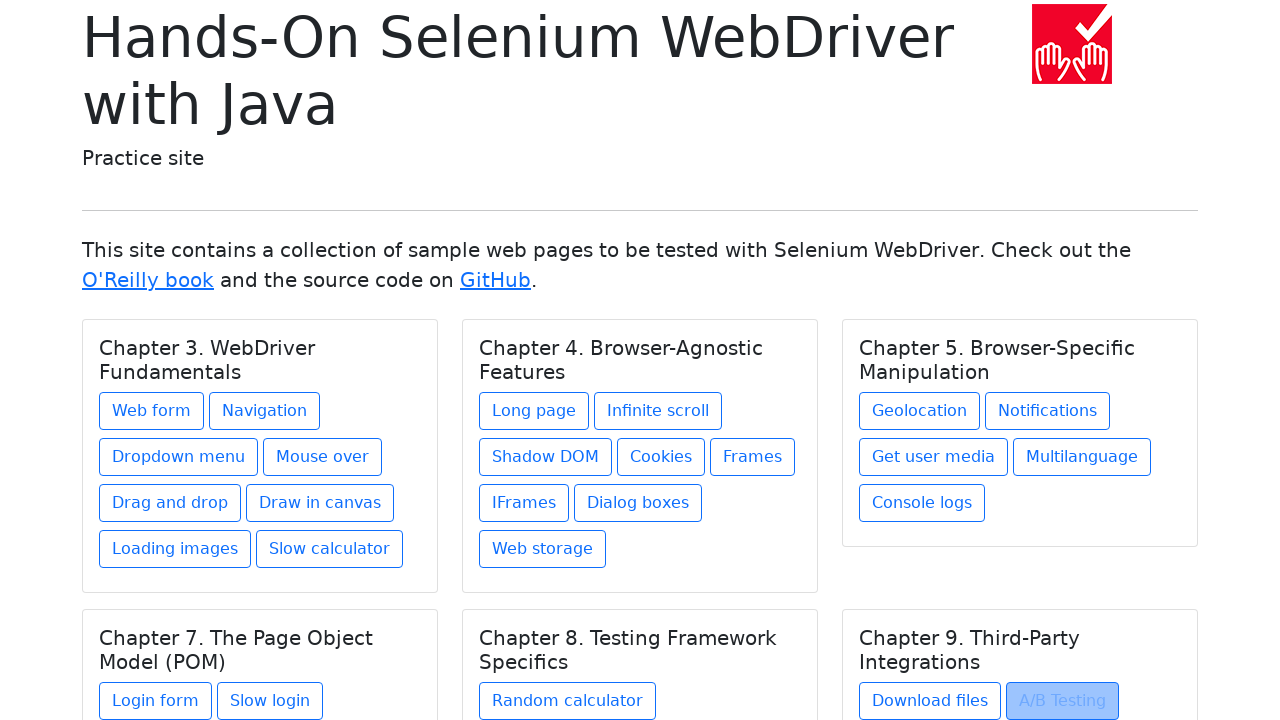

Selected link 3 of 3 in chapter 'Chapter 9. Third-Party Integrations'
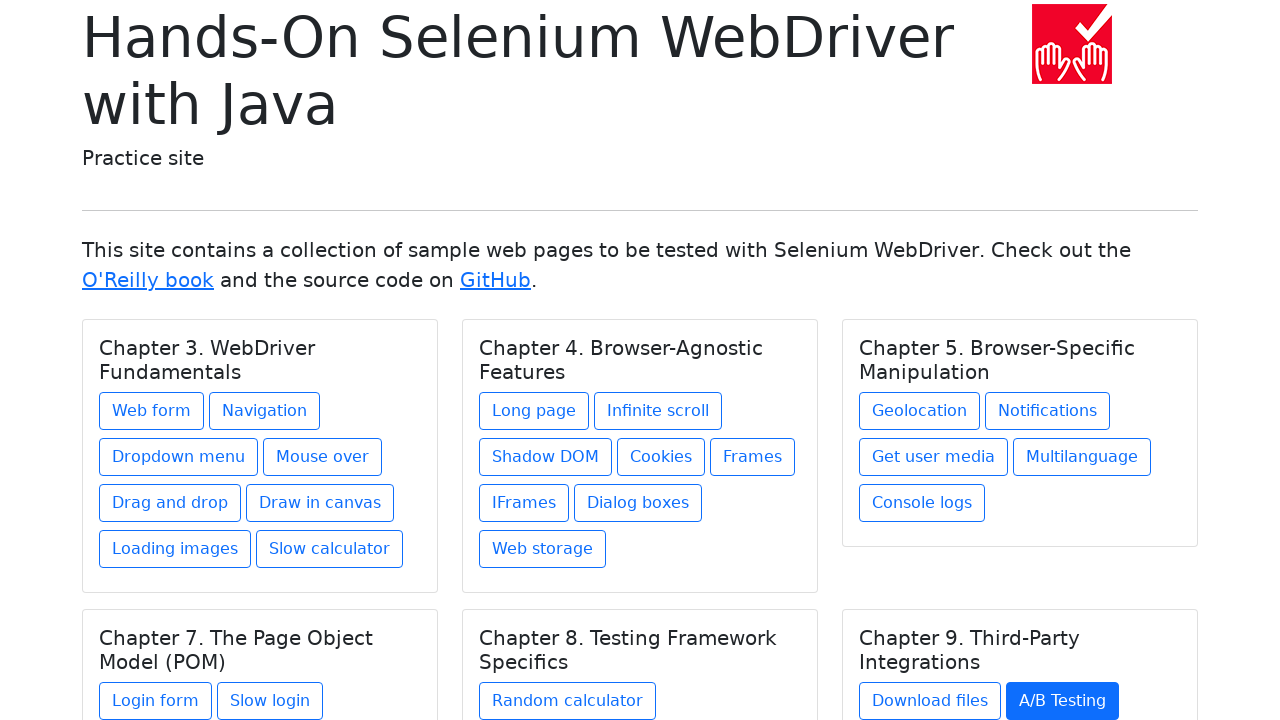

Retrieved link text: Data types
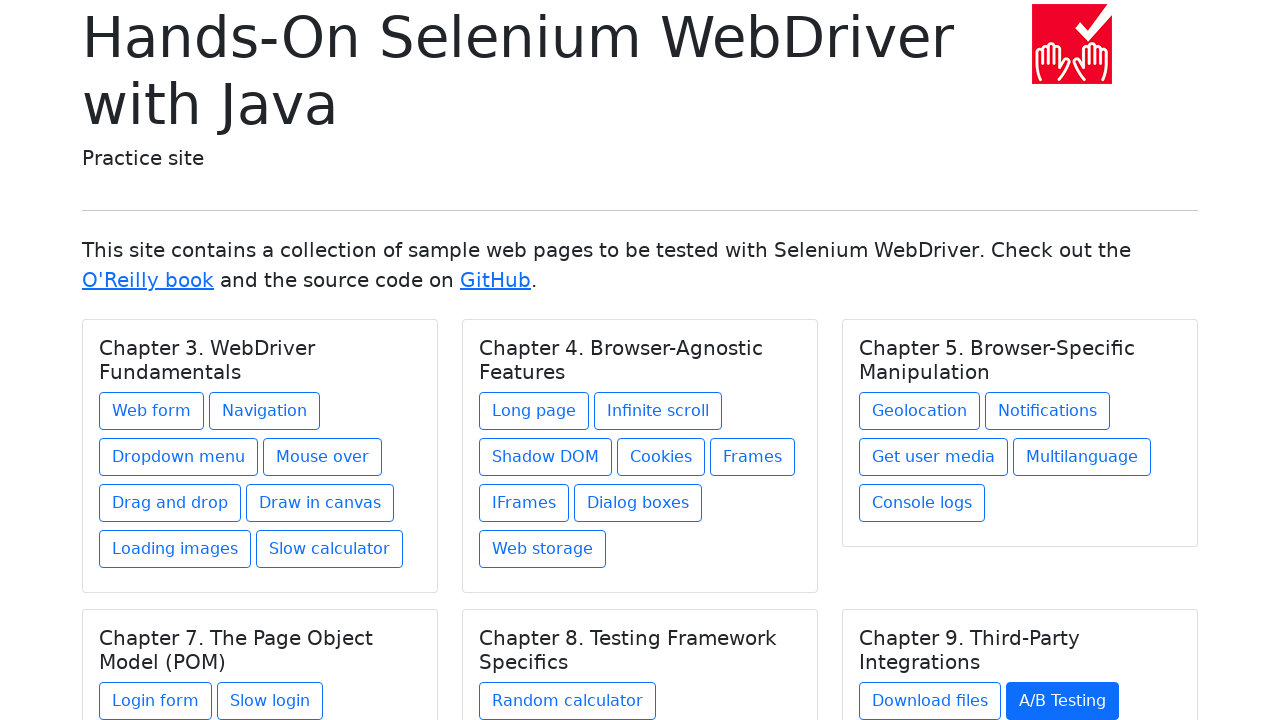

Clicked link 'Data types' in chapter 'Chapter 9. Third-Party Integrations' at (915, 612) on h5.card-title >> nth=5 >> .. >> a >> nth=2
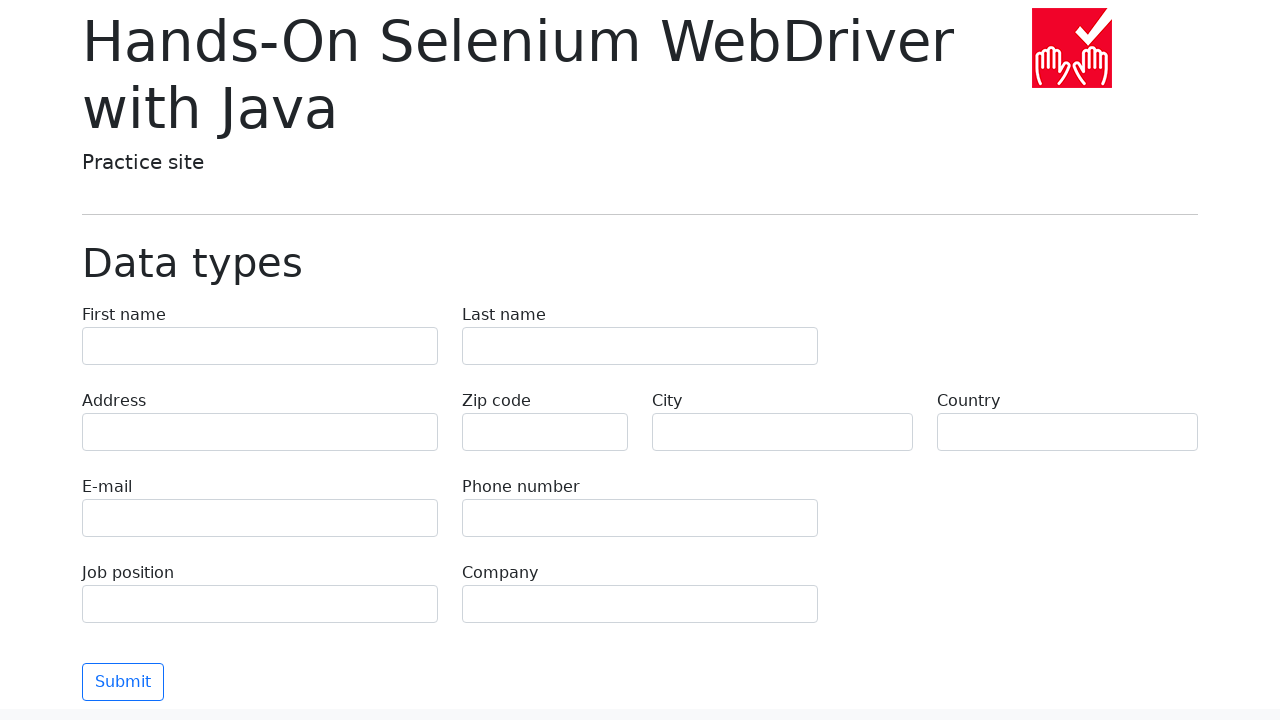

Waited 1 second for page to load after clicking 'Data types'
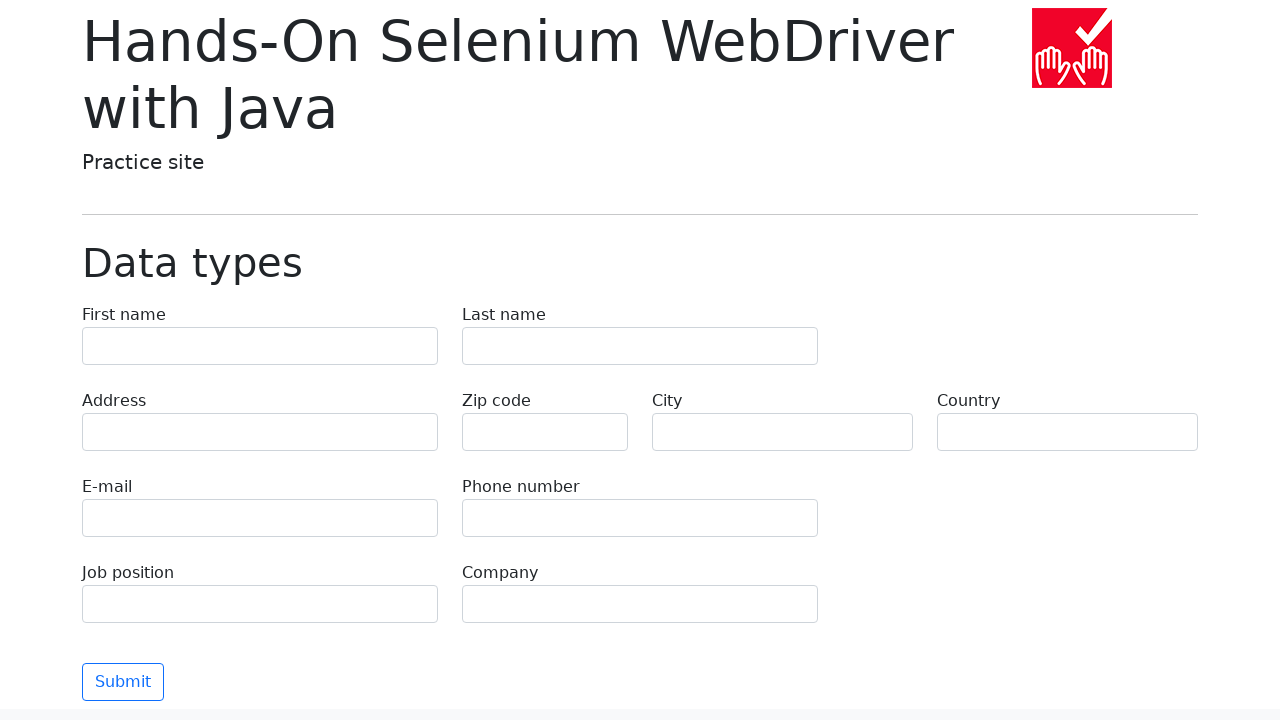

Navigated back to main page from 'Data types'
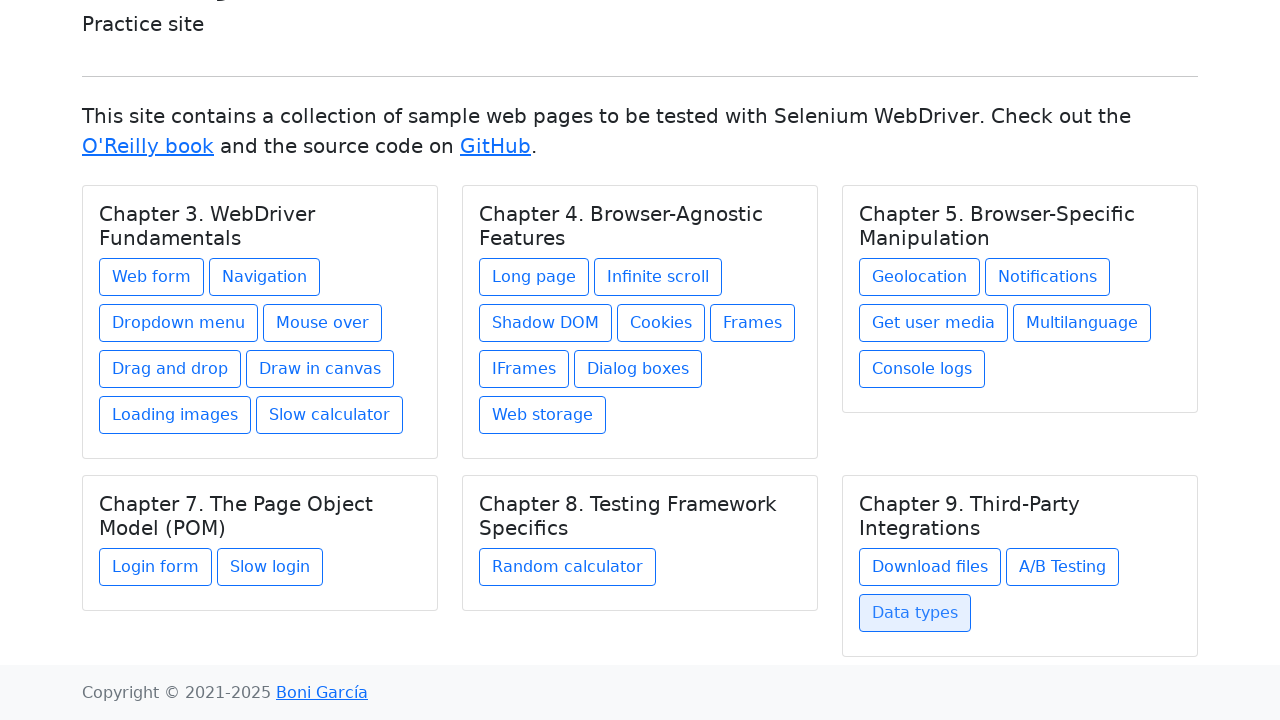

Assertion passed: Found 6 chapters as expected
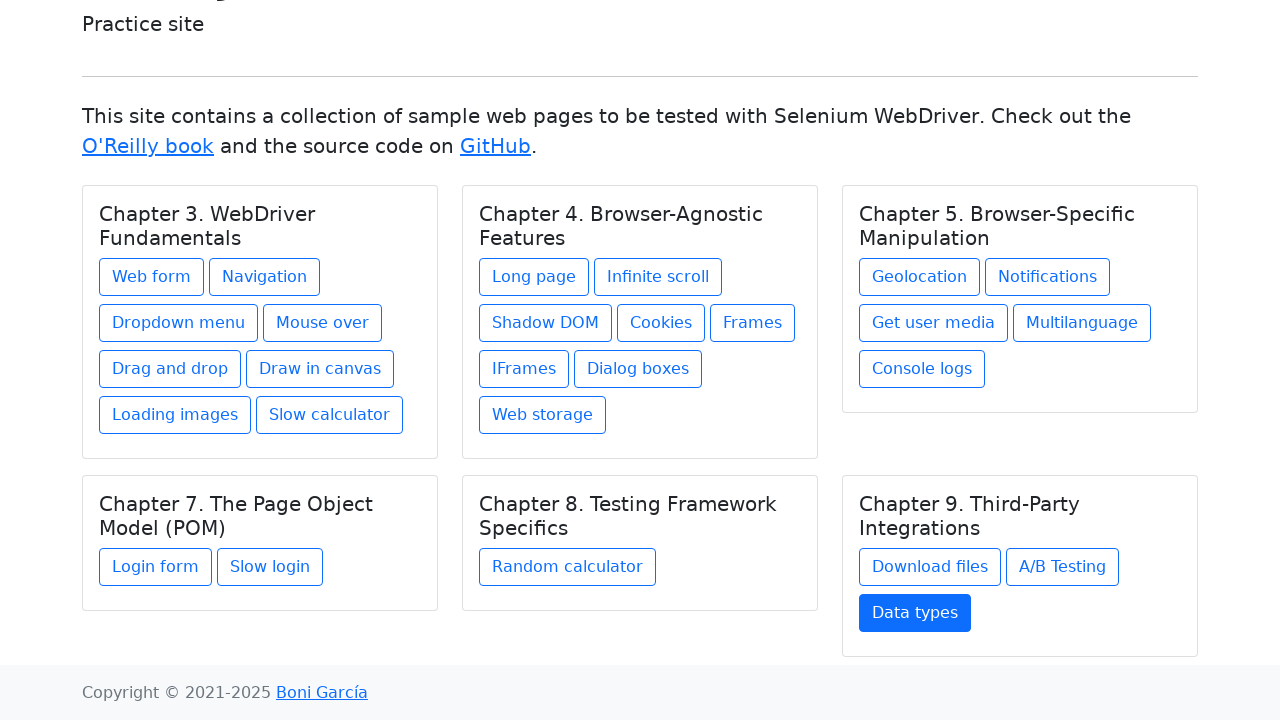

Assertion passed: Clicked 27 links as expected
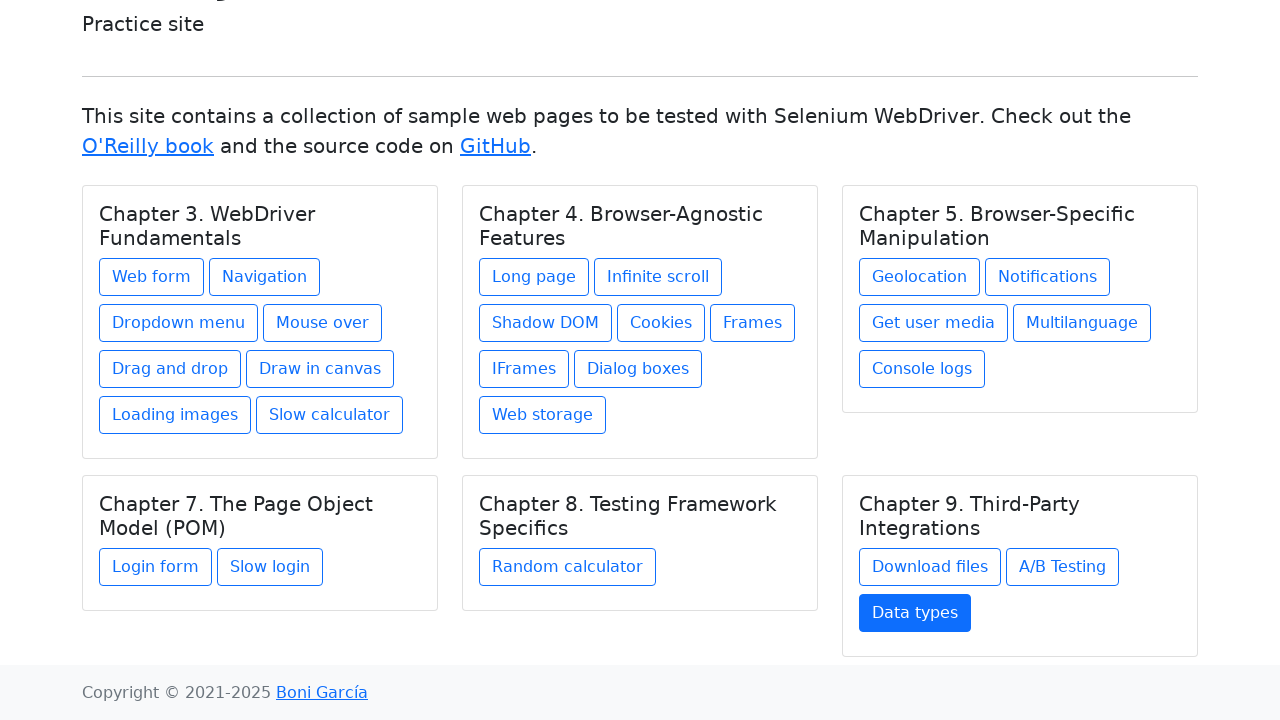

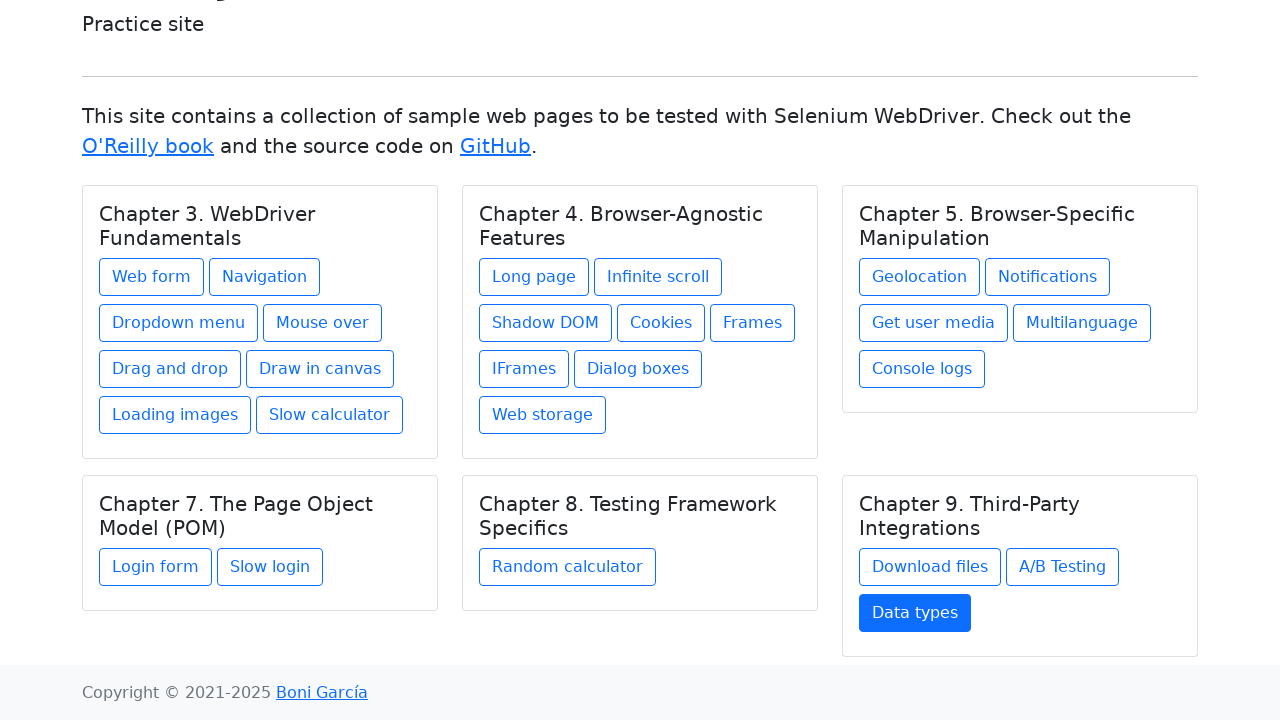